Navigates to OrangeHRM trial page and retrieves all links on the page

Starting URL: https://www.orangehrm.com/orangehrm-30-day-trial/

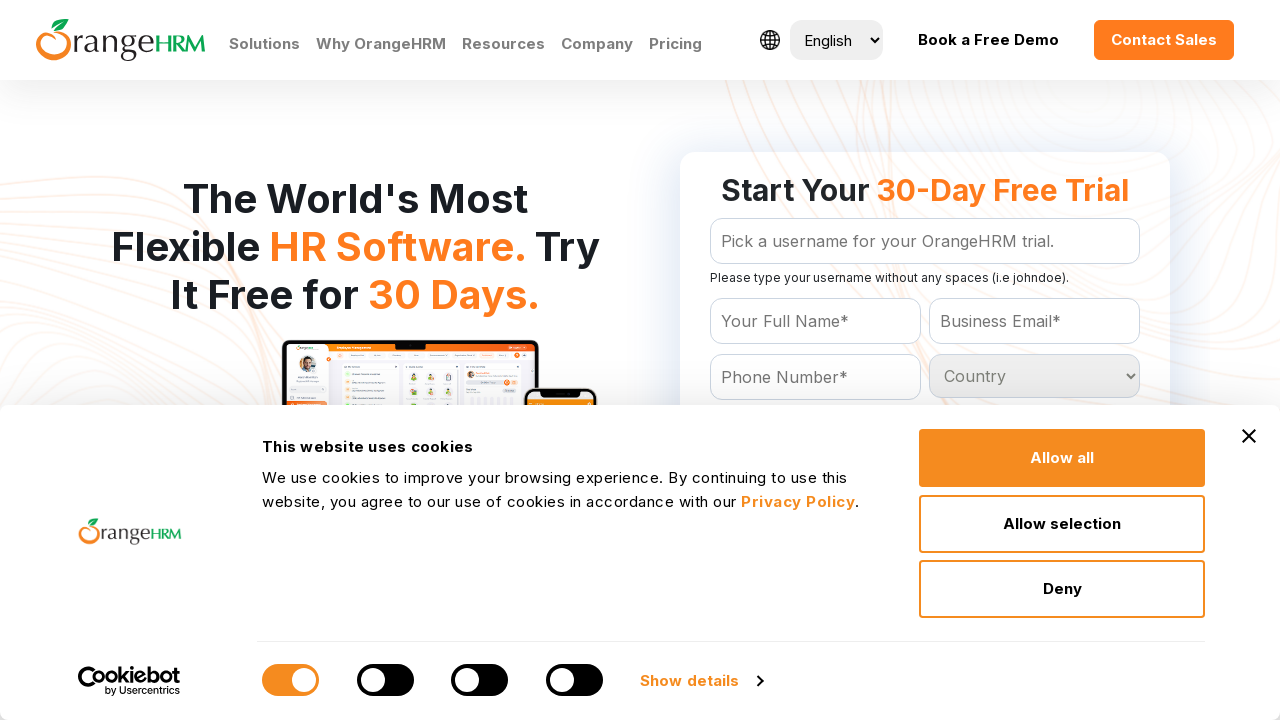

Waited for page to load (domcontentloaded state)
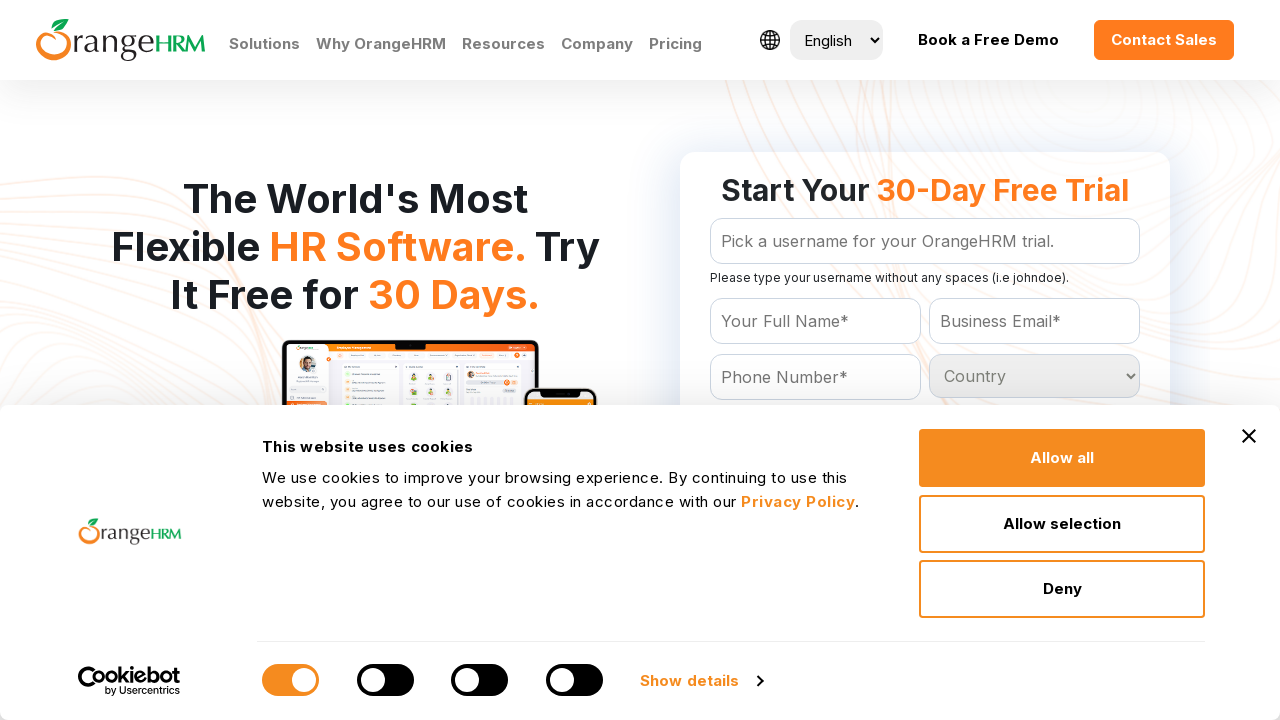

Retrieved all link elements from the page
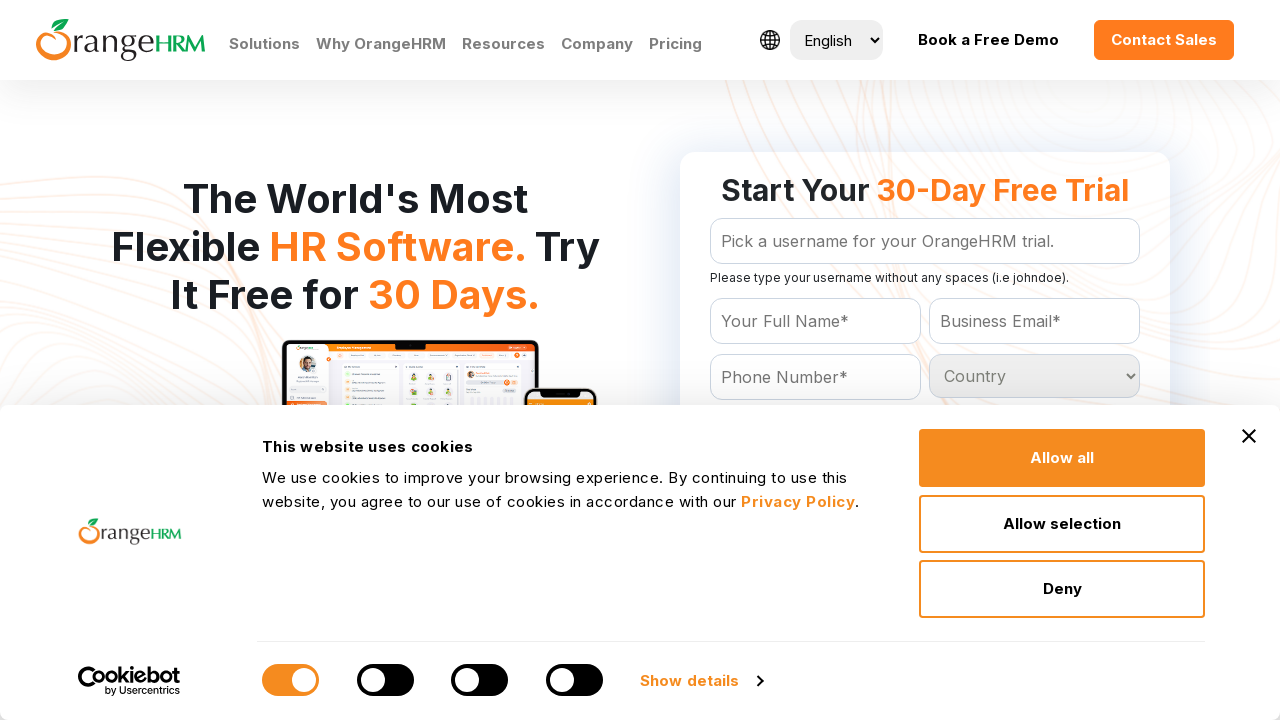

Found and printed link text: Consent
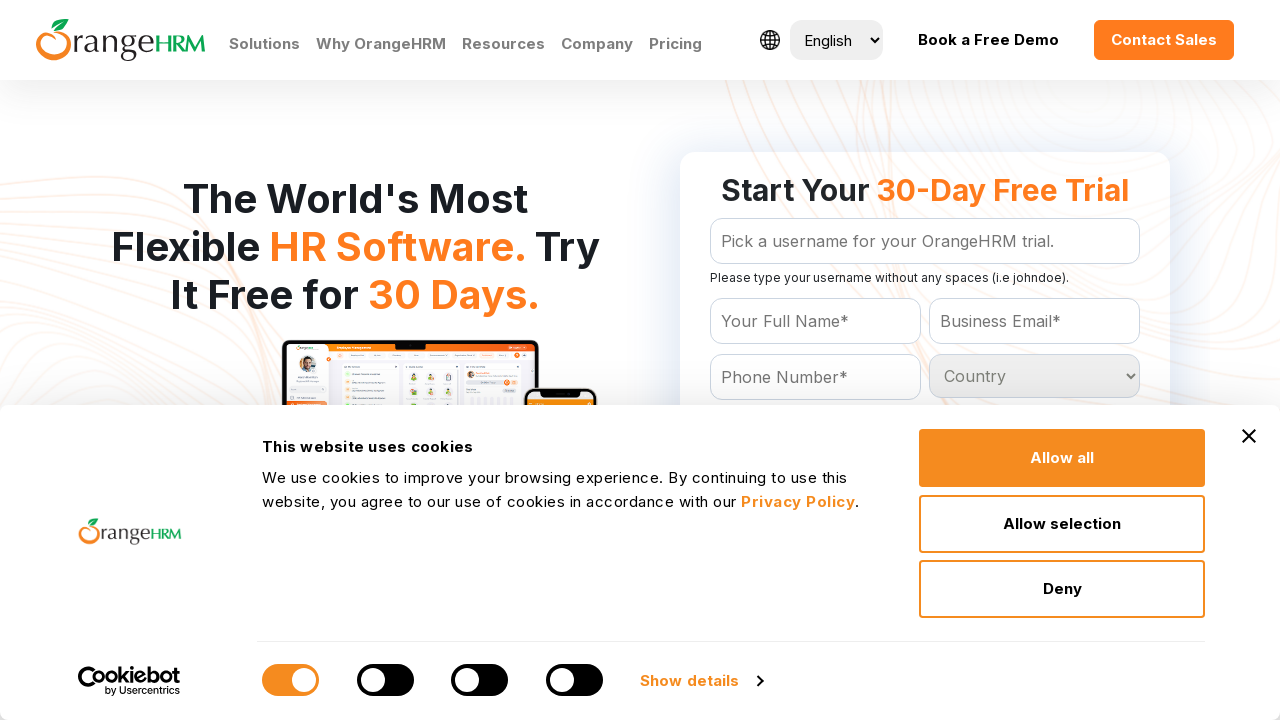

Found and printed link text: Details
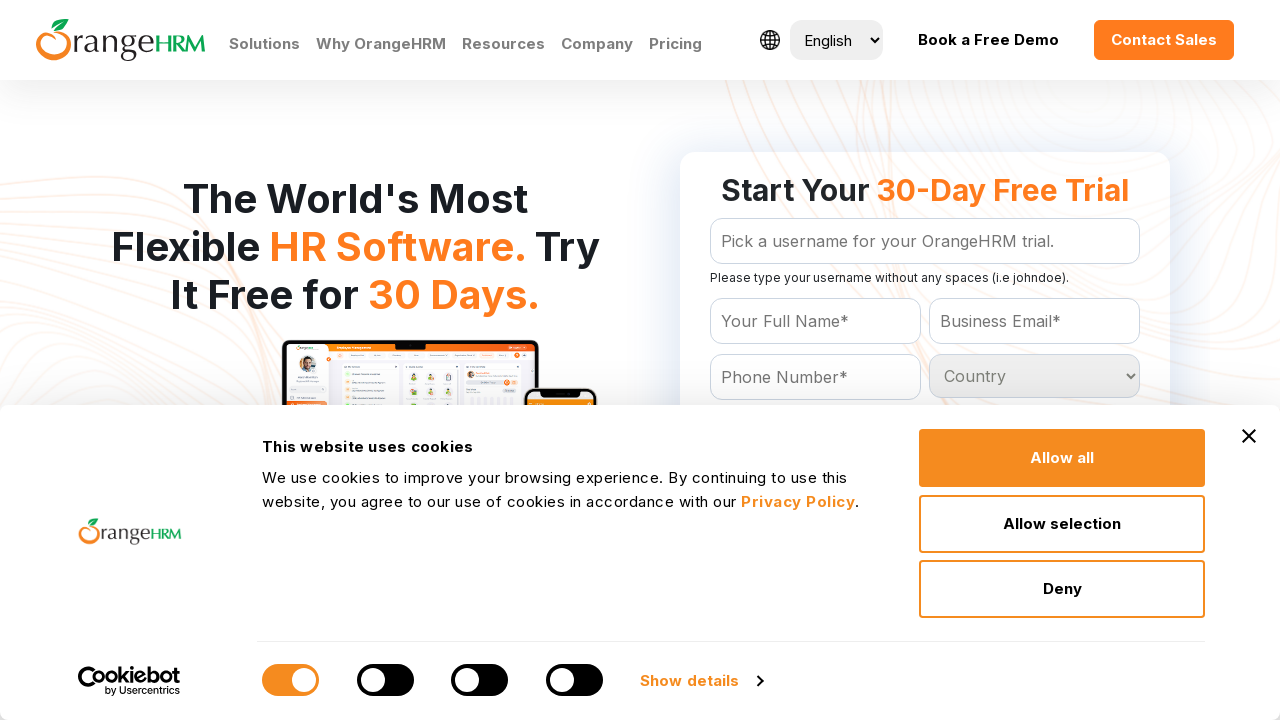

Found and printed link text: [#IABV2SETTINGS#]
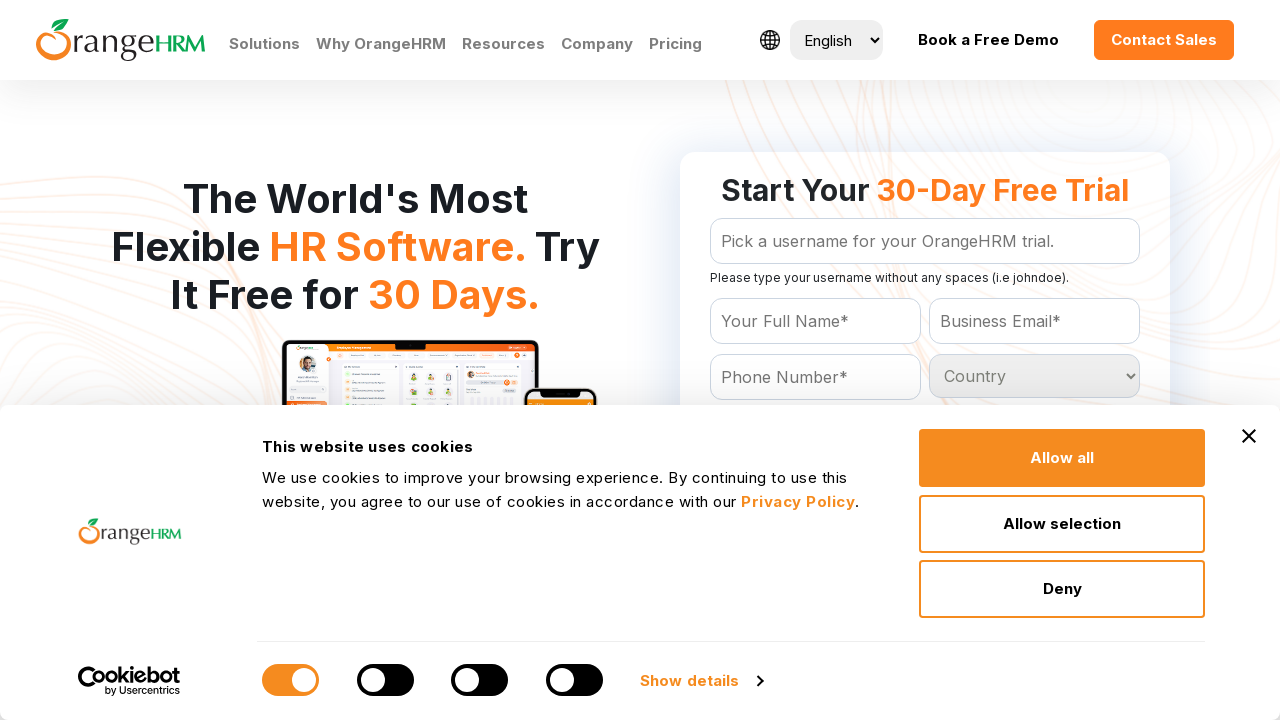

Found and printed link text: About
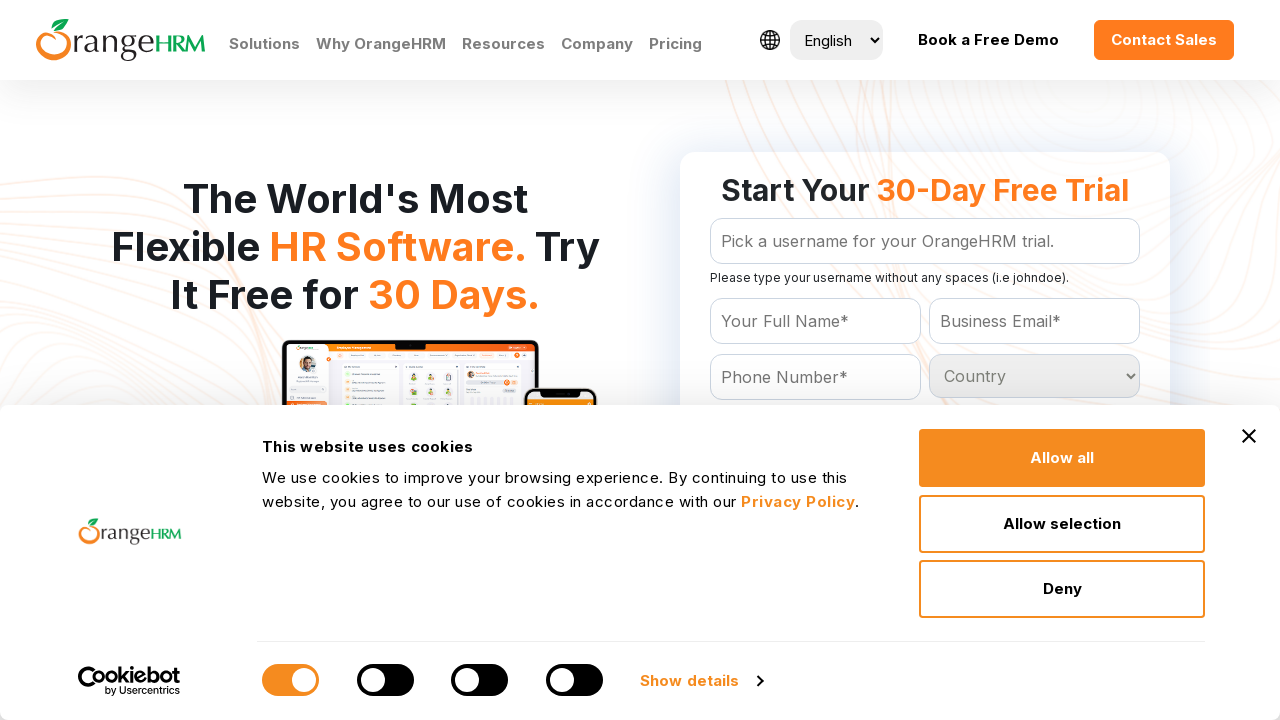

Found and printed link text: Privacy Policy
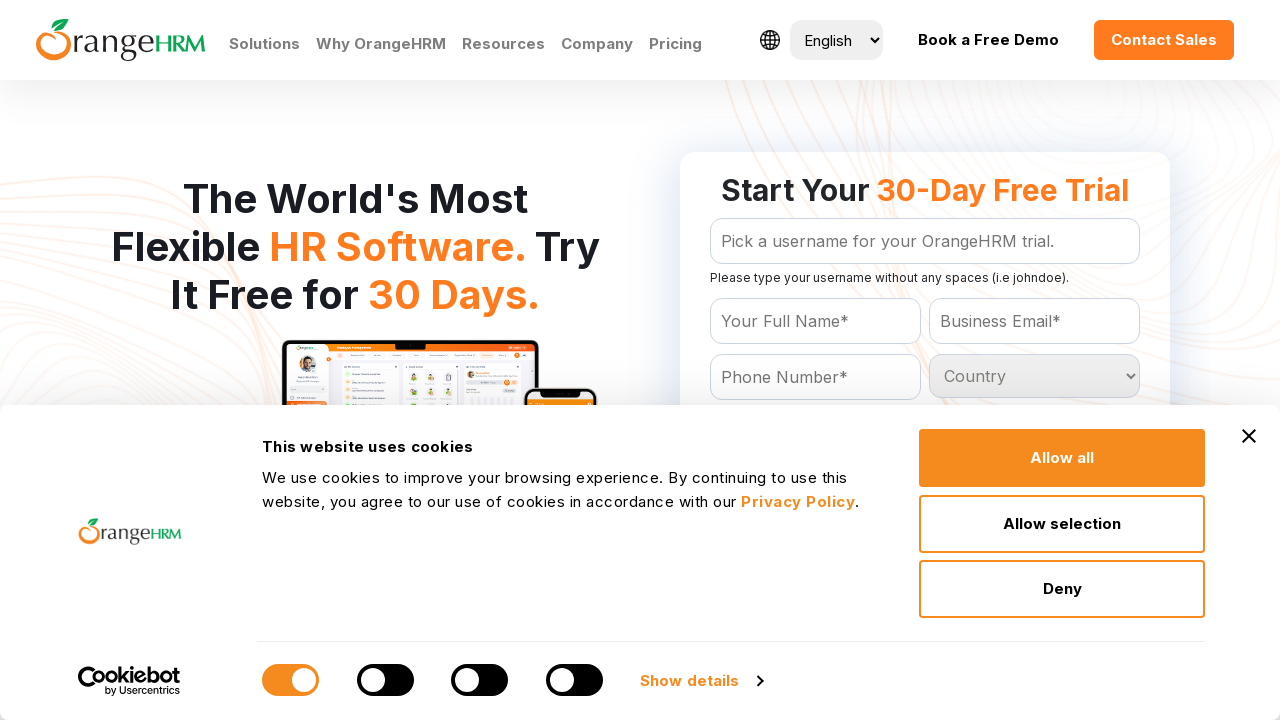

Found and printed link text: Show details
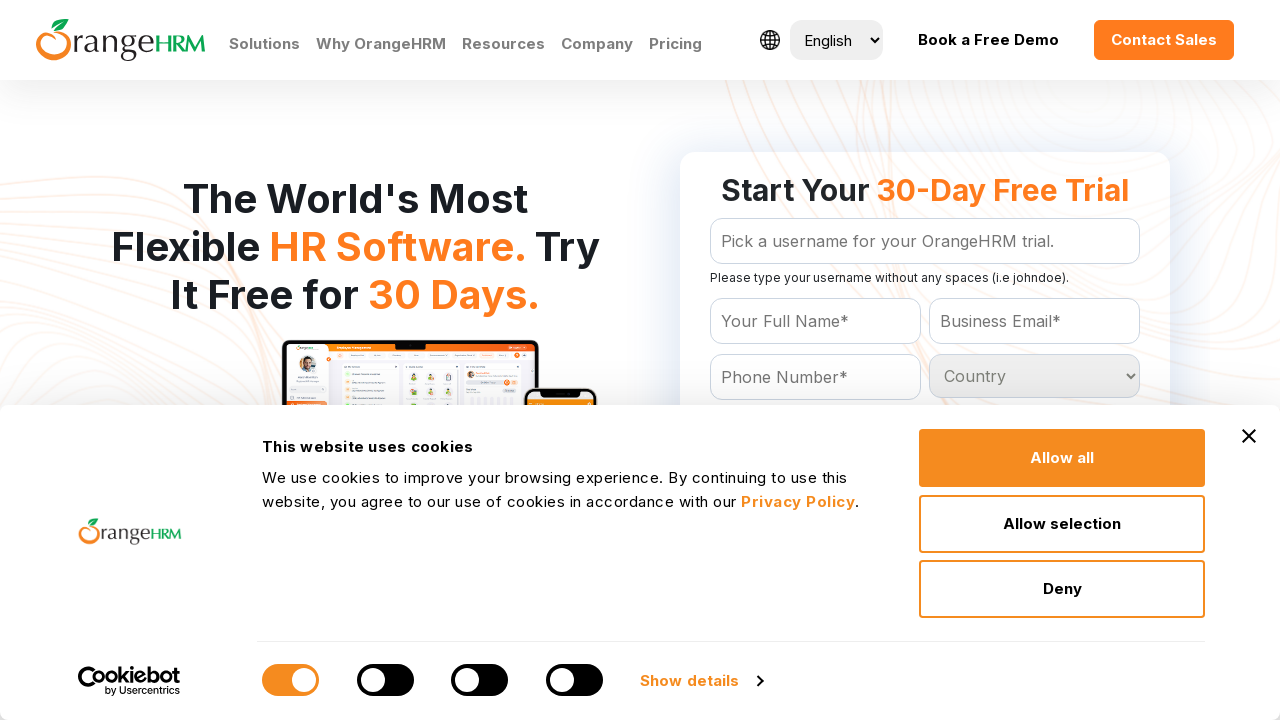

Found and printed link text: Cloudflare1
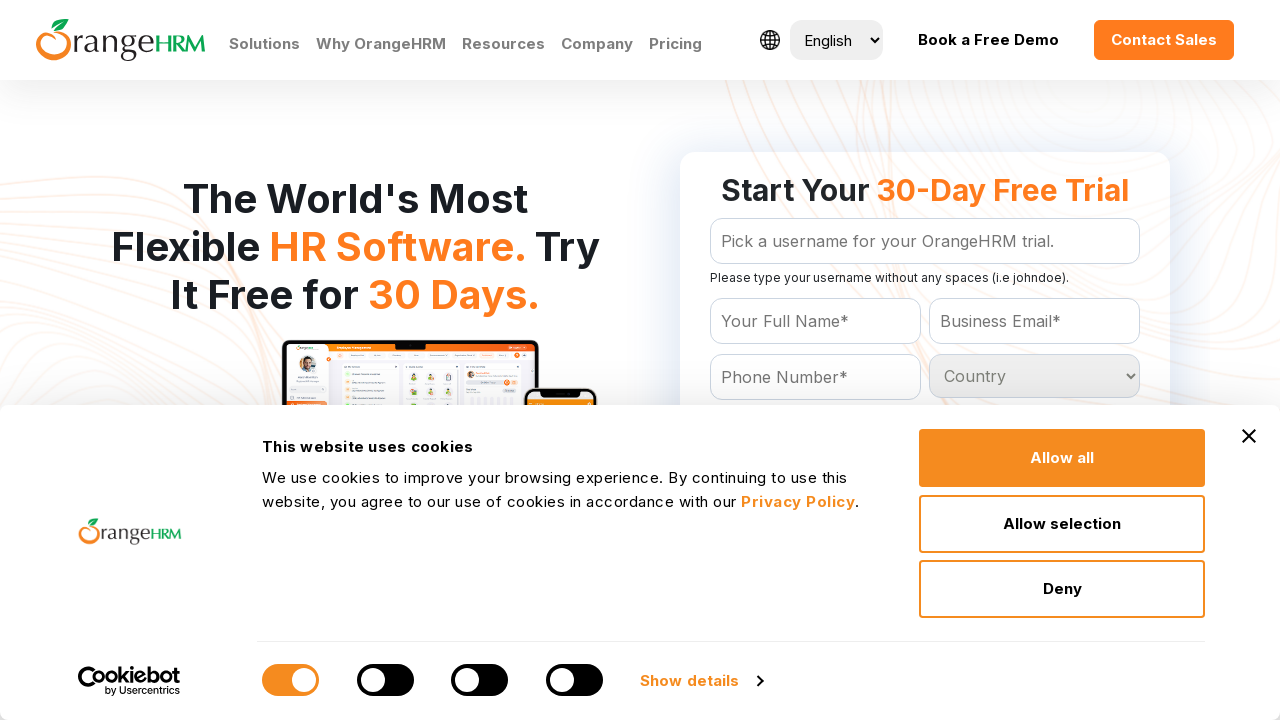

Found and printed link text: Learn more about this provider
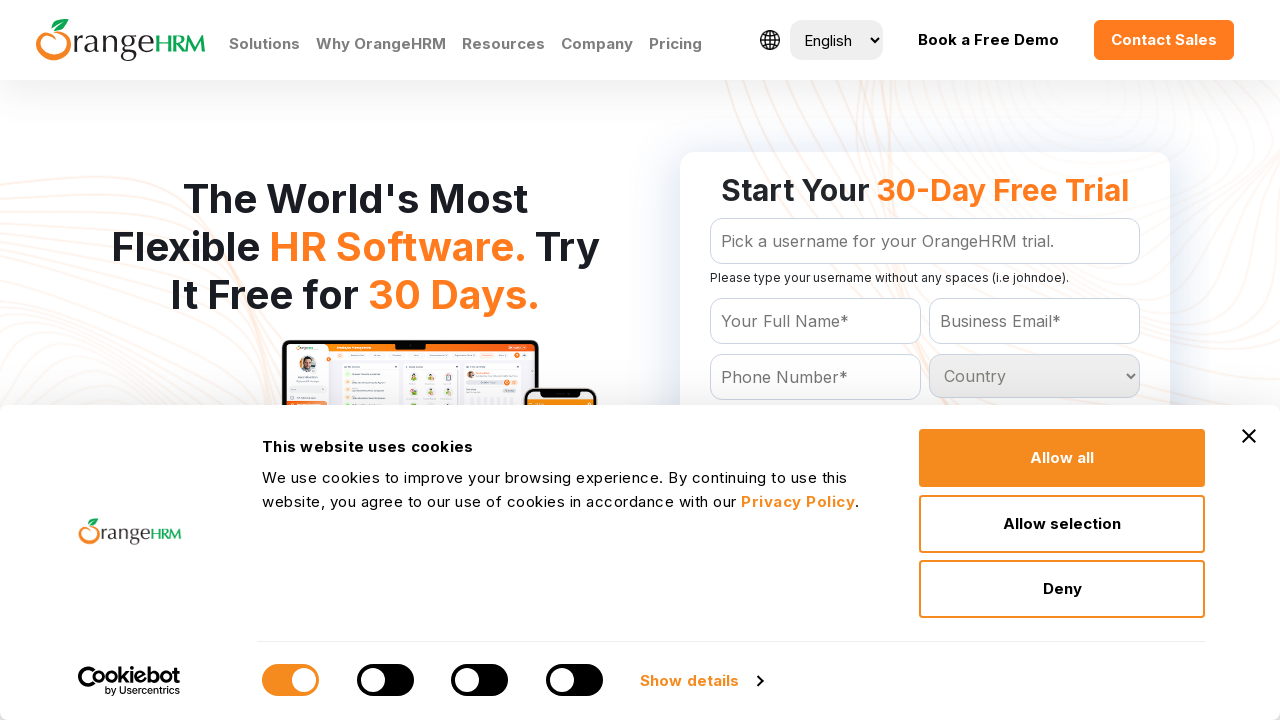

Found and printed link text: Google3
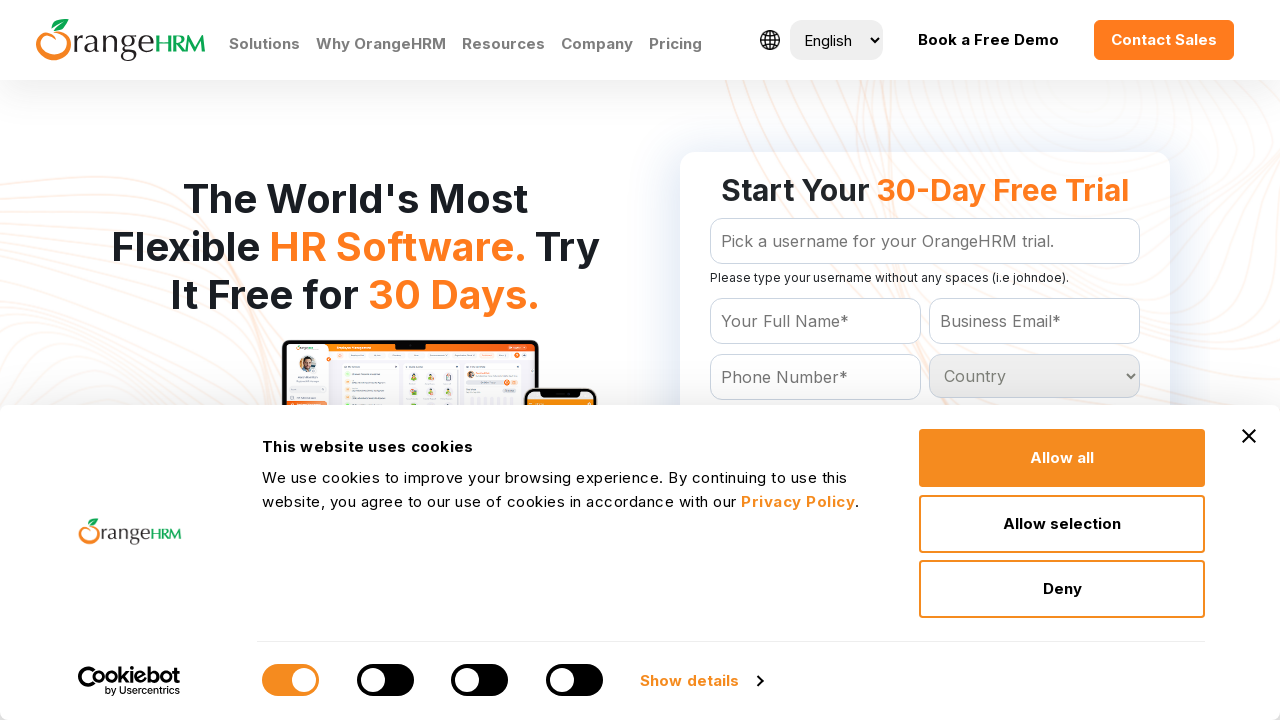

Found and printed link text: Learn more about this provider
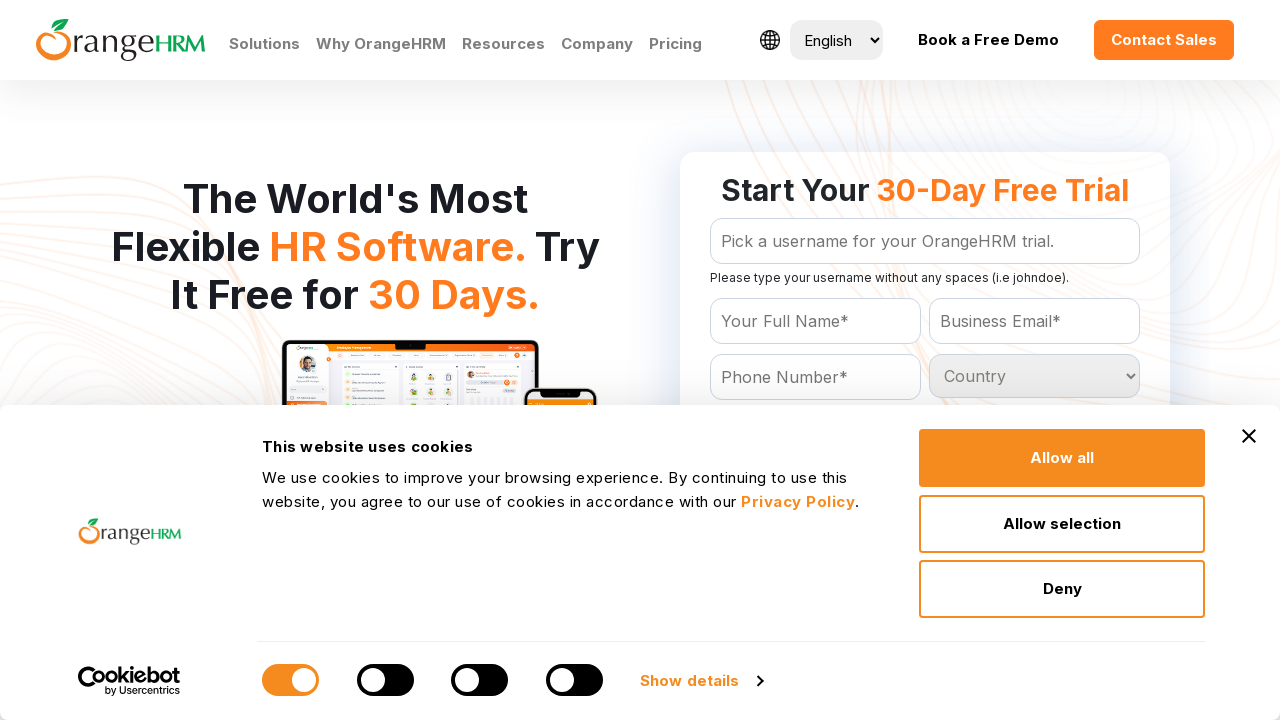

Found and printed link text: Vimeo1
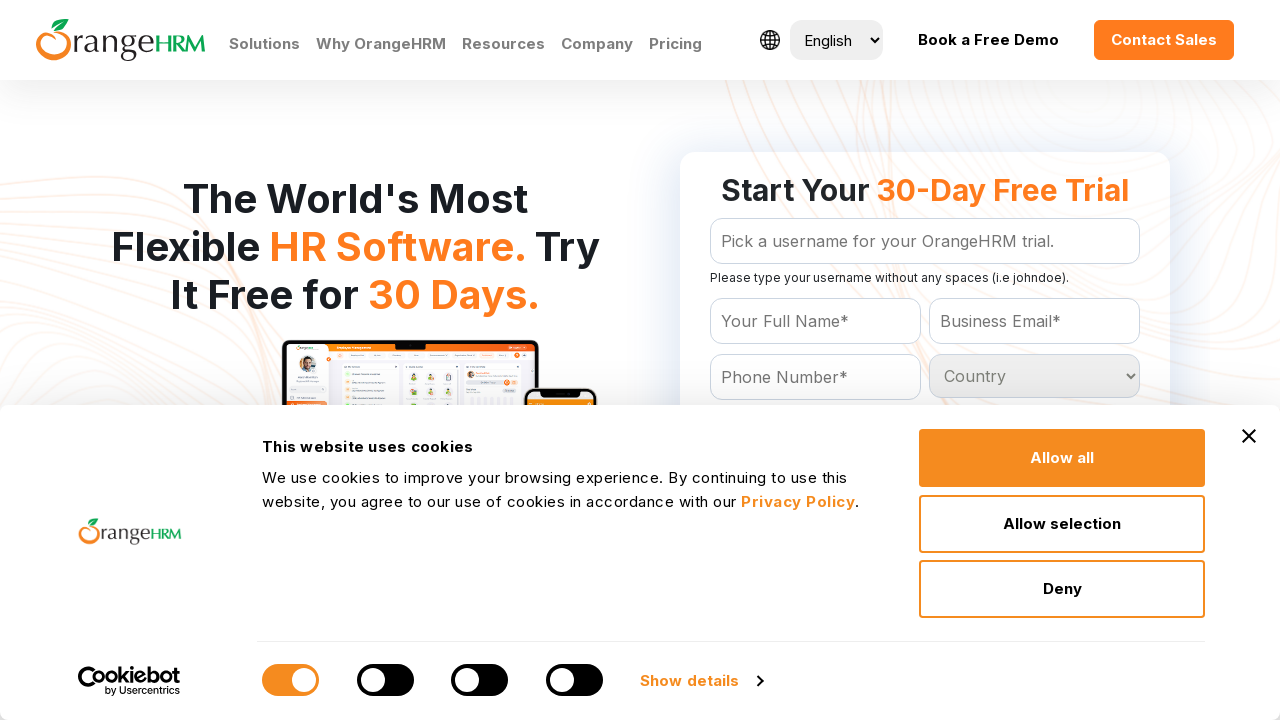

Found and printed link text: Learn more about this provider
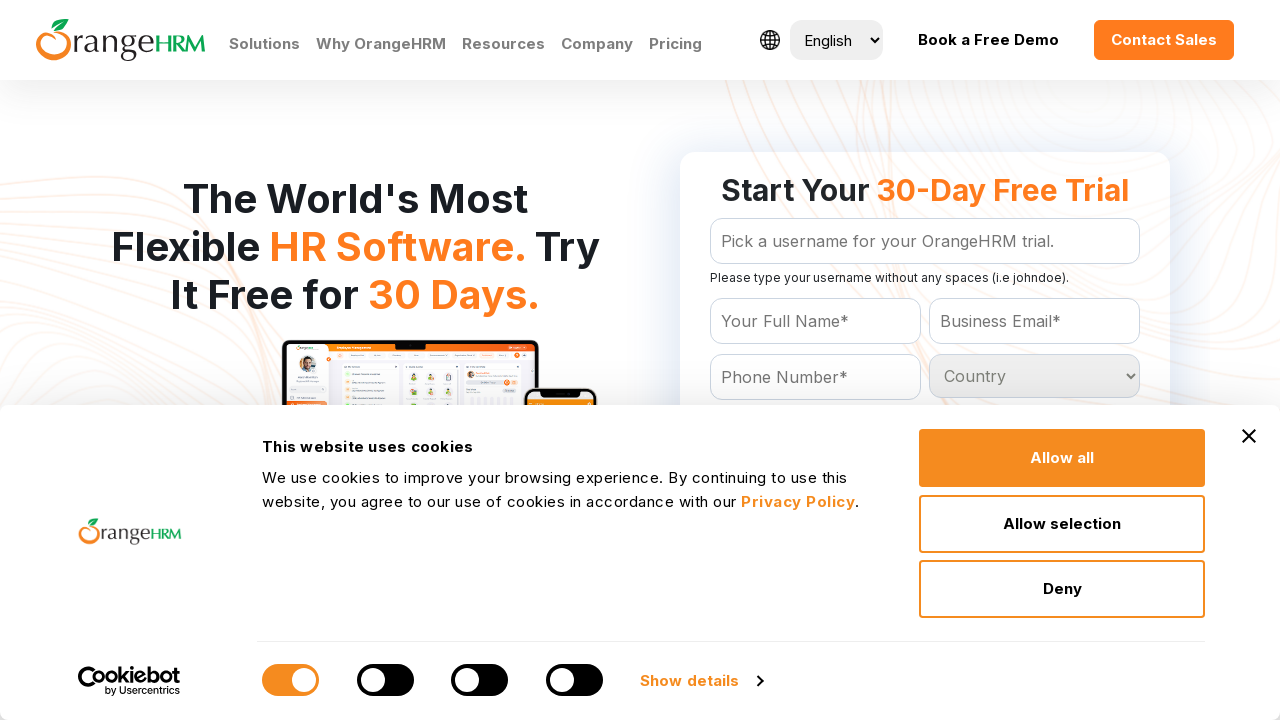

Found and printed link text: challenges.cloudflare.comvimeo.com2
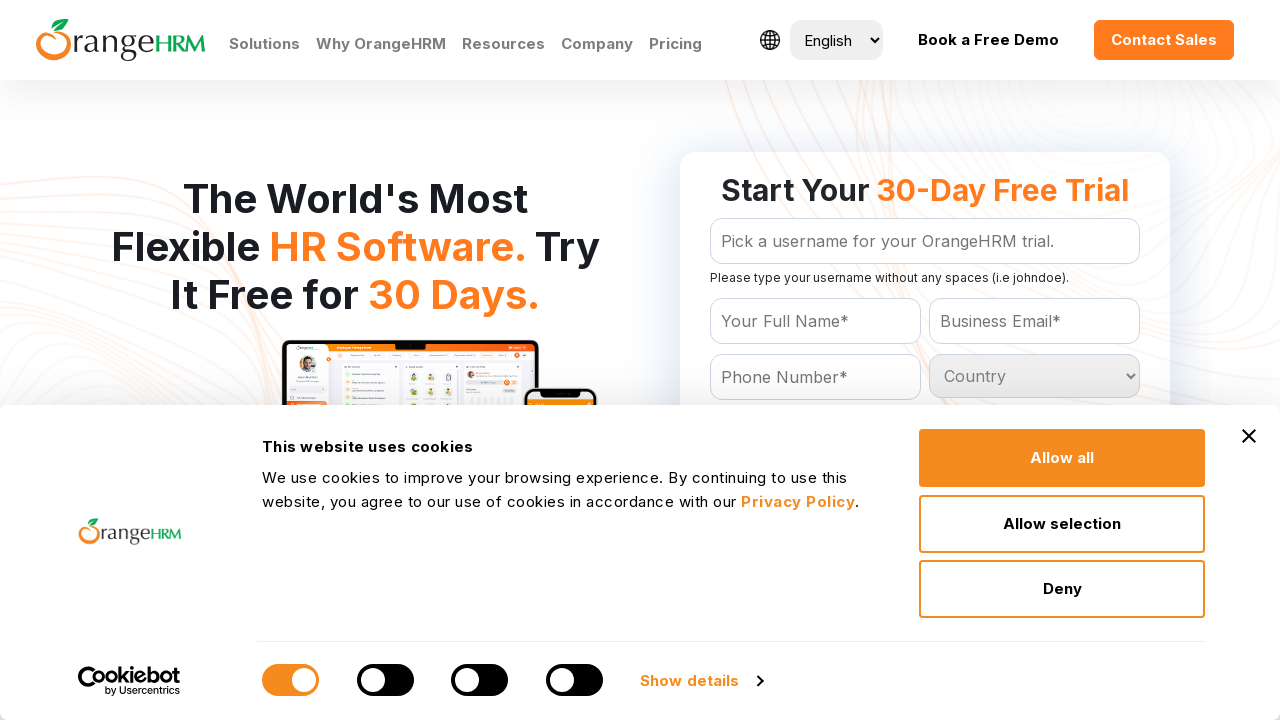

Found and printed link text: orangehrm.orangehrm.com1
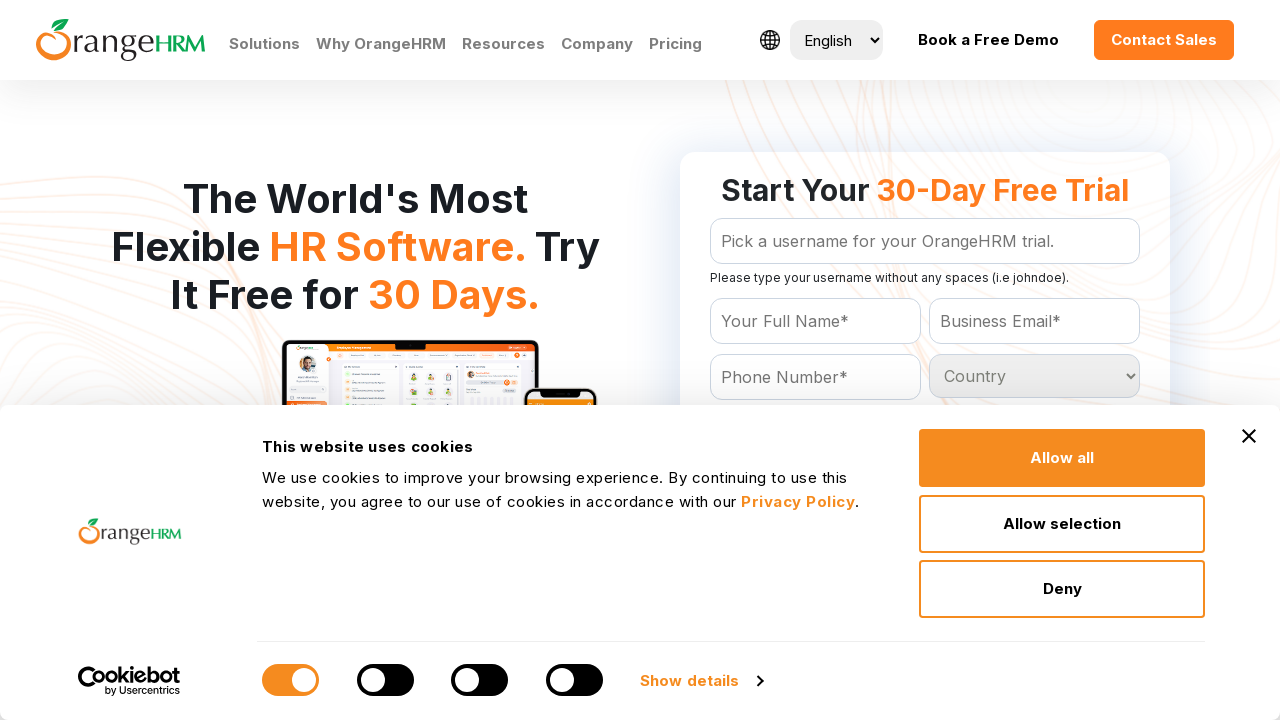

Found and printed link text: orangehrm.orangehrm.comconsent.cookiebot.com2
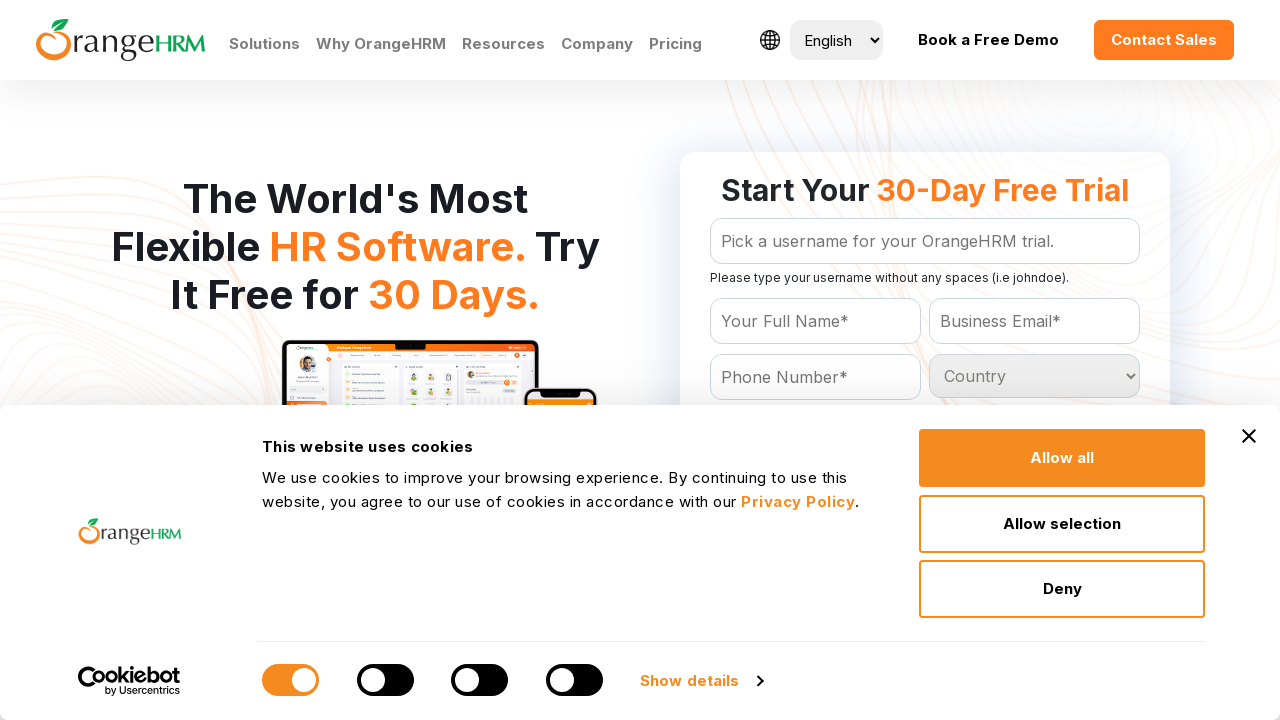

Found and printed link text: www.orangehrm.com4
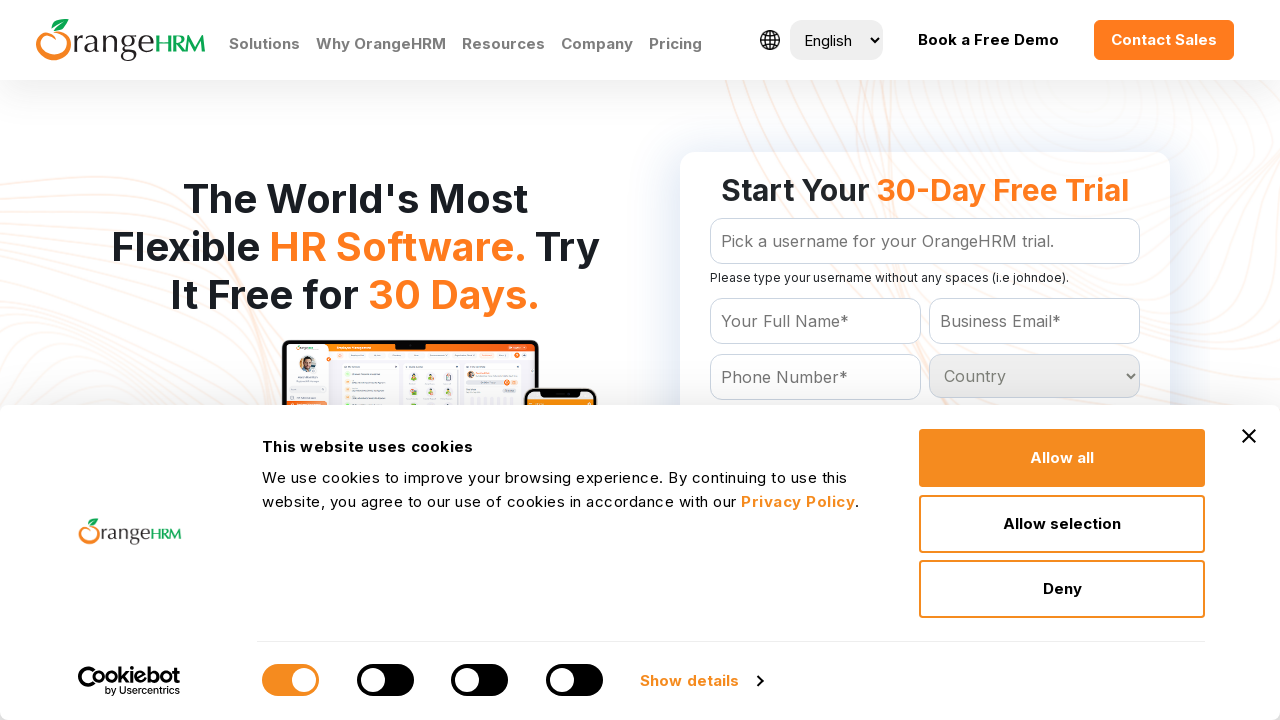

Found and printed link text: Google1
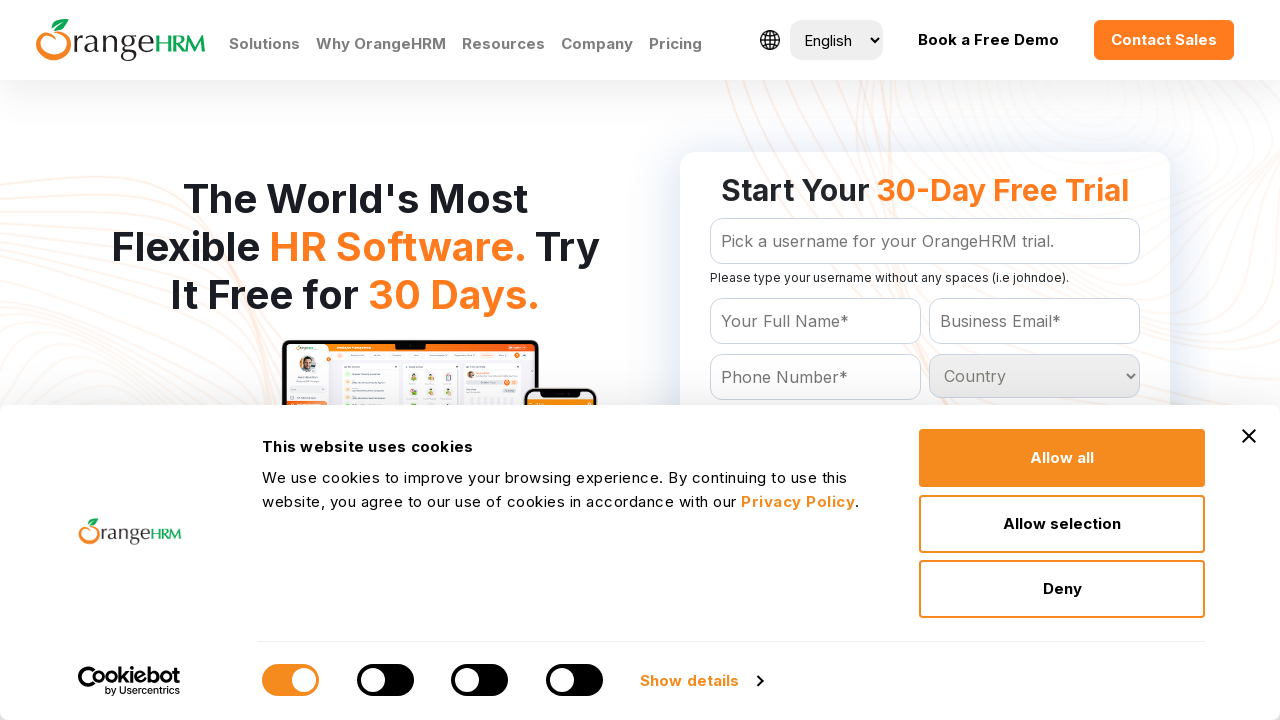

Found and printed link text: Learn more about this provider
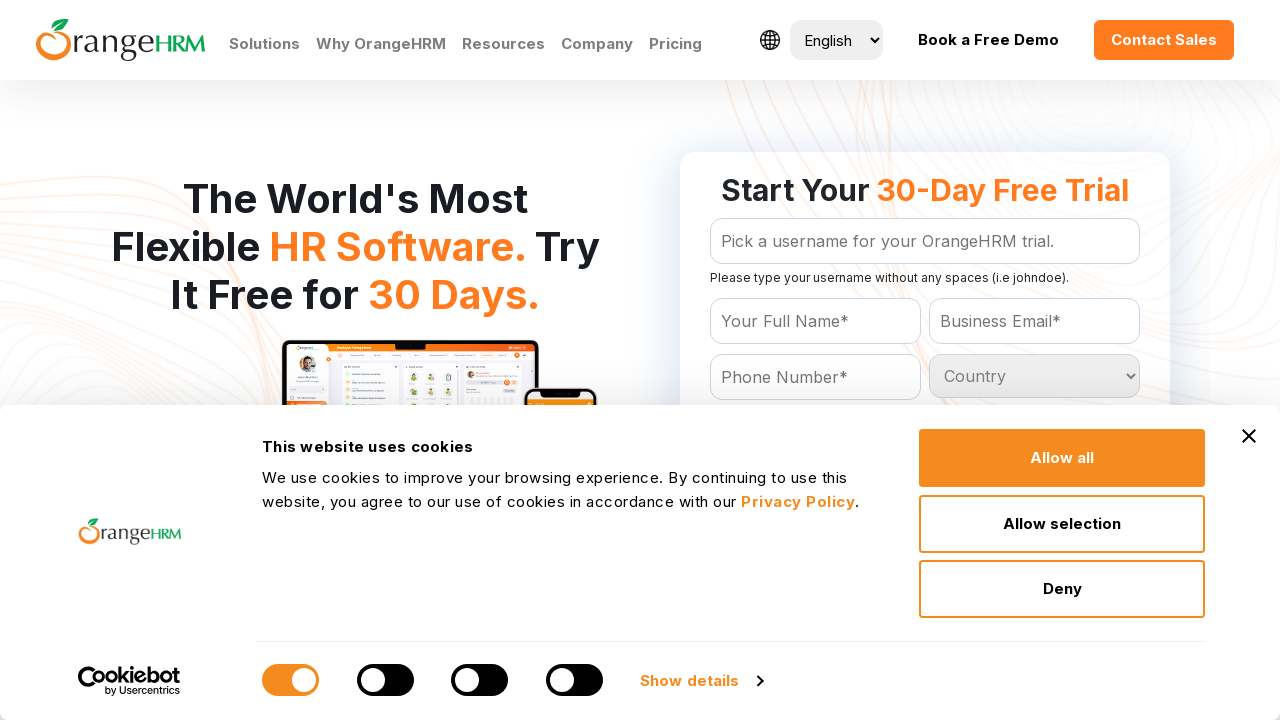

Found and printed link text: Vimeo3
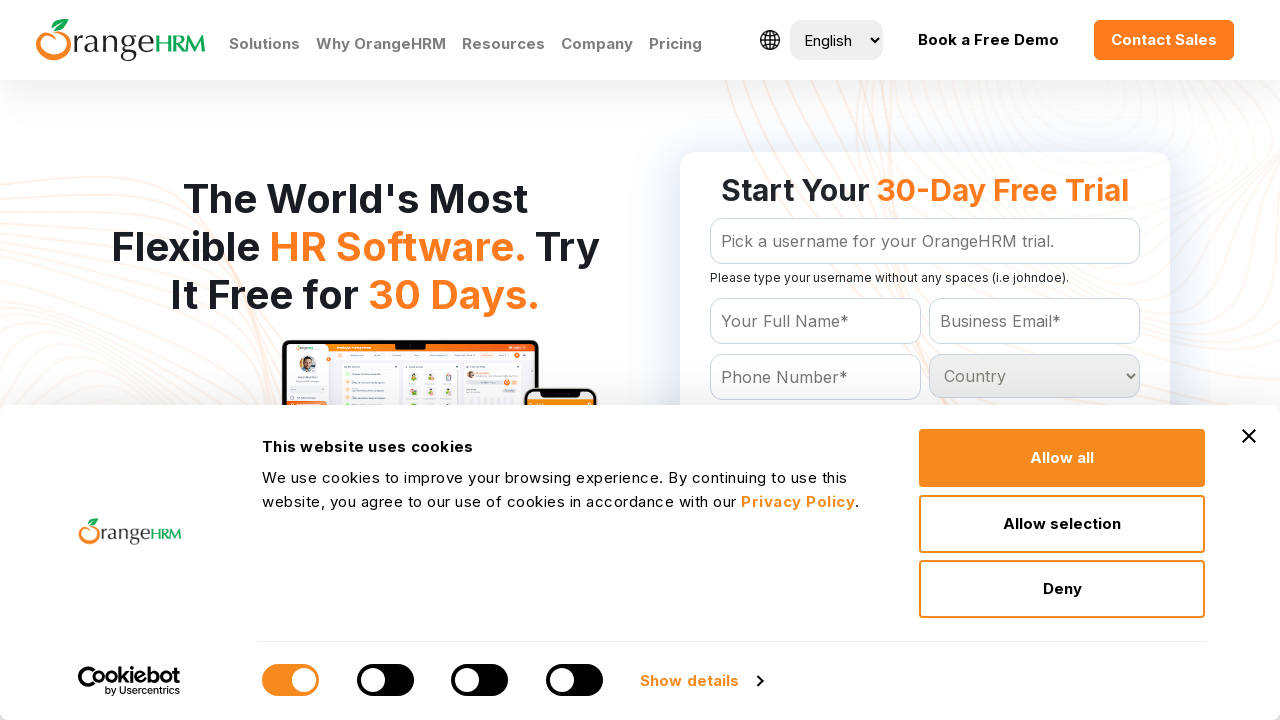

Found and printed link text: Learn more about this provider
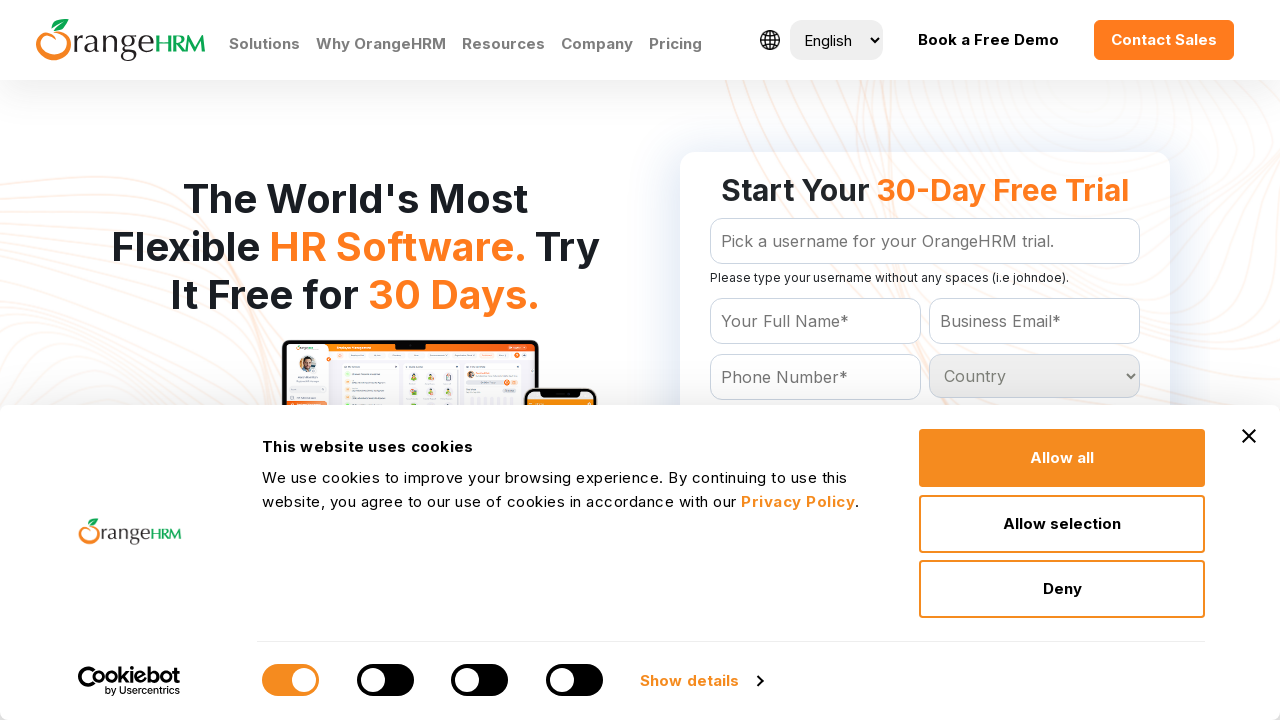

Found and printed link text: Google9
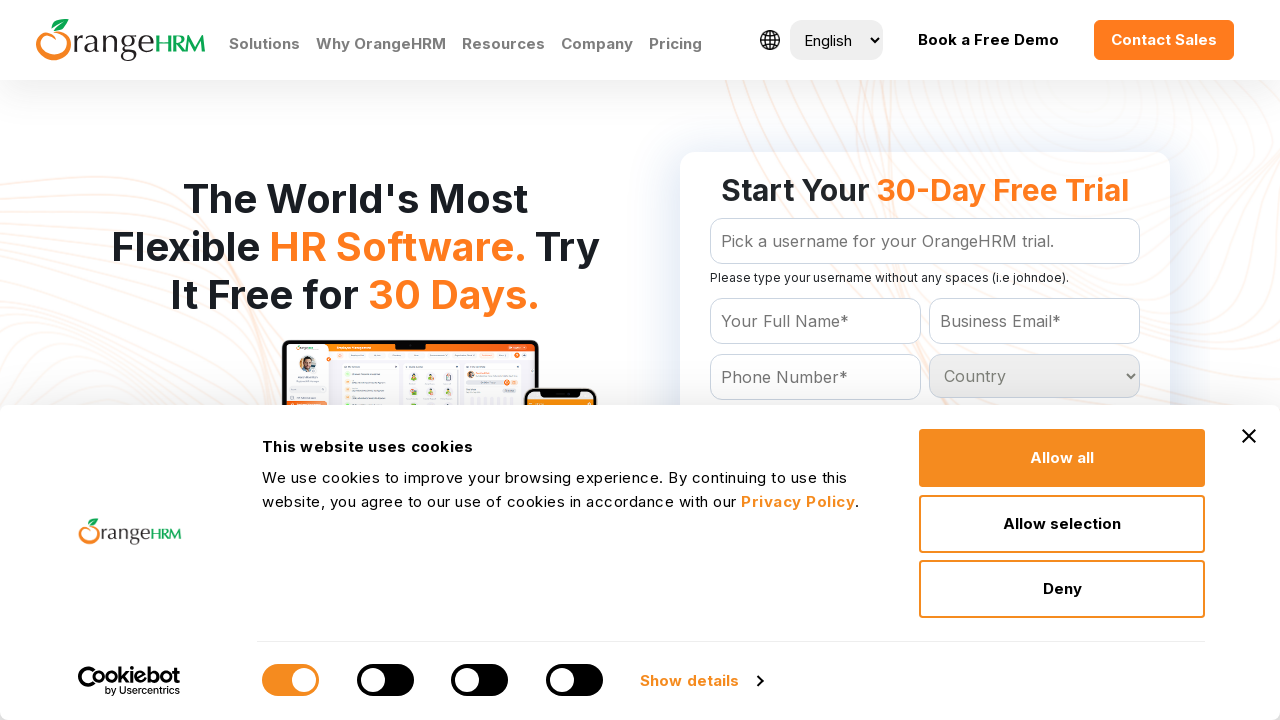

Found and printed link text: Learn more about this provider
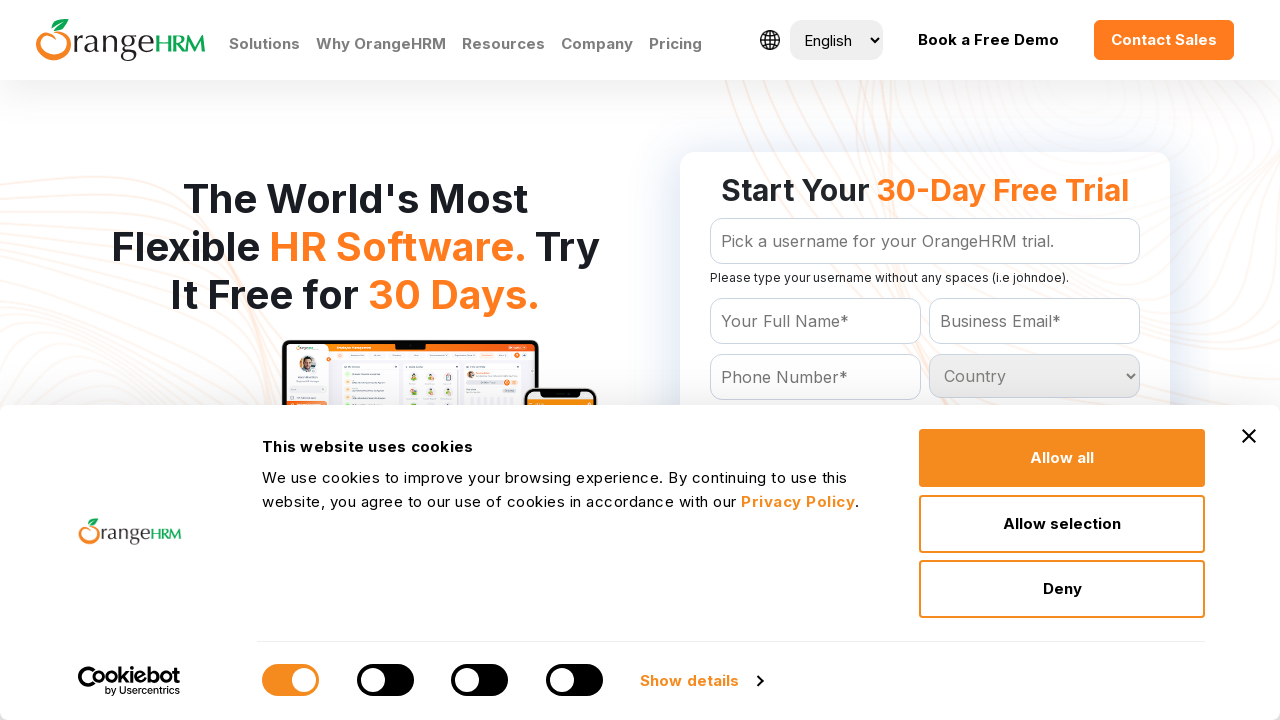

Found and printed link text: YouTube30
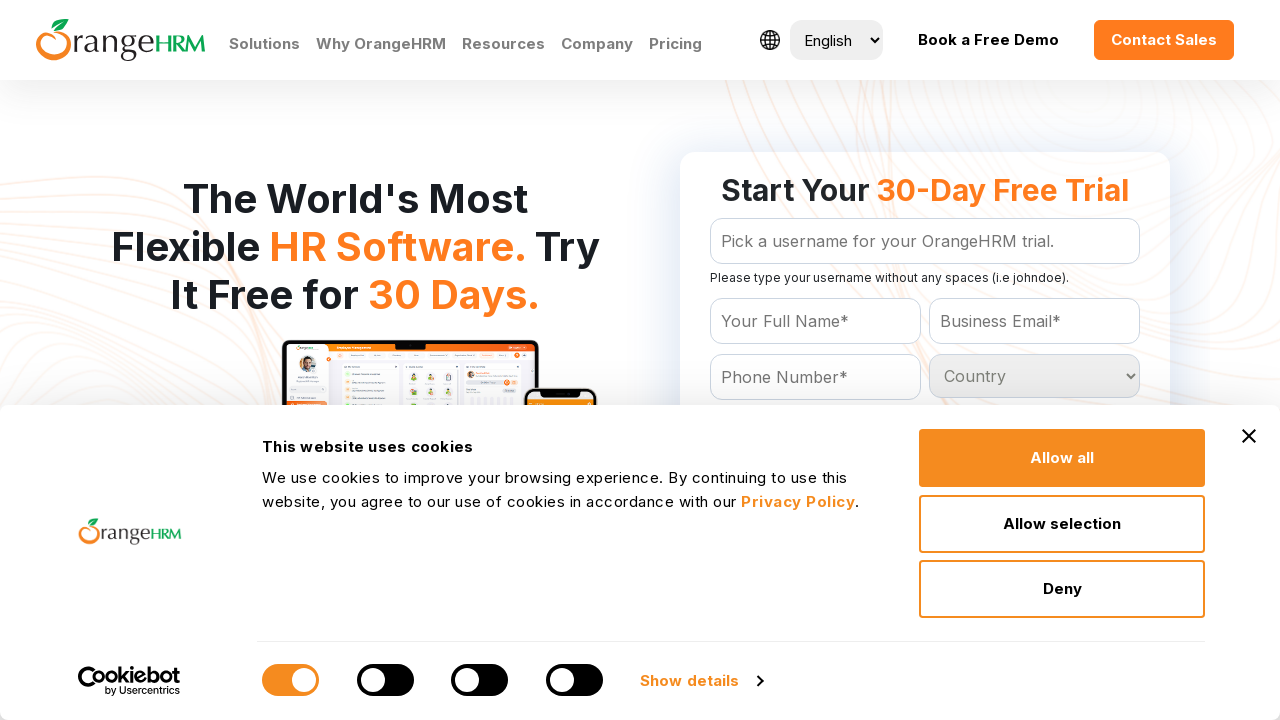

Found and printed link text: Learn more about this provider
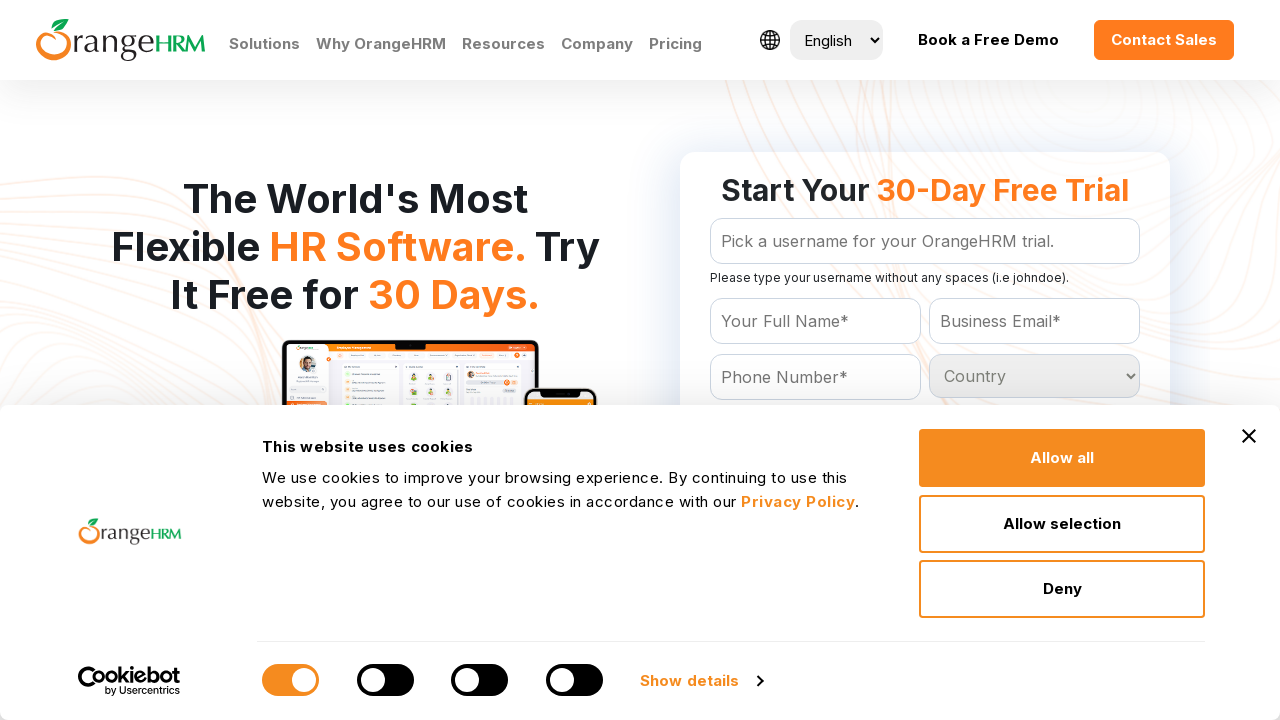

Found and printed link text: sc.lfeeder.com5
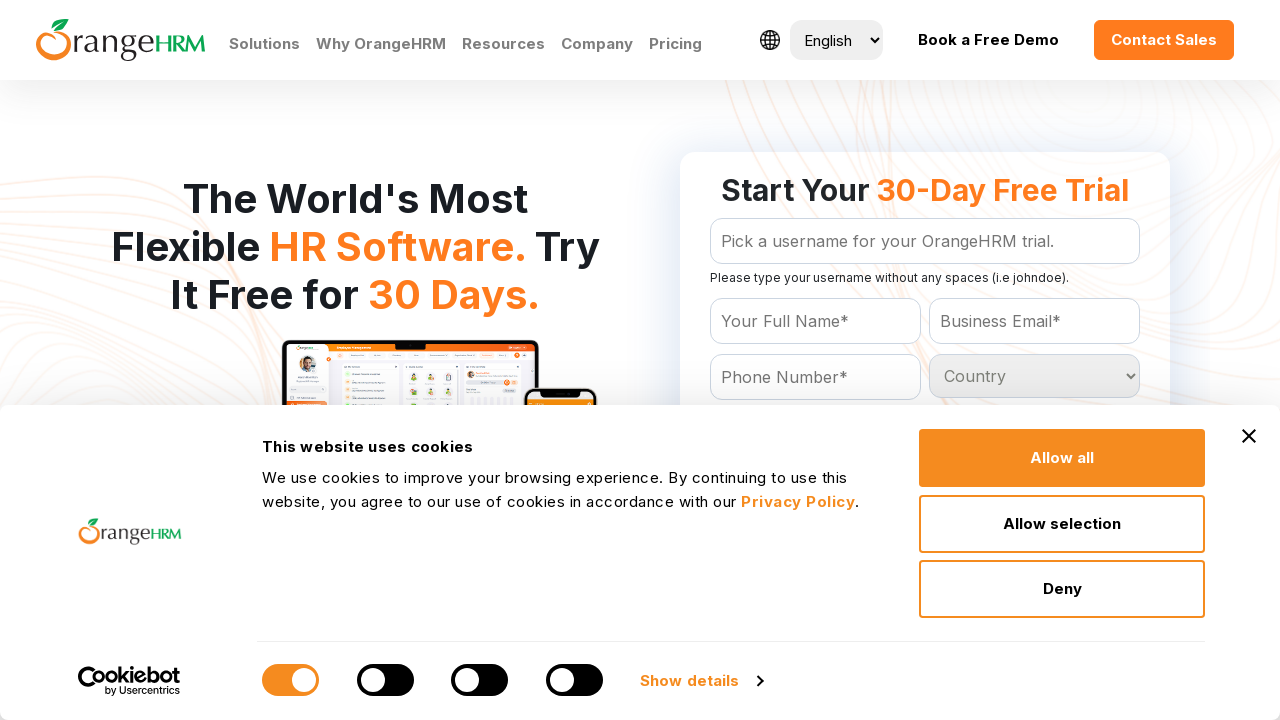

Found and printed link text: tr-rc.lfeeder.com1
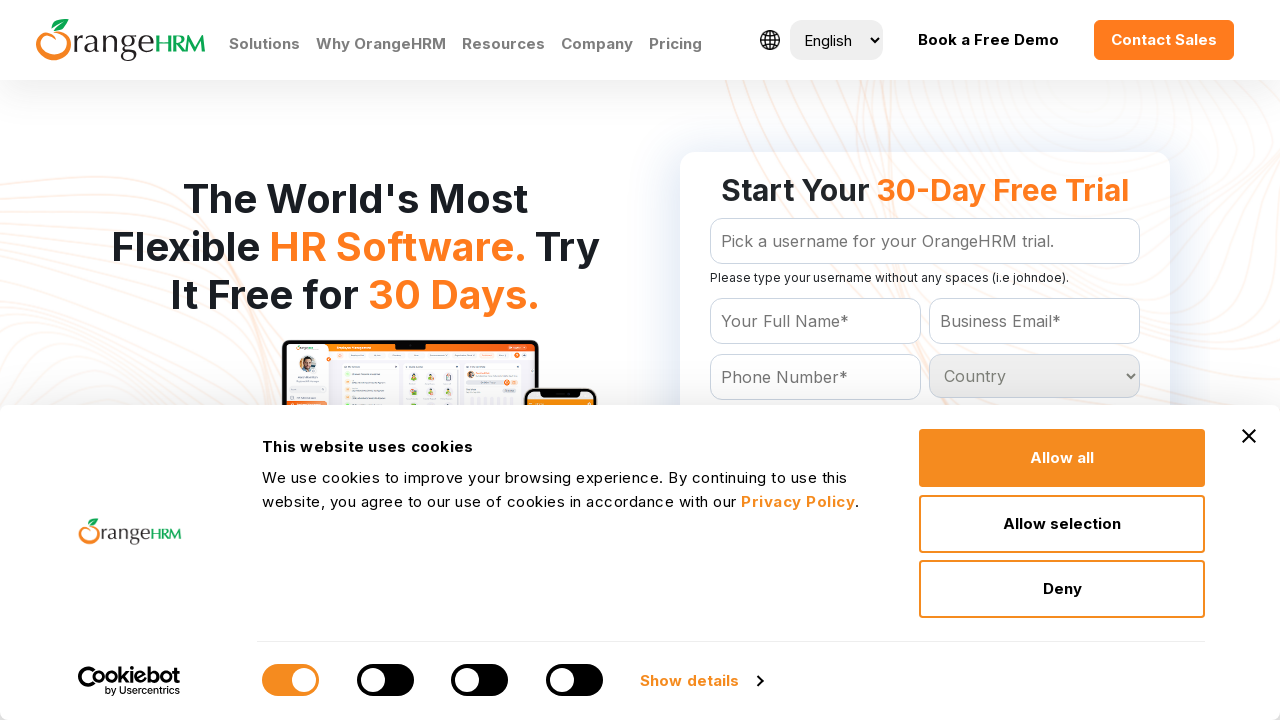

Found and printed link text: www.orangehrm.com3
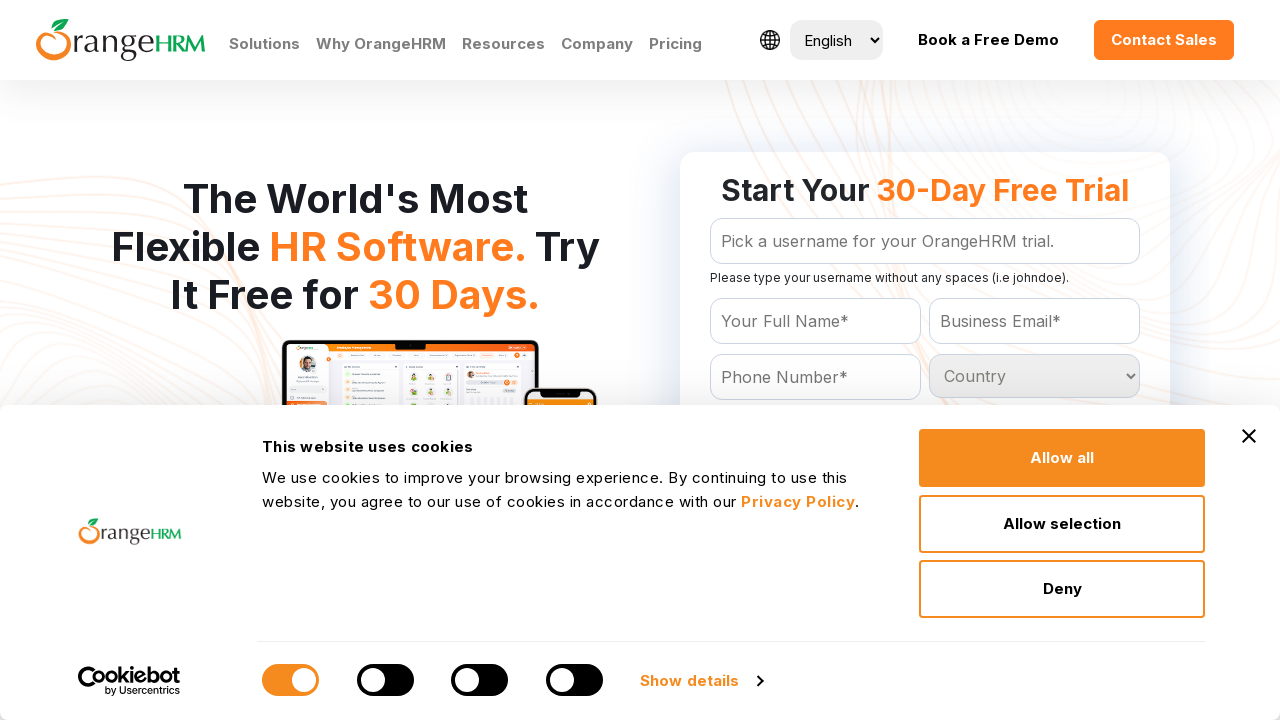

Found and printed link text: orangehrm.orangehrm.com3
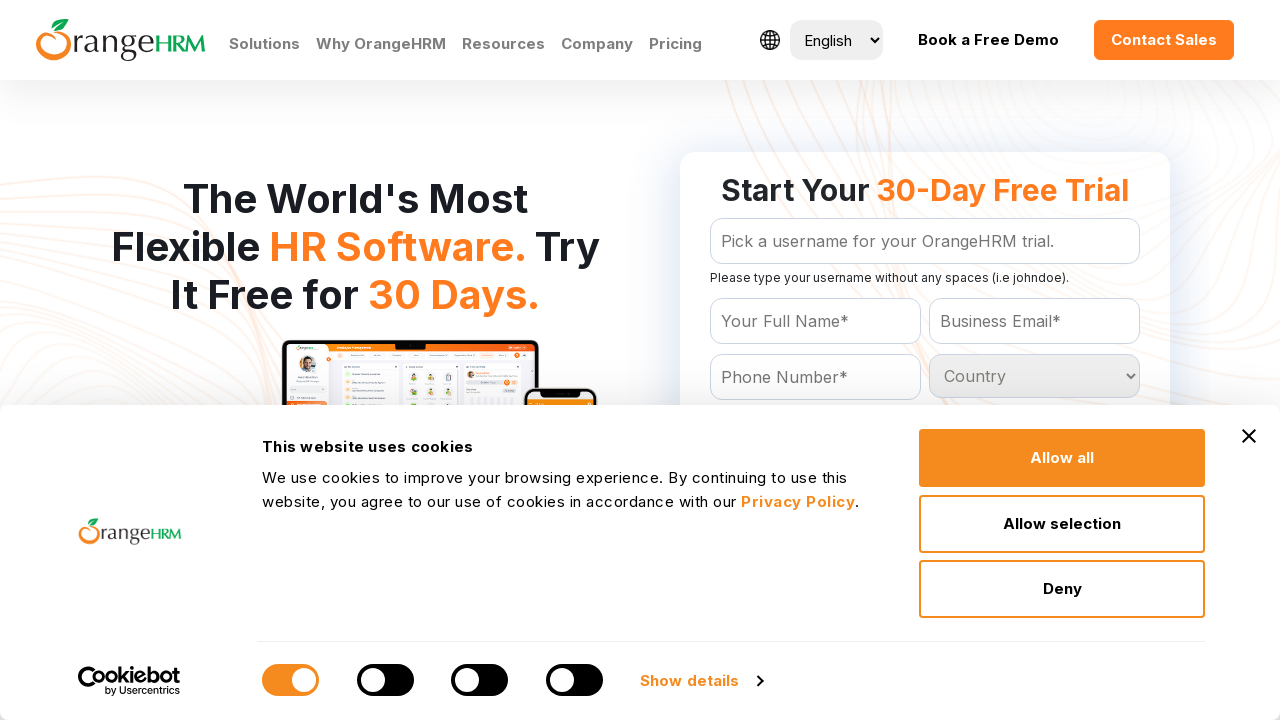

Found and printed link text: Cross-domain consent[#BULK_CONSENT_DOMAINS_COUNT#]
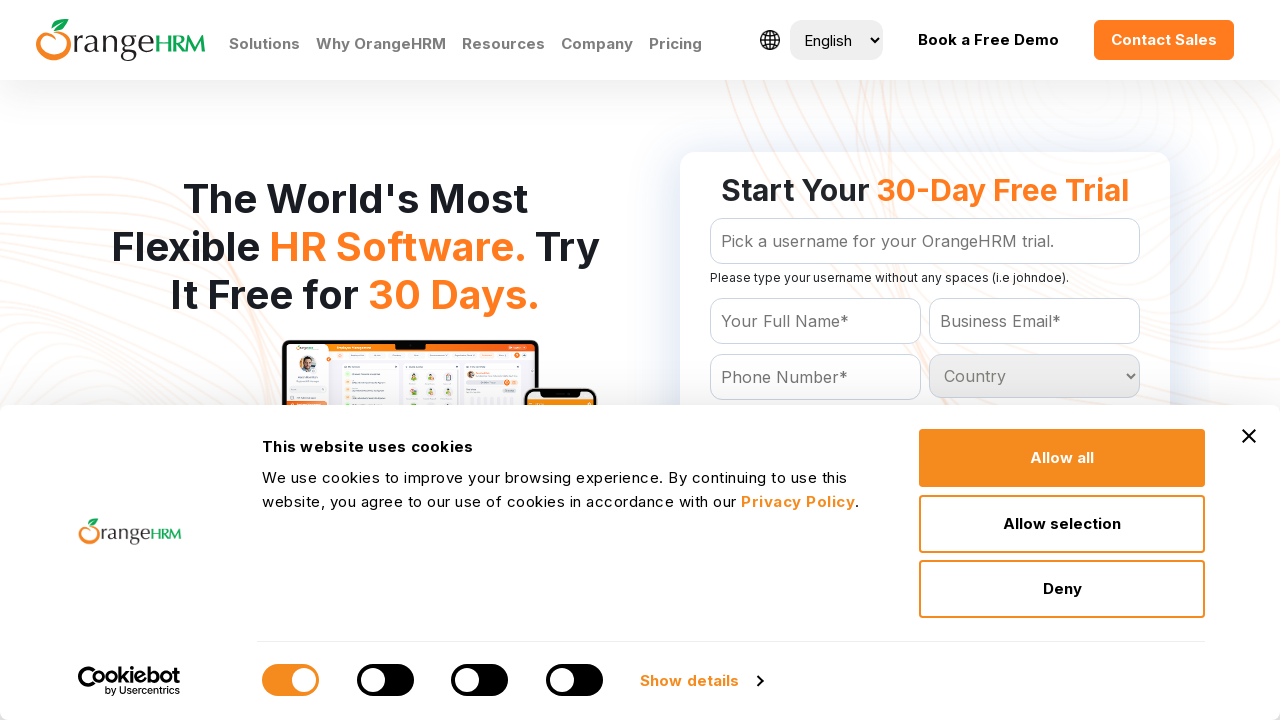

Found and printed link text: Cookiebot
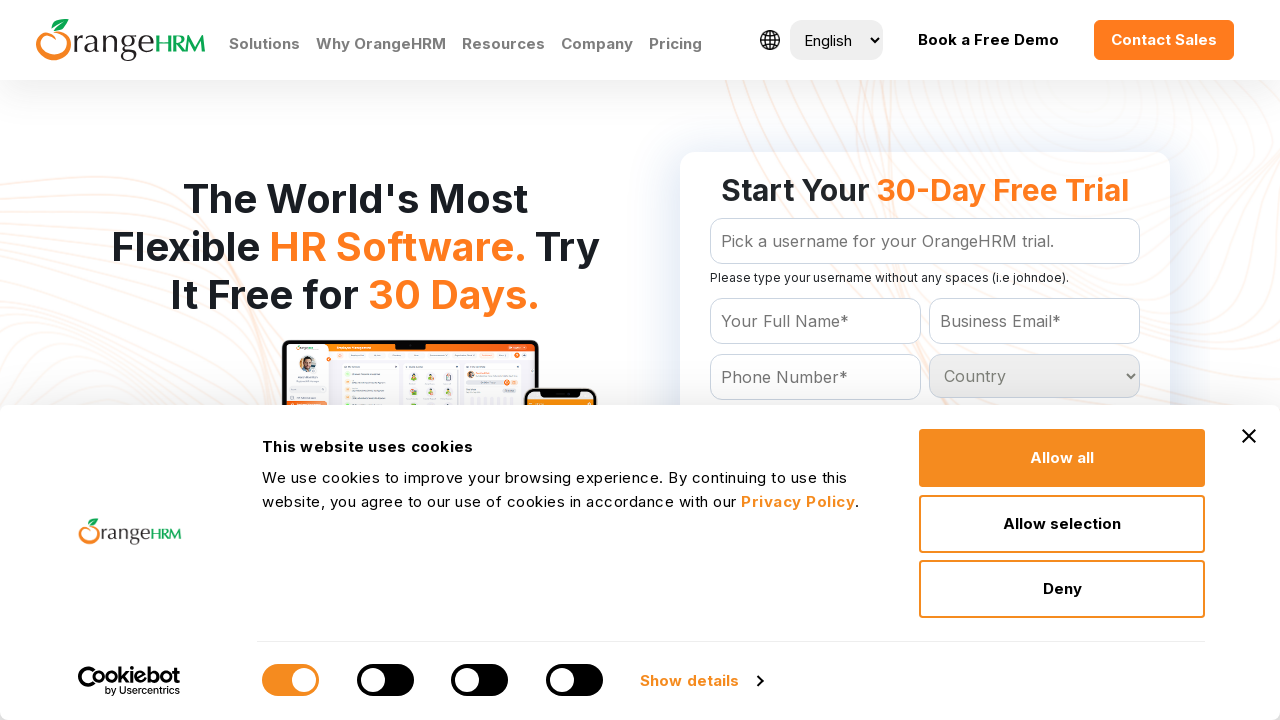

Found and printed link text: Cookie Declaration
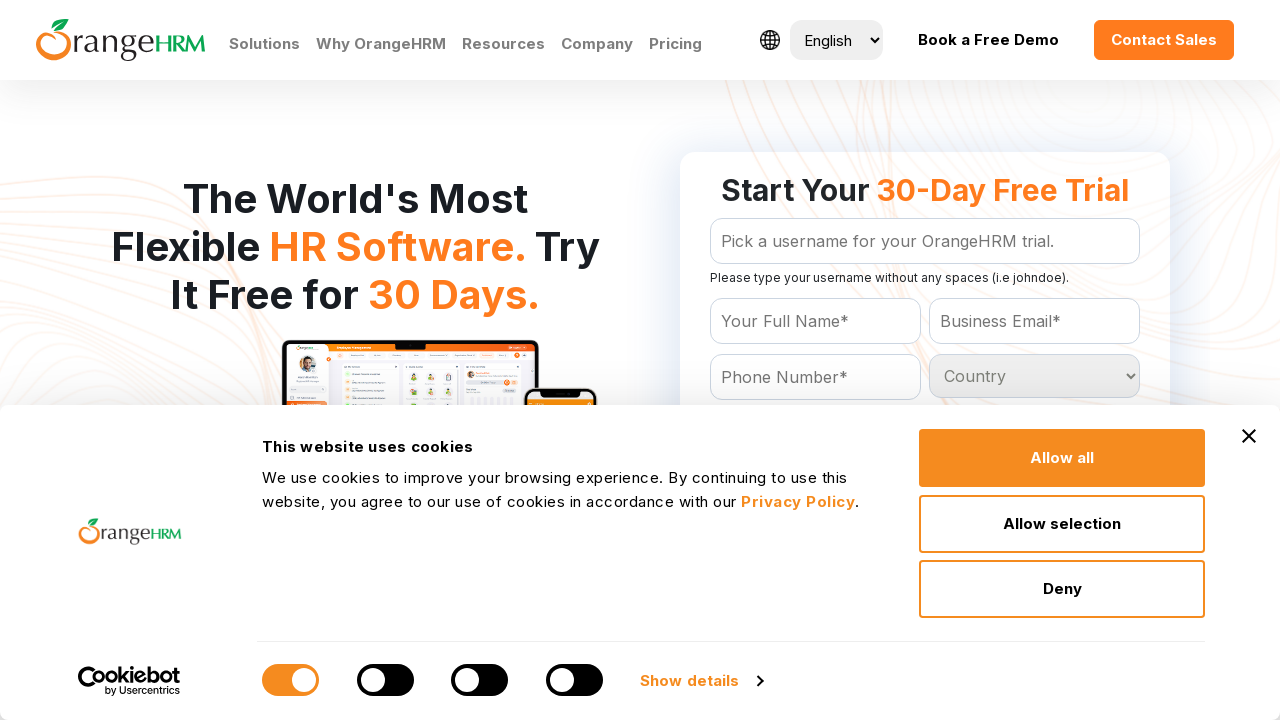

Found and printed link text: Privacy Policy
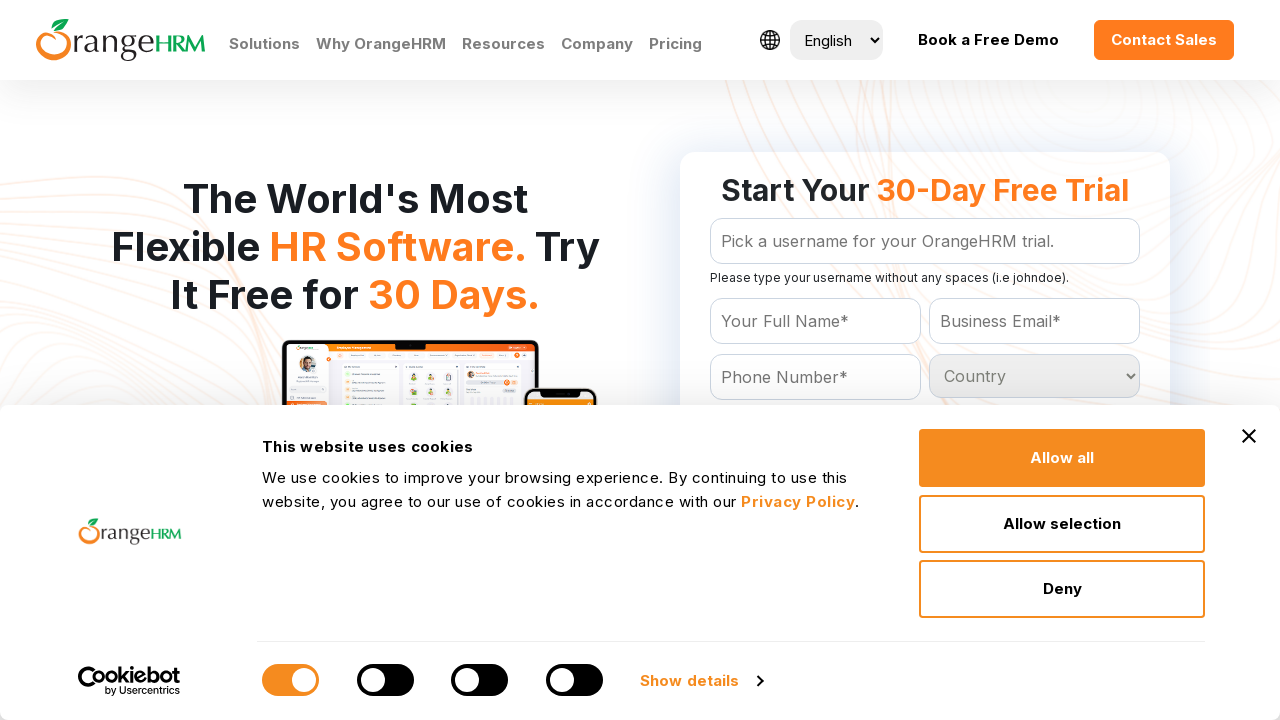

Found and printed link text: Solutions
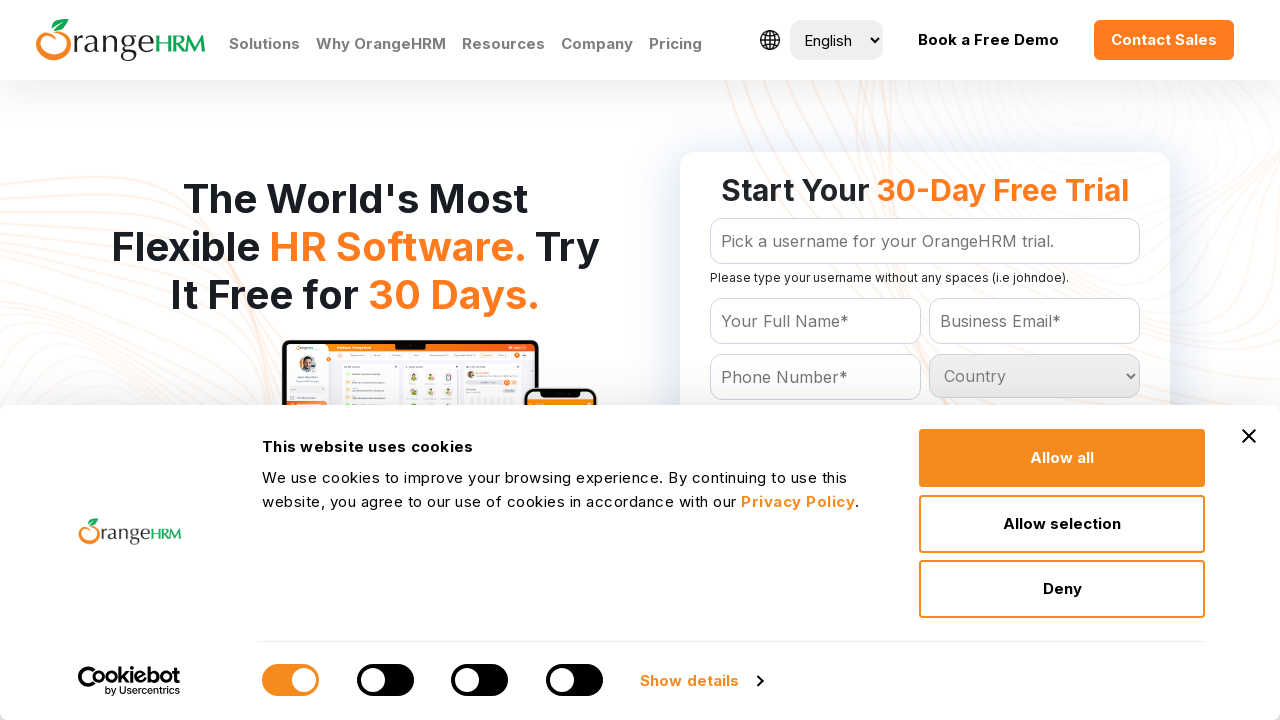

Found and printed link text: Starter (Open Source)
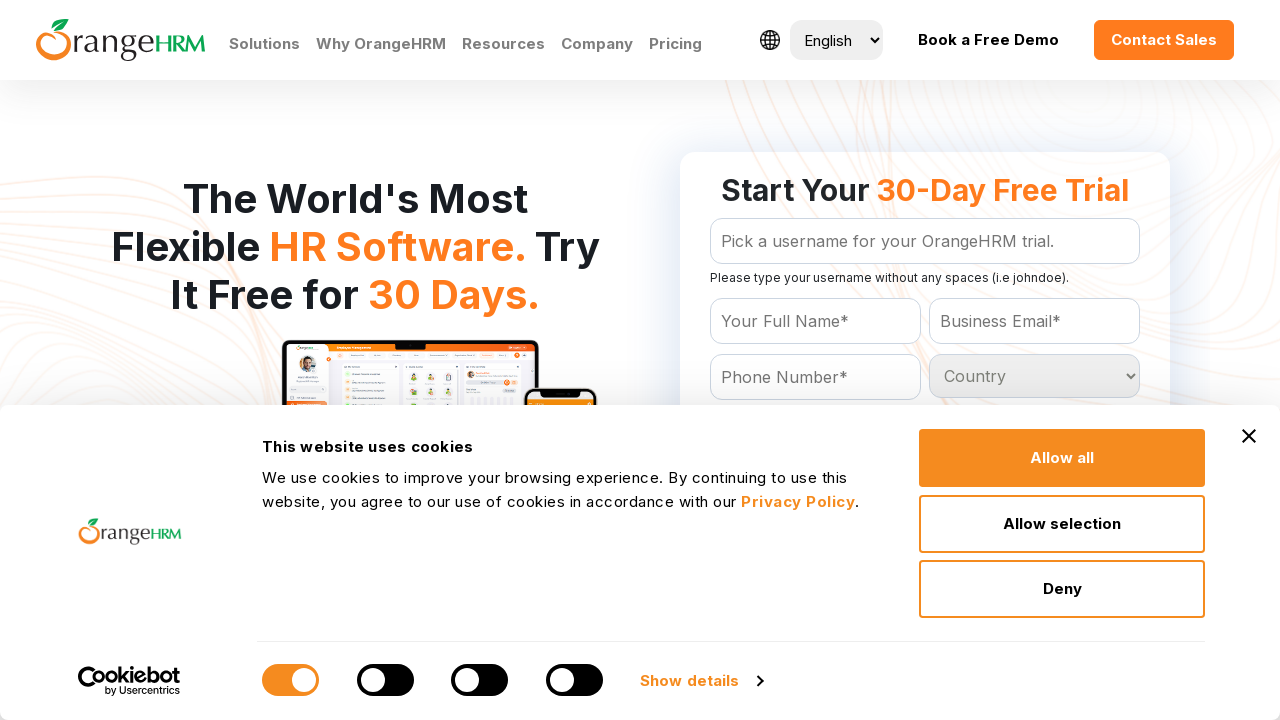

Found and printed link text: Advanced (30 Day Free Trial)
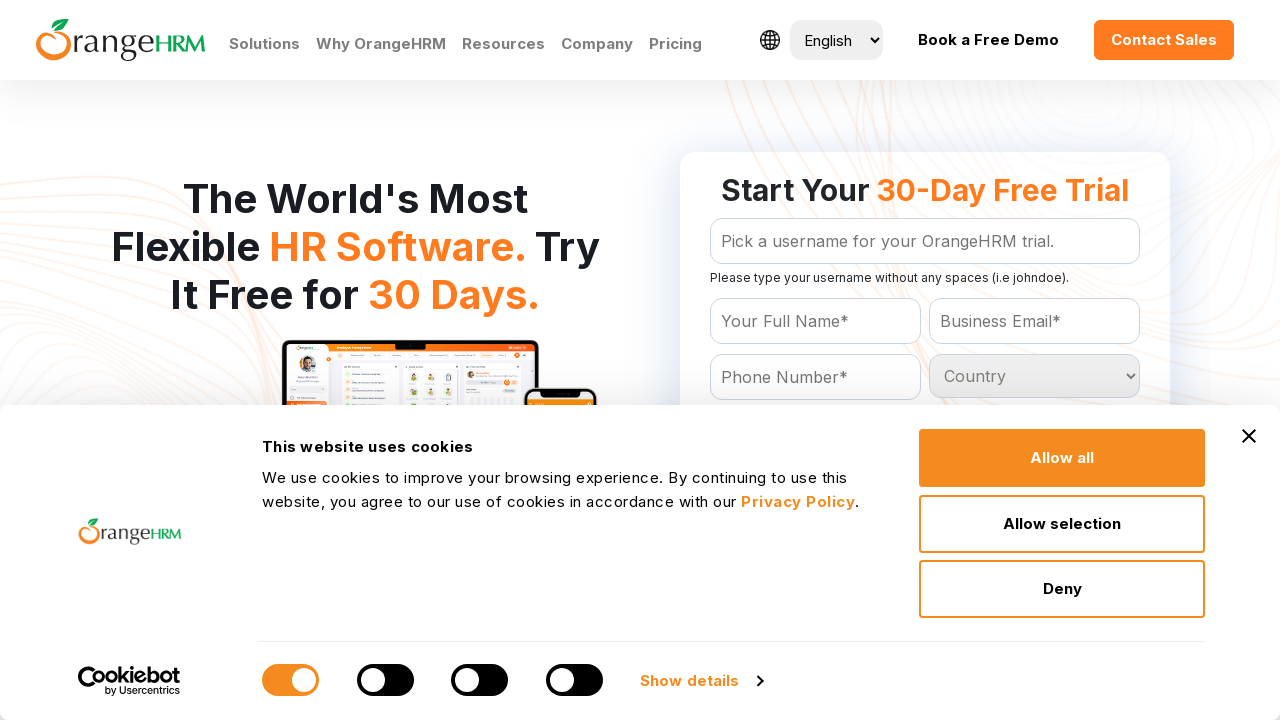

Found and printed link text: Connectors
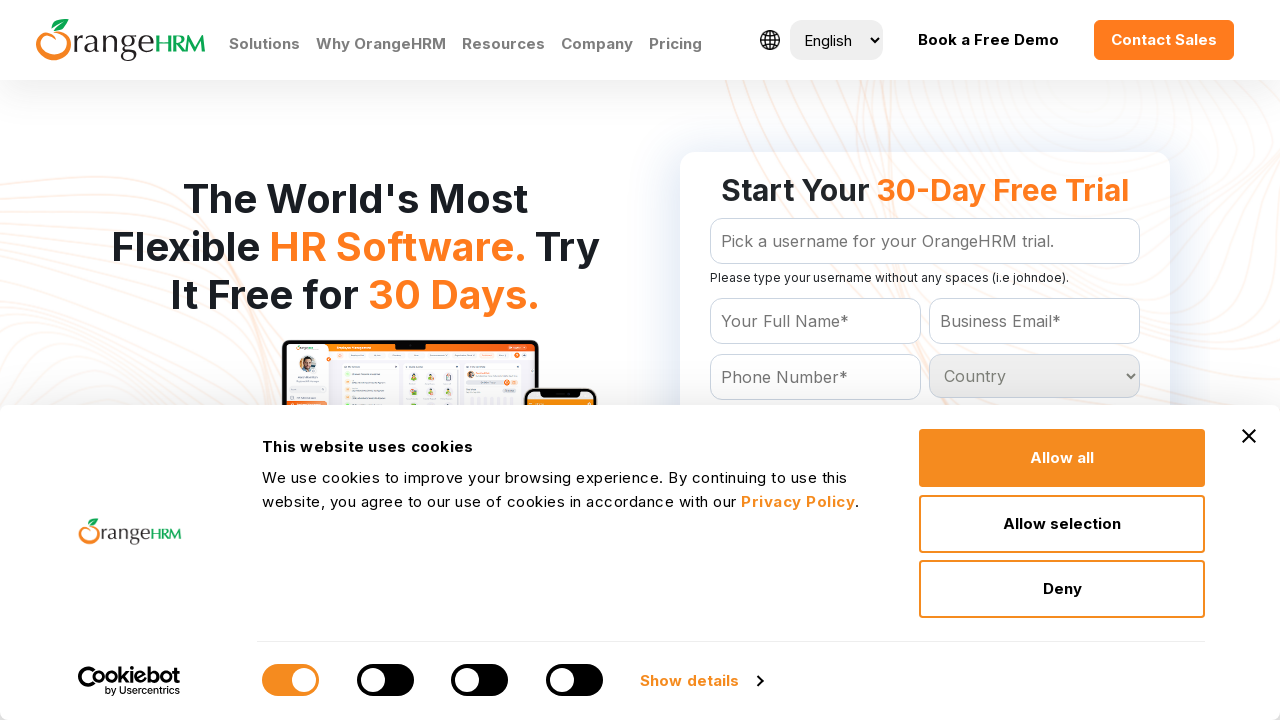

Found and printed link text: OrangeHRM AI NEW
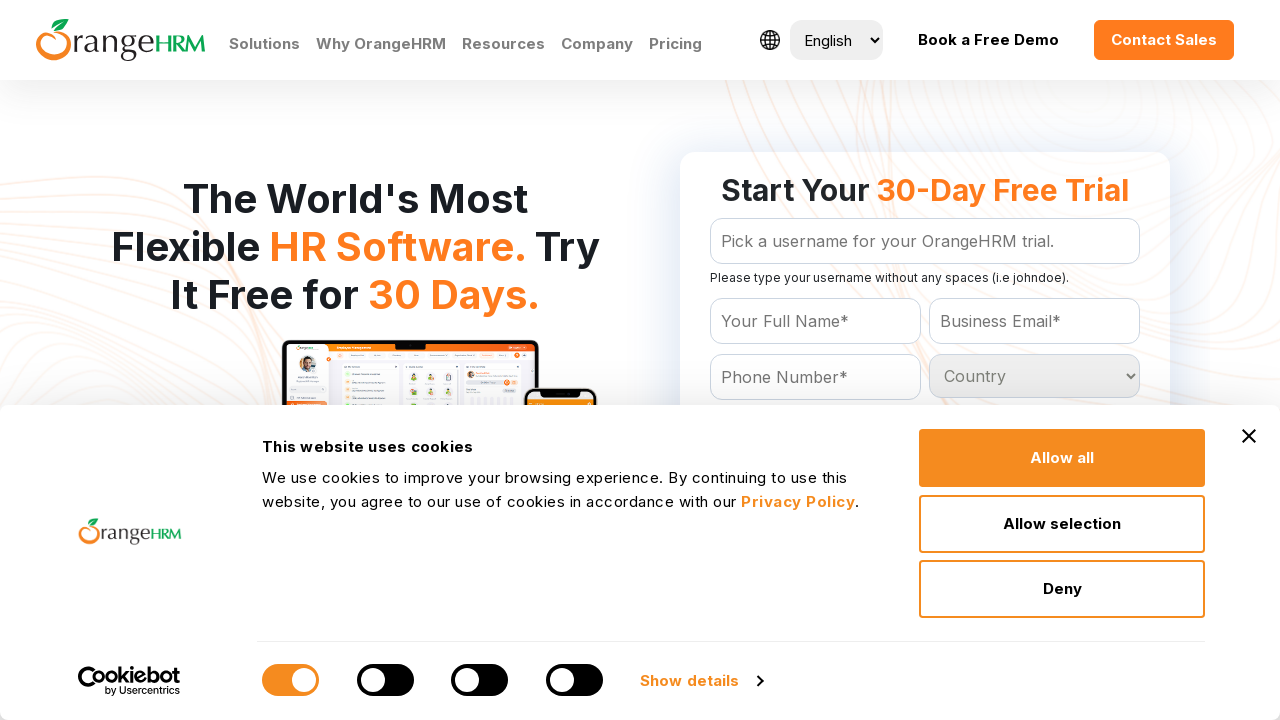

Found and printed link text: People Management
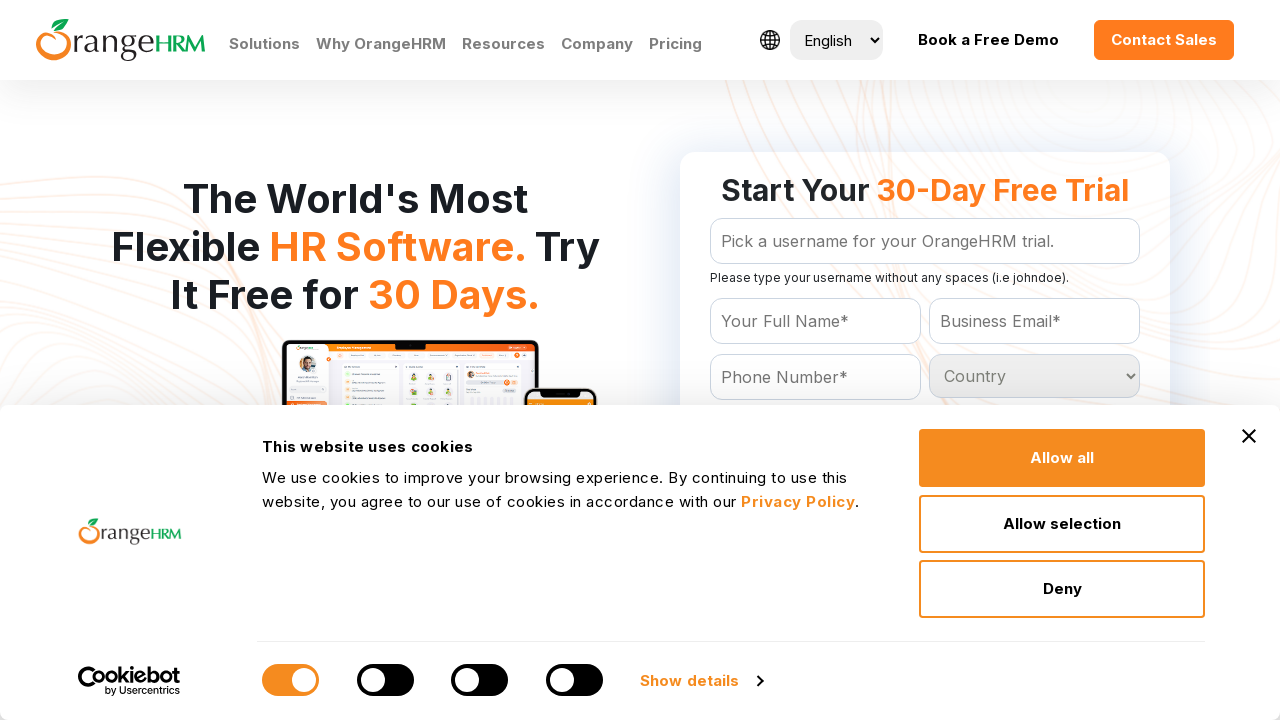

Found and printed link text: Talent Management
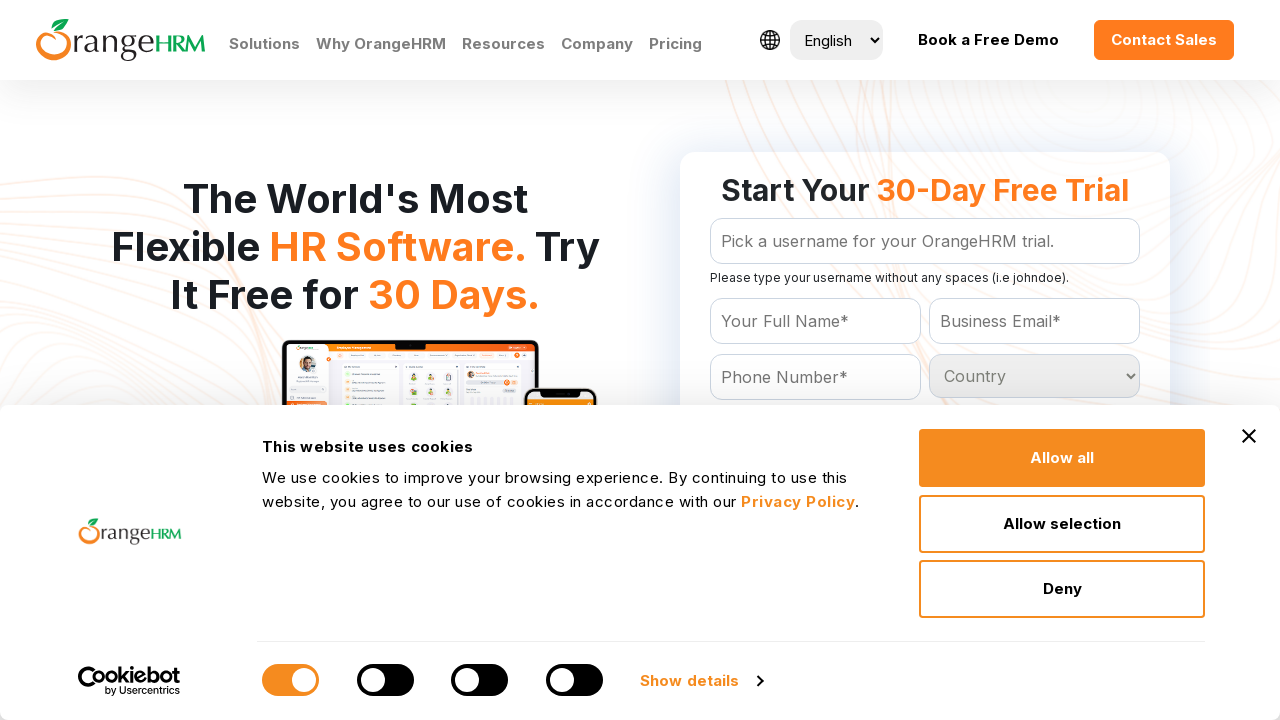

Found and printed link text: Compensation
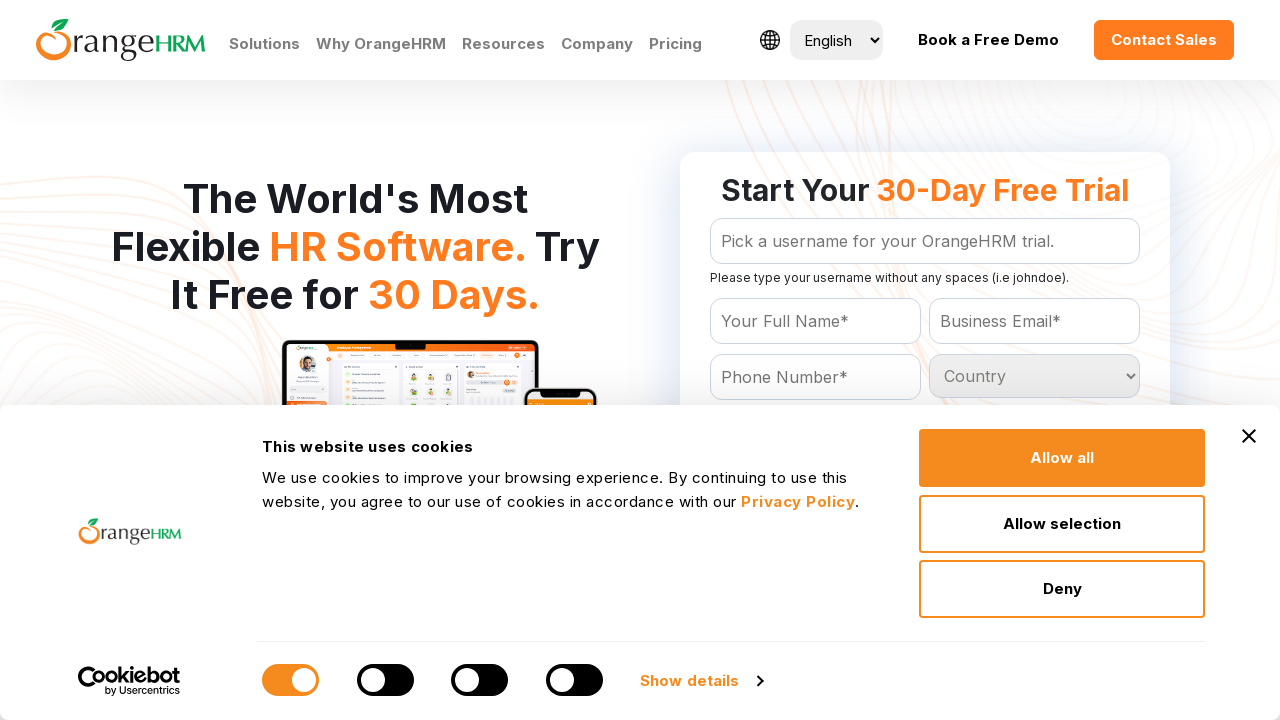

Found and printed link text: Culture
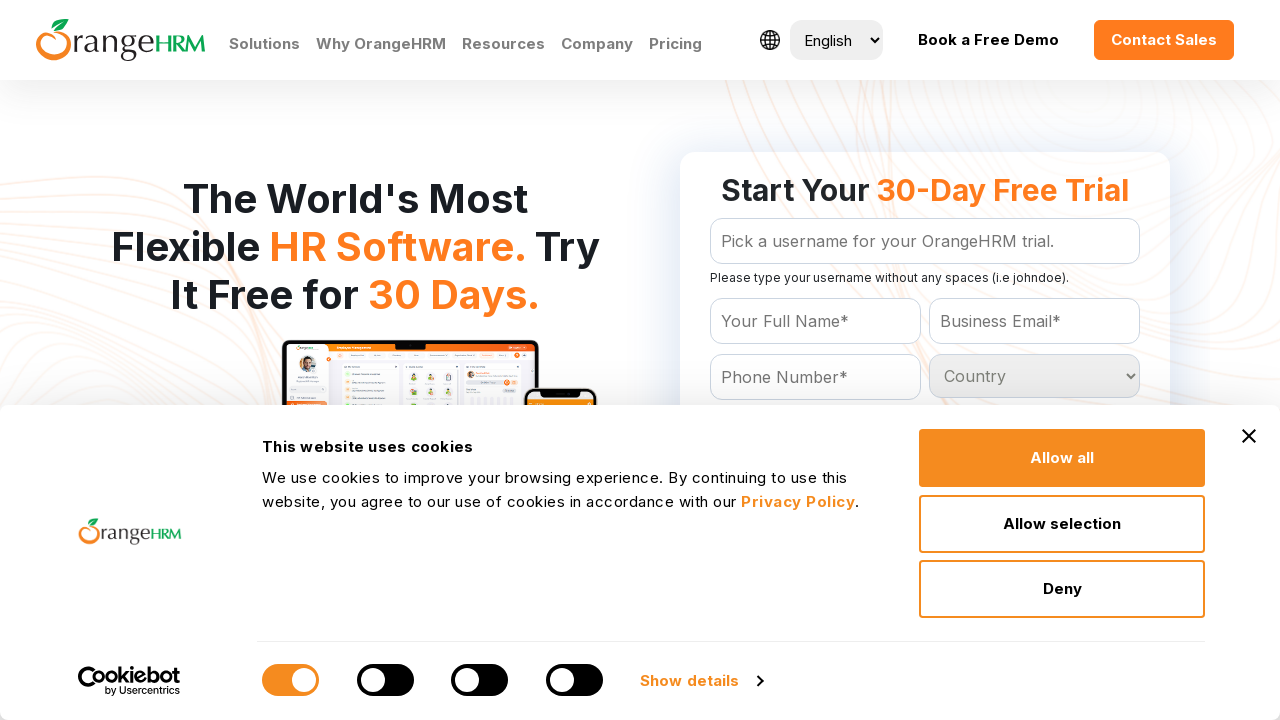

Found and printed link text: HR Administration
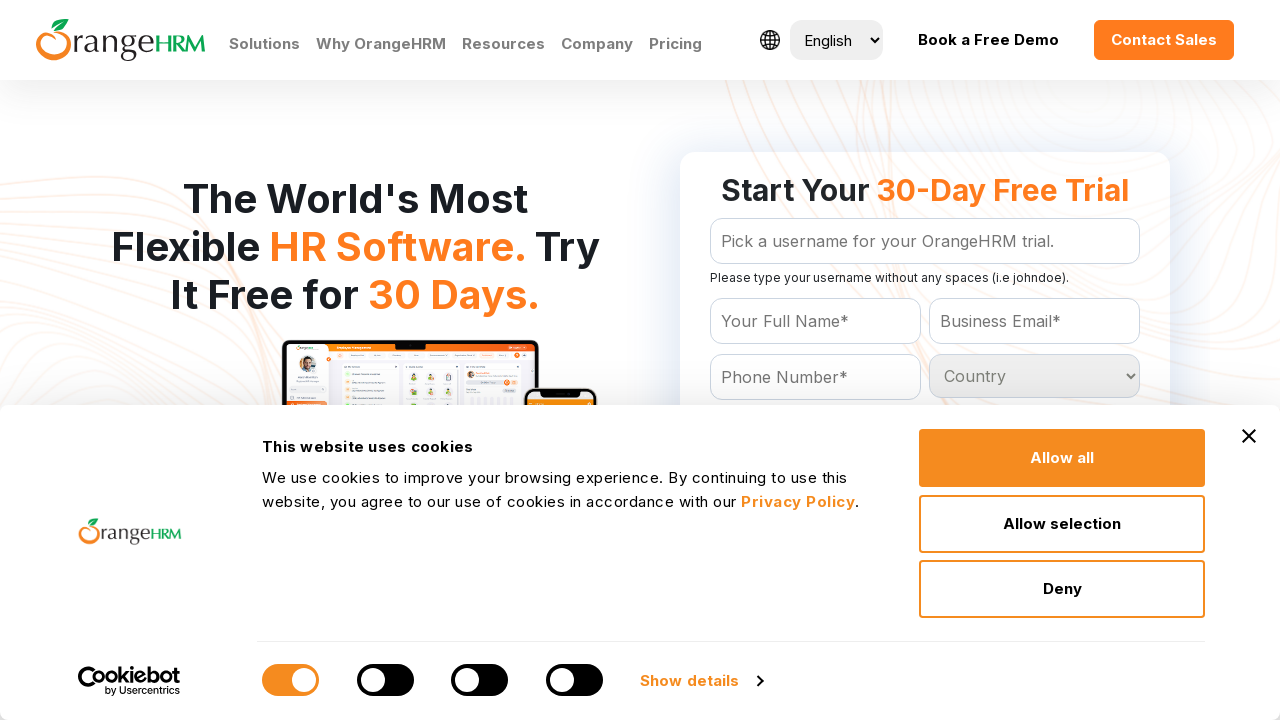

Found and printed link text: Employee Management
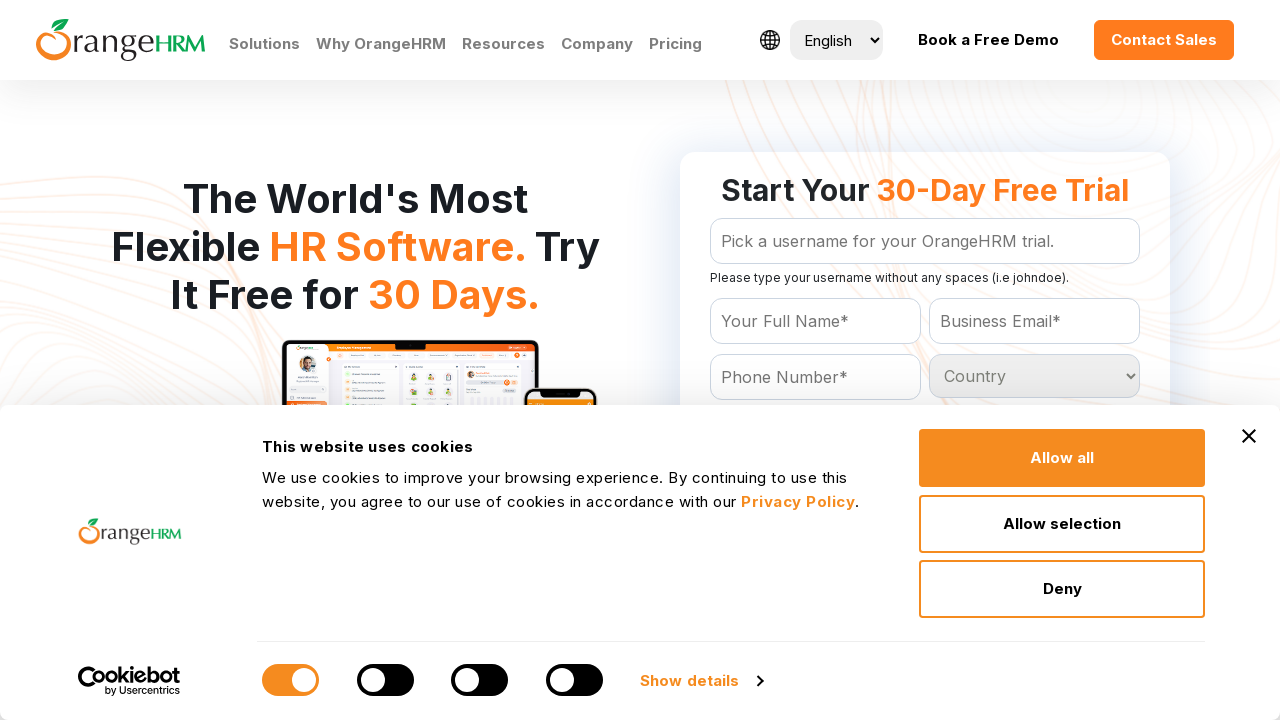

Found and printed link text: Reporting & Analytics
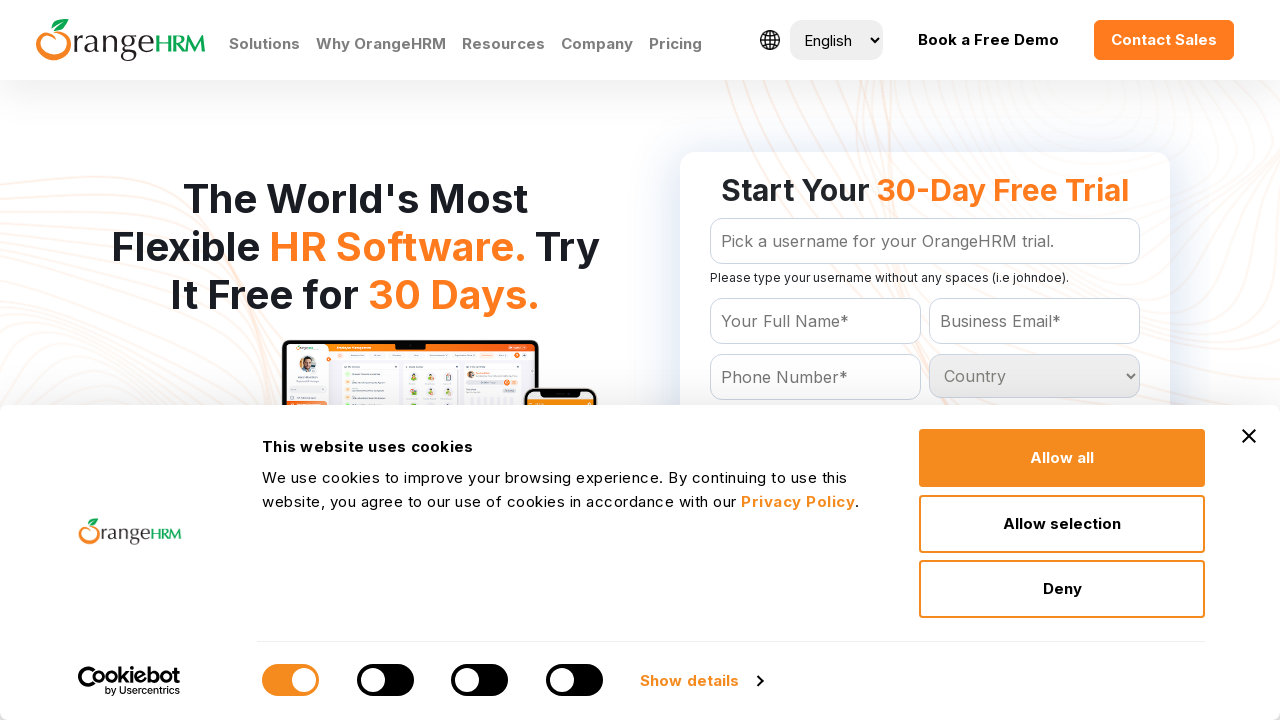

Found and printed link text: Mobile App
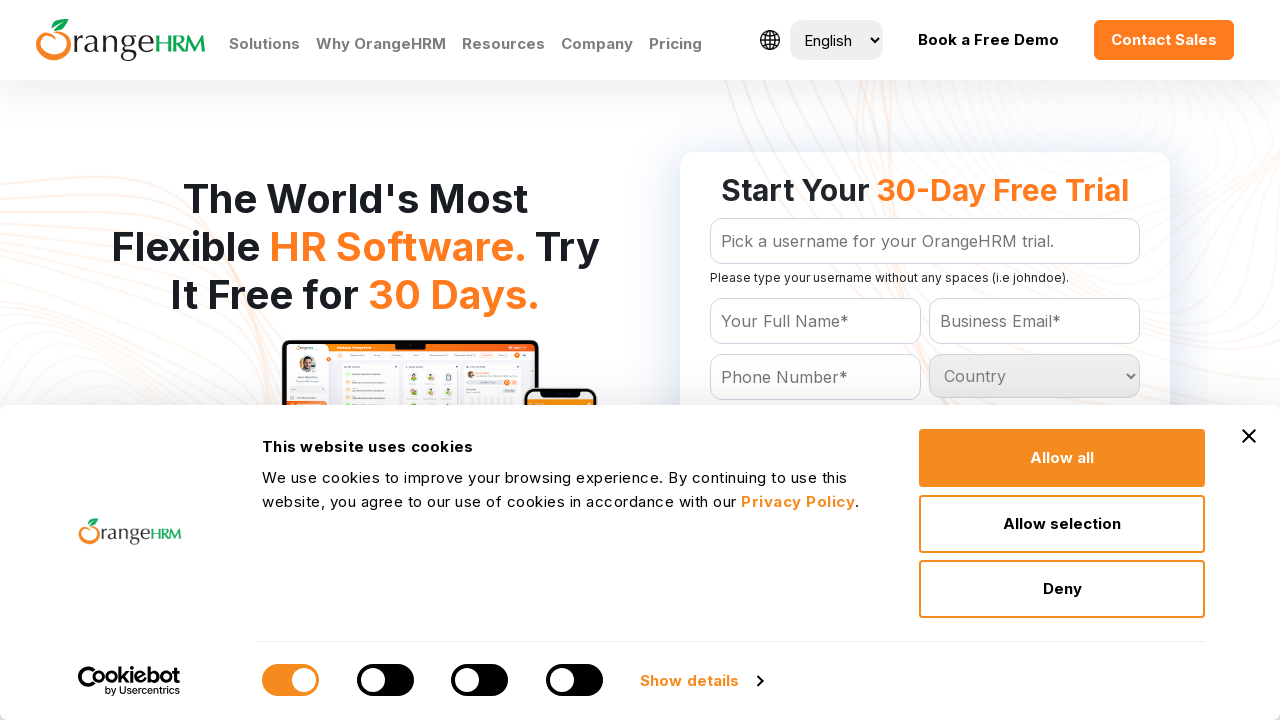

Found and printed link text: Recruitment
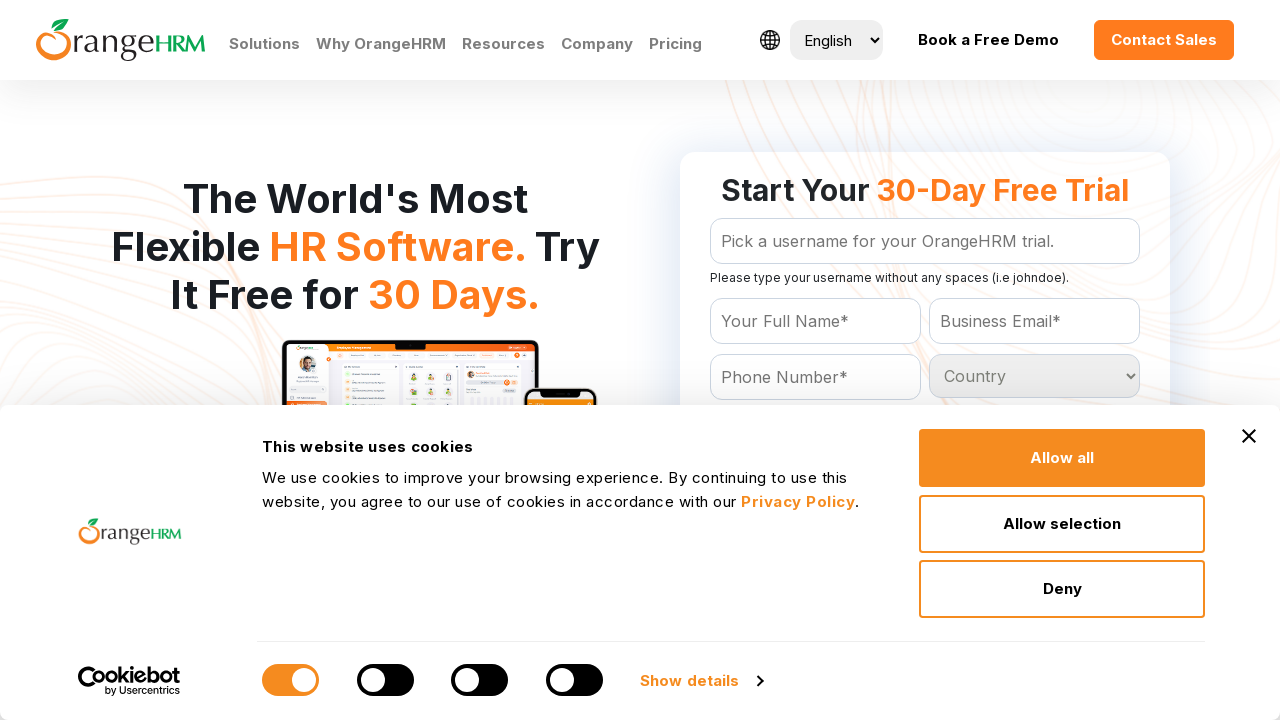

Found and printed link text: Onboarding
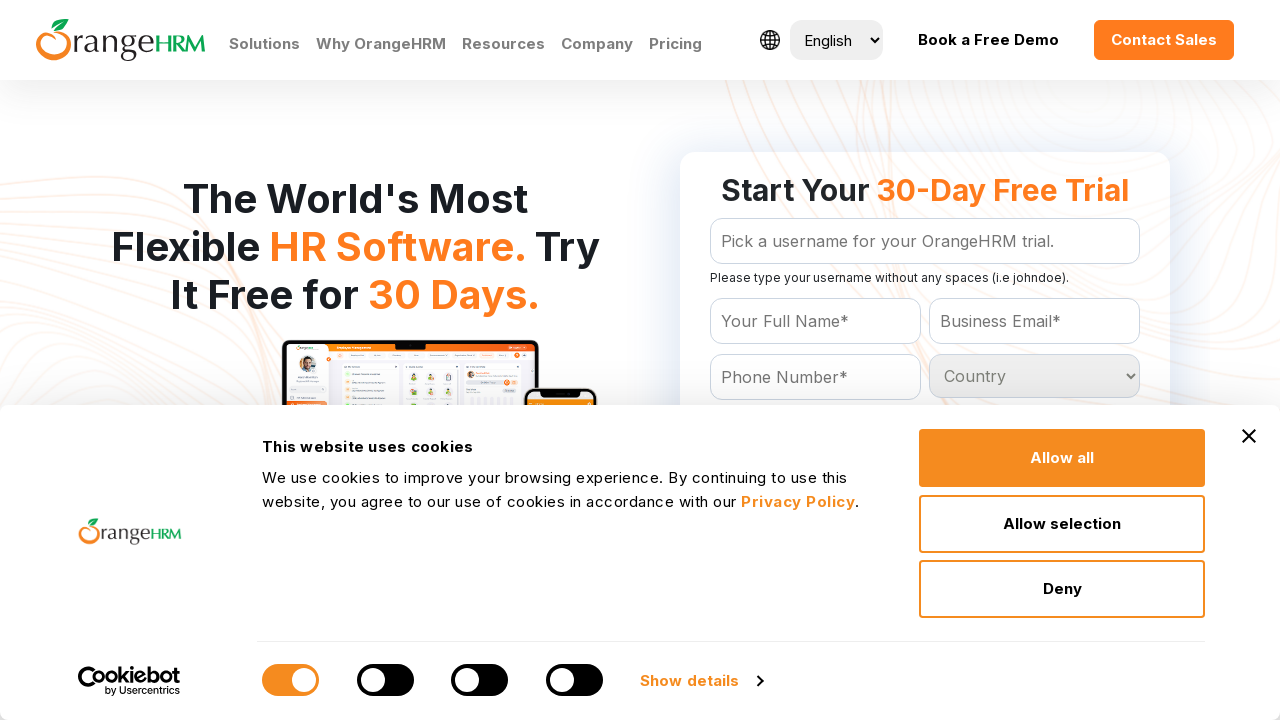

Found and printed link text: Request Desk
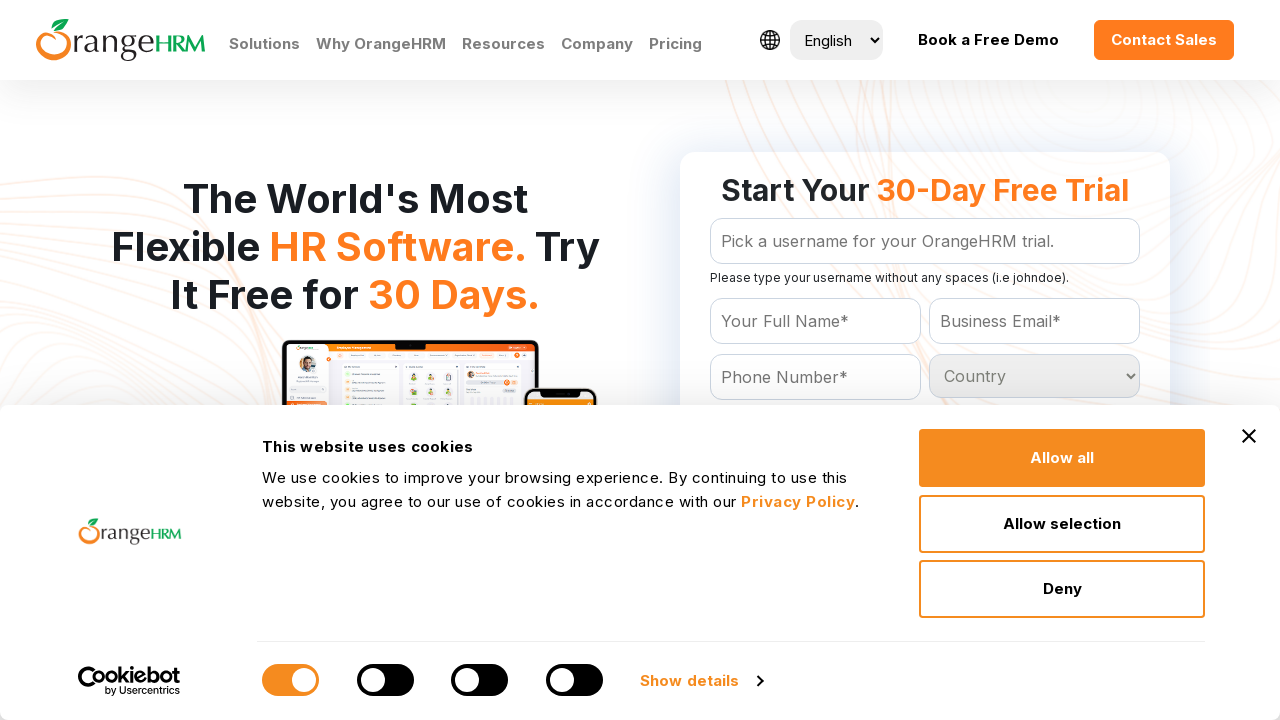

Found and printed link text: Leave Management
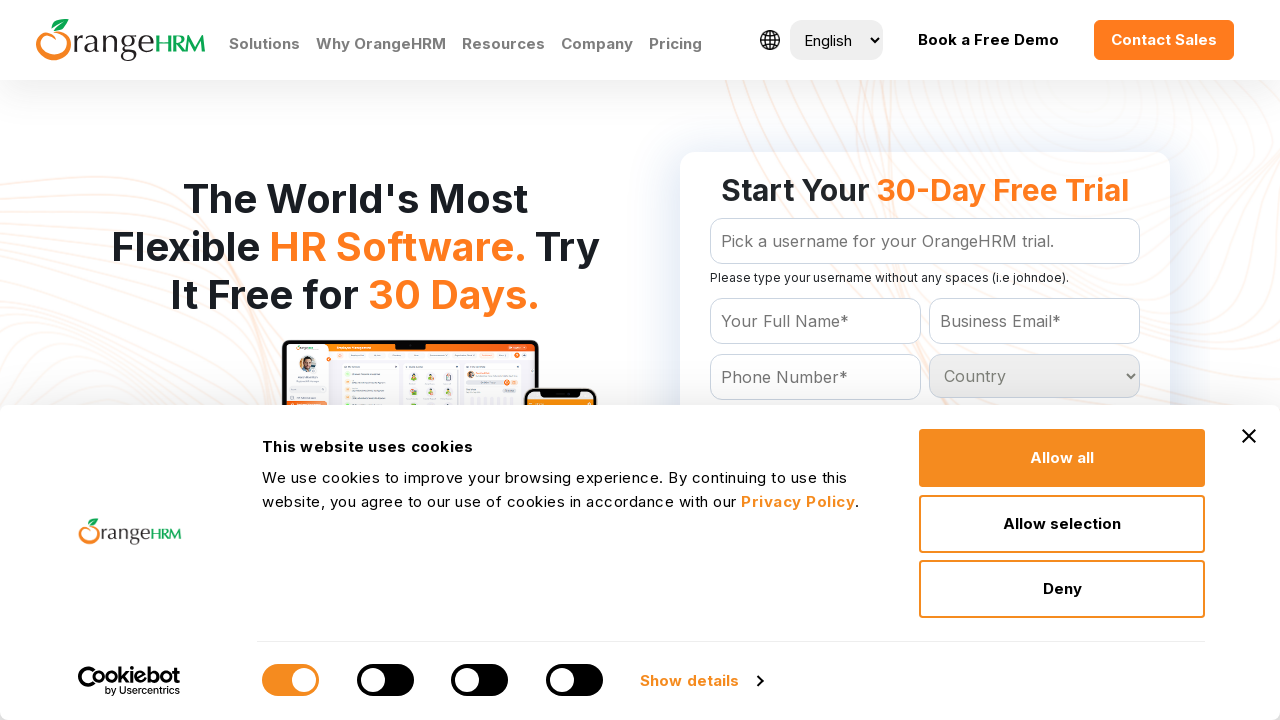

Found and printed link text: Time and Attendance
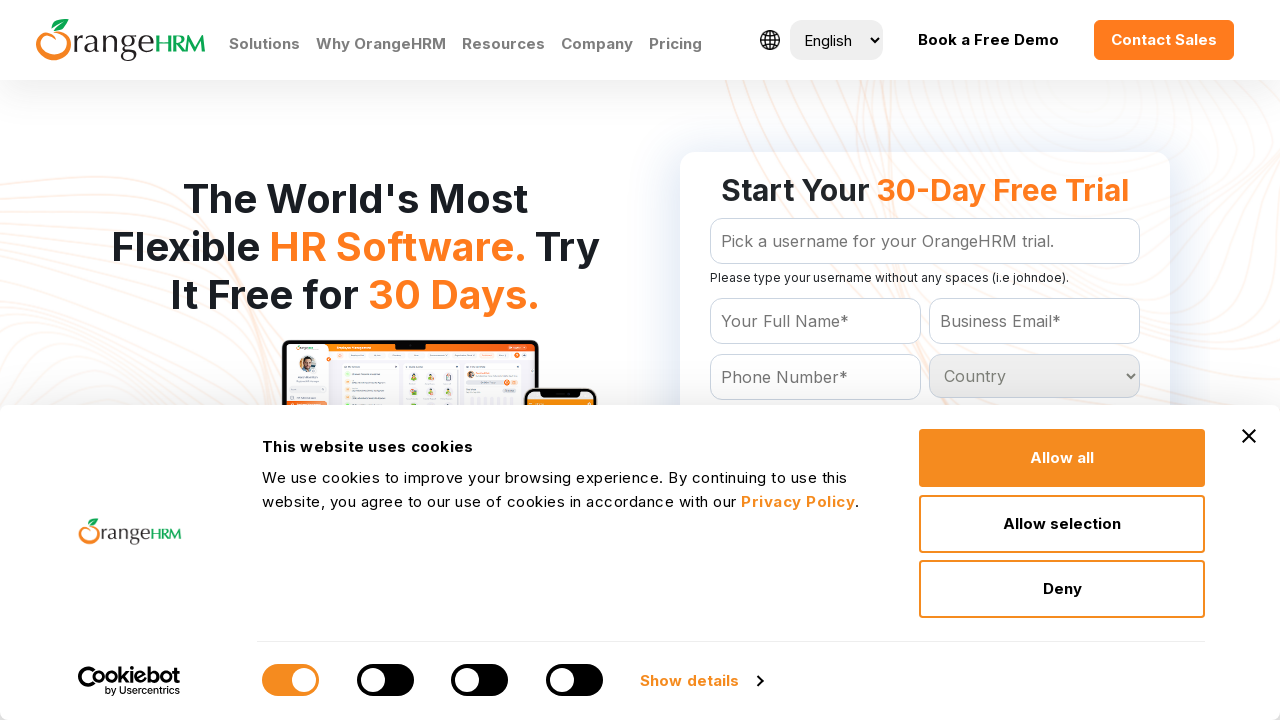

Found and printed link text: Roster NEW
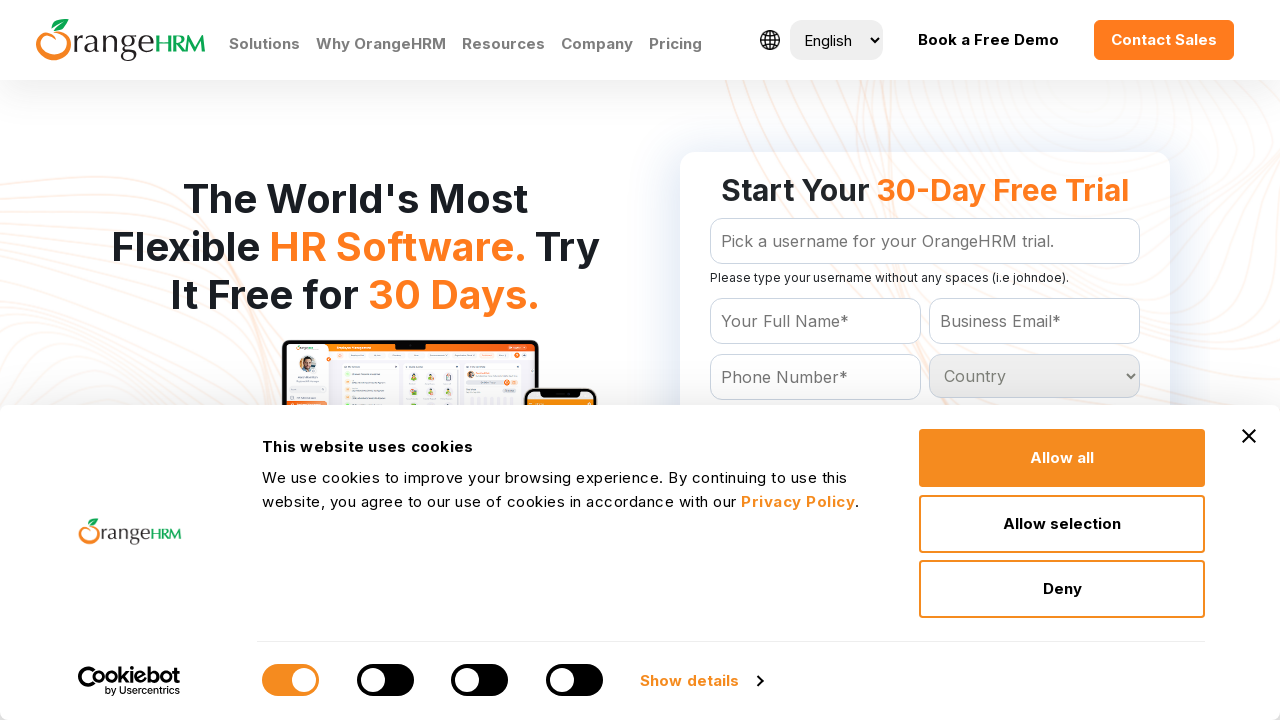

Found and printed link text: Performance Management
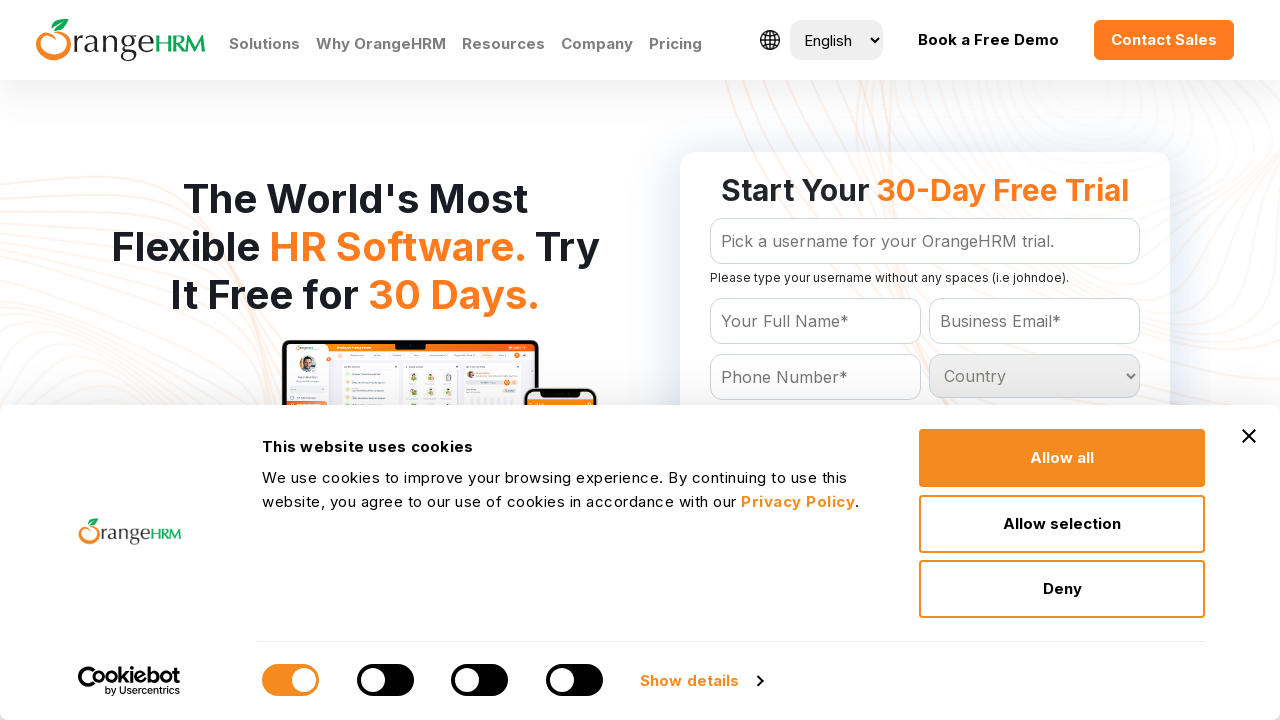

Found and printed link text: Career Development
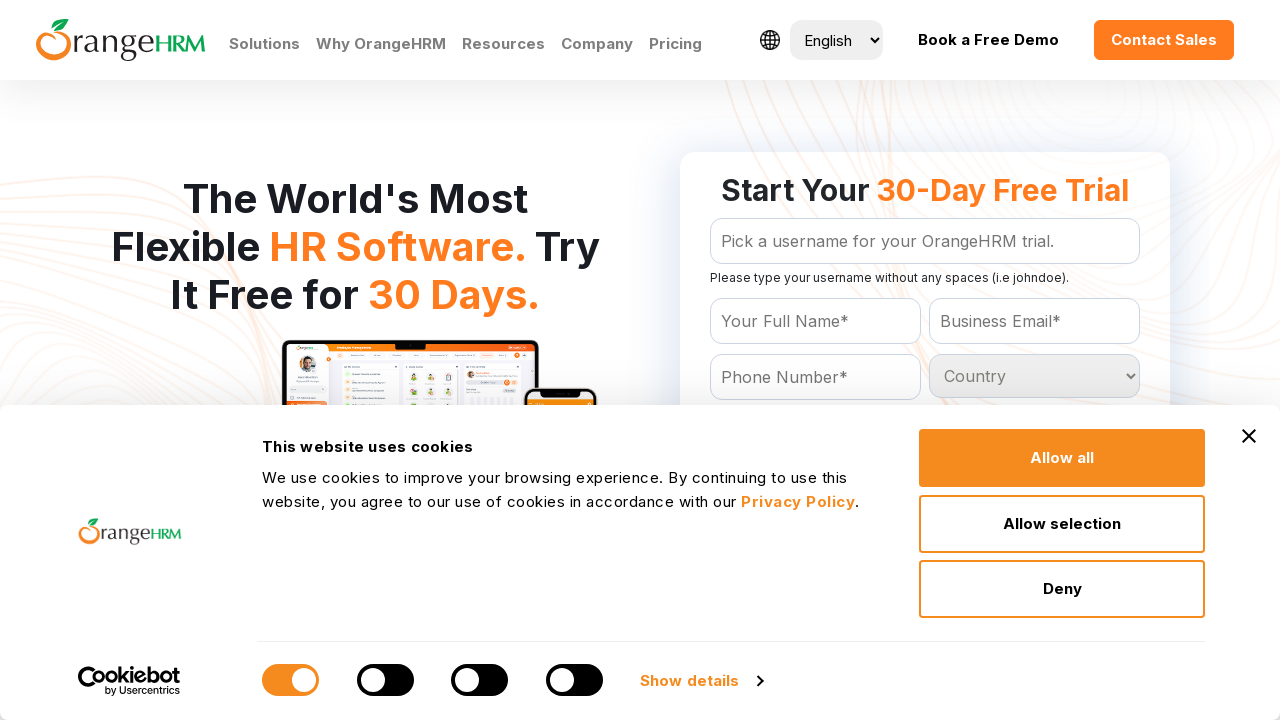

Found and printed link text: Training
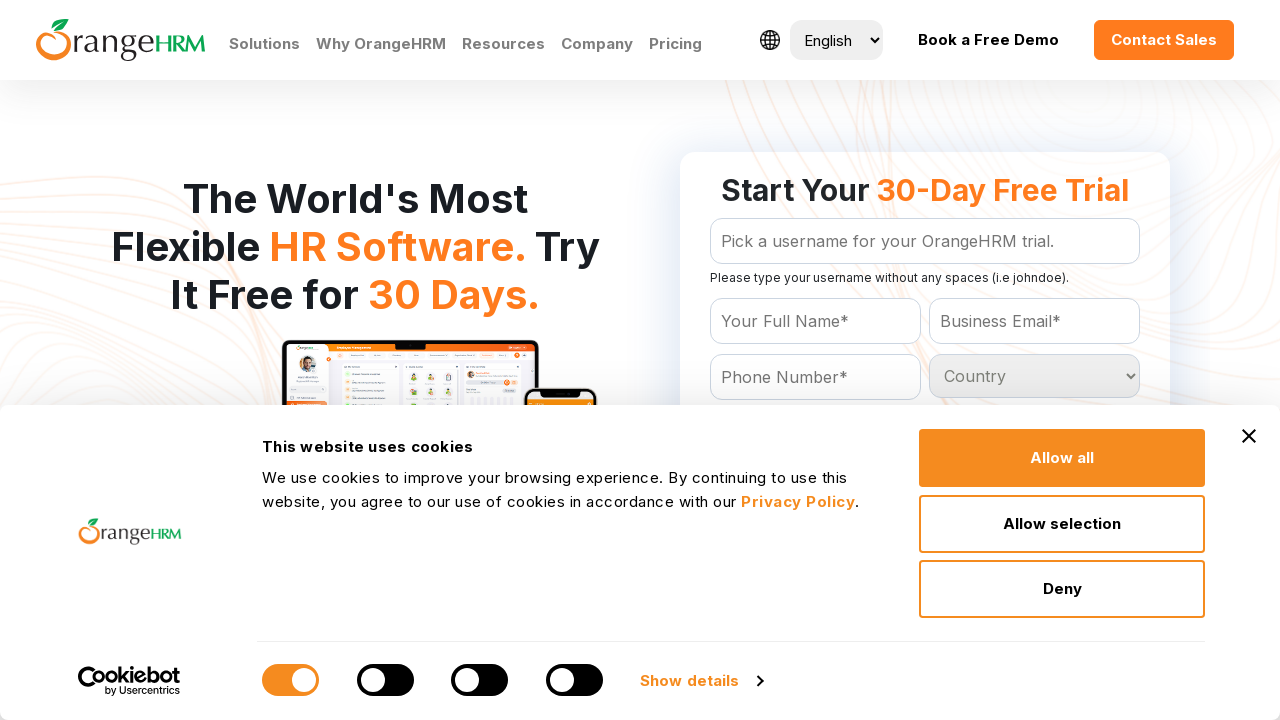

Found and printed link text: Surveys NEW
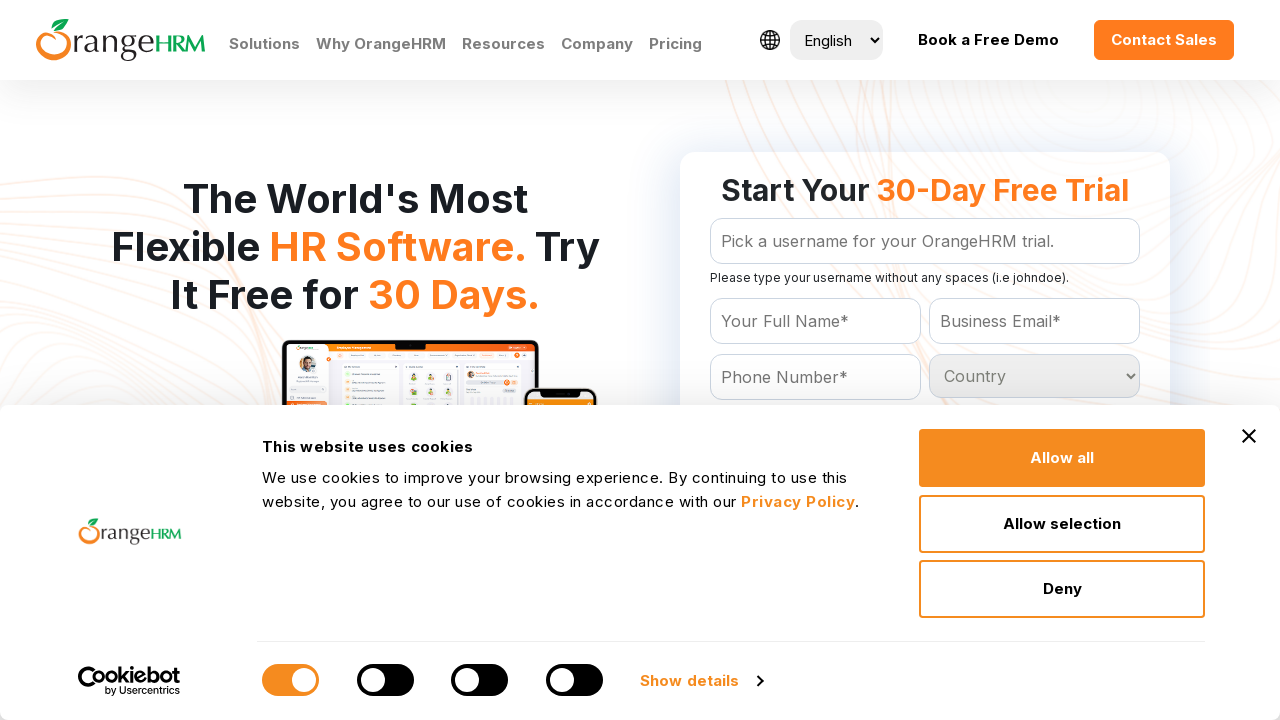

Found and printed link text: Employee Voice NEW
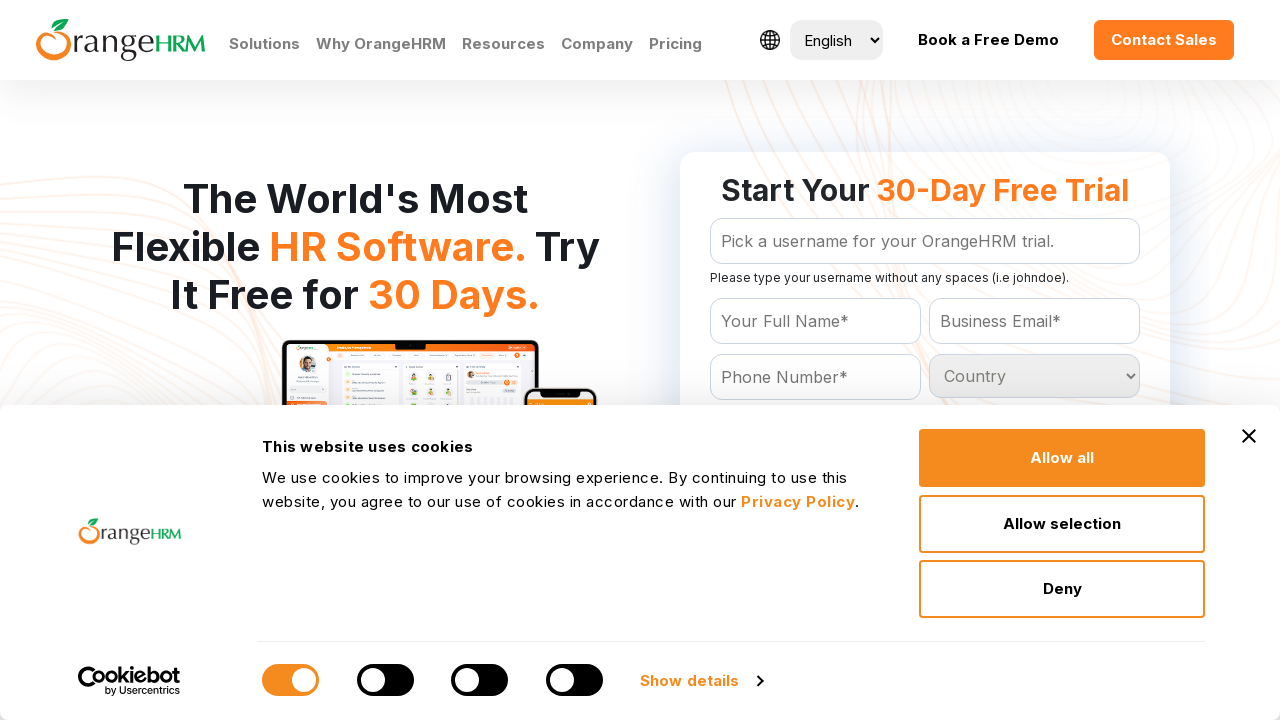

Found and printed link text: Discipline NEW
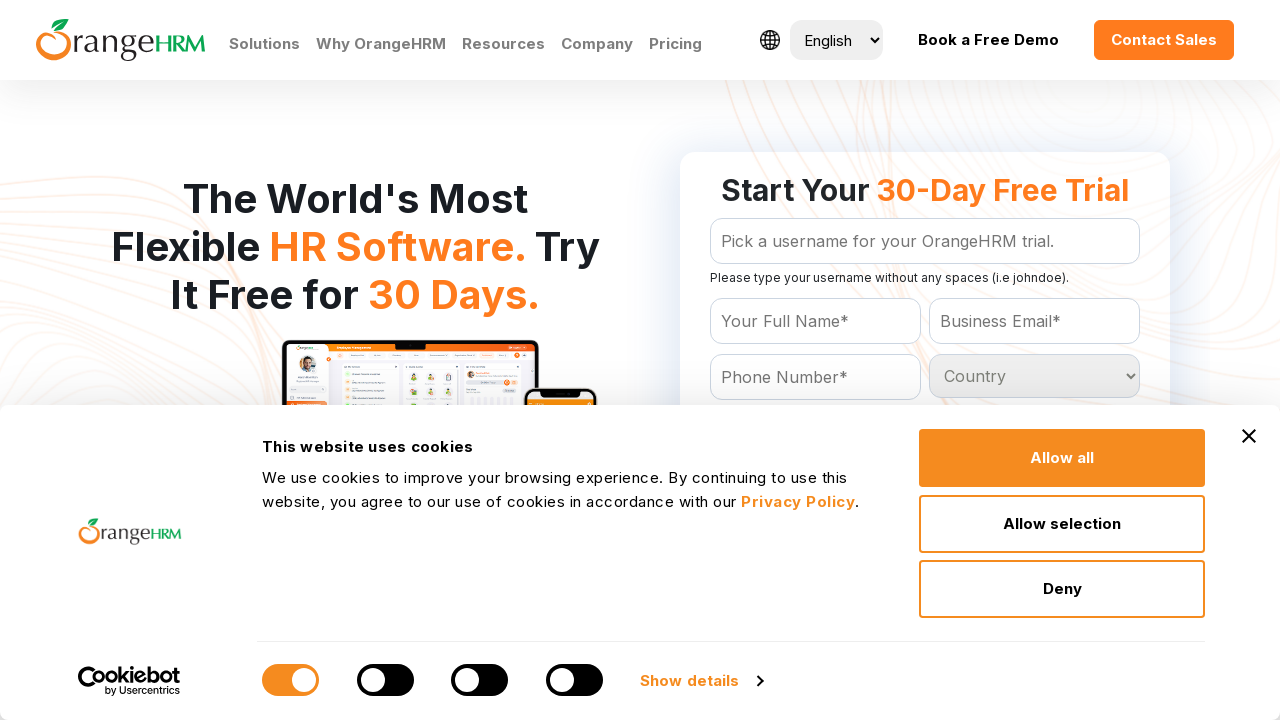

Found and printed link text: Why OrangeHRM
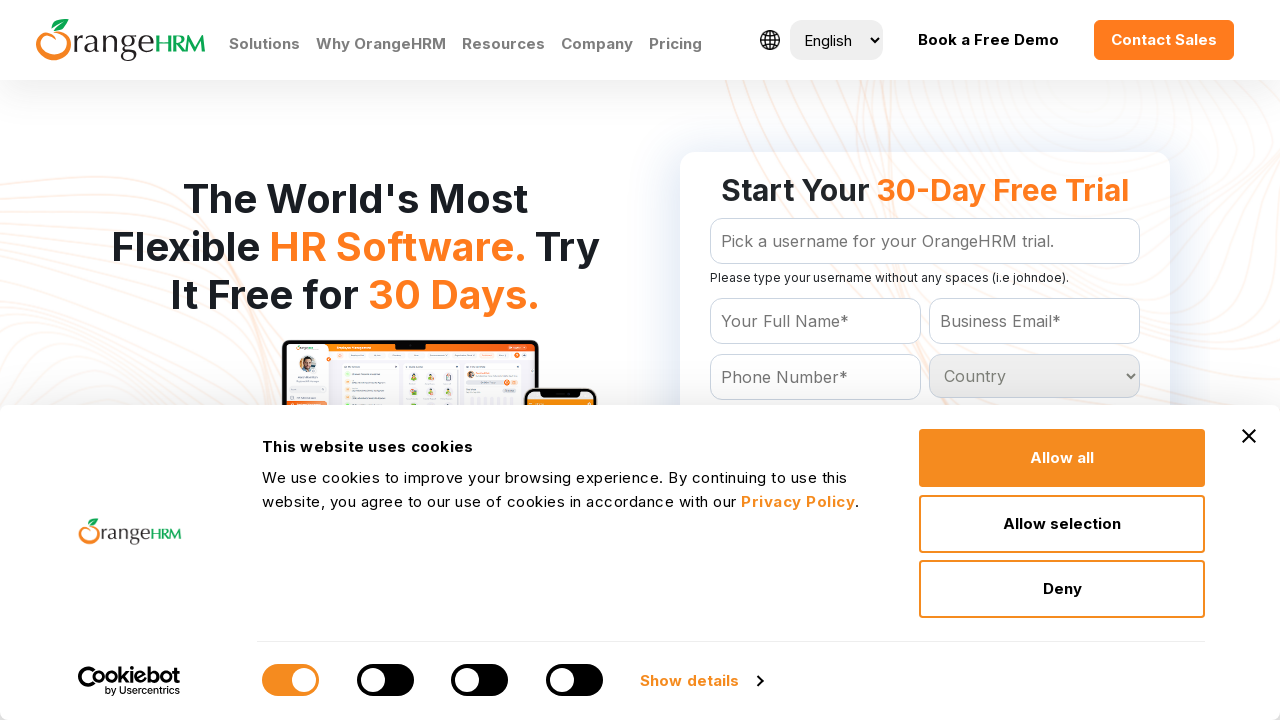

Found and printed link text: Starter (Open Source)
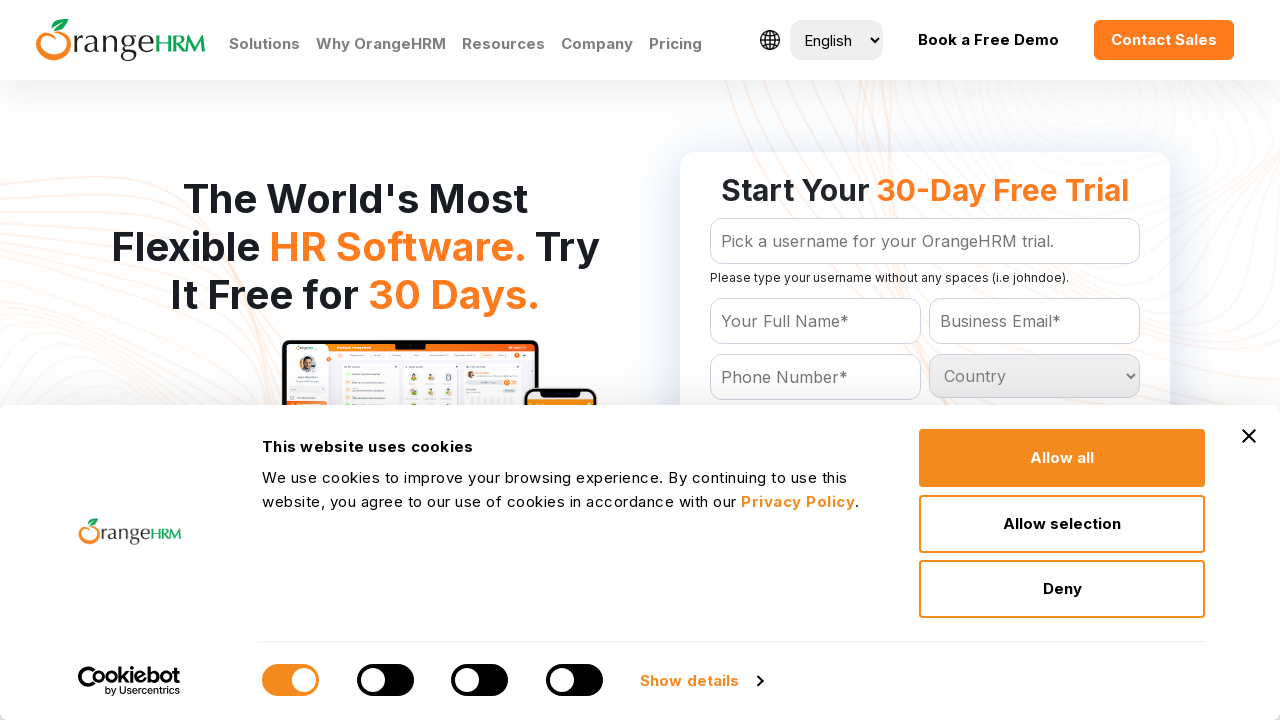

Found and printed link text: Advanced (30 Day Free Trial)
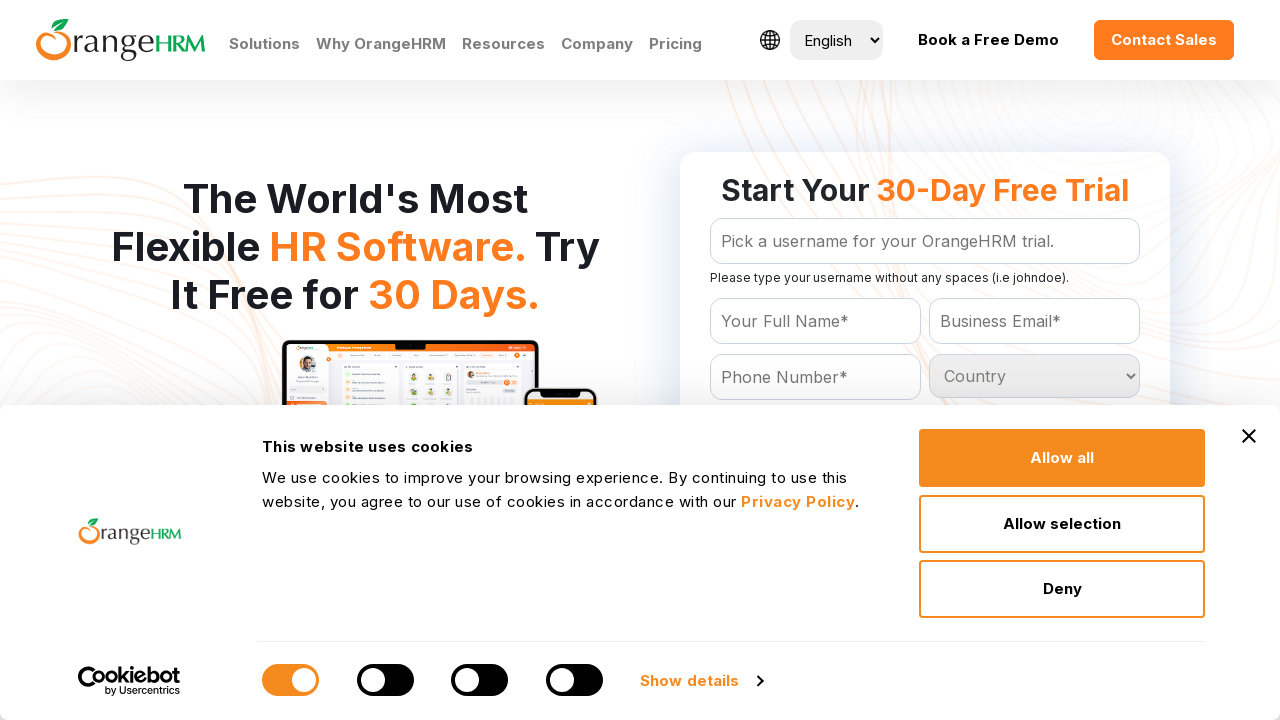

Found and printed link text: Flexible Hosting
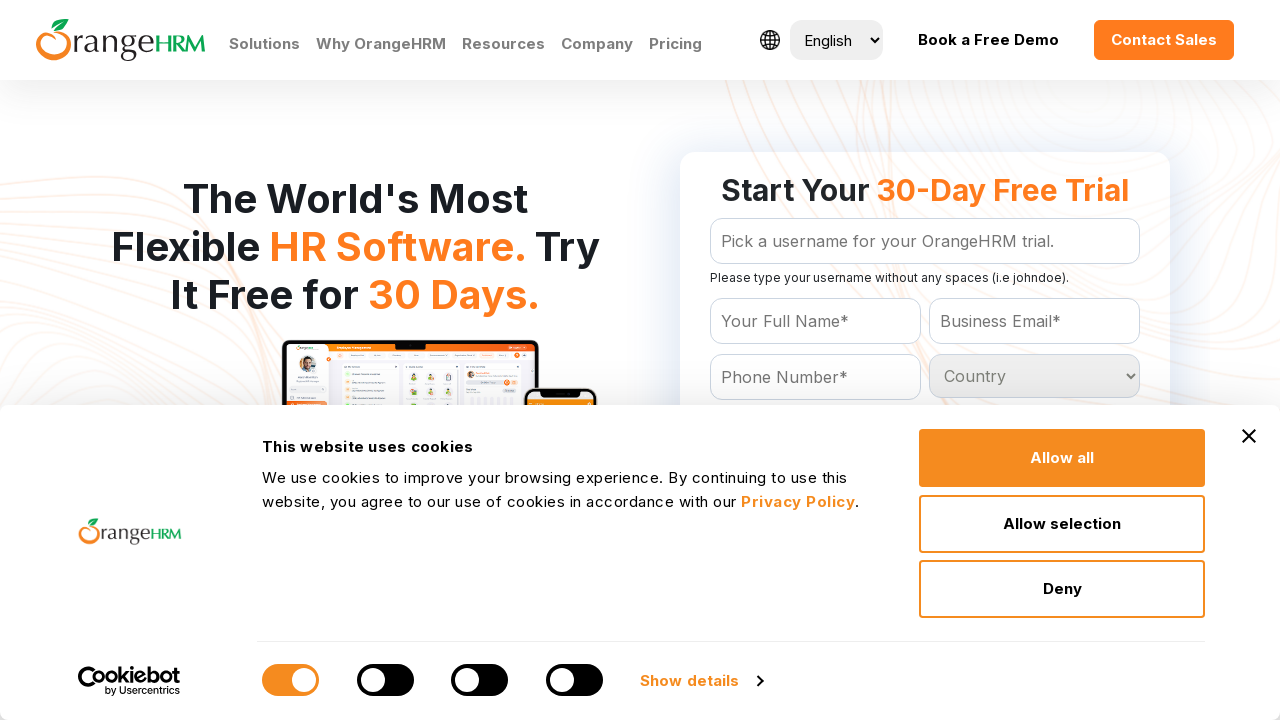

Found and printed link text: OHRM Partners
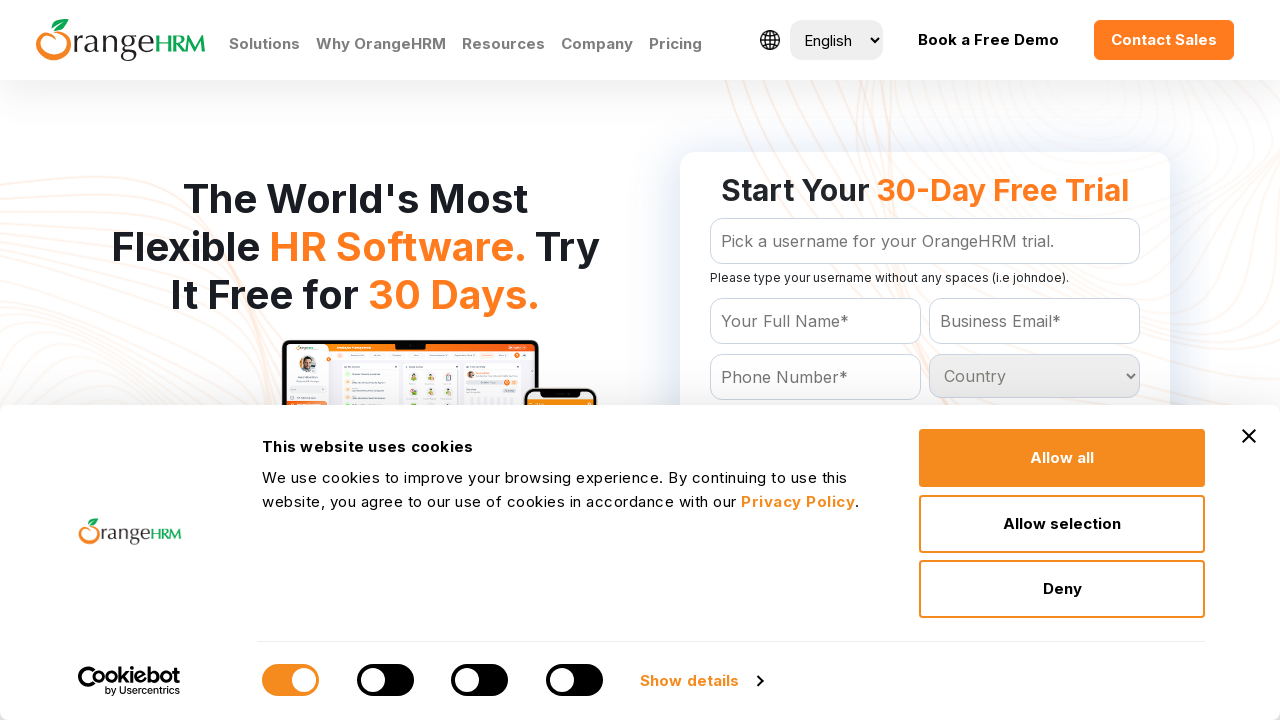

Found and printed link text: Our
                                                Customers
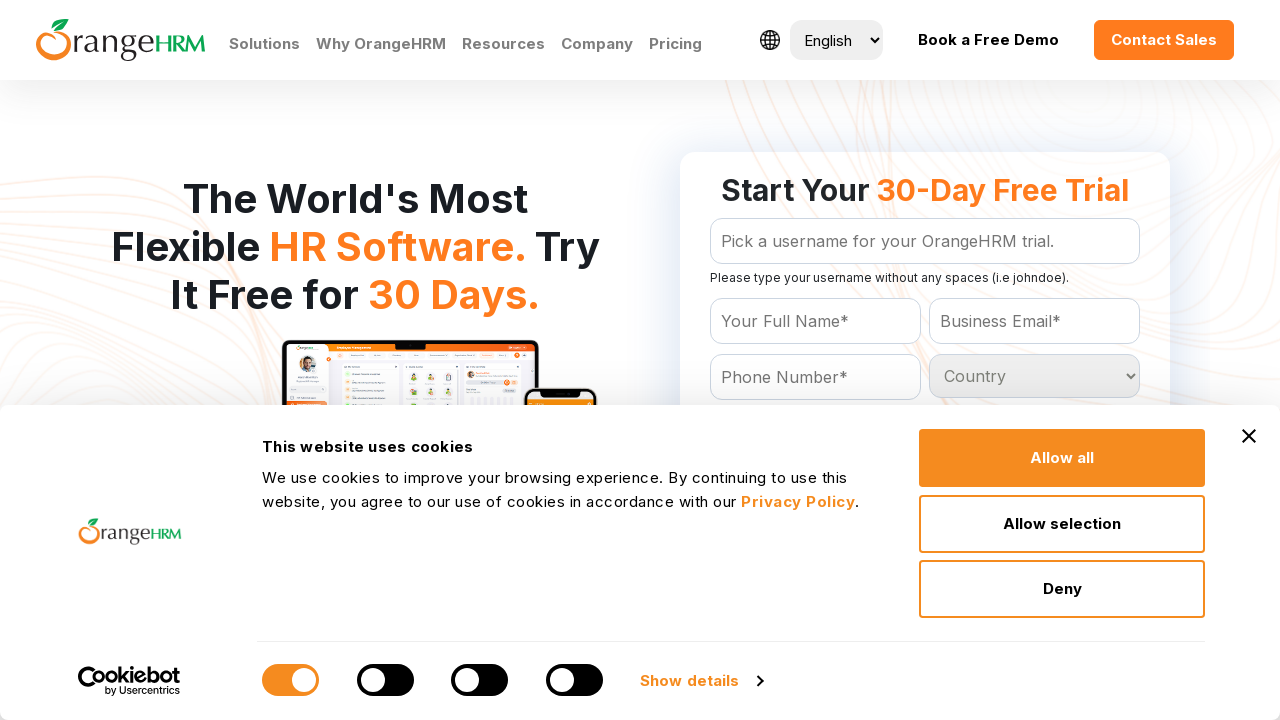

Found and printed link text: Business Solutions
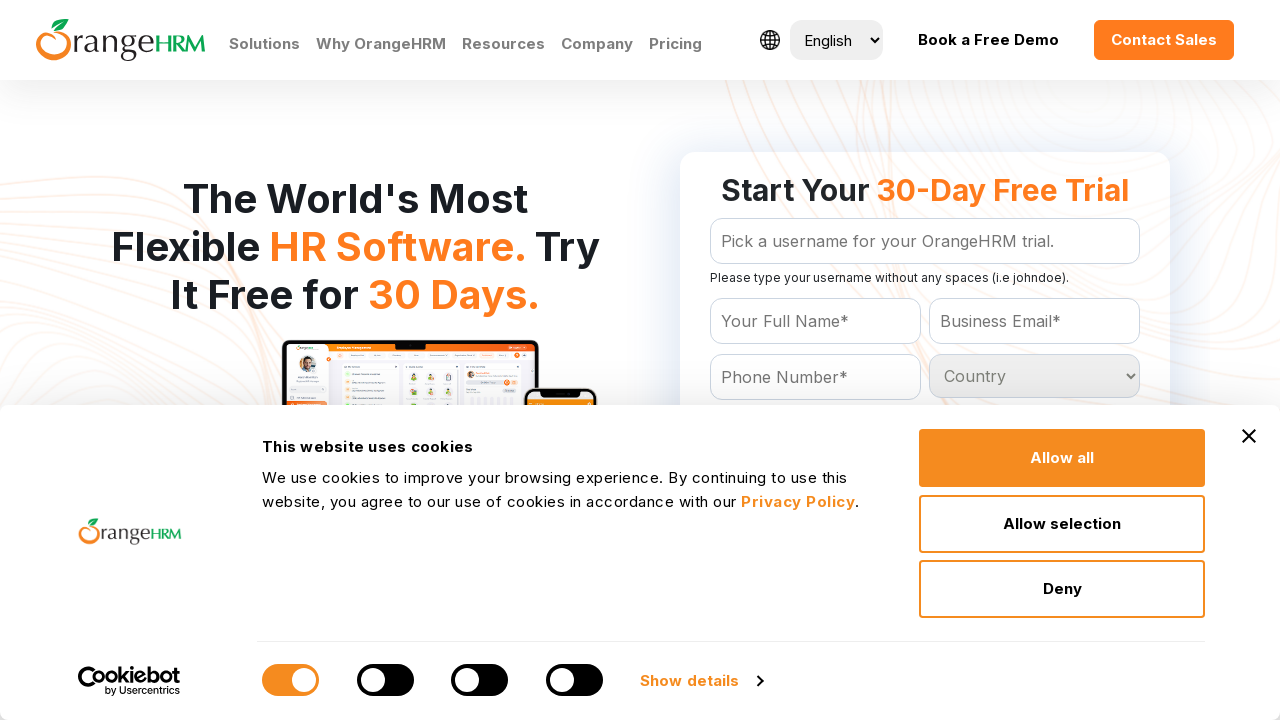

Found and printed link text: Stakeholder Solutions
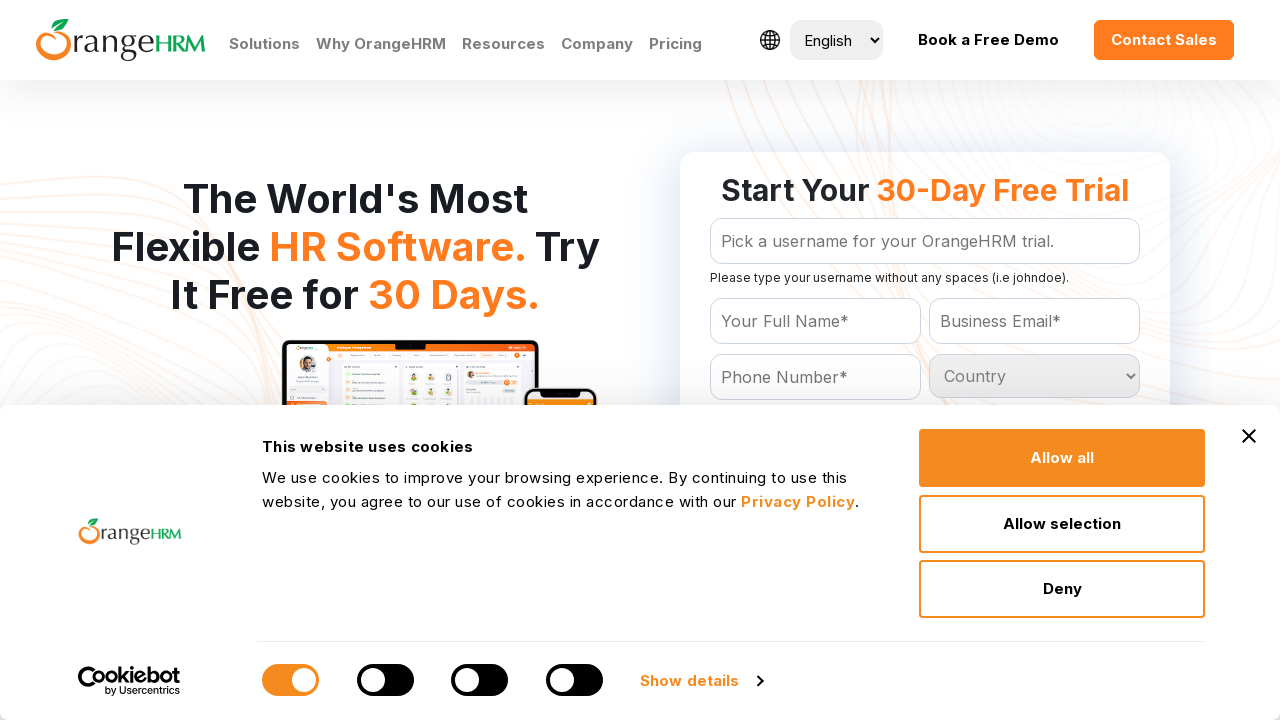

Found and printed link text: Switch to
                                                OrangeHRM
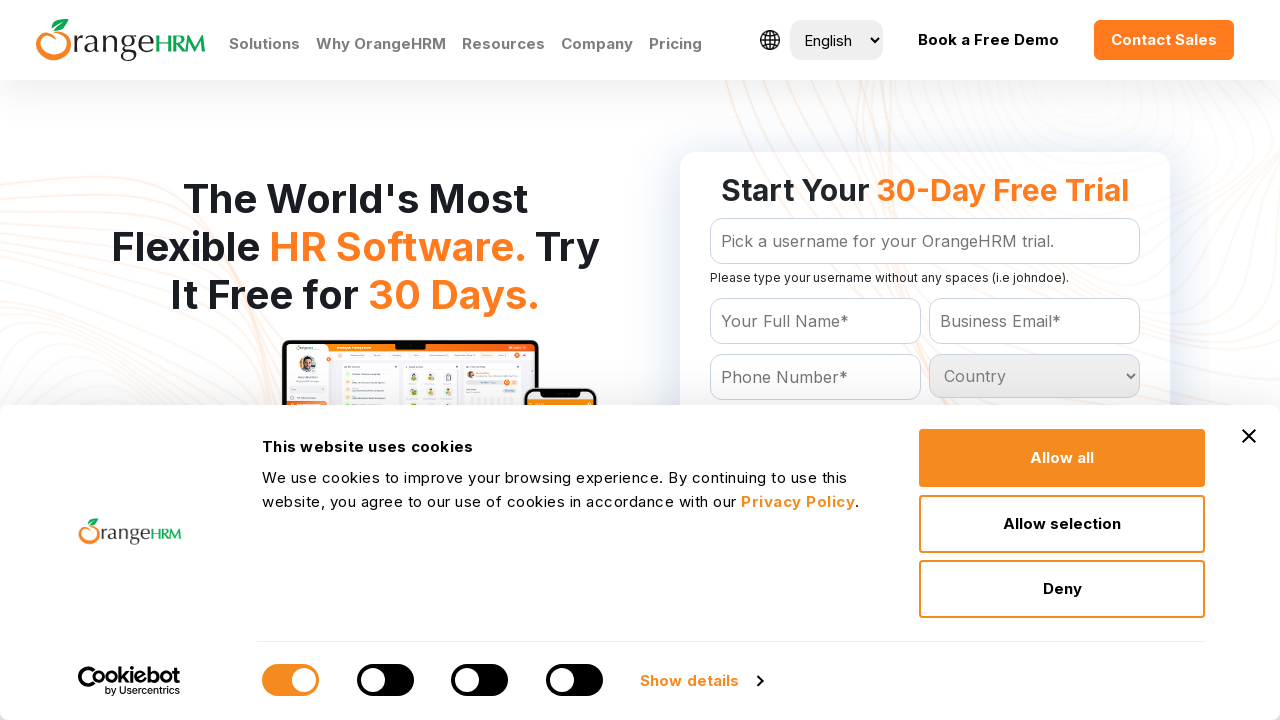

Found and printed link text: Case Studies
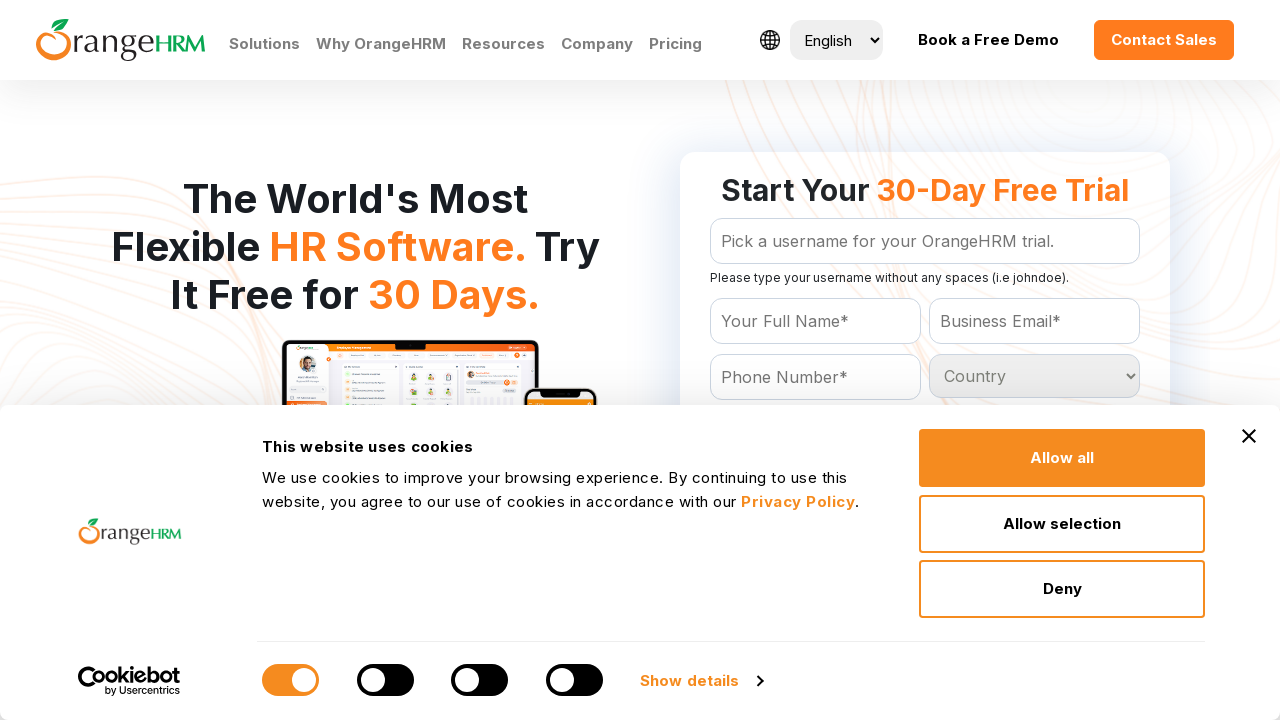

Found and printed link text: Testimonials
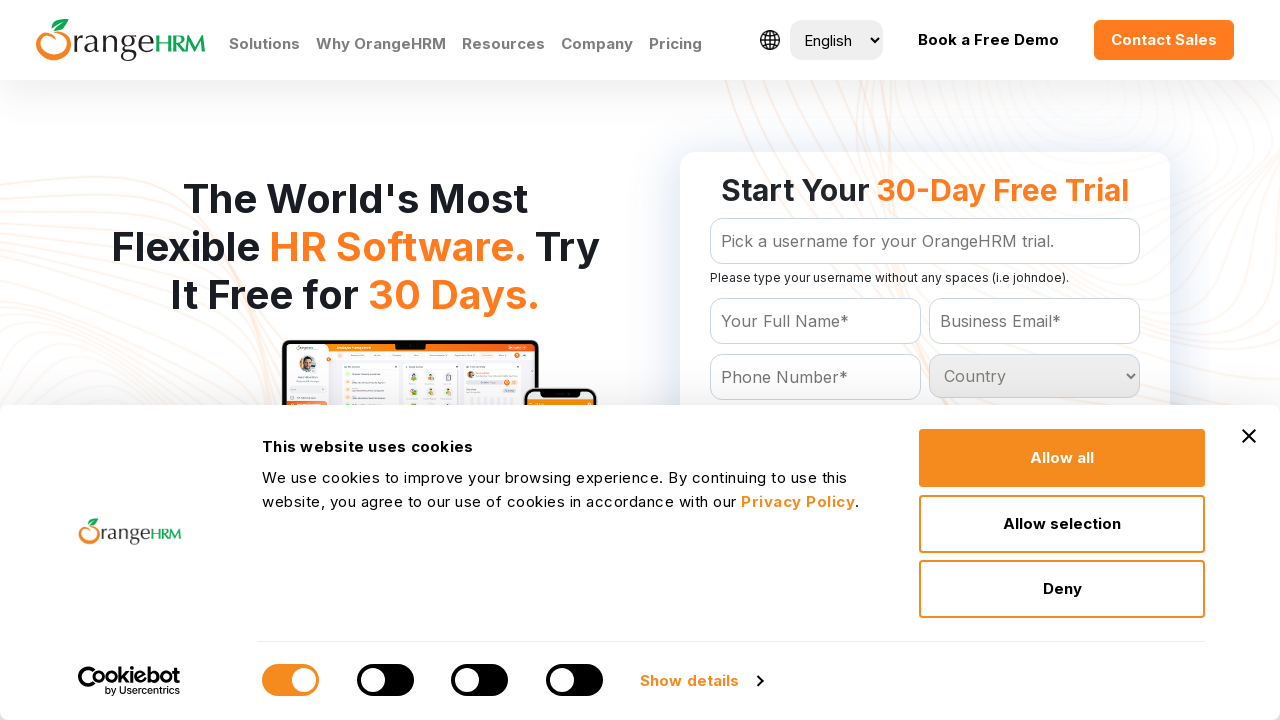

Found and printed link text: Healthcare
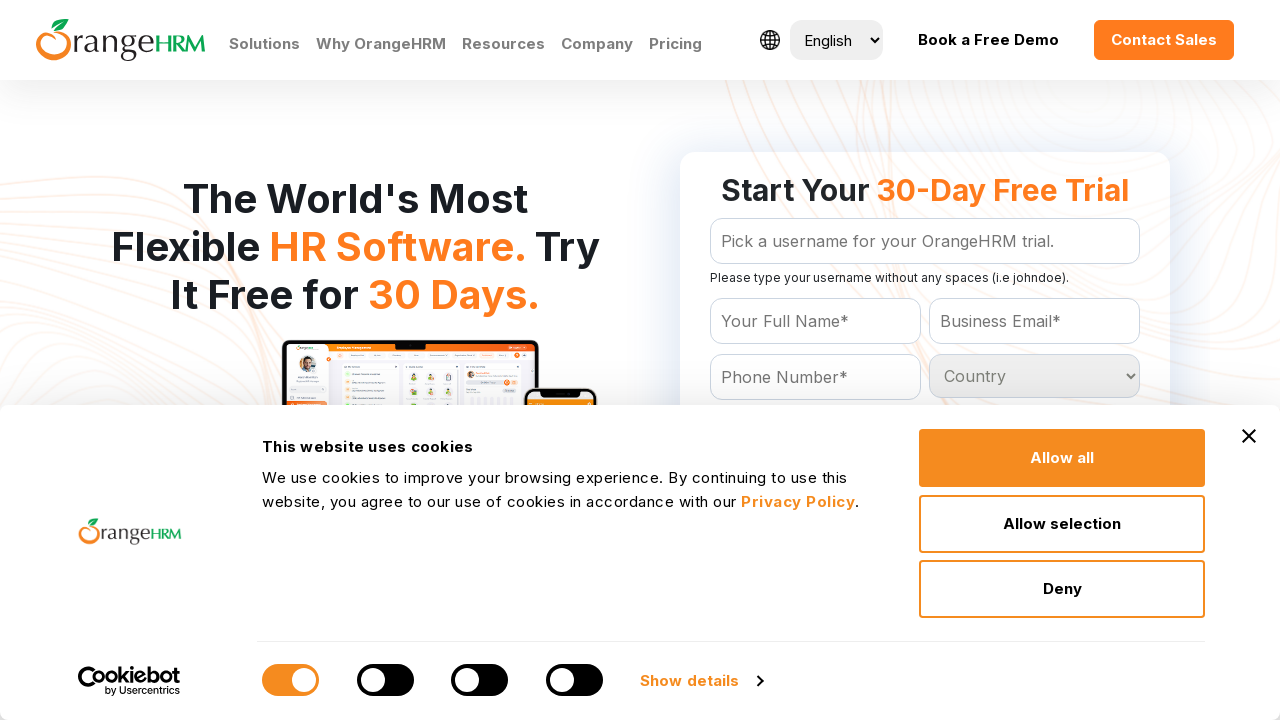

Found and printed link text: Manufacturing
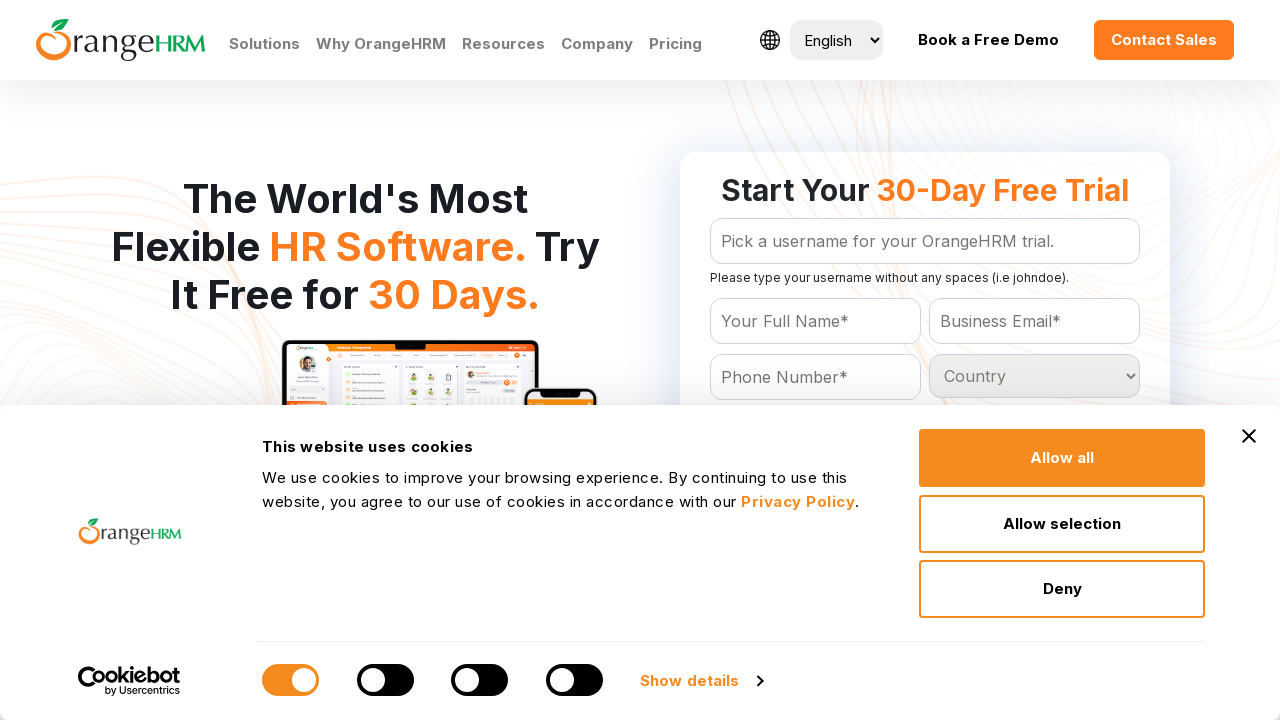

Found and printed link text: Education
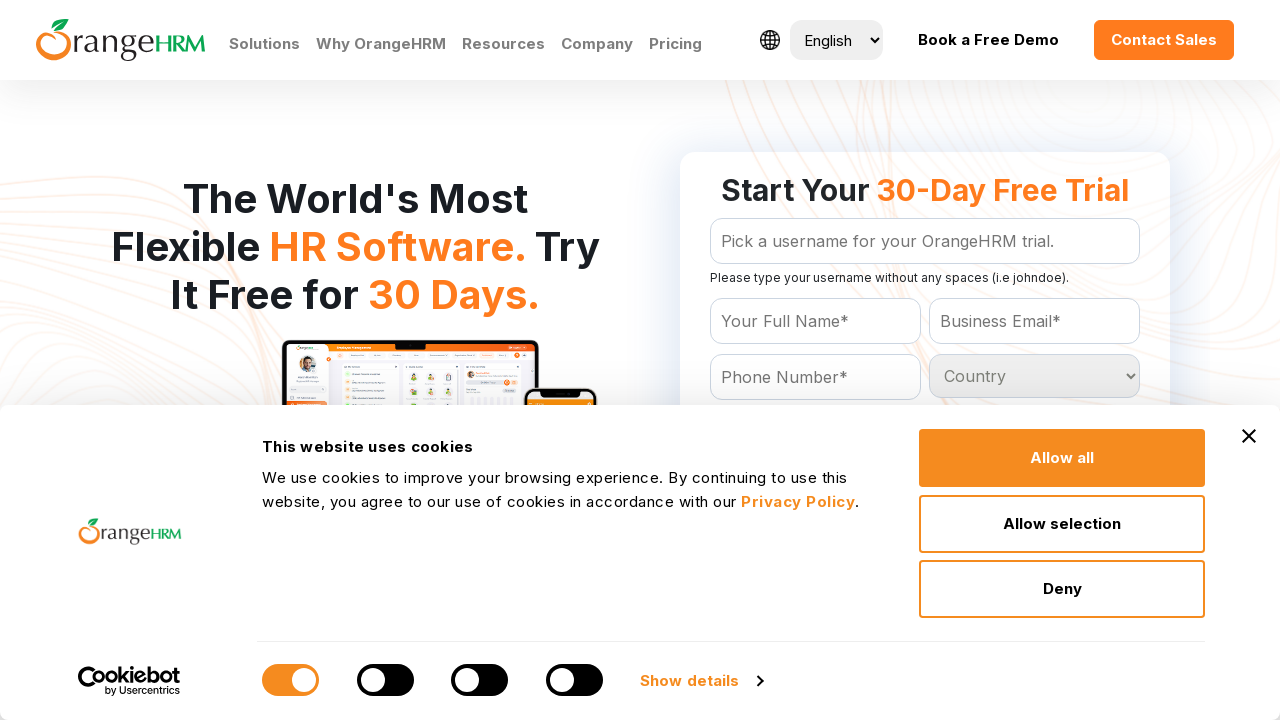

Found and printed link text: Small Businesses
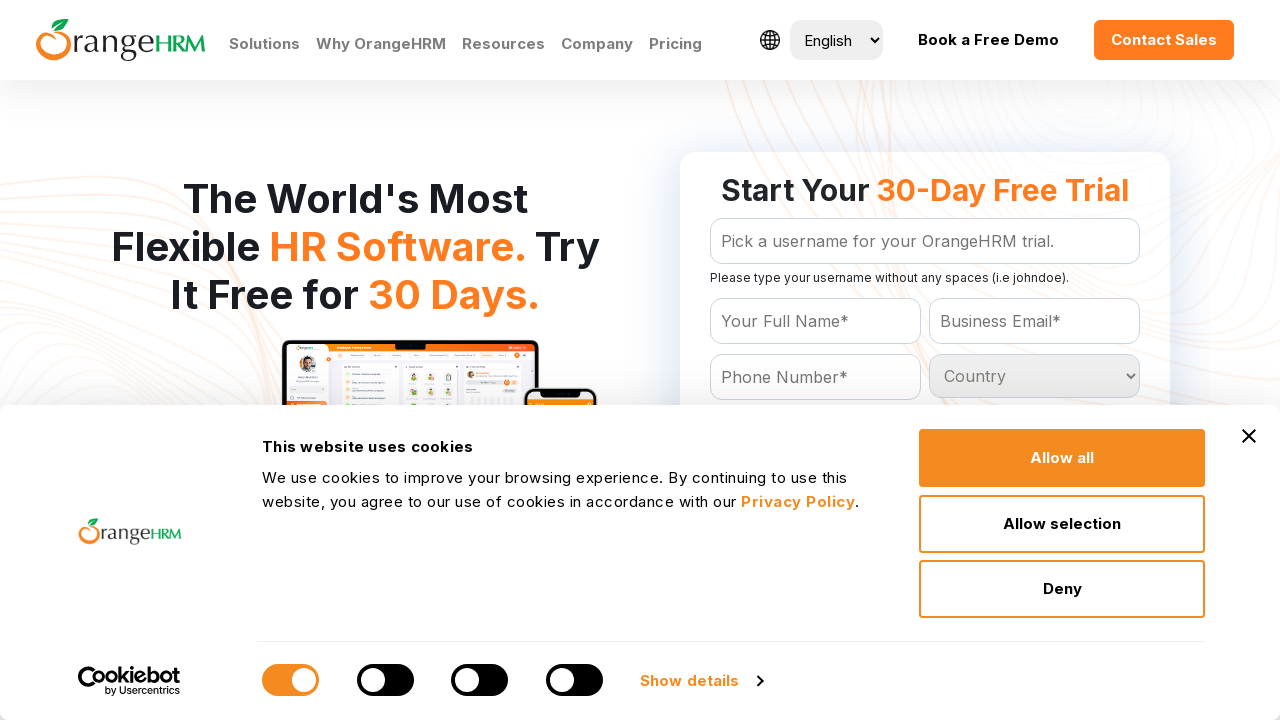

Found and printed link text: Mid-Size Businesses
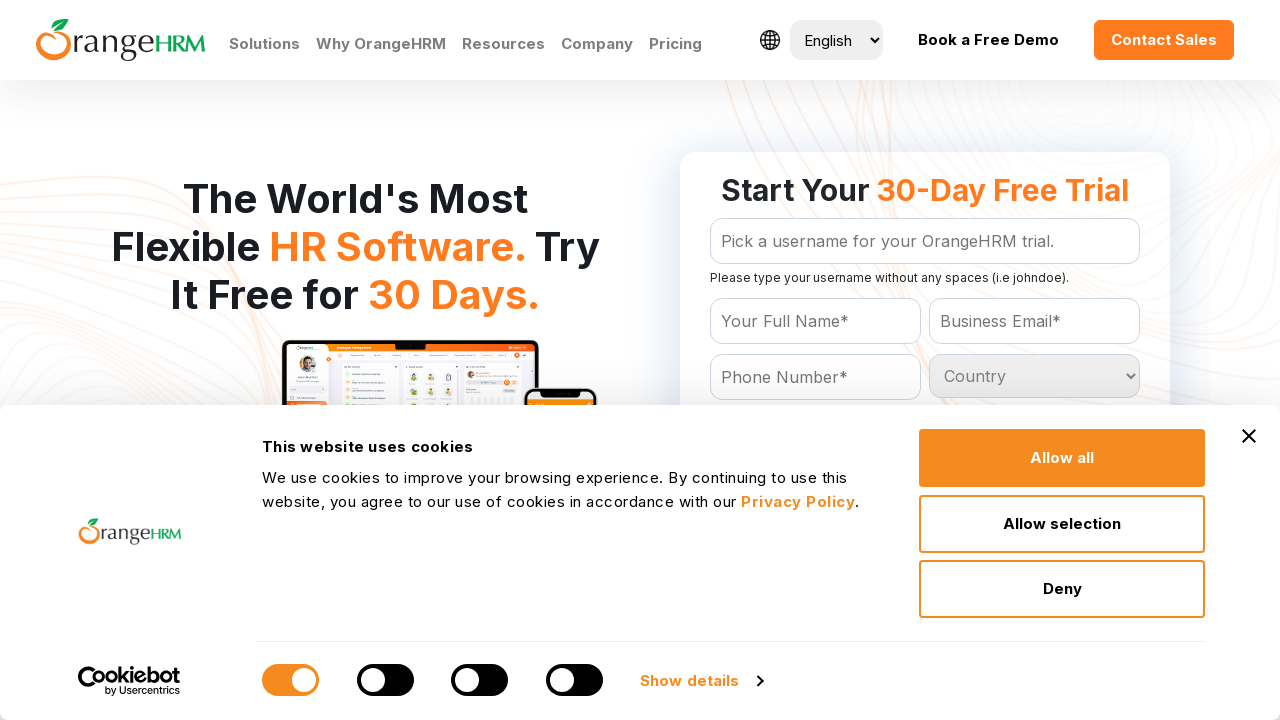

Found and printed link text: HR Manager
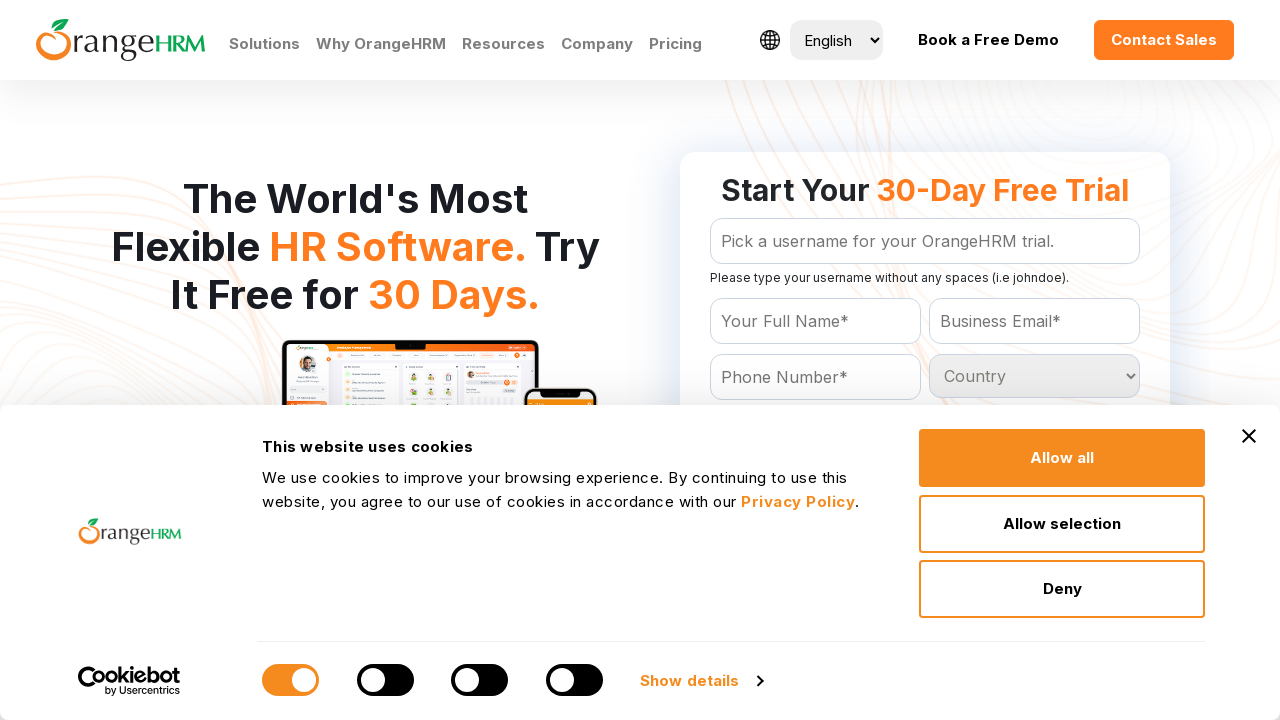

Found and printed link text: C-Suite
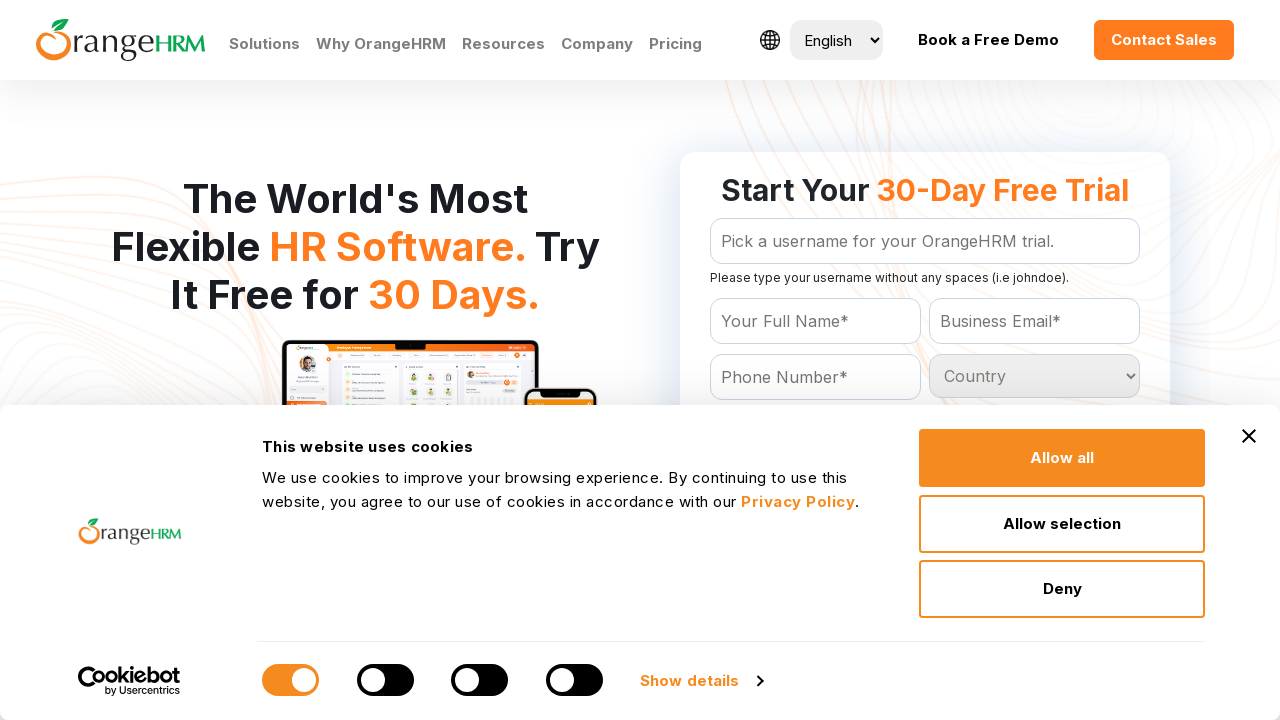

Found and printed link text: Recruiter
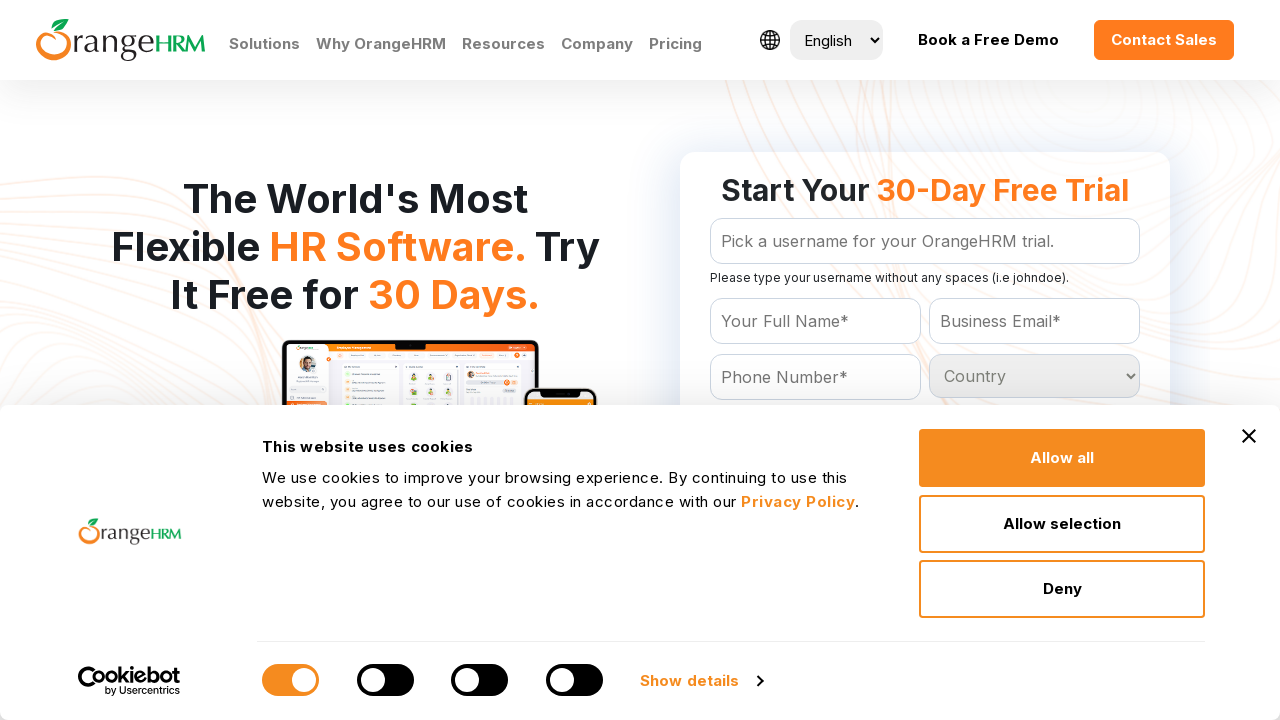

Found and printed link text: IT Manager
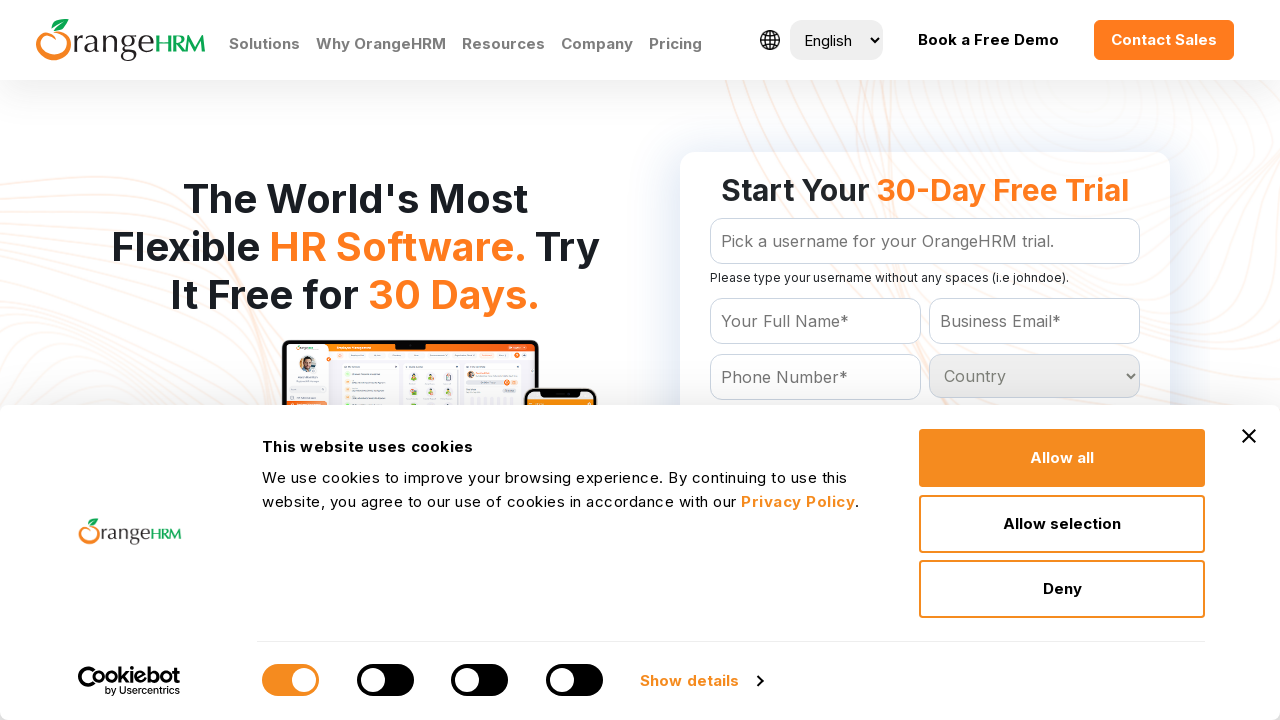

Found and printed link text: HR for All
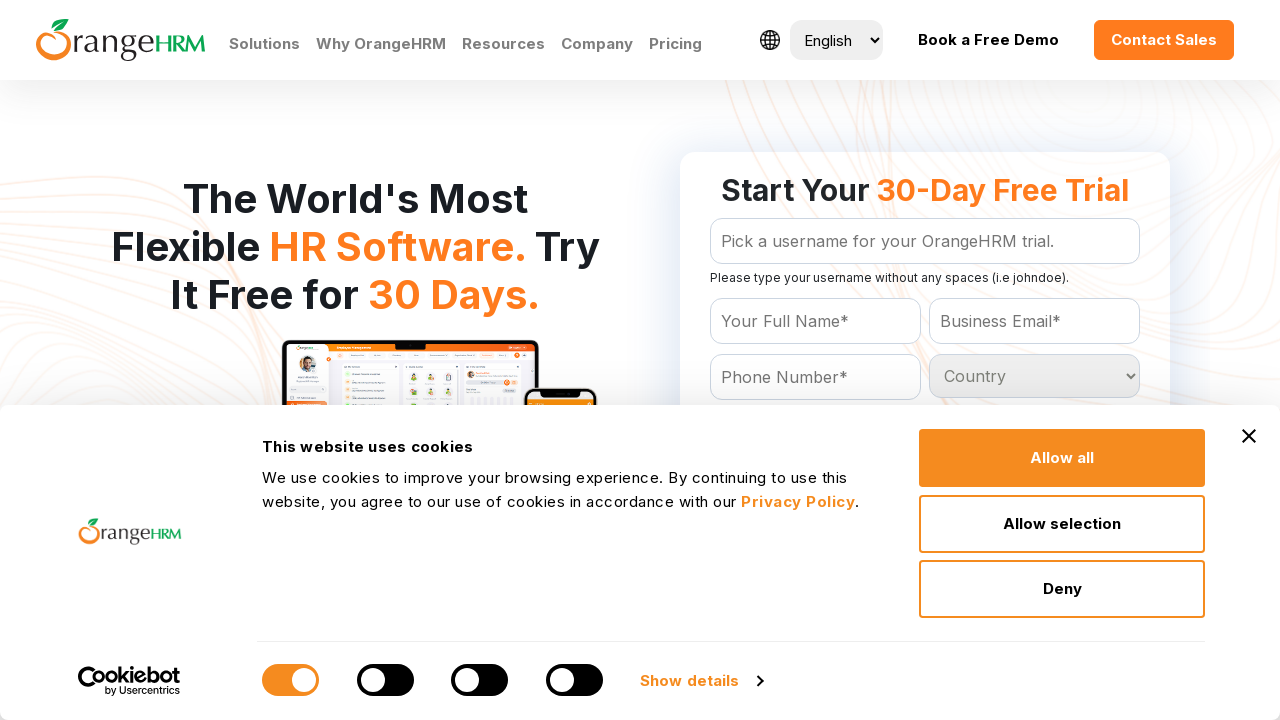

Found and printed link text: Services & Support
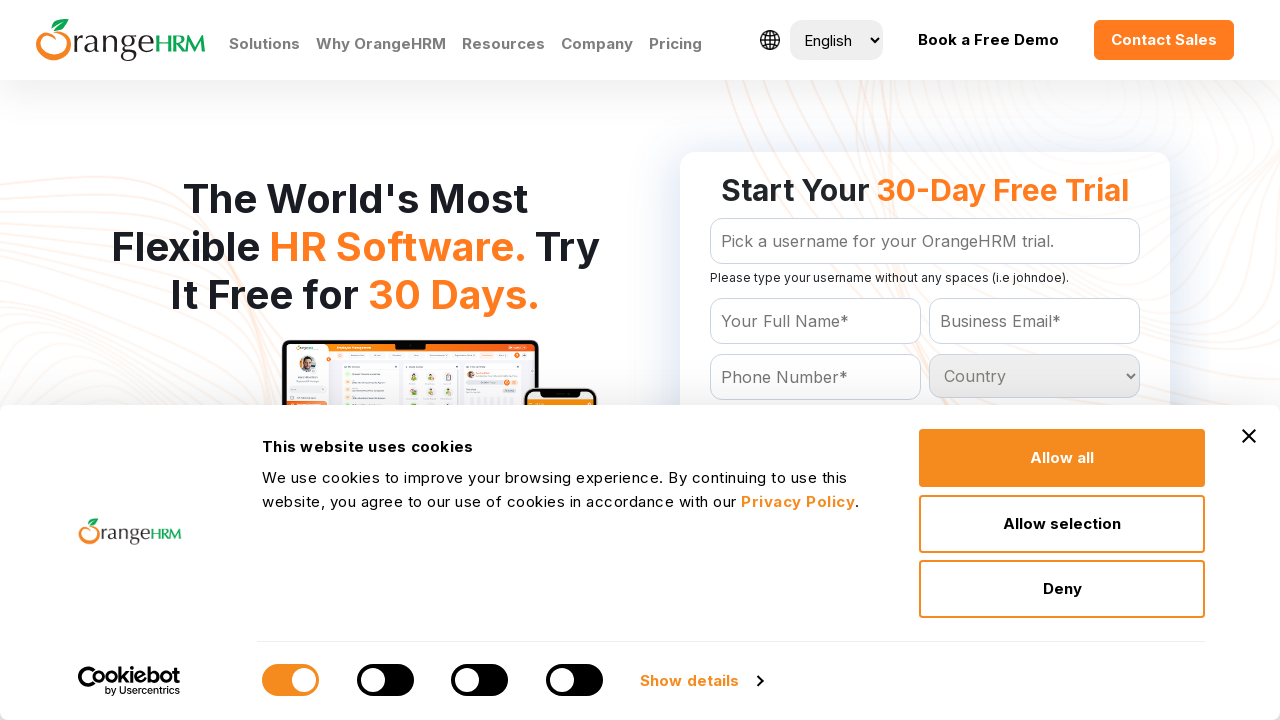

Found and printed link text: Customizations
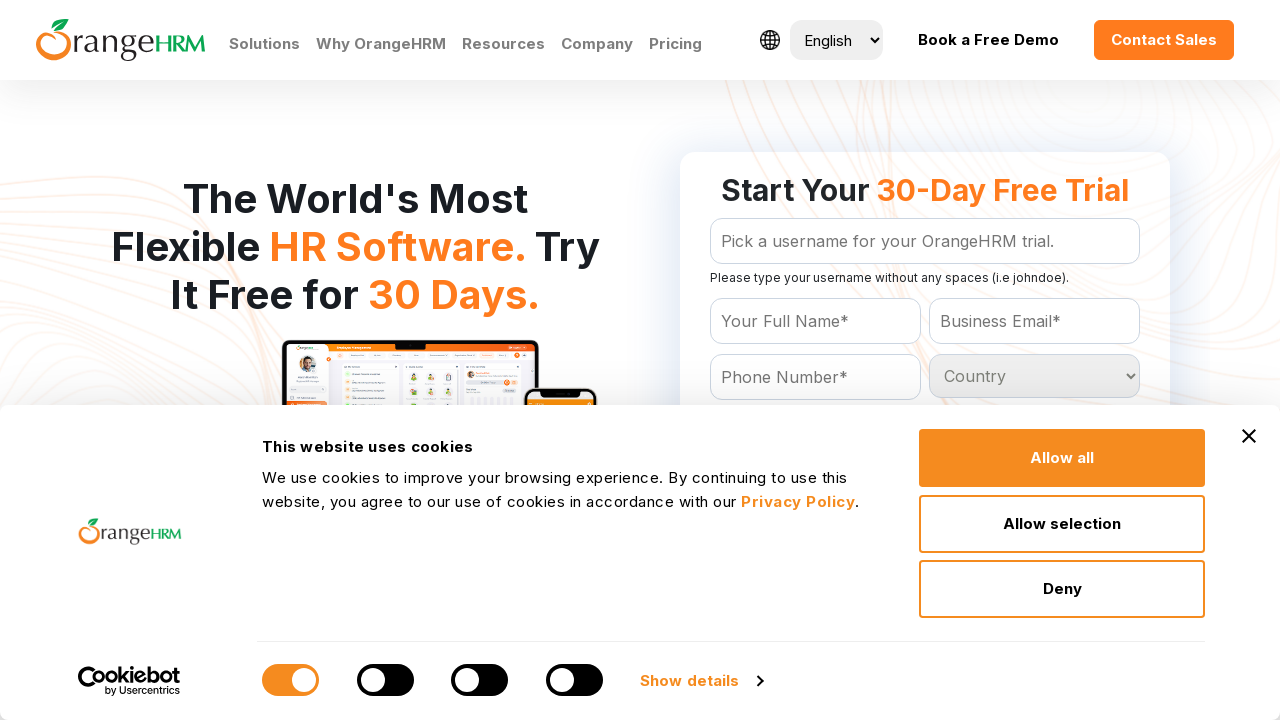

Found and printed link text: Resources
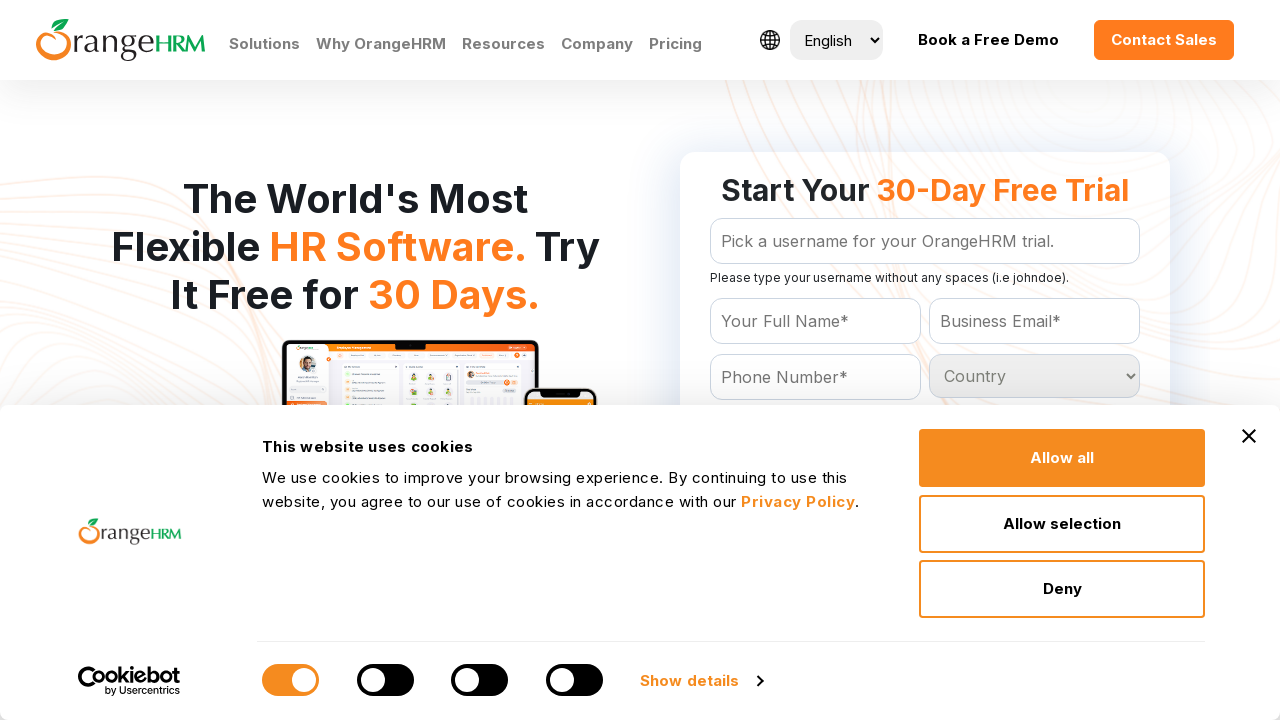

Found and printed link text: Starter (Open Source)
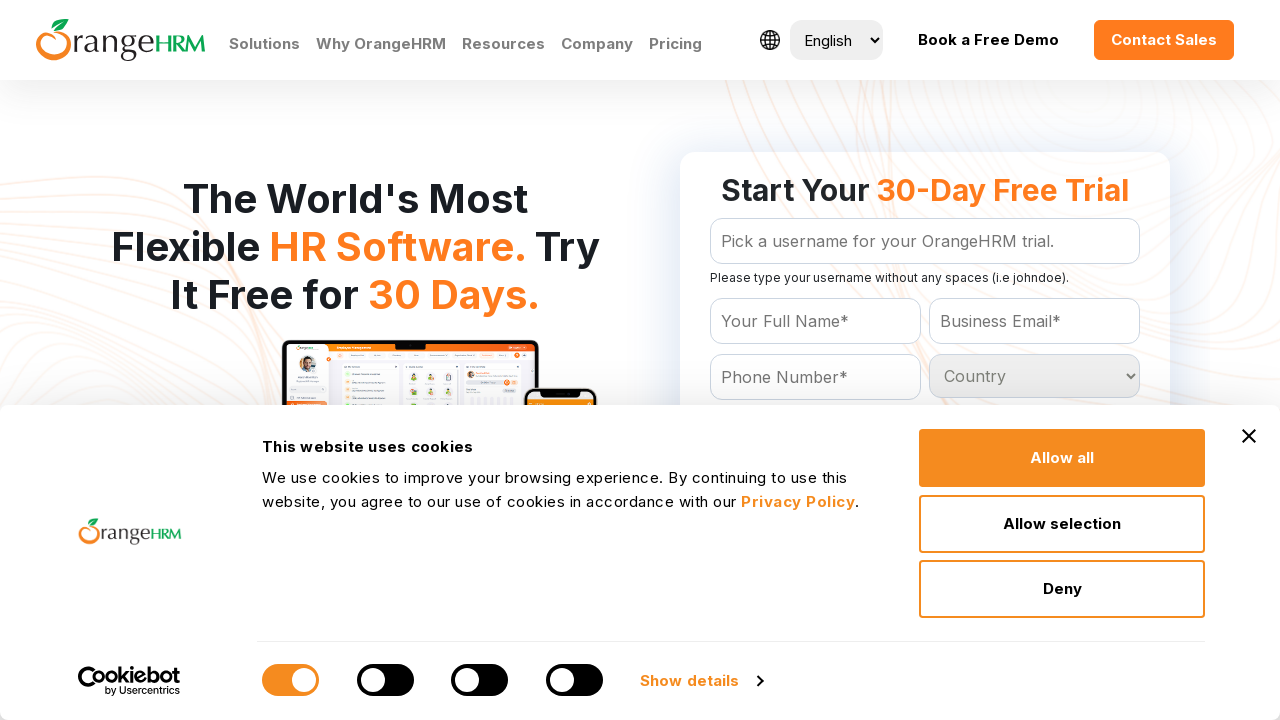

Found and printed link text: Advanced (30 Day Free Trial)
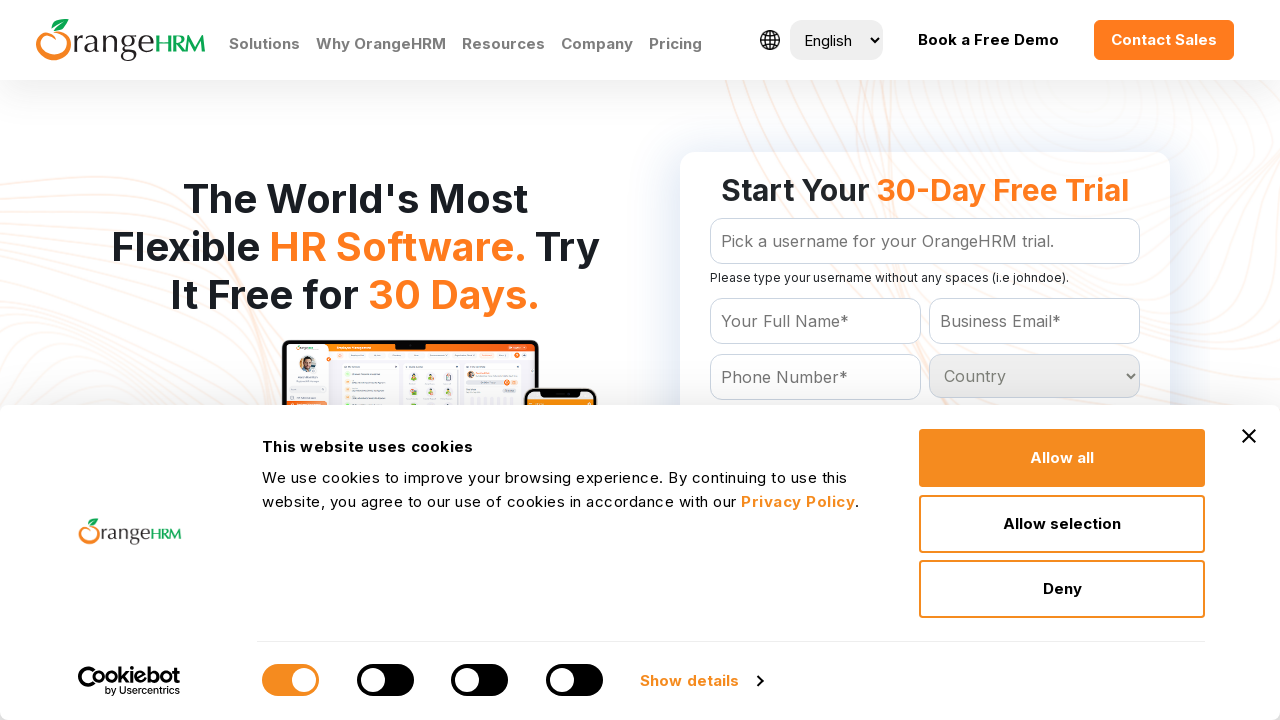

Found and printed link text: Certification Program
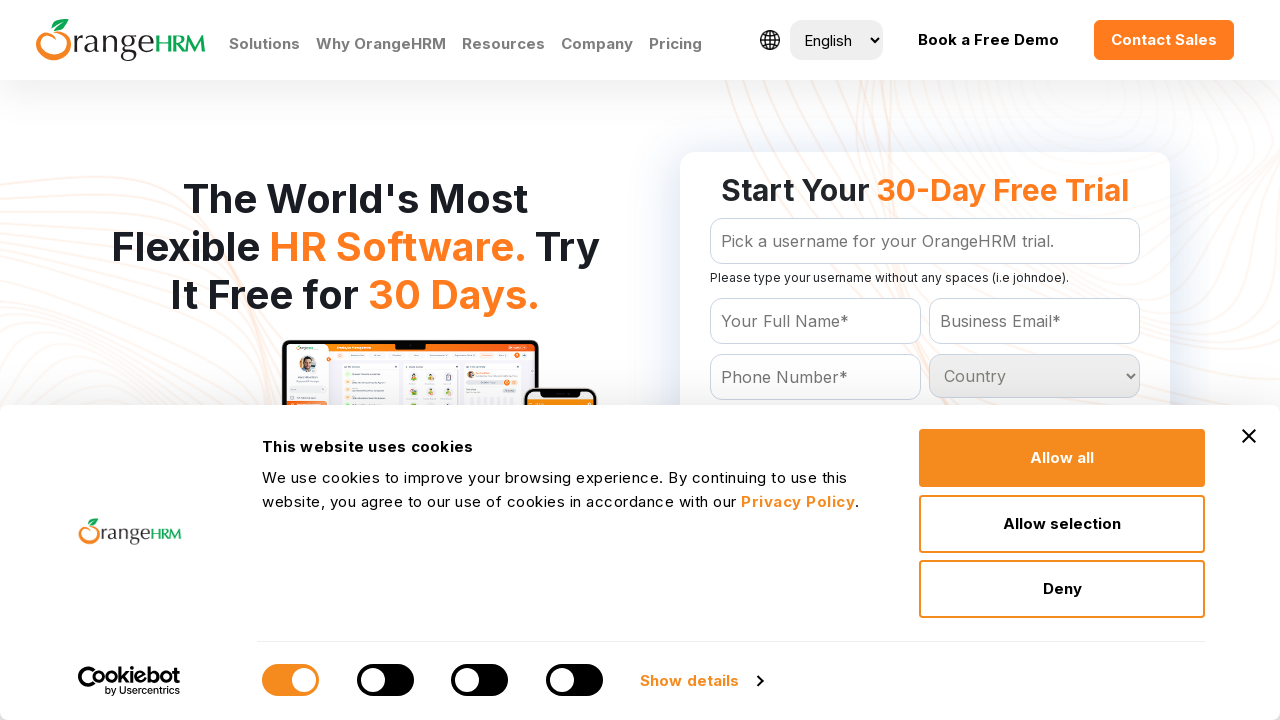

Found and printed link text: HR Library
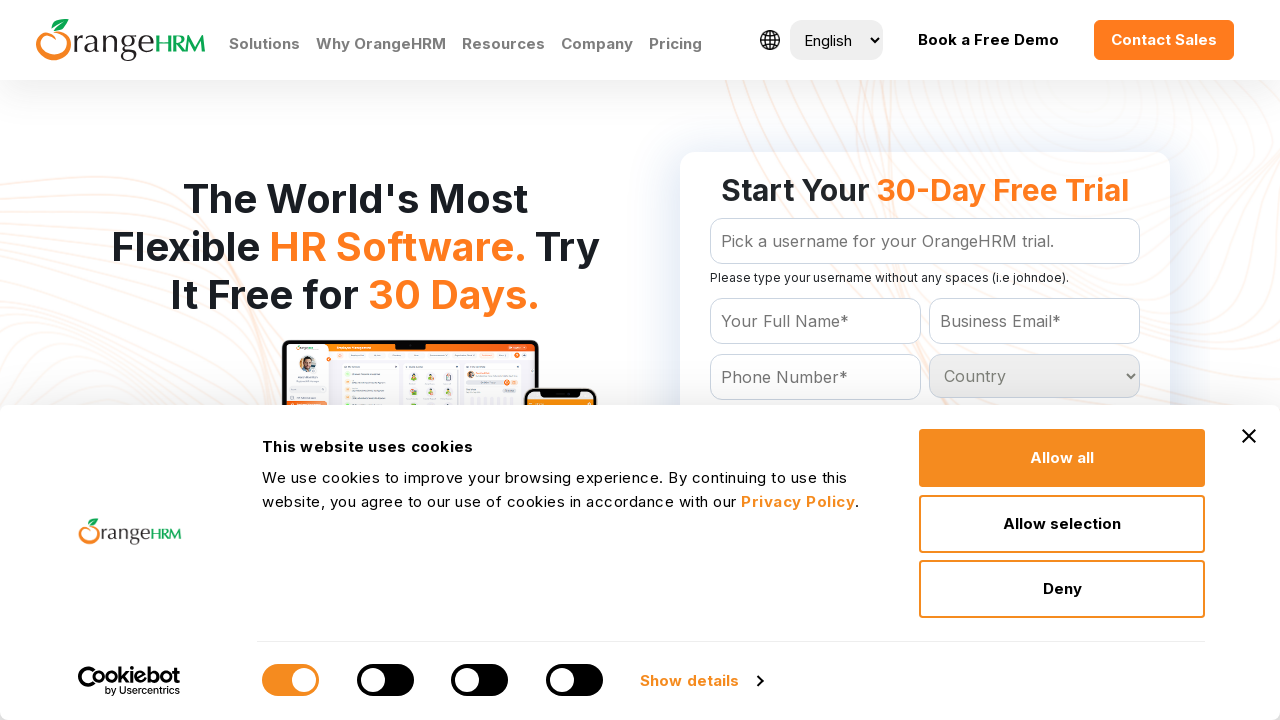

Found and printed link text: Product Overview
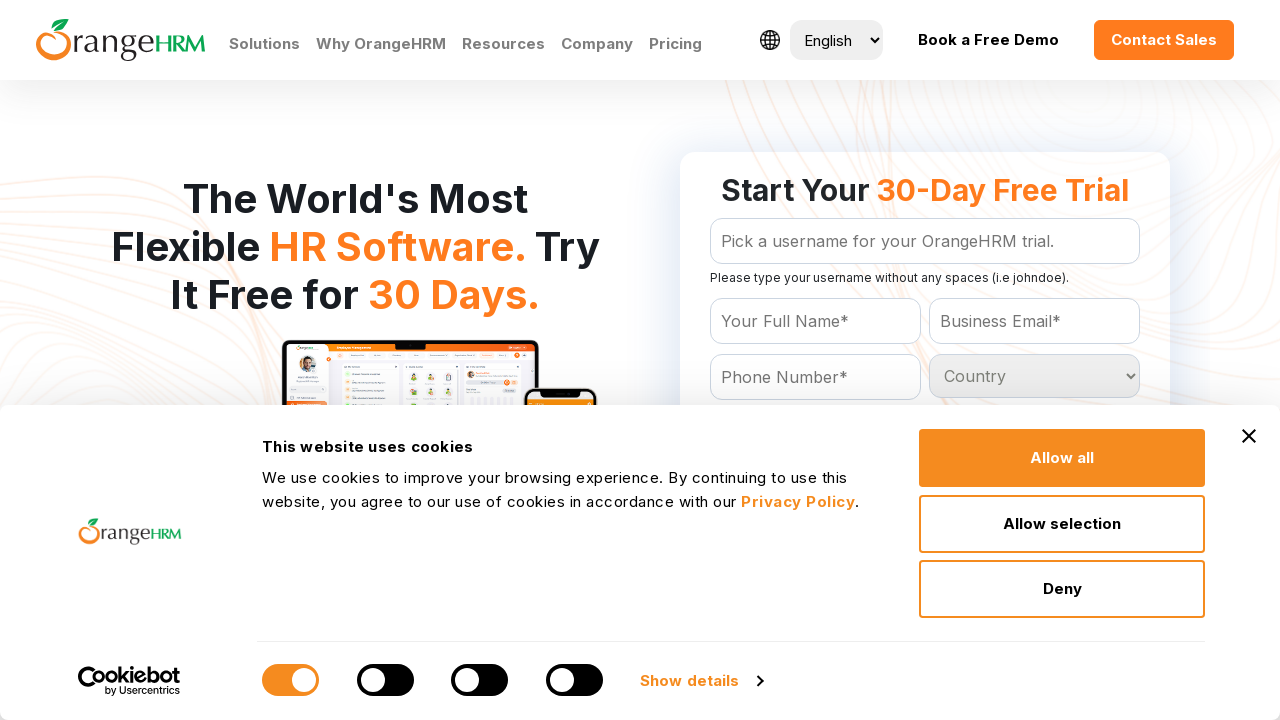

Found and printed link text: Learn in Depth
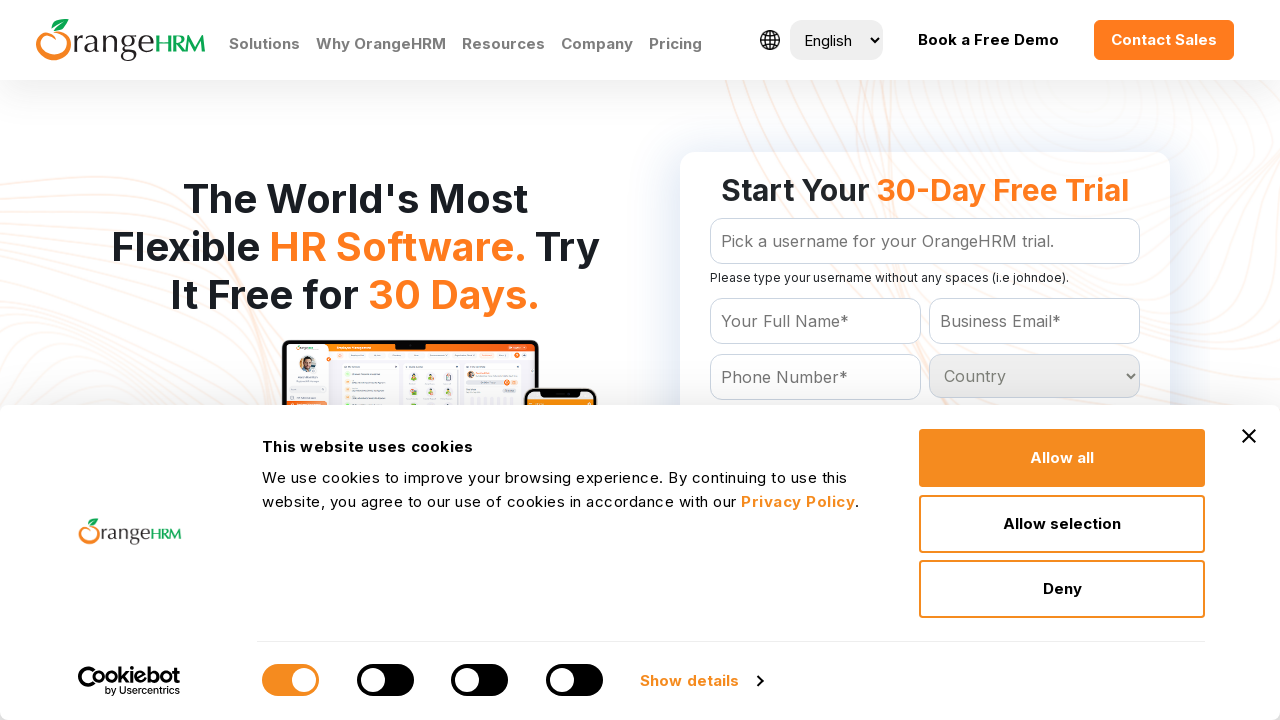

Found and printed link text: Other Resources
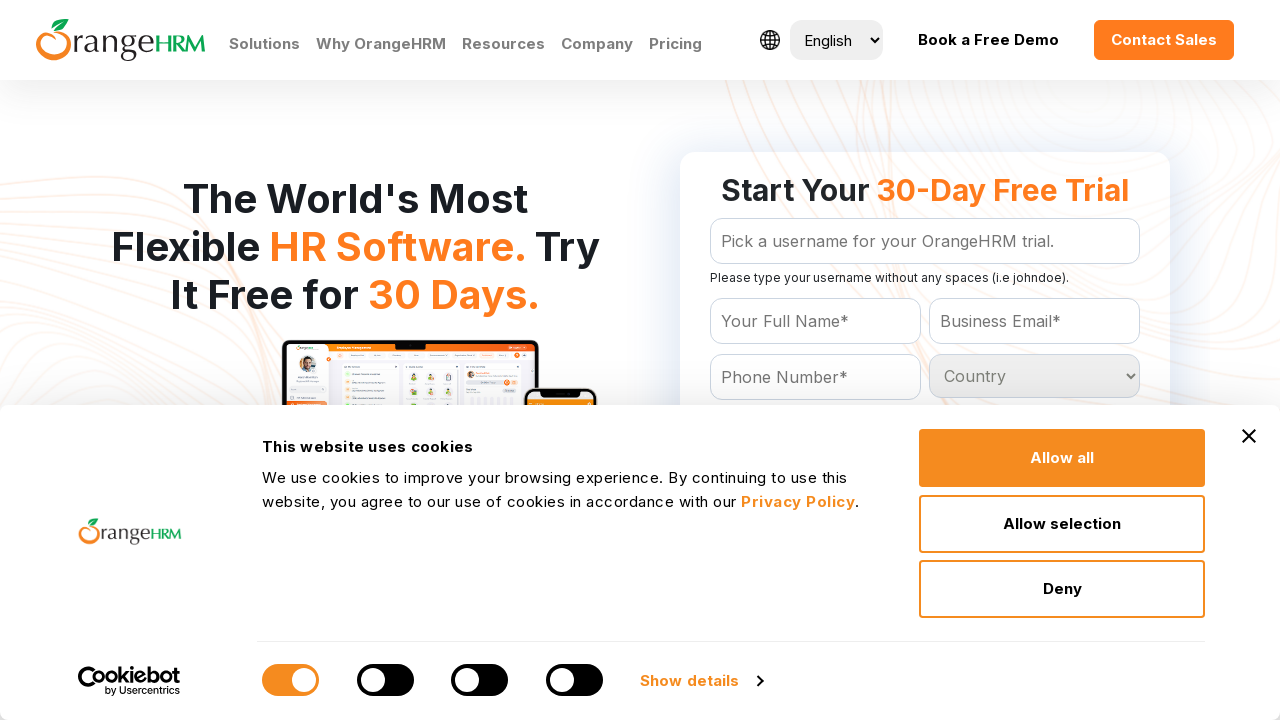

Found and printed link text: eBooks
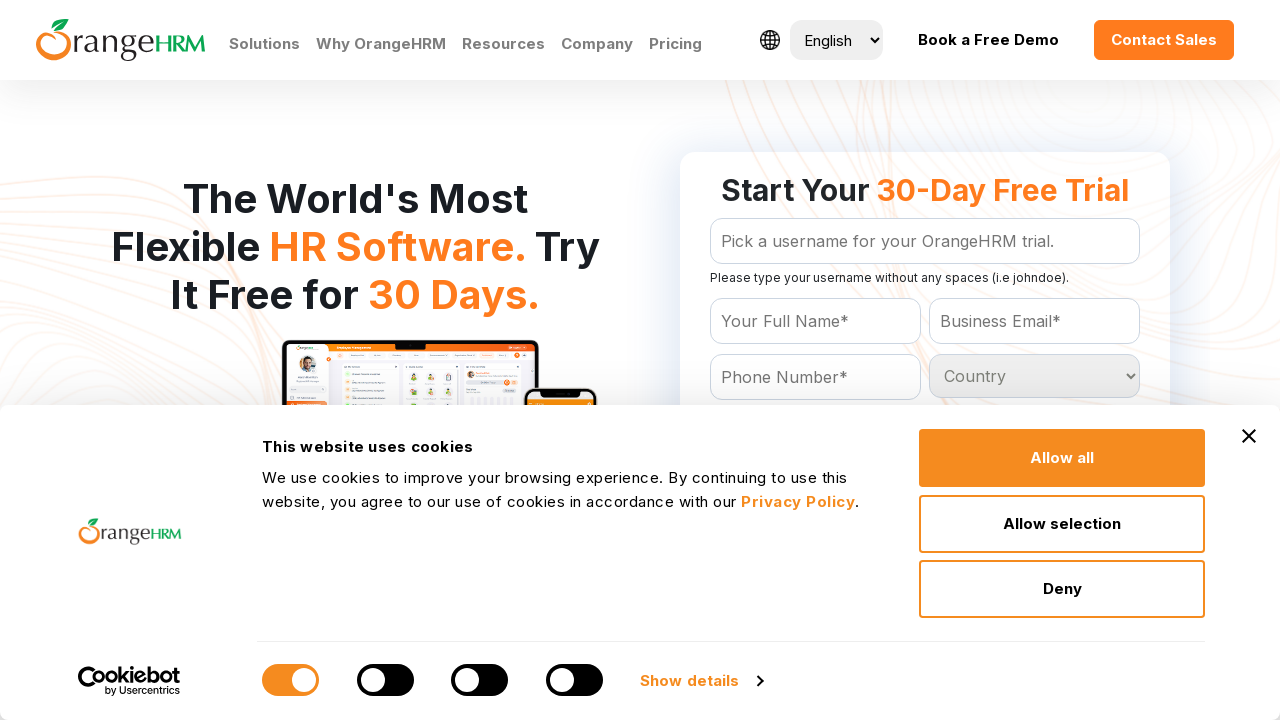

Found and printed link text: Blog
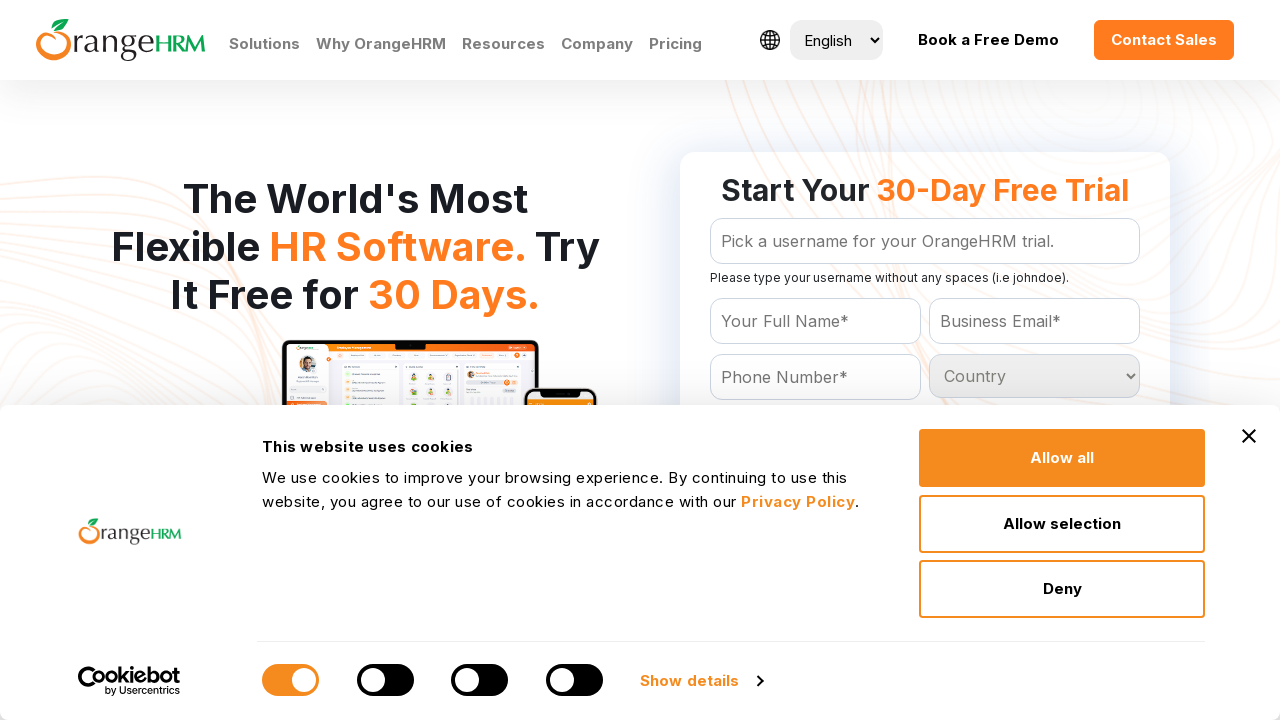

Found and printed link text: The HR Dictionary
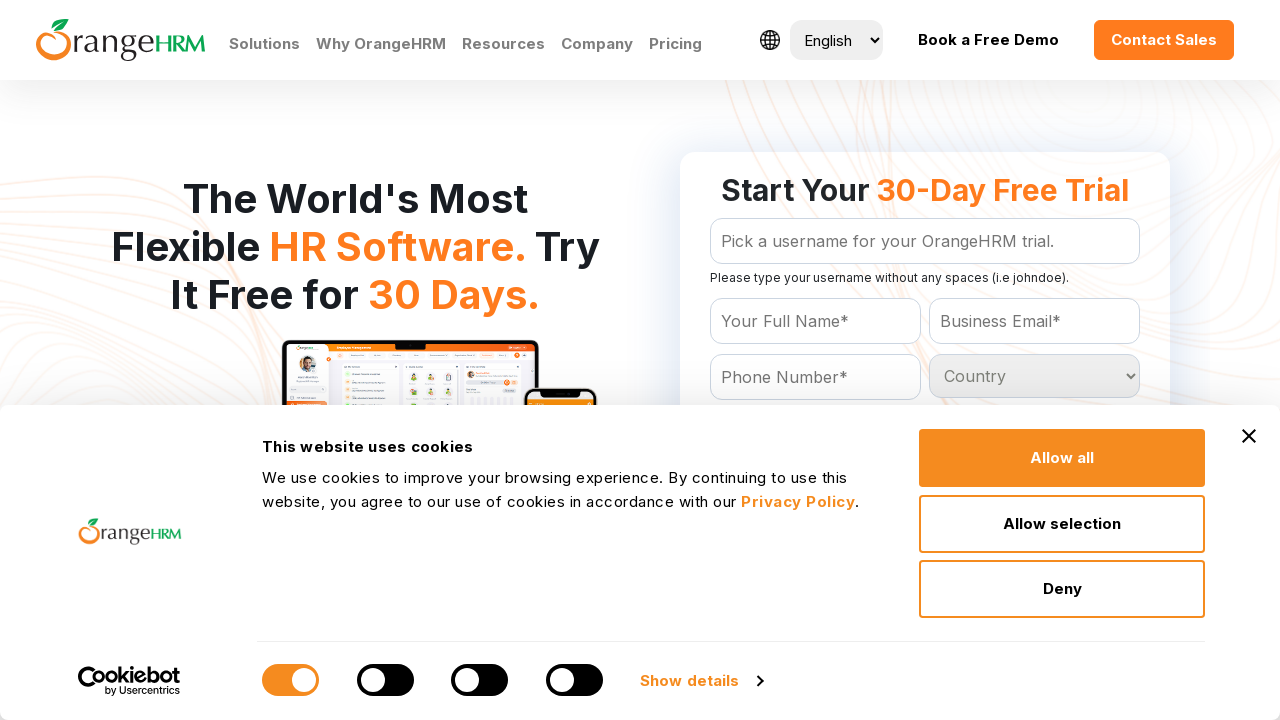

Found and printed link text: Webinars
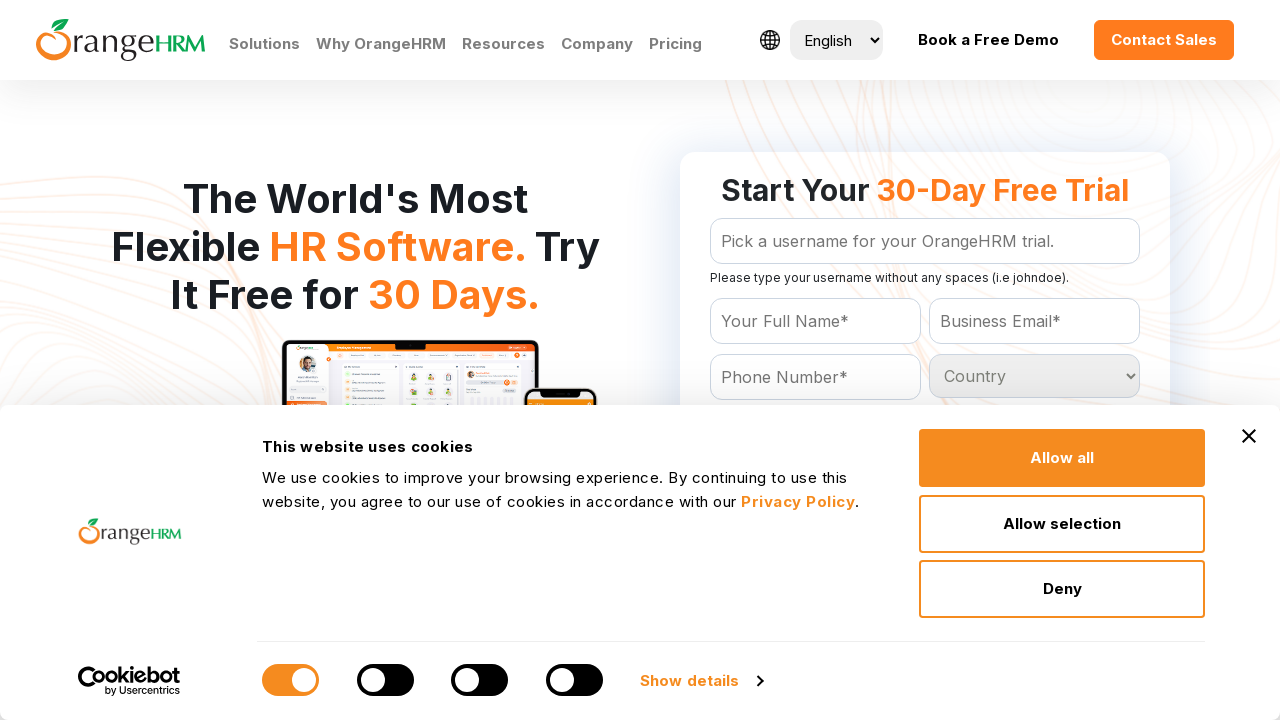

Found and printed link text: Starter Overview (Open Source)
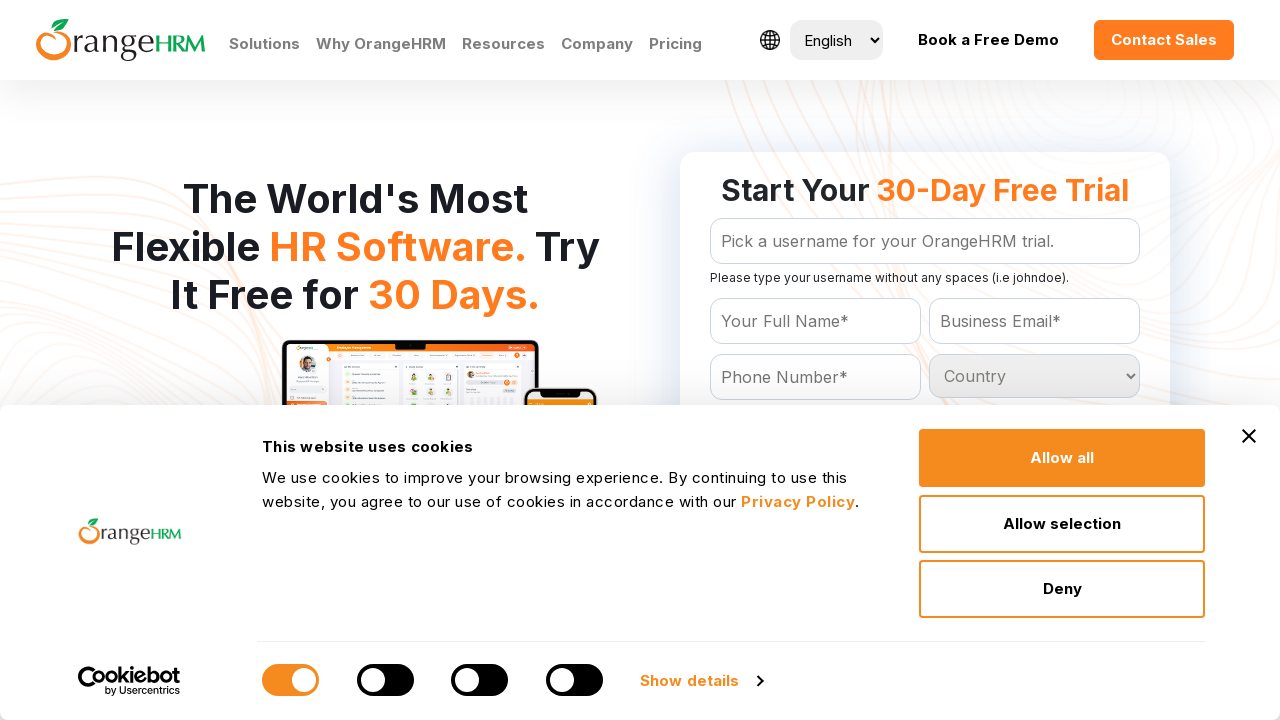

Found and printed link text: Advanced Overview (Short)
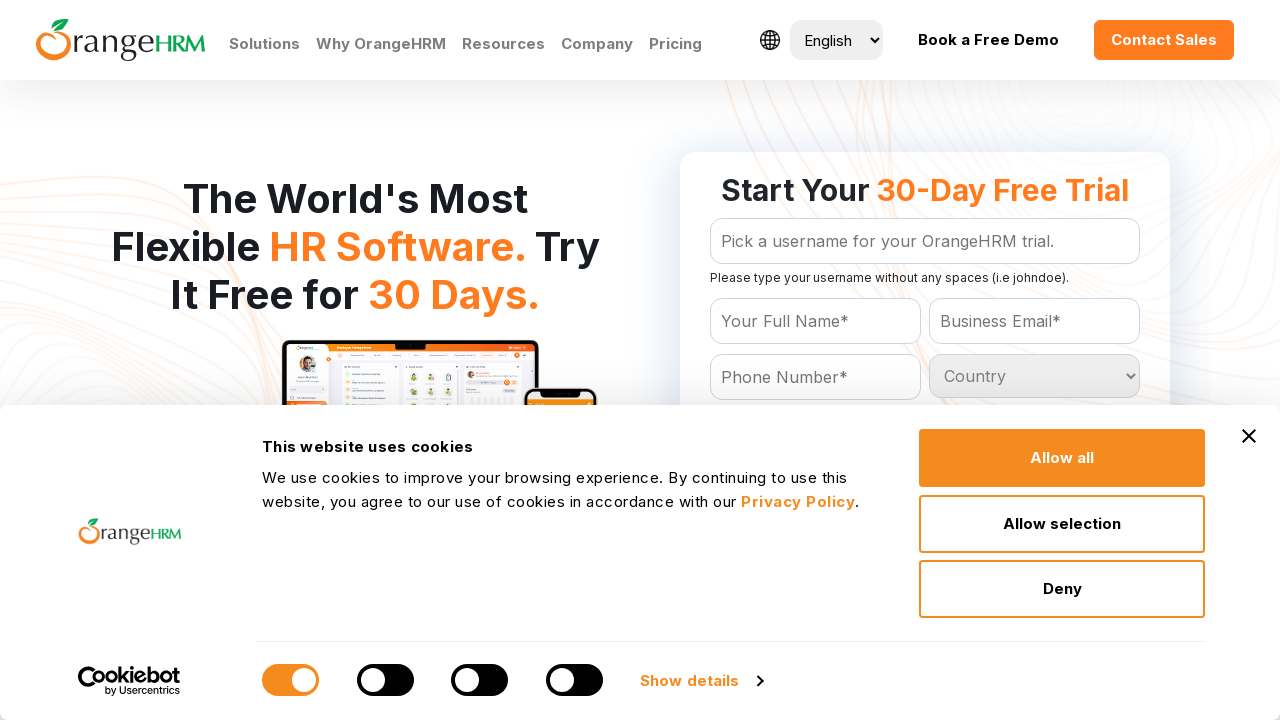

Found and printed link text: Advanced Overview (Long)
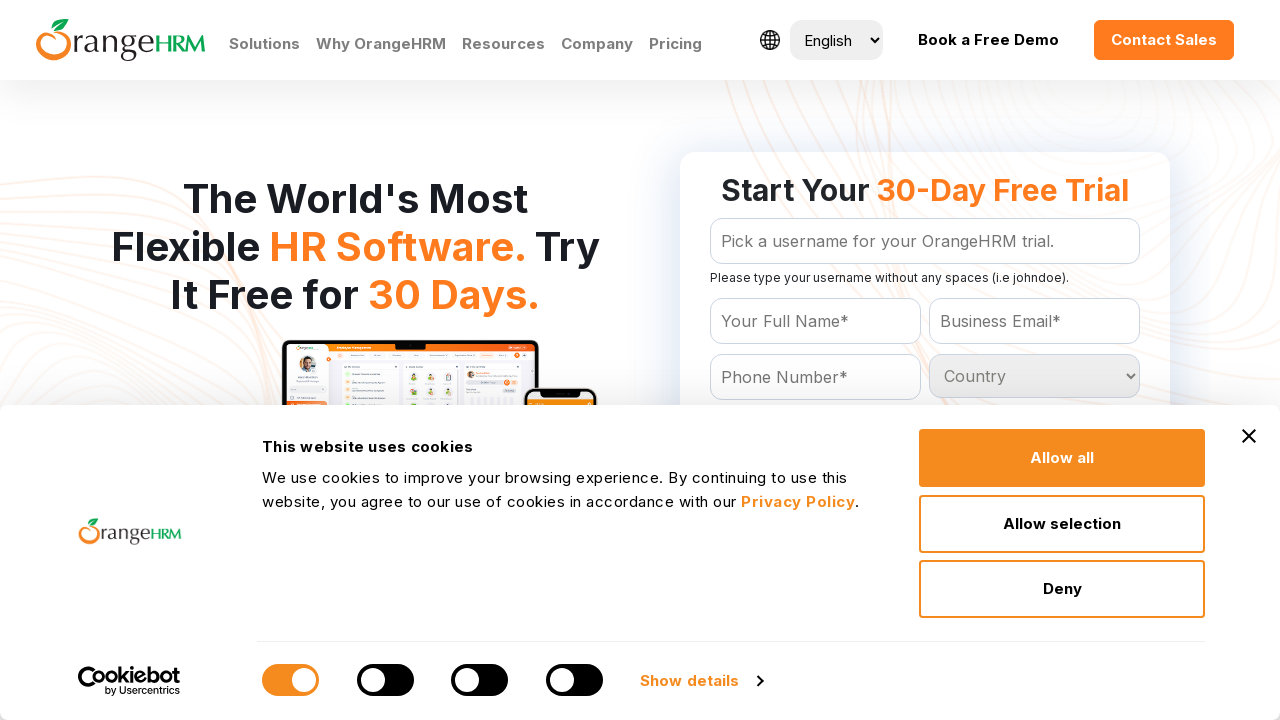

Found and printed link text: OrangeHRM ROI
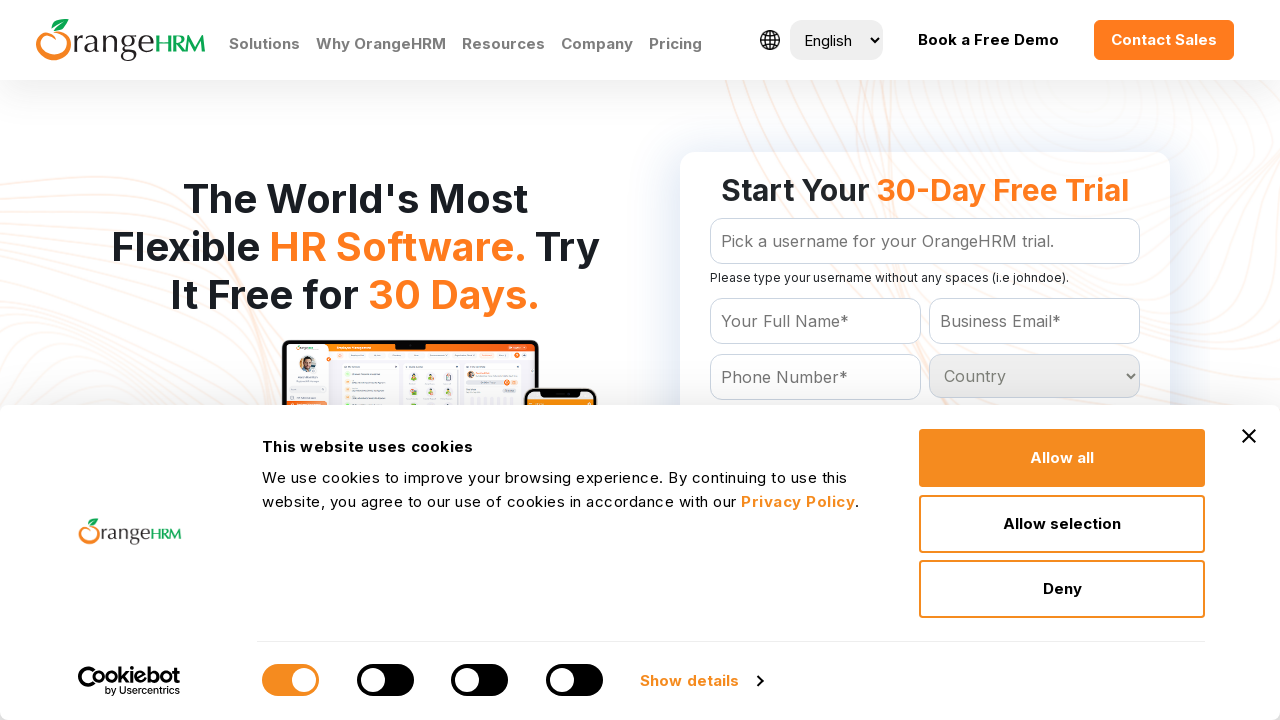

Found and printed link text: HR's Guide to Effective Career Development
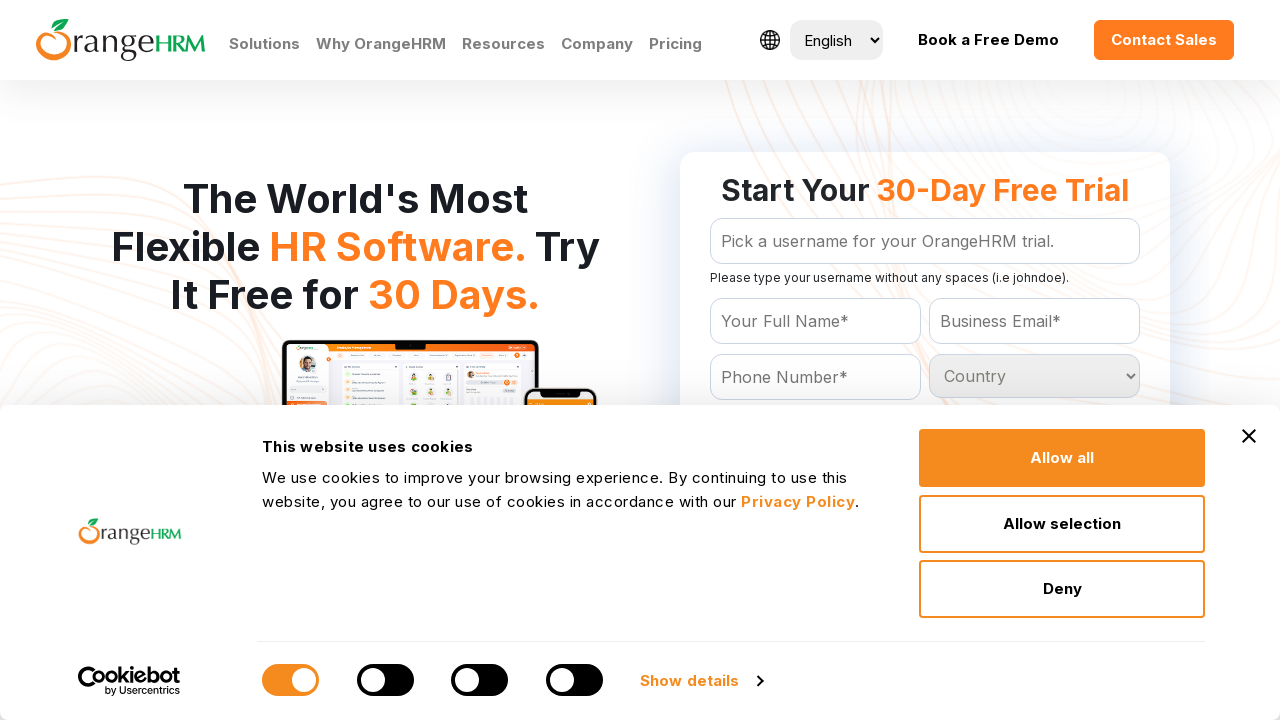

Found and printed link text: Data Security Promise
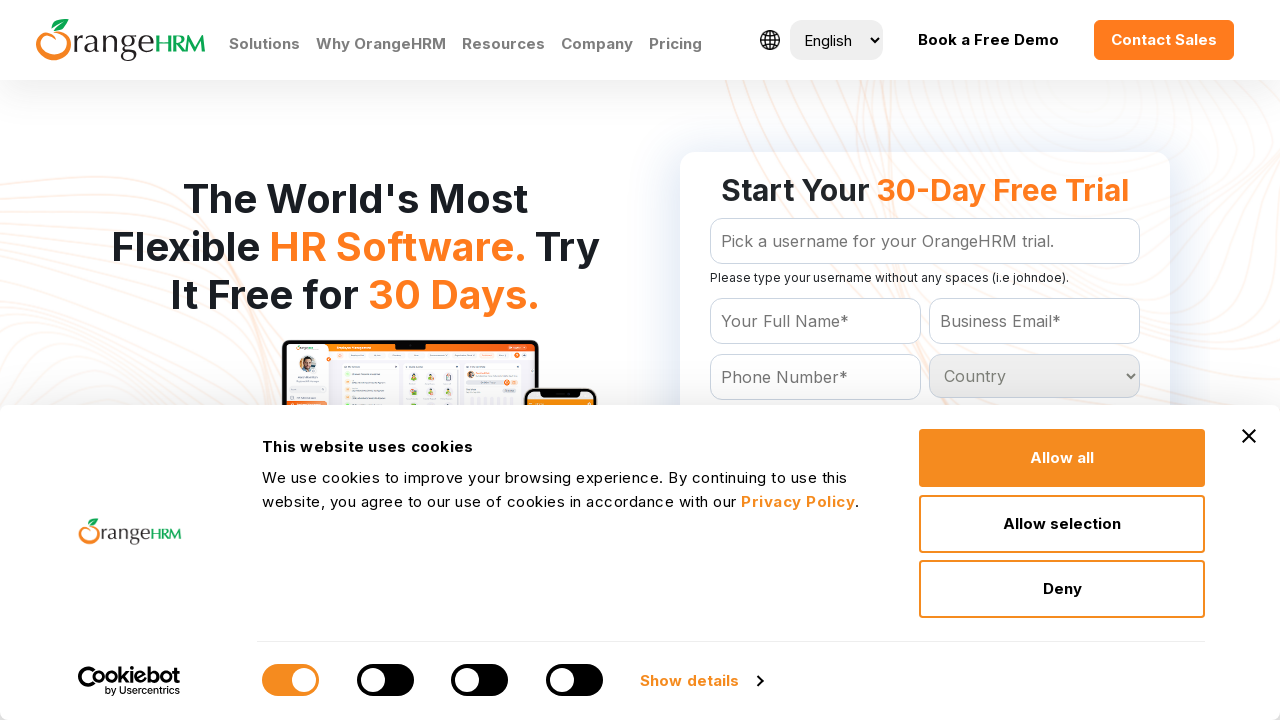

Found and printed link text: Starter Forum (Open Source)
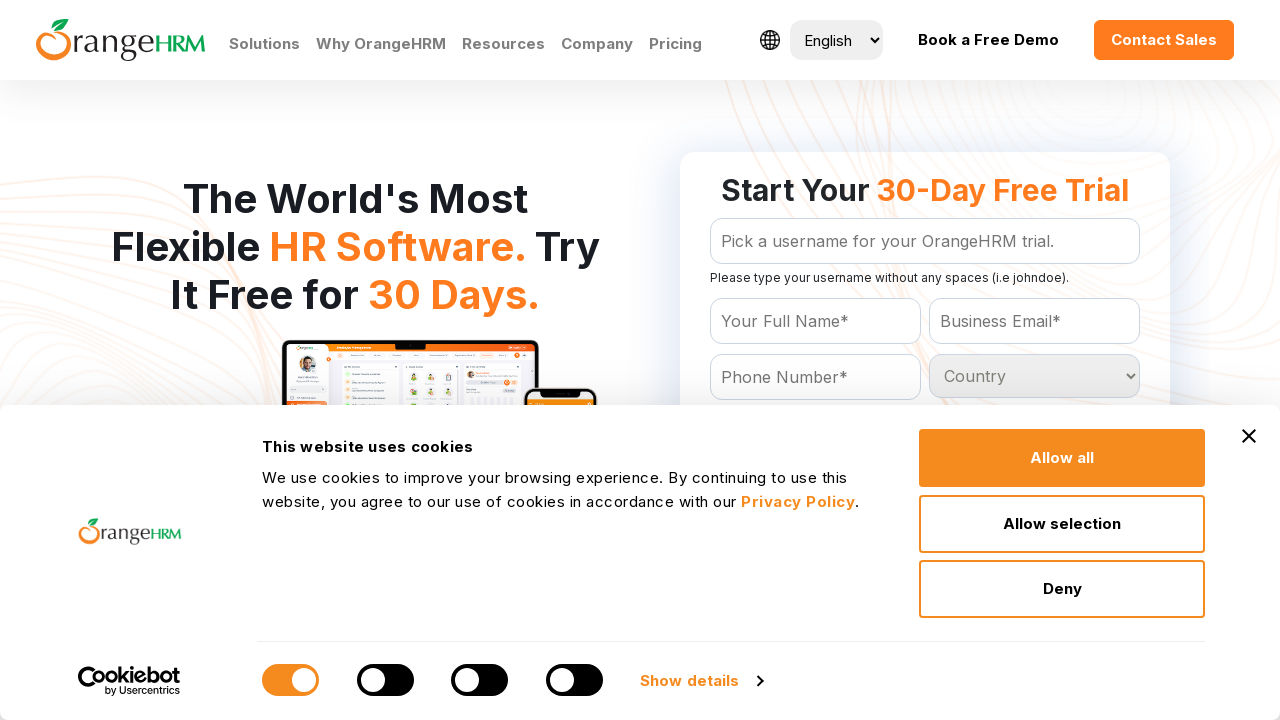

Found and printed link text: OrangeHRM API
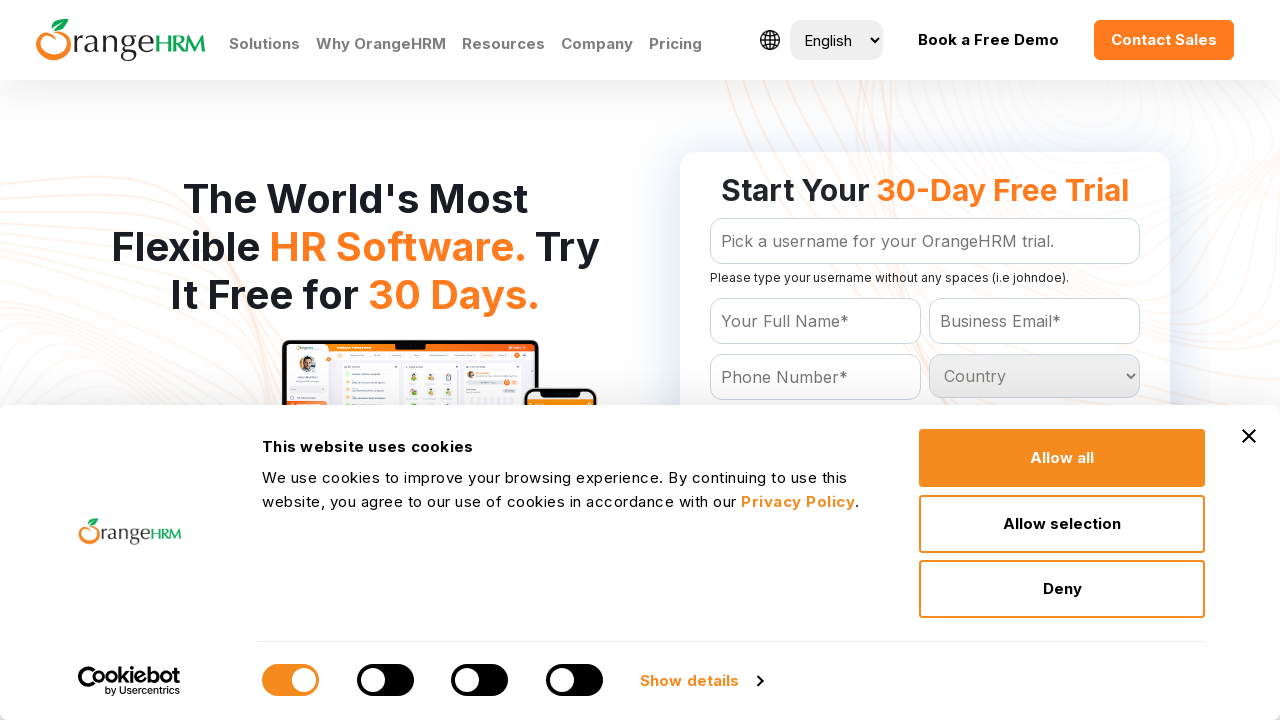

Found and printed link text: Company
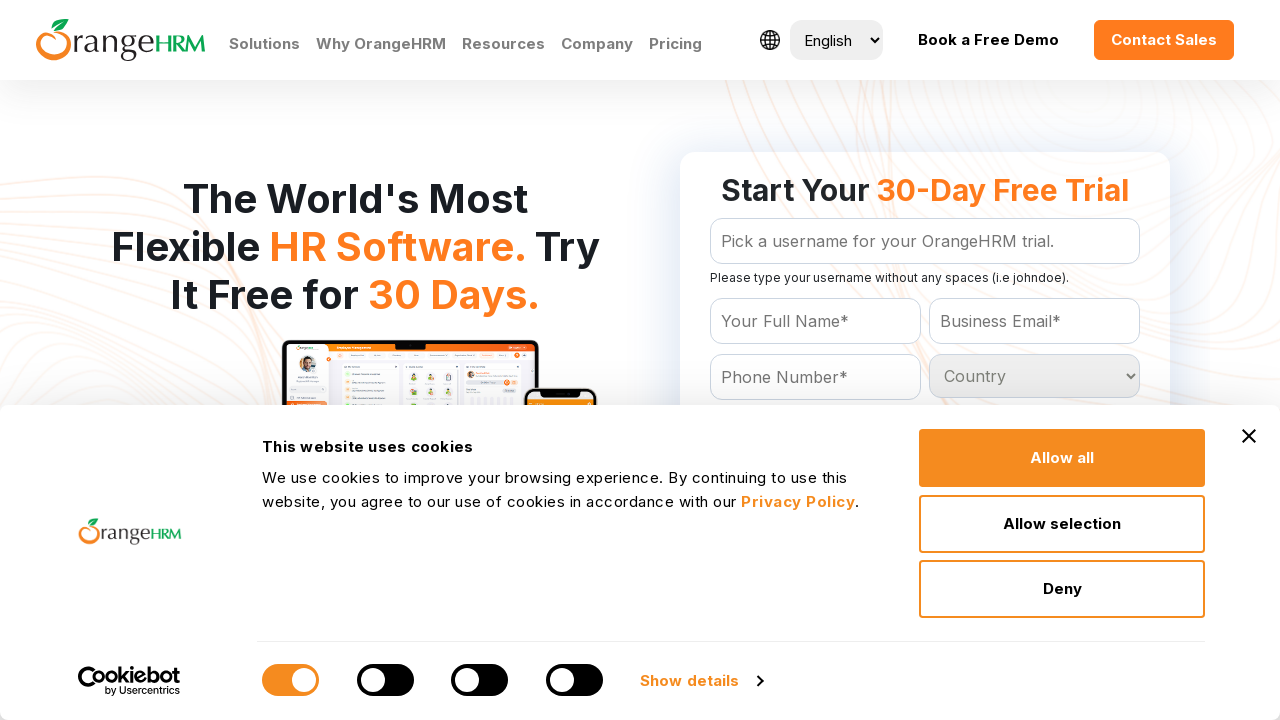

Found and printed link text: Starter (Open Source)
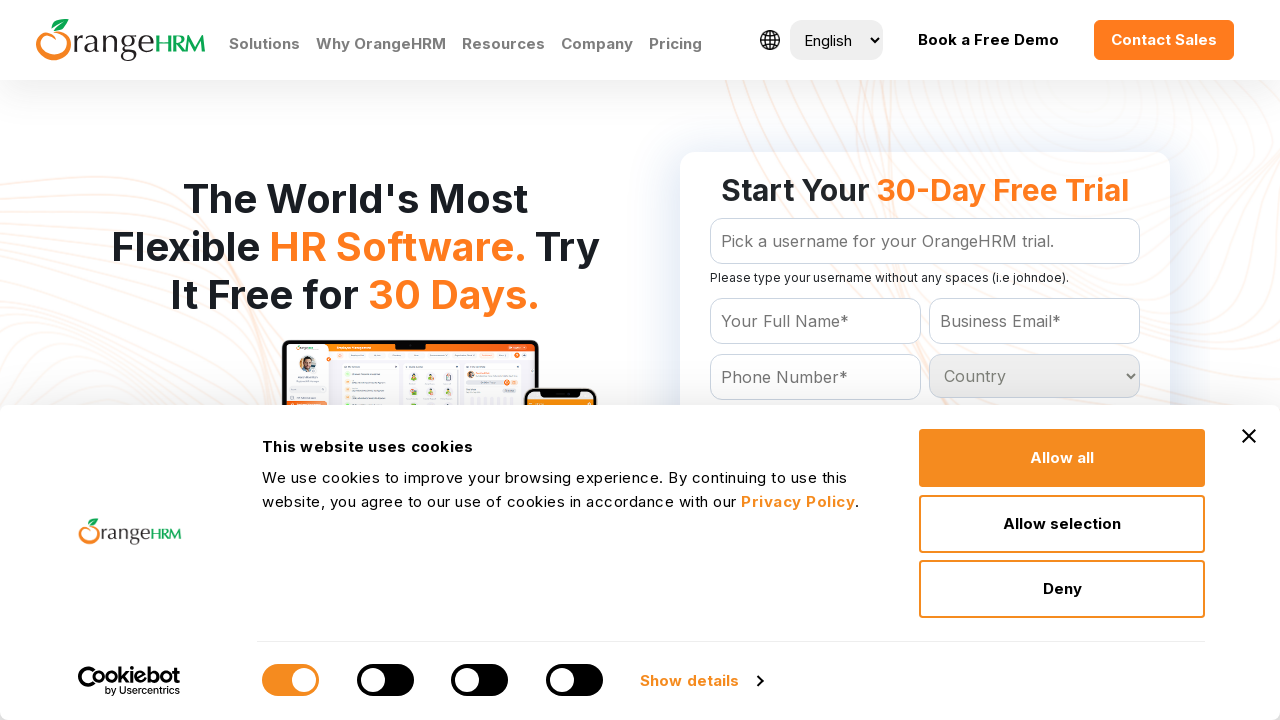

Found and printed link text: Advanced (30 Day Free Trial)
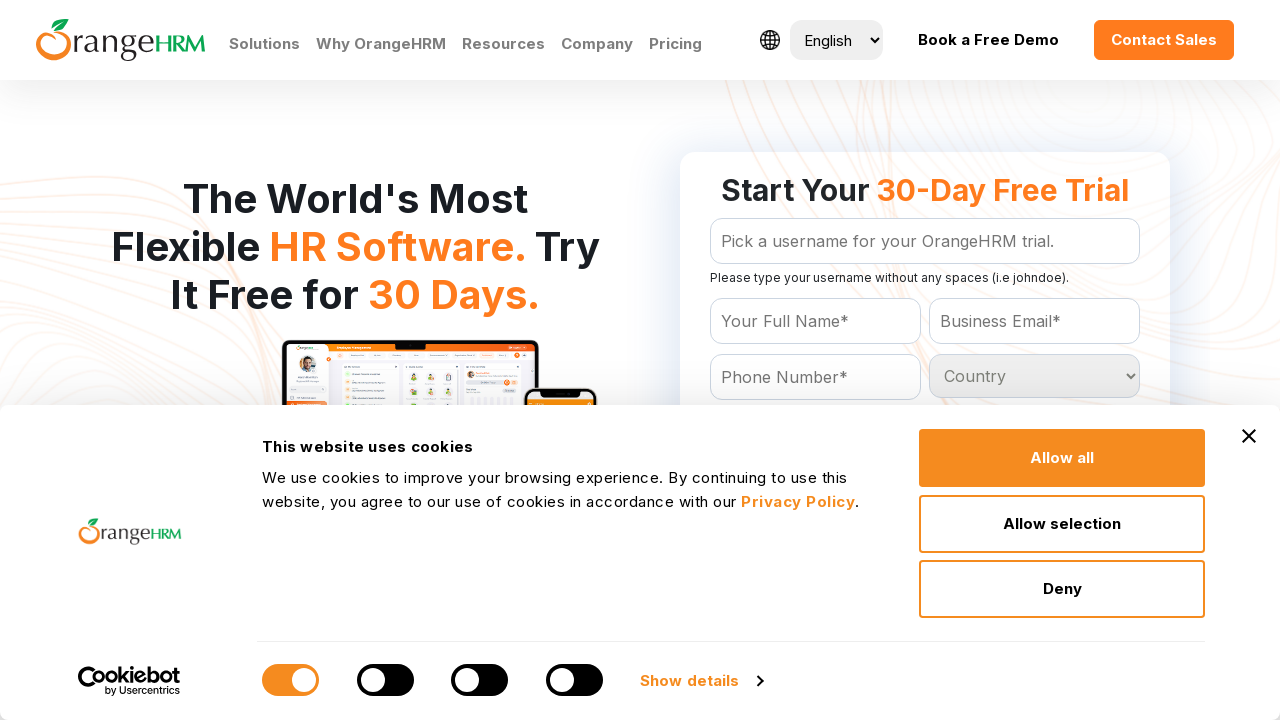

Found and printed link text: About Us
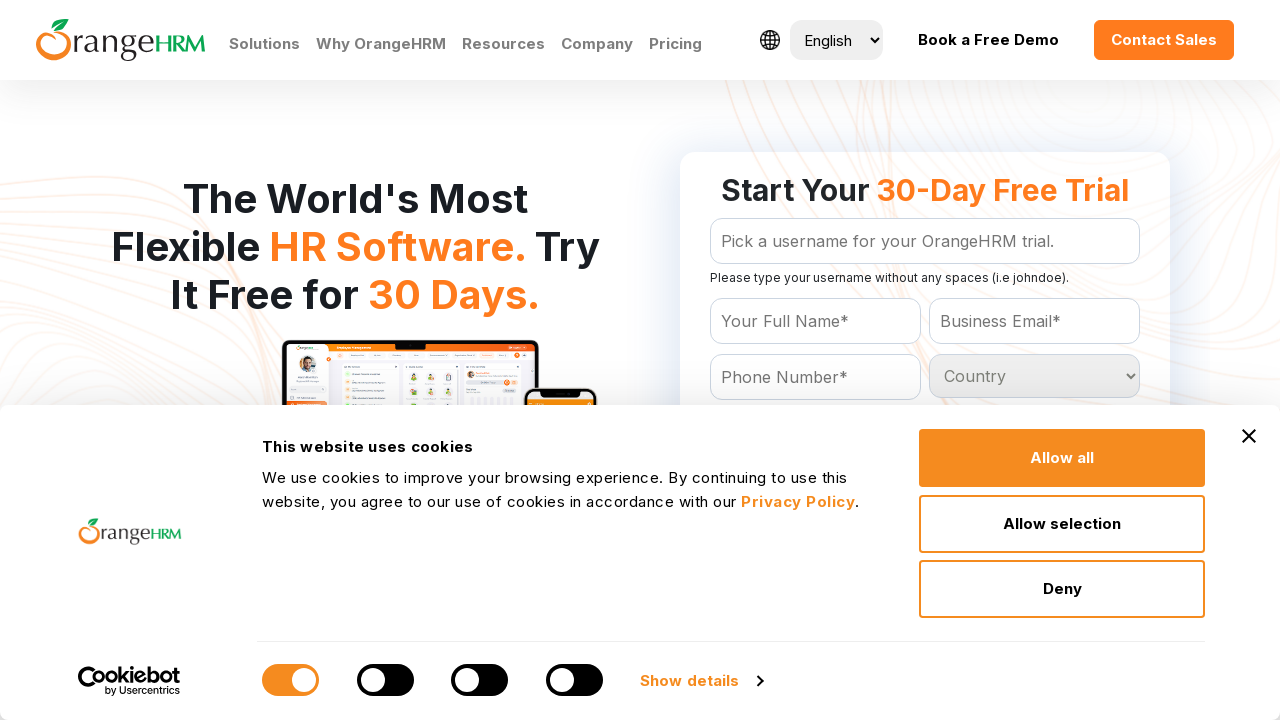

Found and printed link text: Press Releases
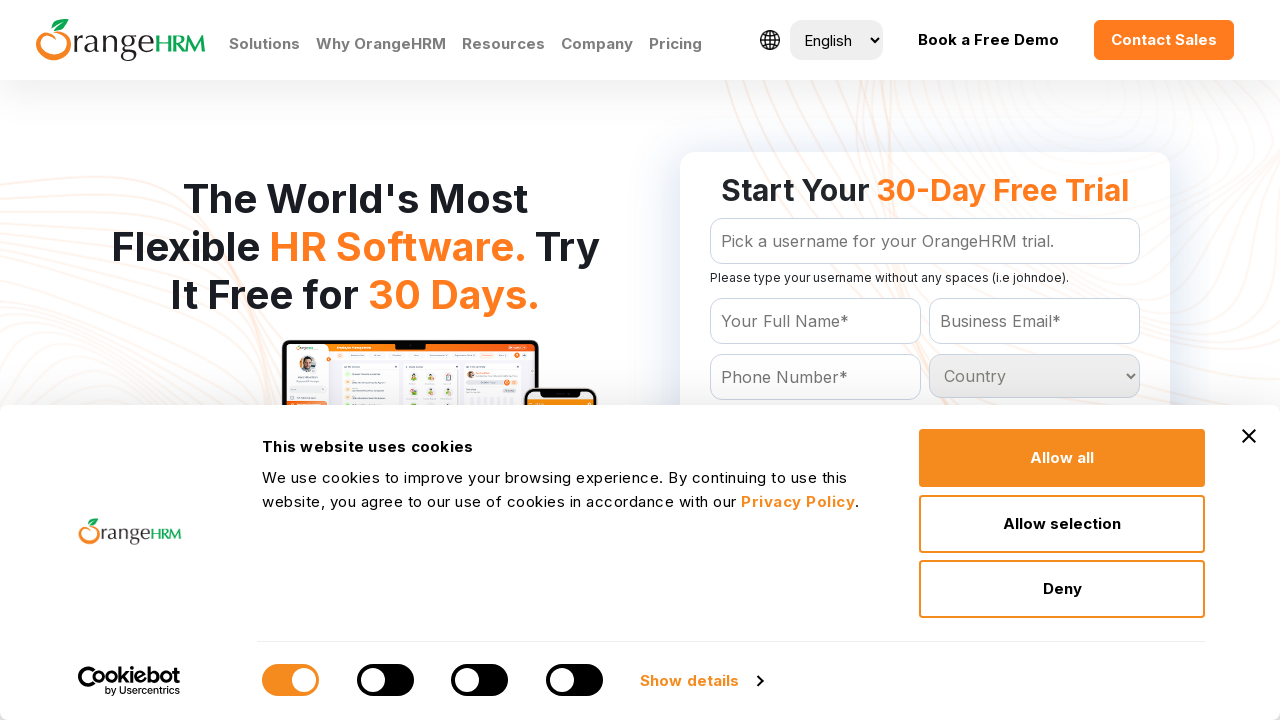

Found and printed link text: News Articles
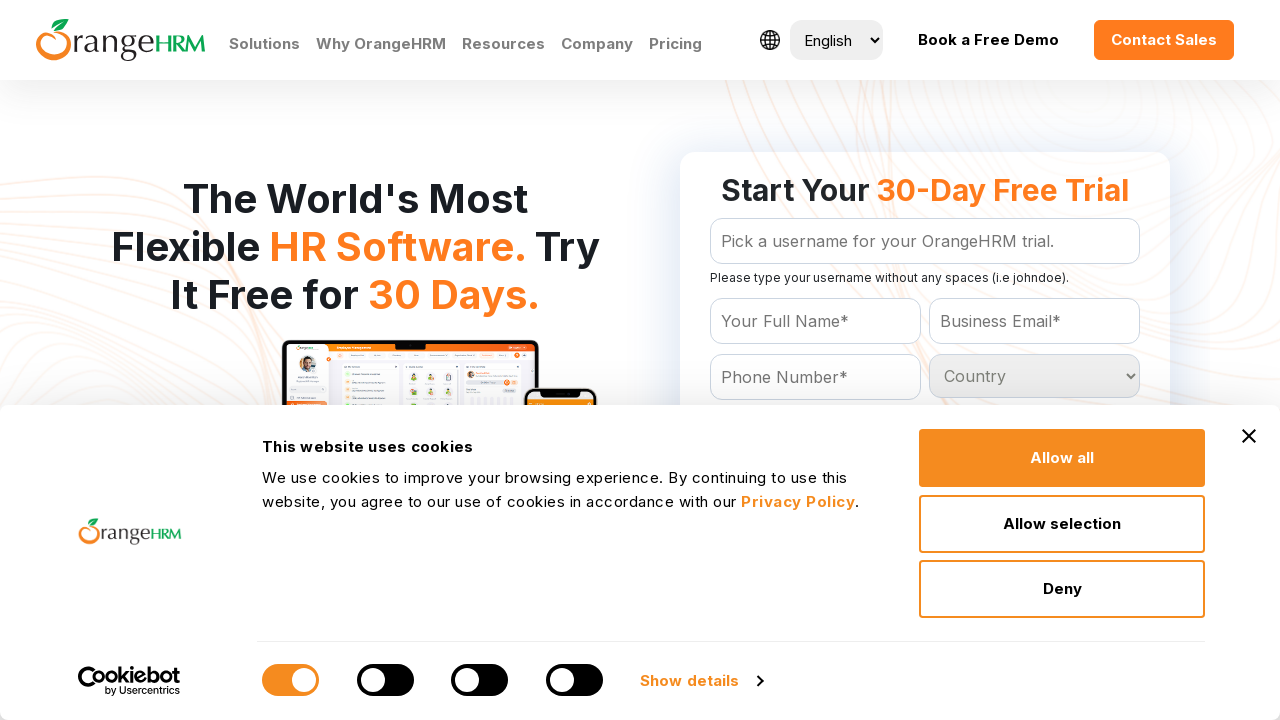

Found and printed link text: Careers
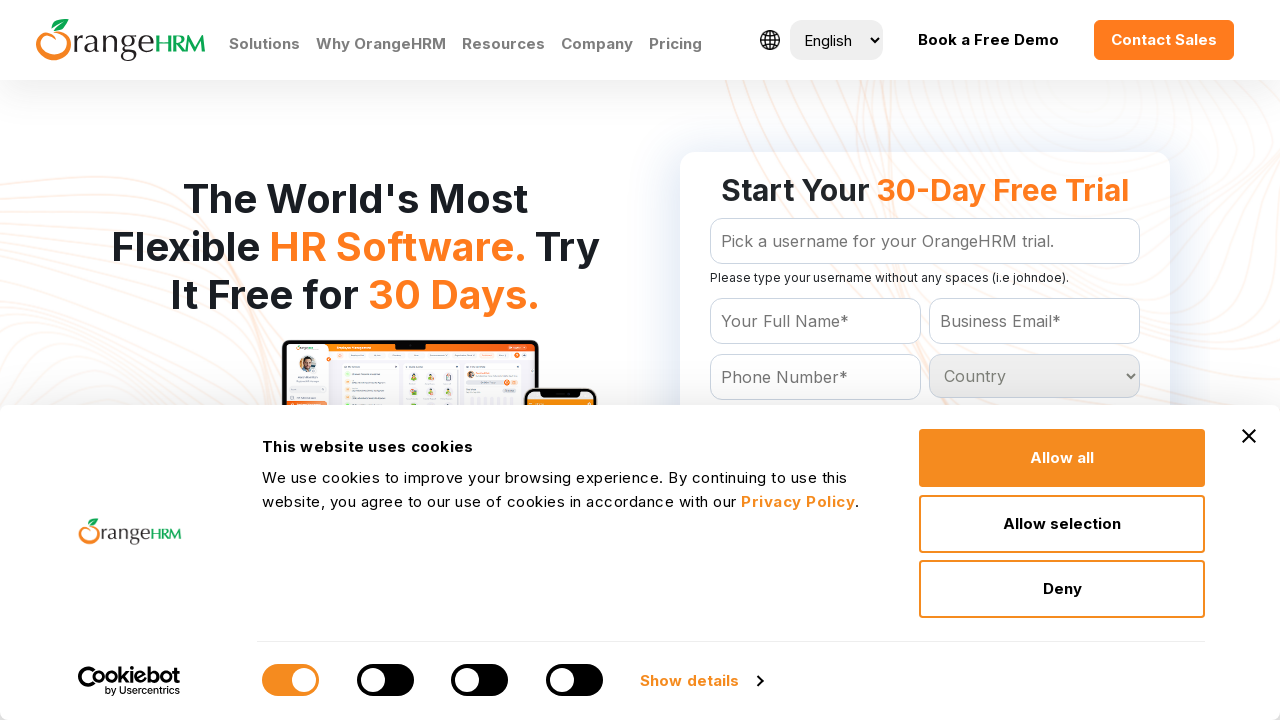

Found and printed link text: Contact Us
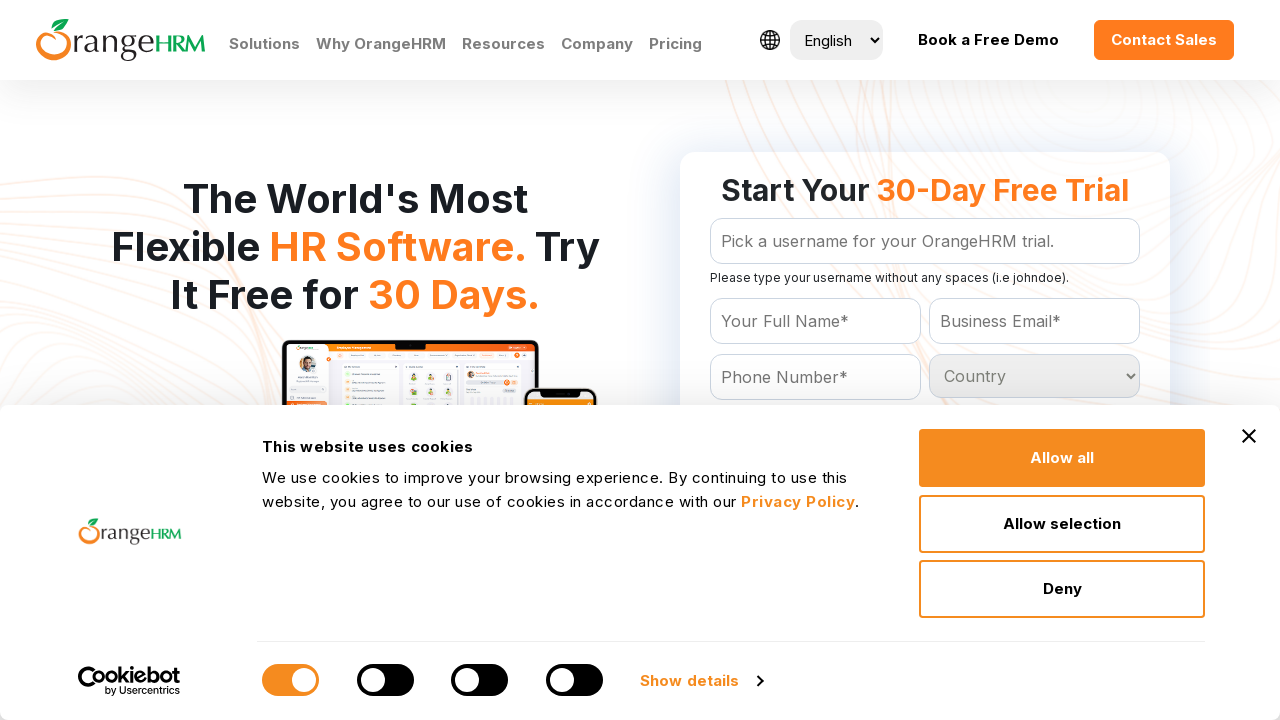

Found and printed link text: Pricing
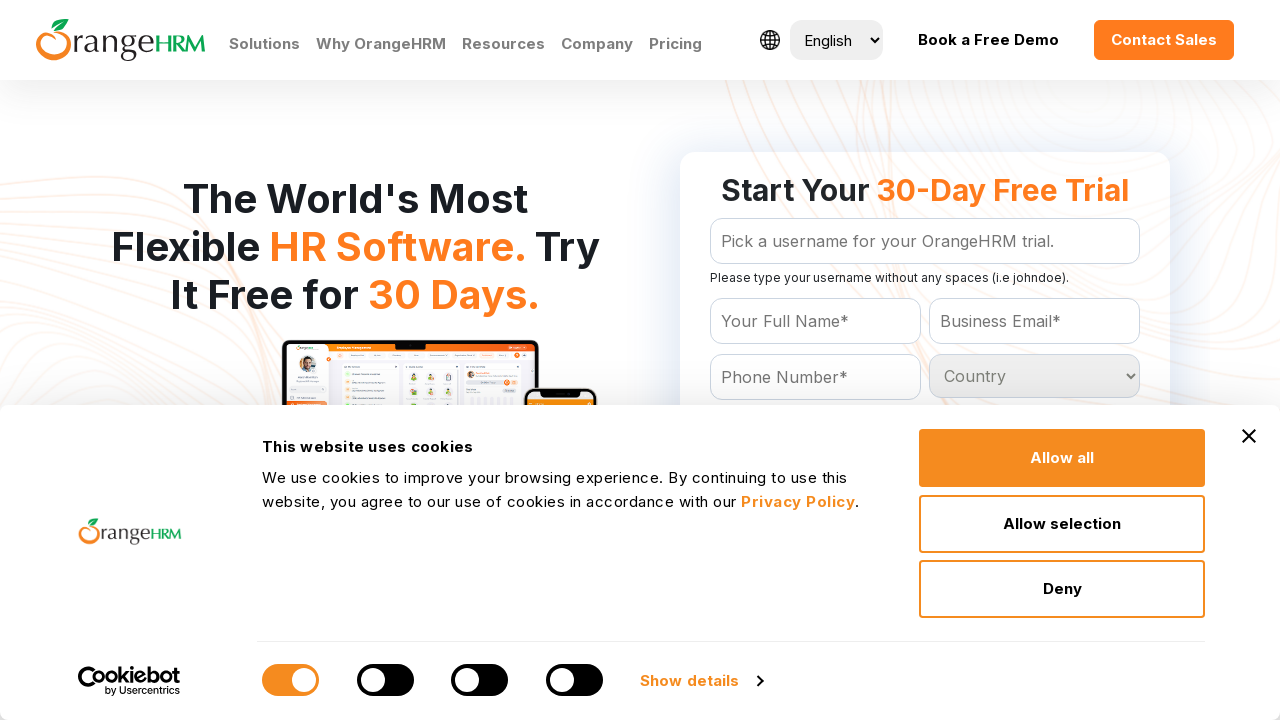

Found and printed link text: Starter (Open Source)
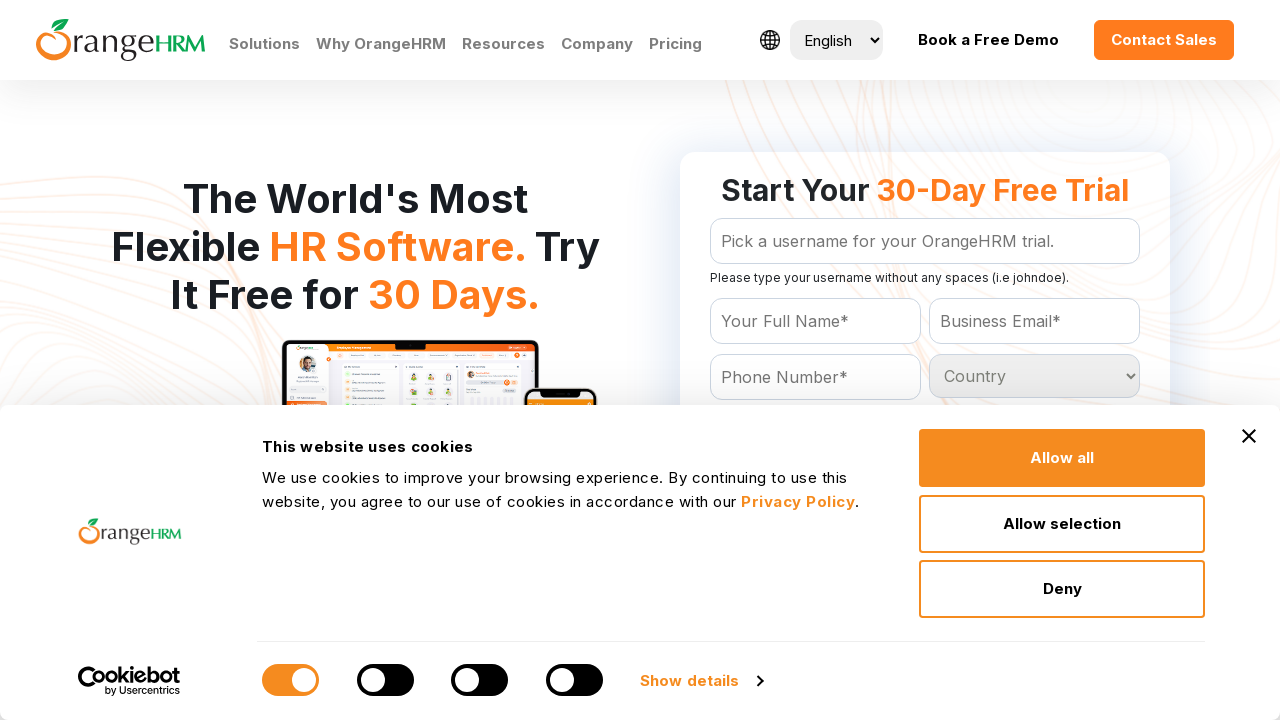

Found and printed link text: 30-Day Free Trial
    
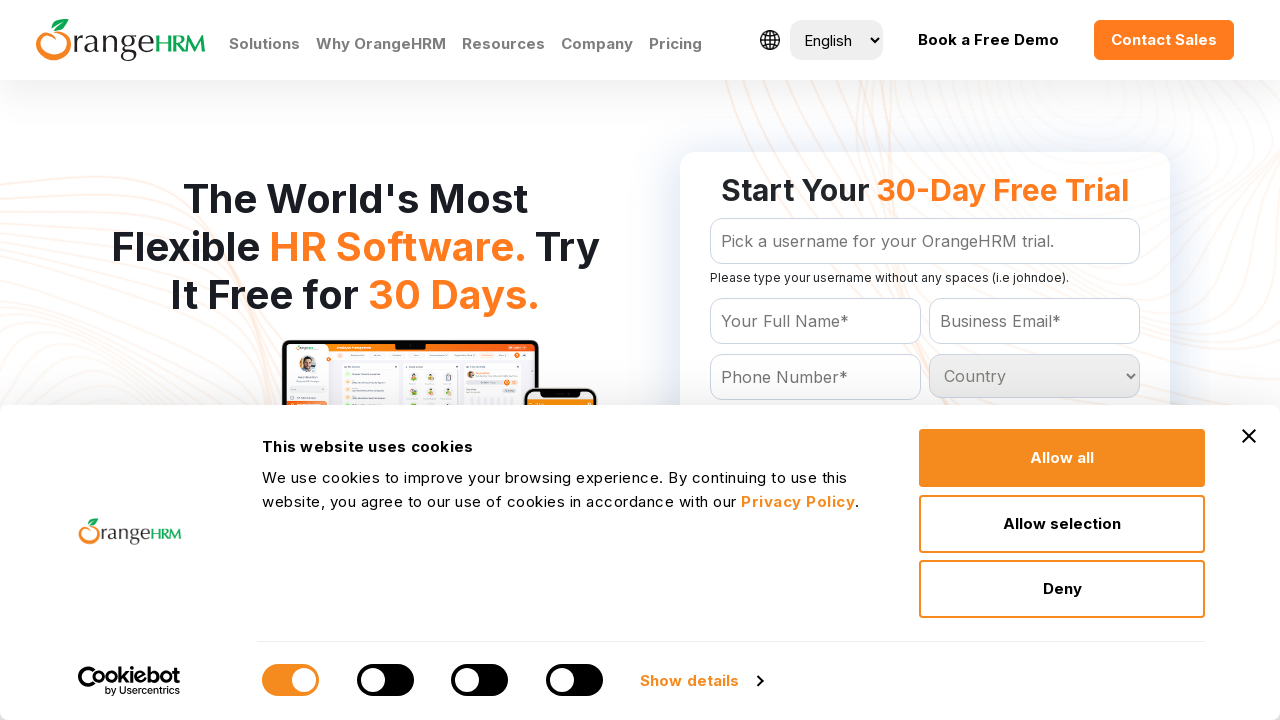

Found and printed link text: Connectors
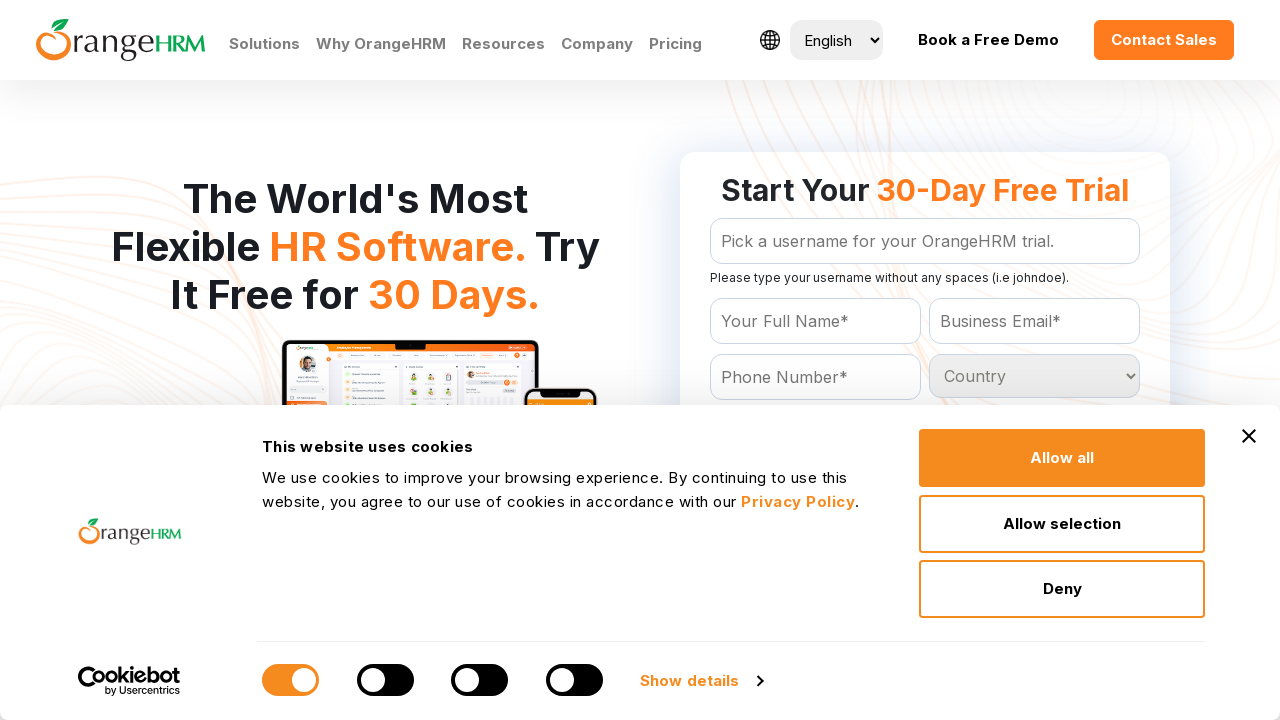

Found and printed link text: OrangeHRM AI
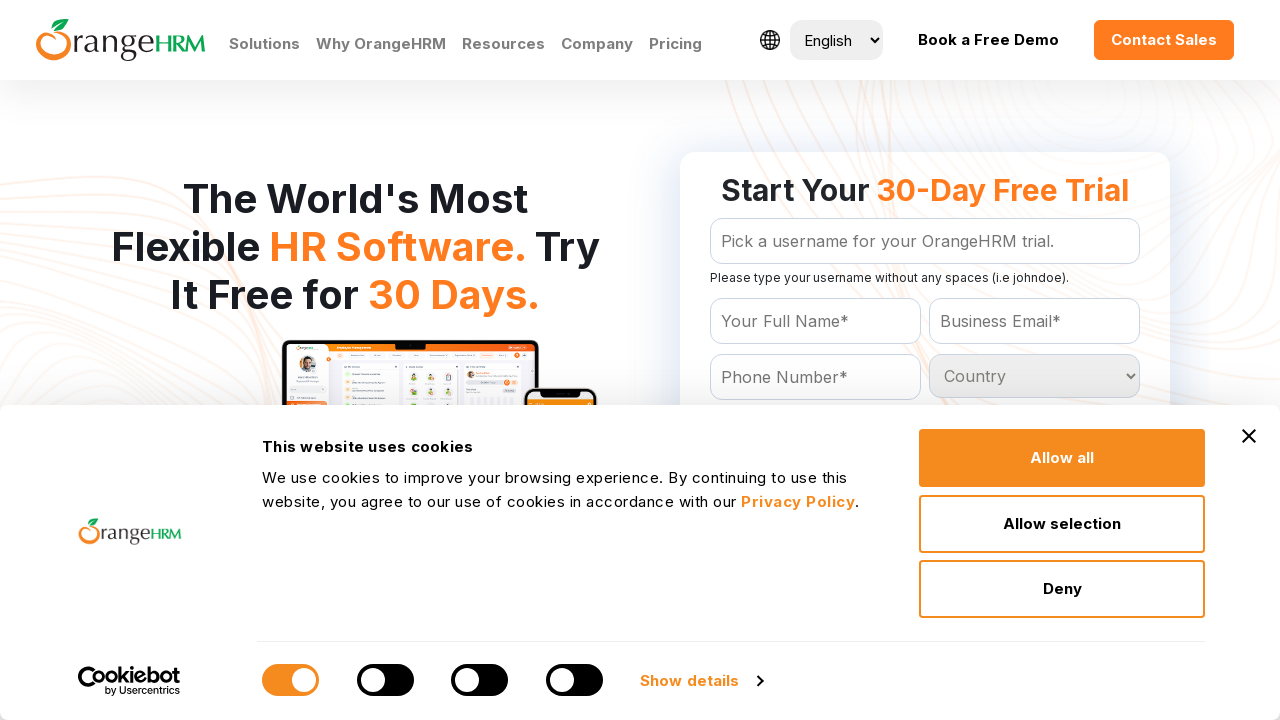

Found and printed link text: People Management
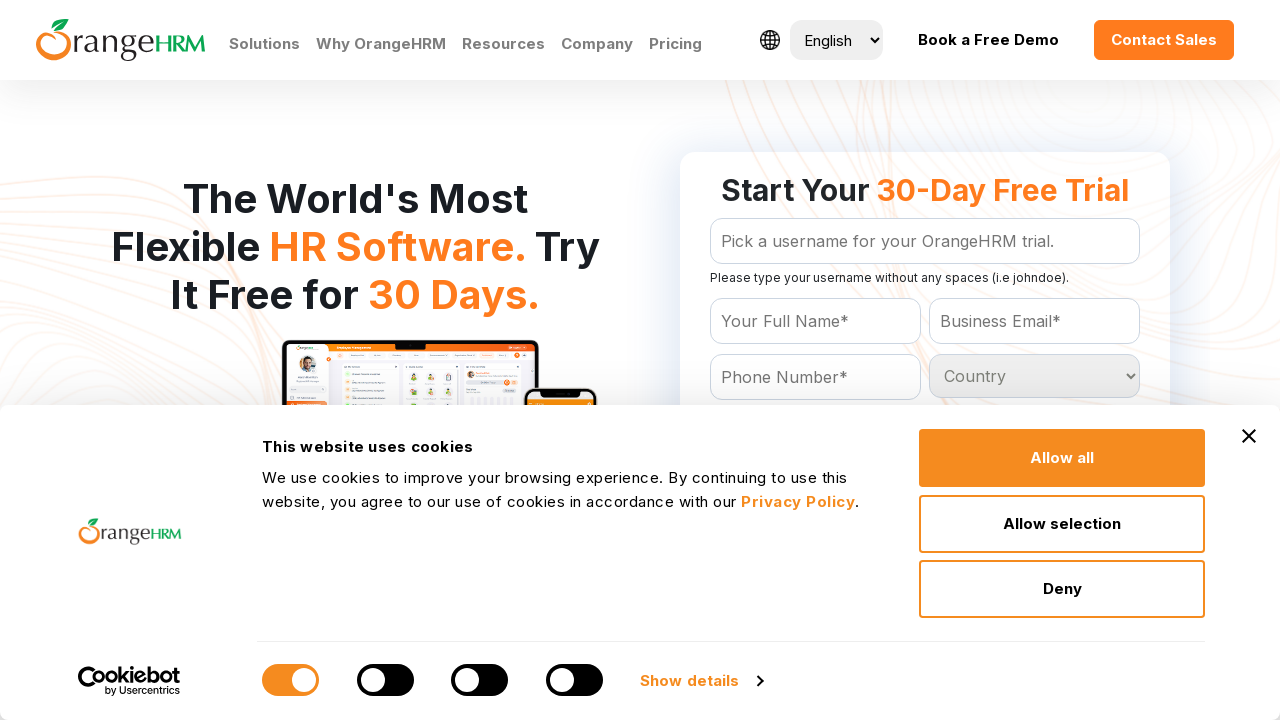

Found and printed link text: HR Administration
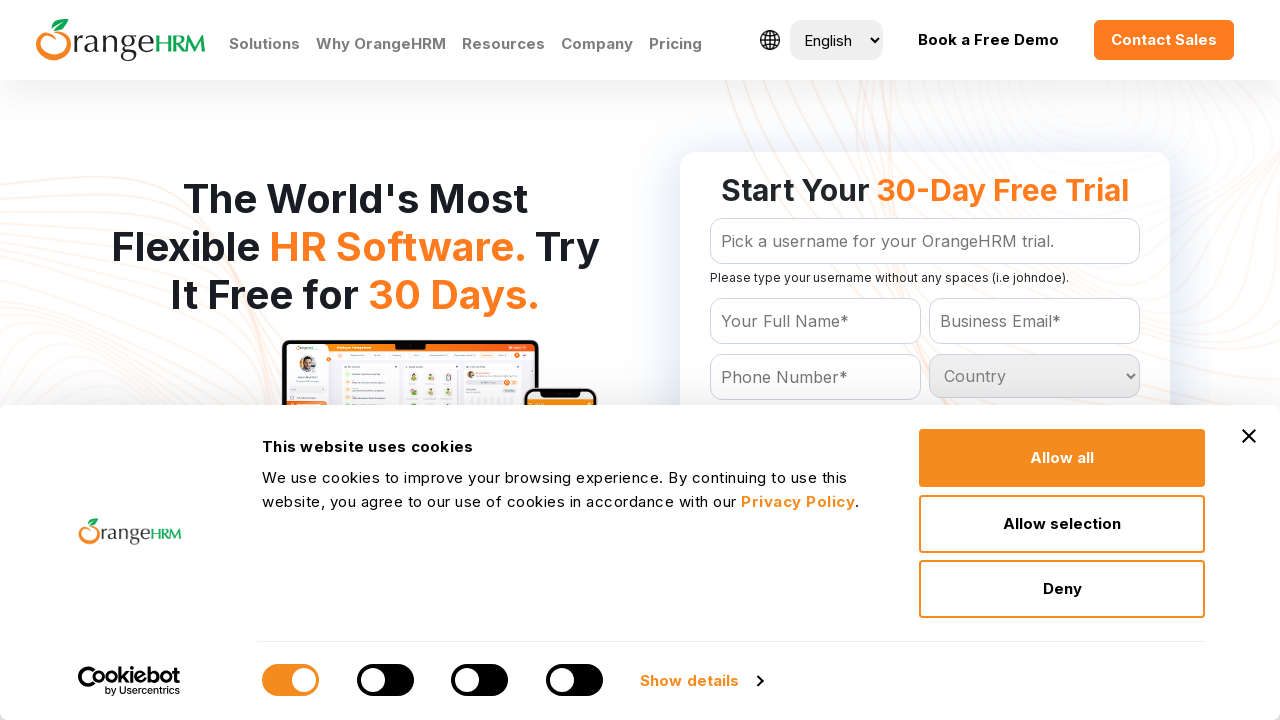

Found and printed link text: Employee Management
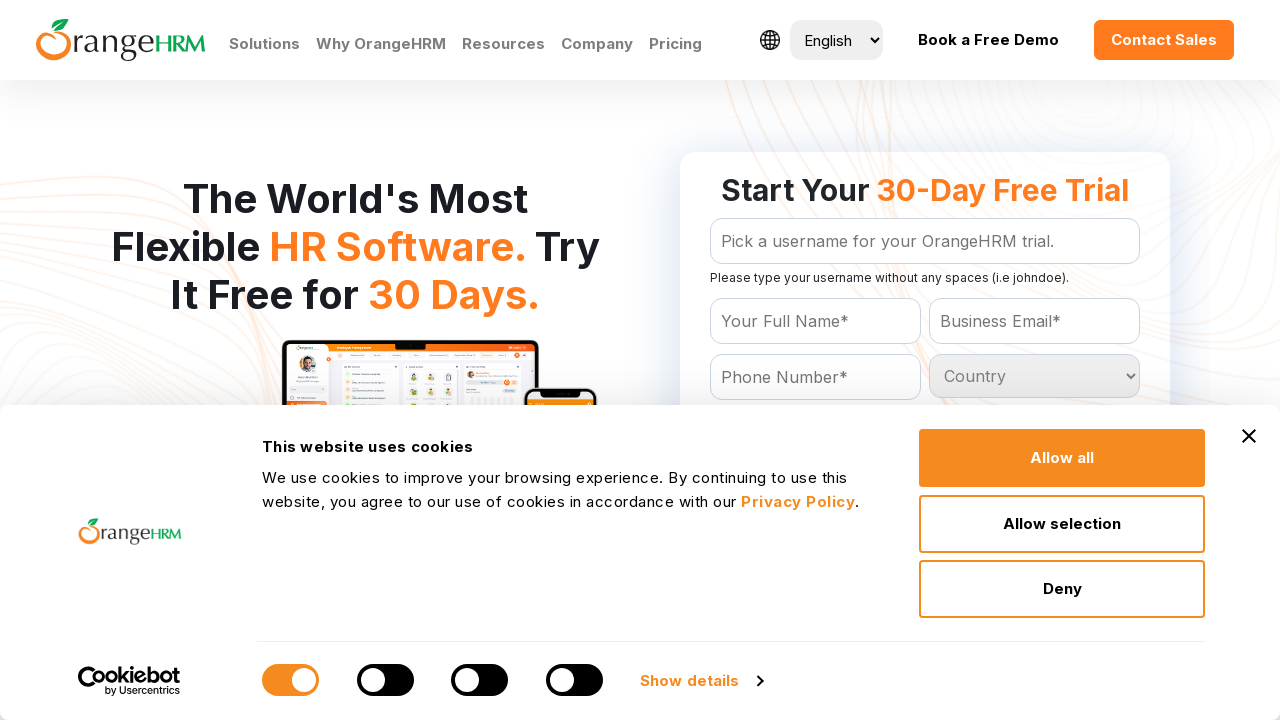

Found and printed link text: Reporting & Analytics
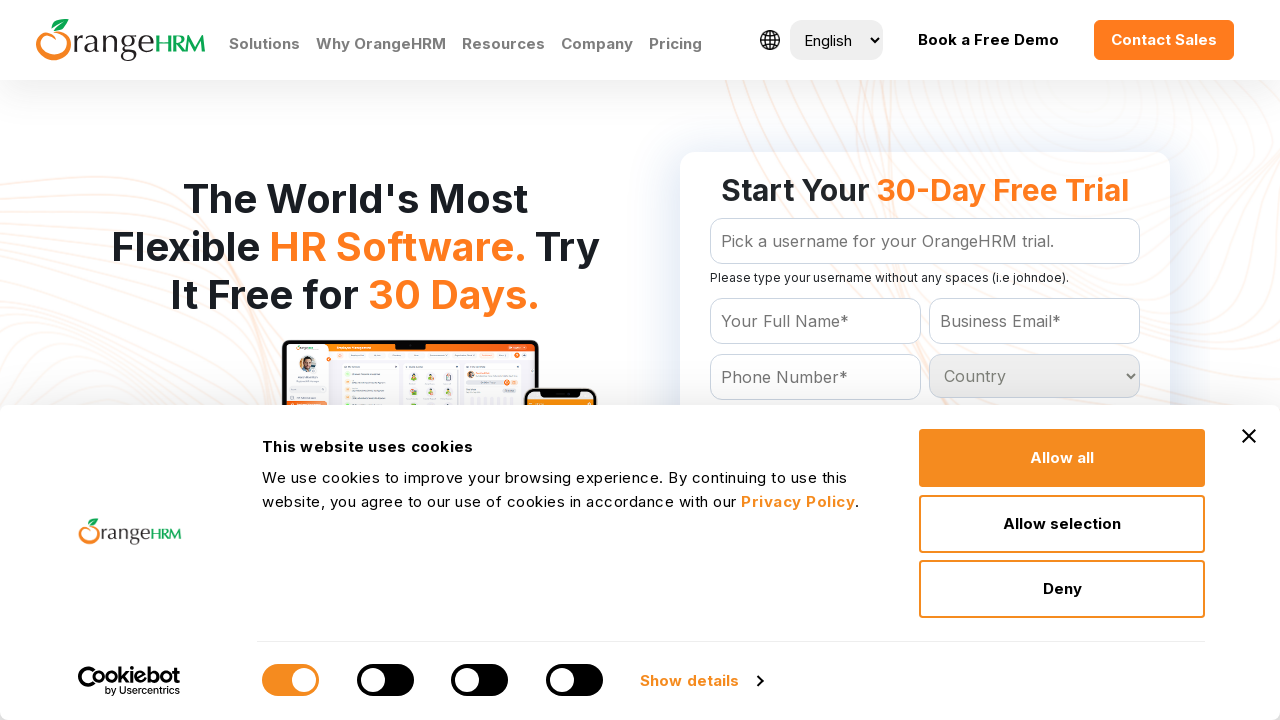

Found and printed link text: Mobile App
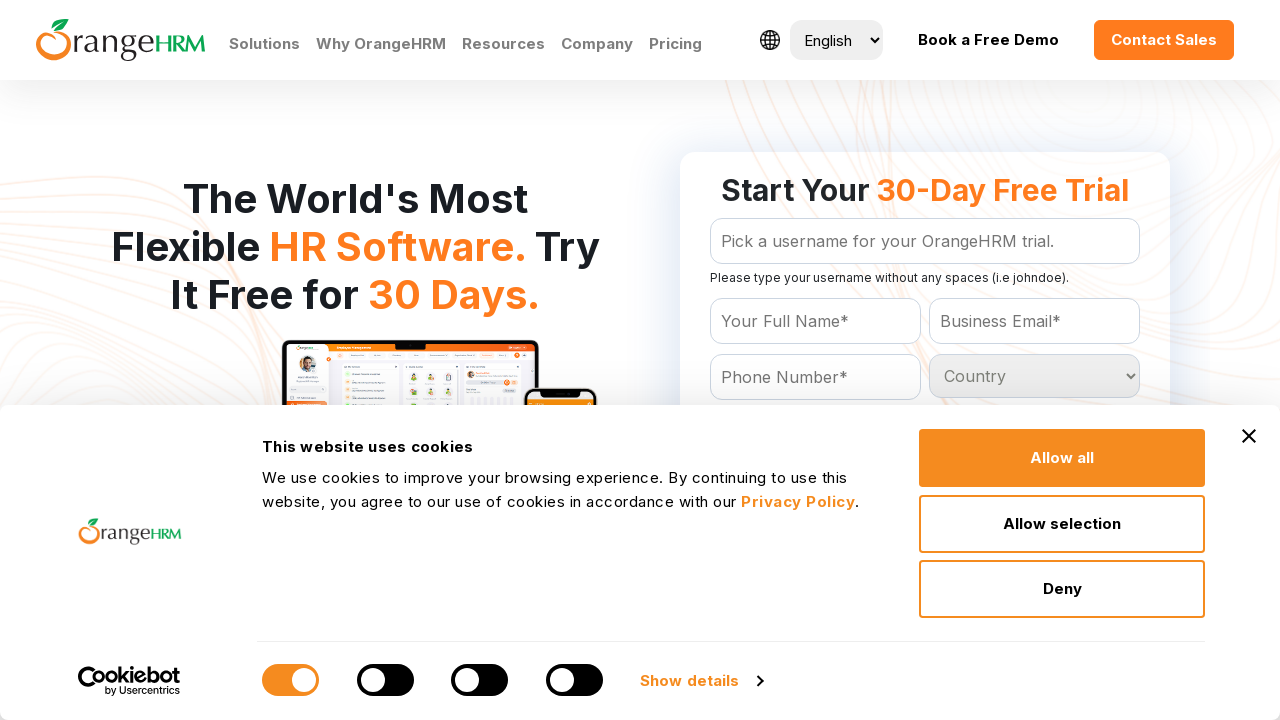

Found and printed link text: Talent Management
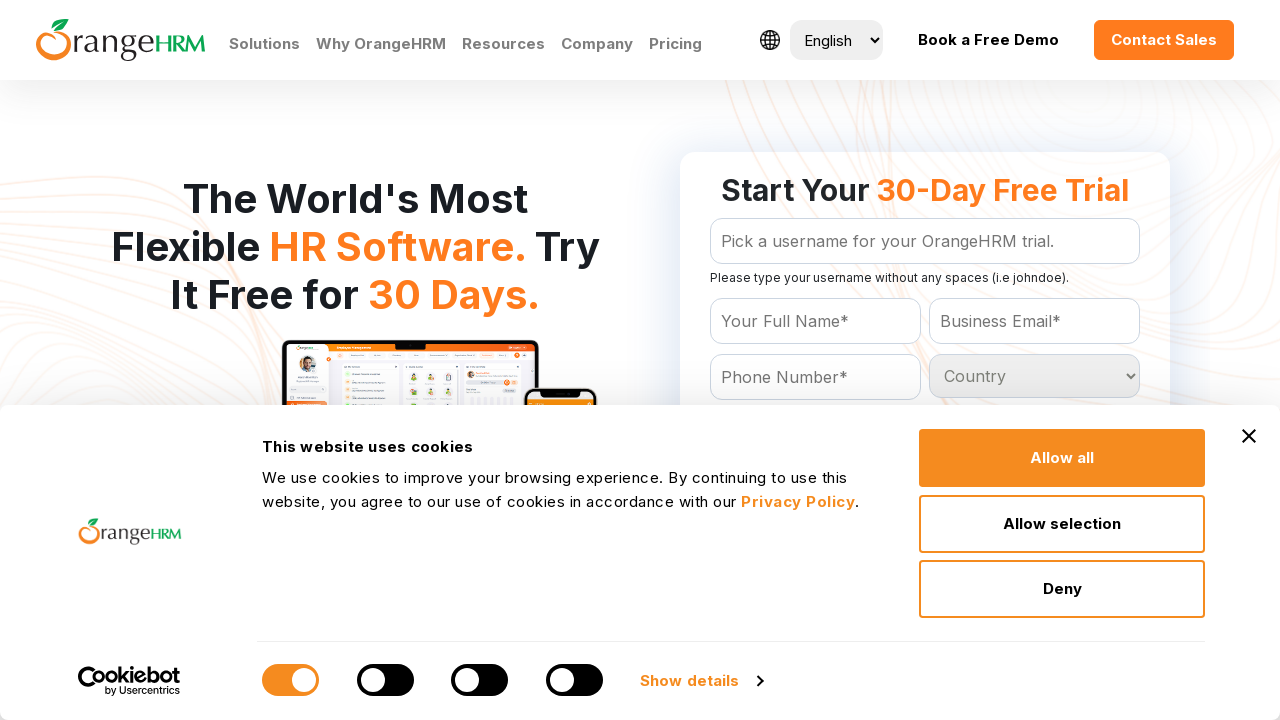

Found and printed link text: Recruitment
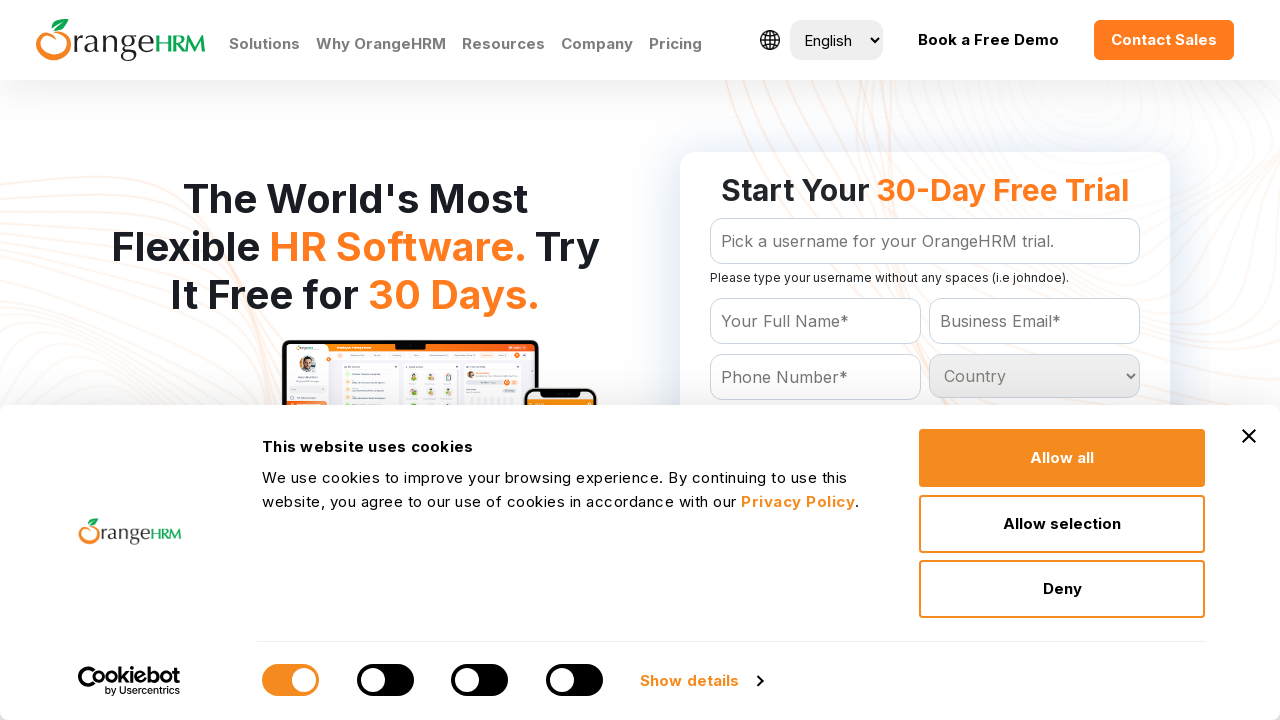

Found and printed link text: Onboarding
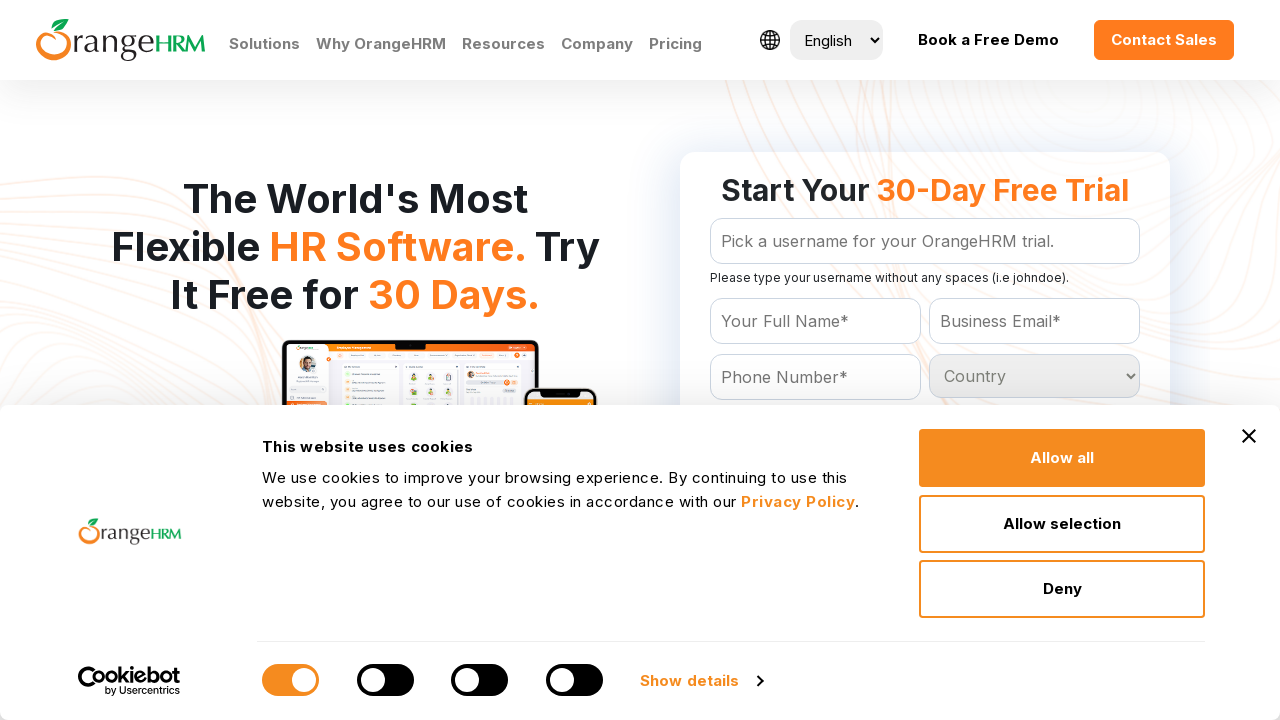

Found and printed link text: Request Desk
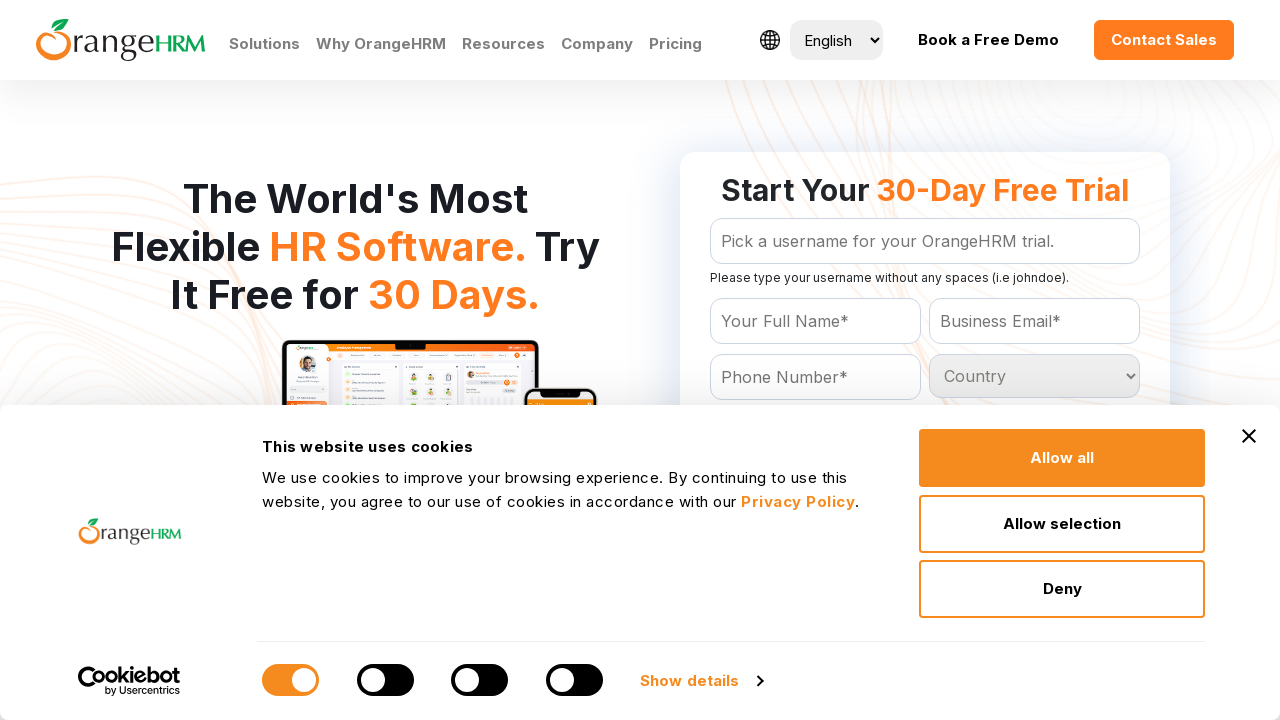

Found and printed link text: Compensation
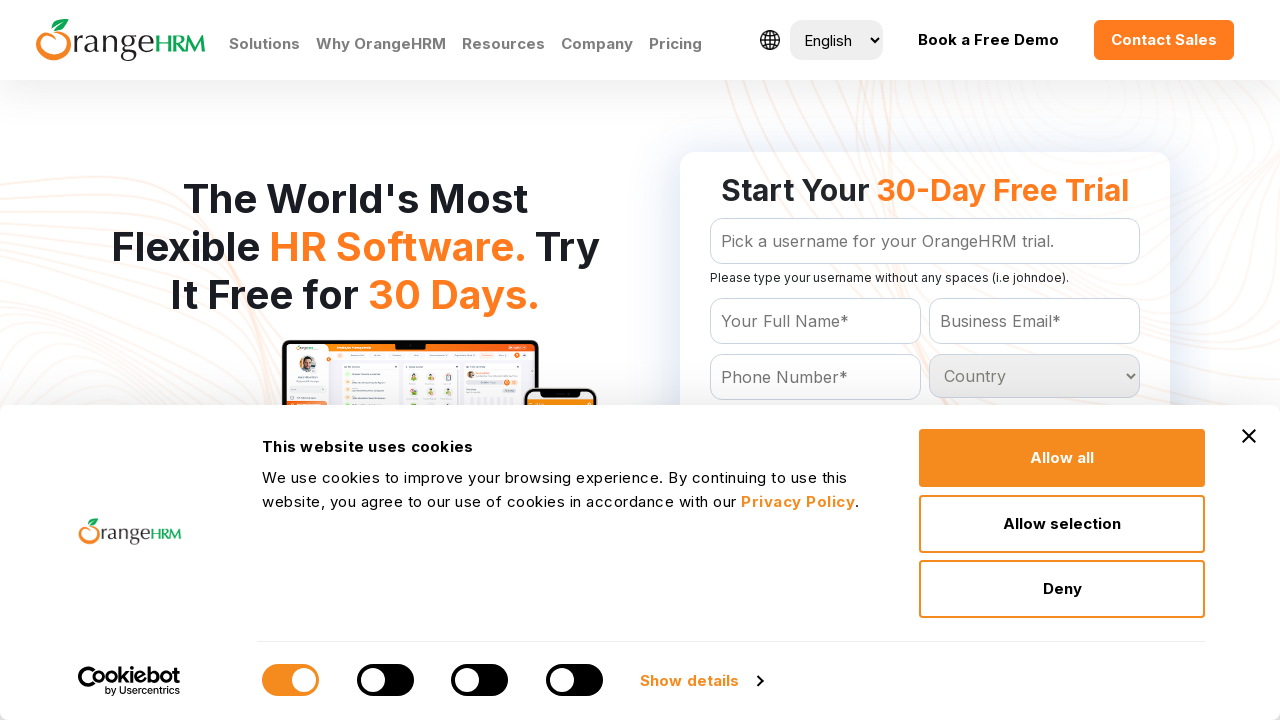

Found and printed link text: Leave Management
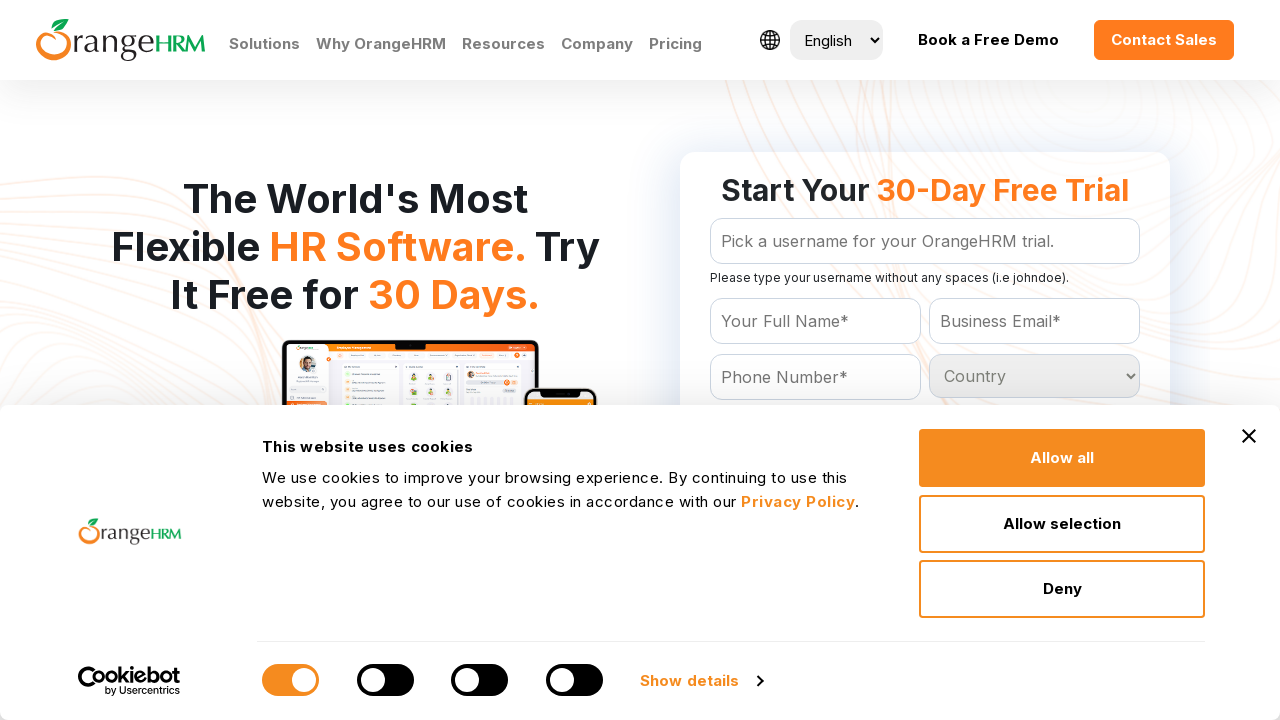

Found and printed link text: Time and Attendance
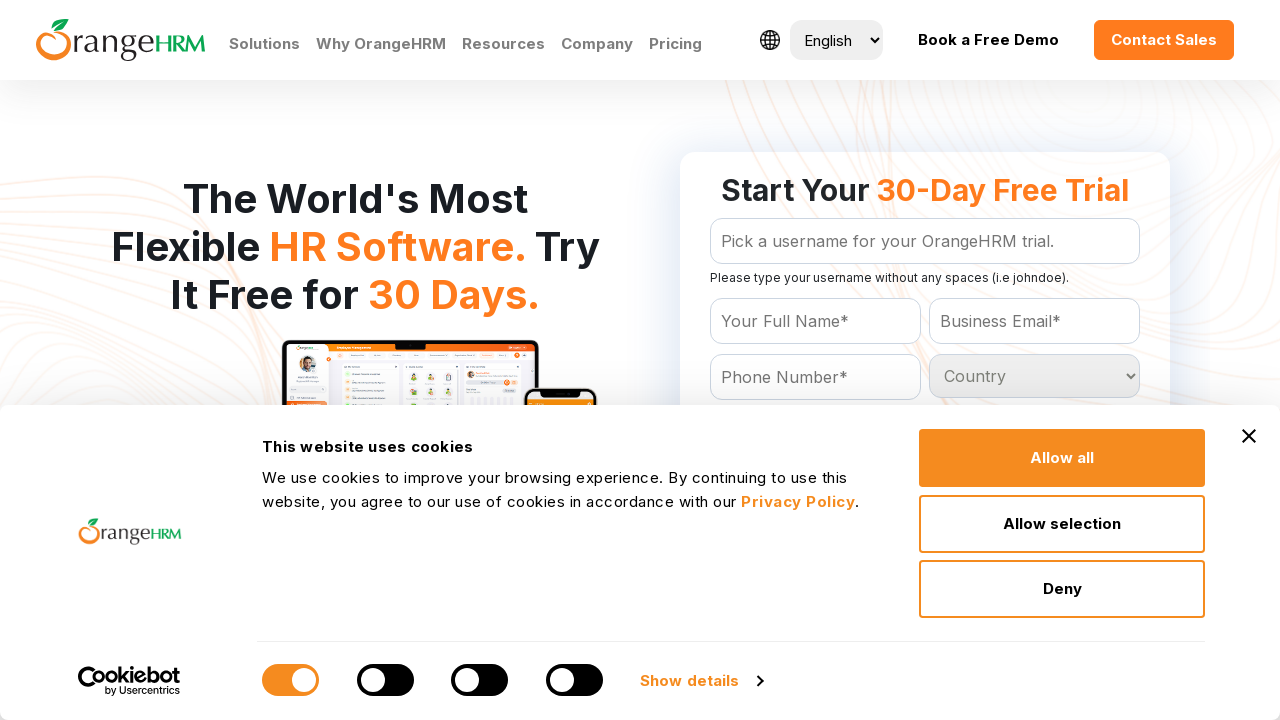

Found and printed link text: Roster
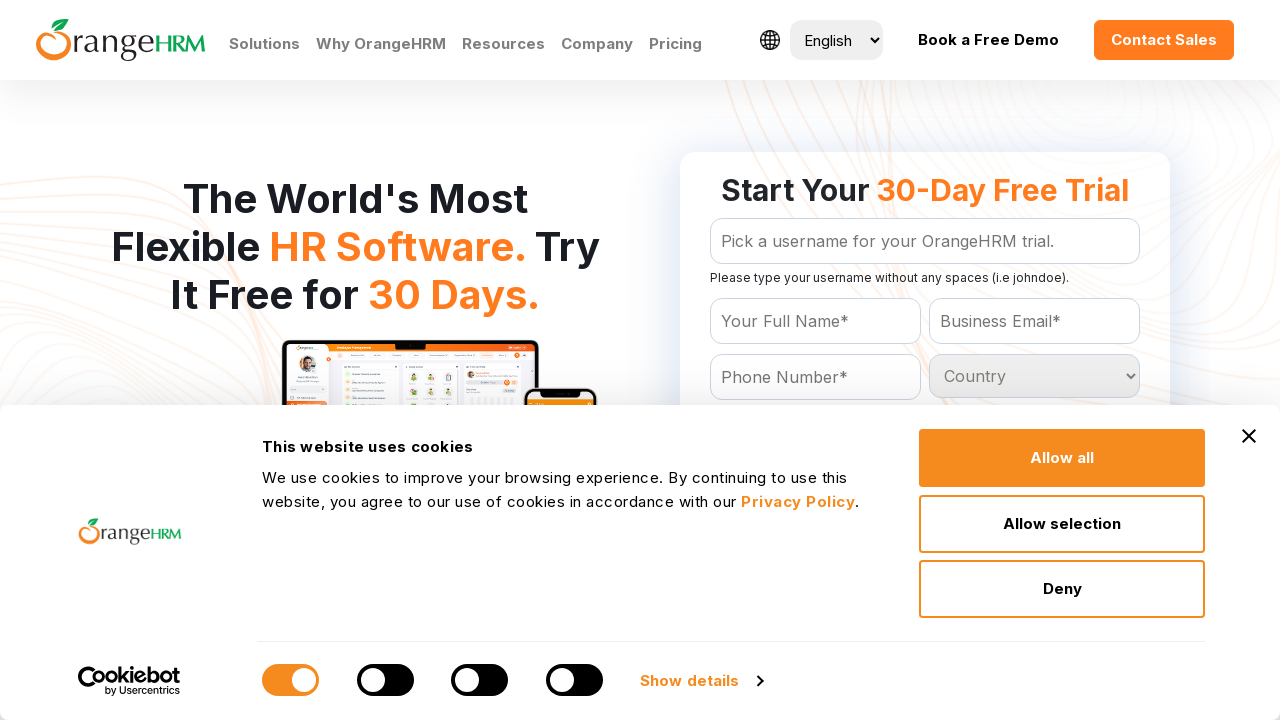

Found and printed link text: Culture
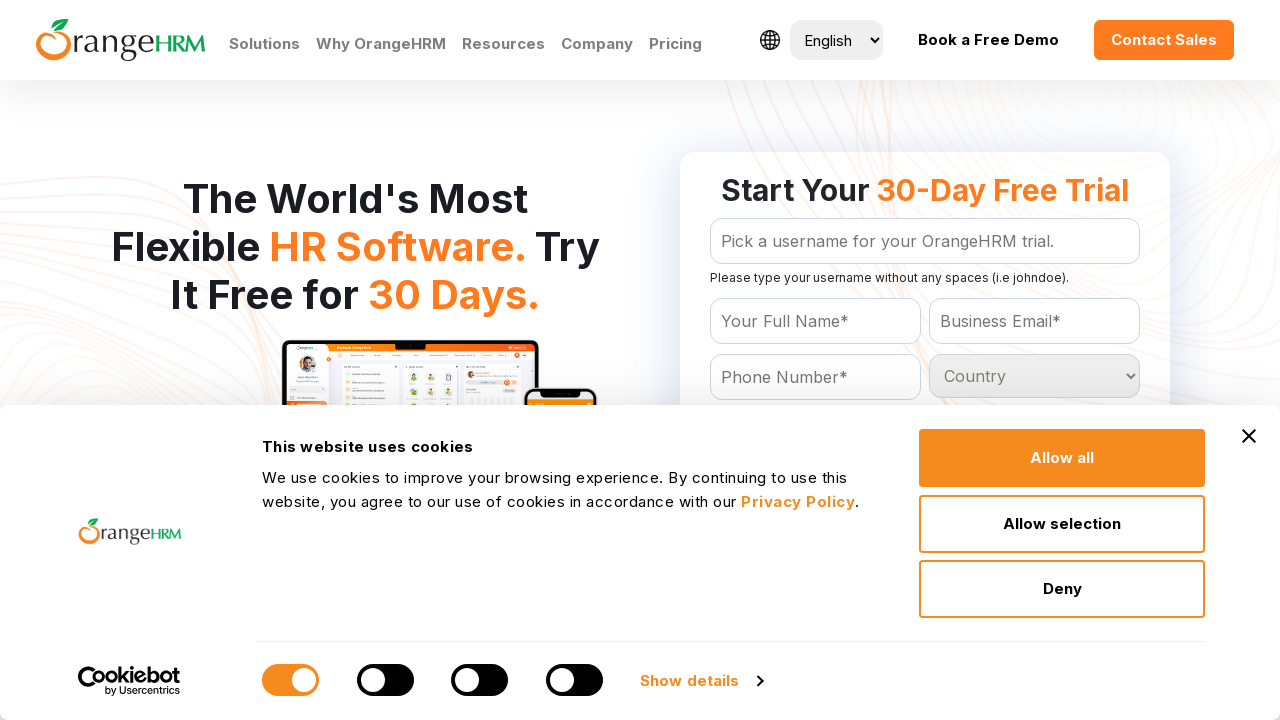

Found and printed link text: Performance Management
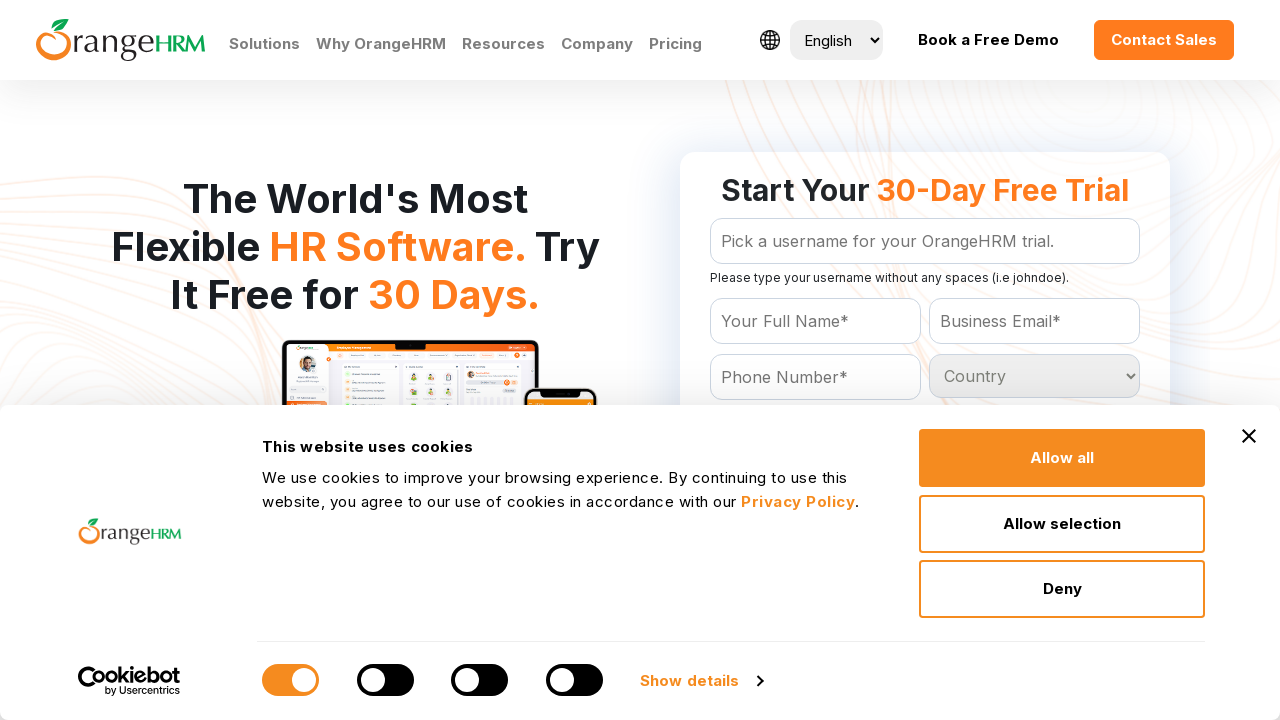

Found and printed link text: Career Development
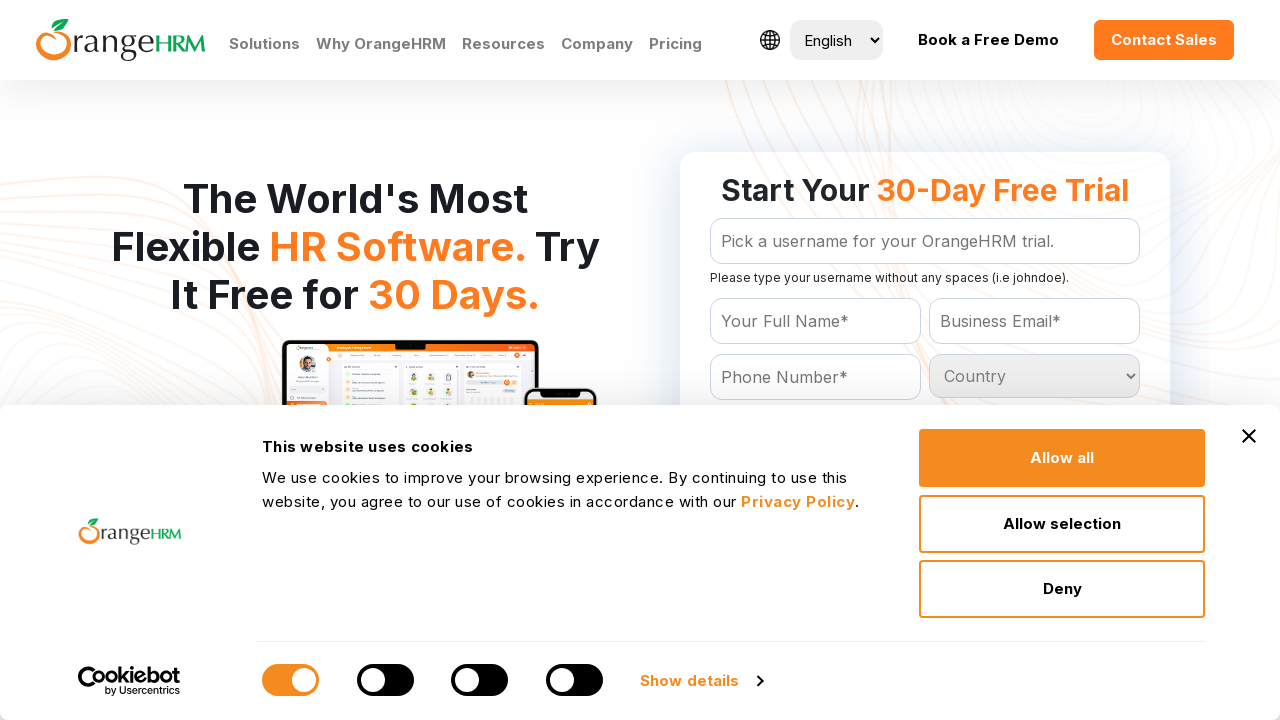

Found and printed link text: Training
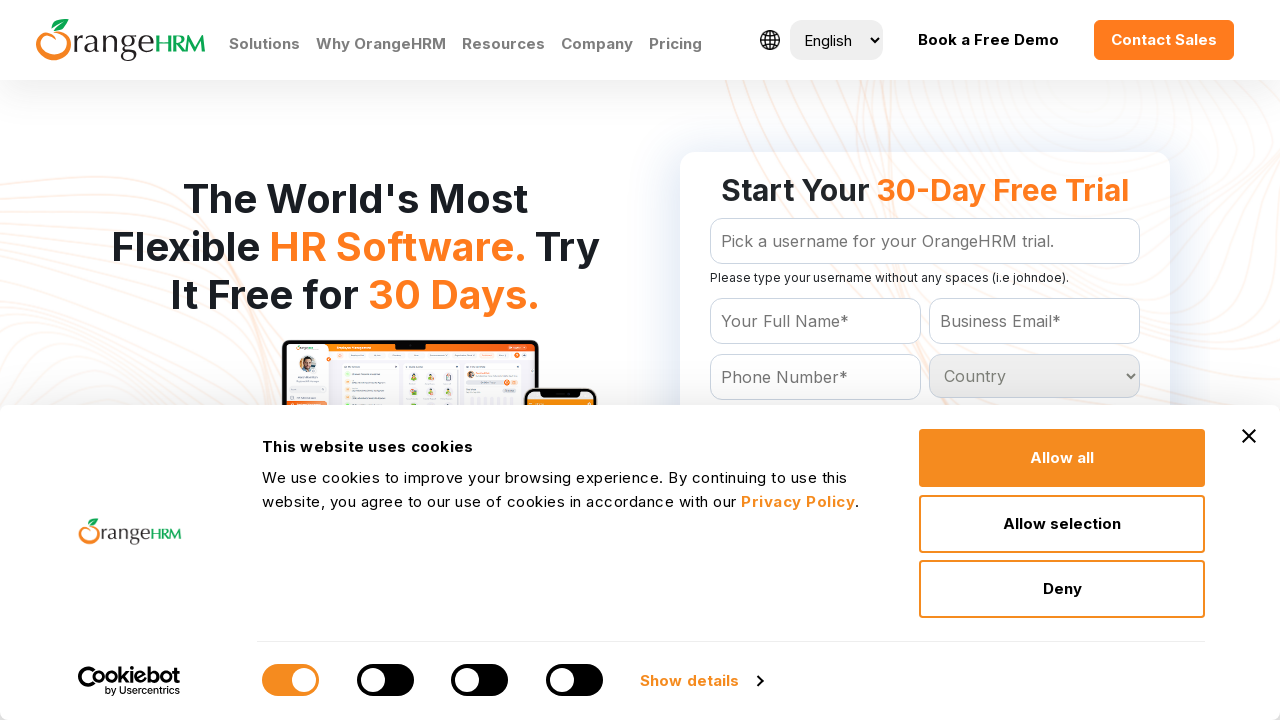

Found and printed link text: Surveys
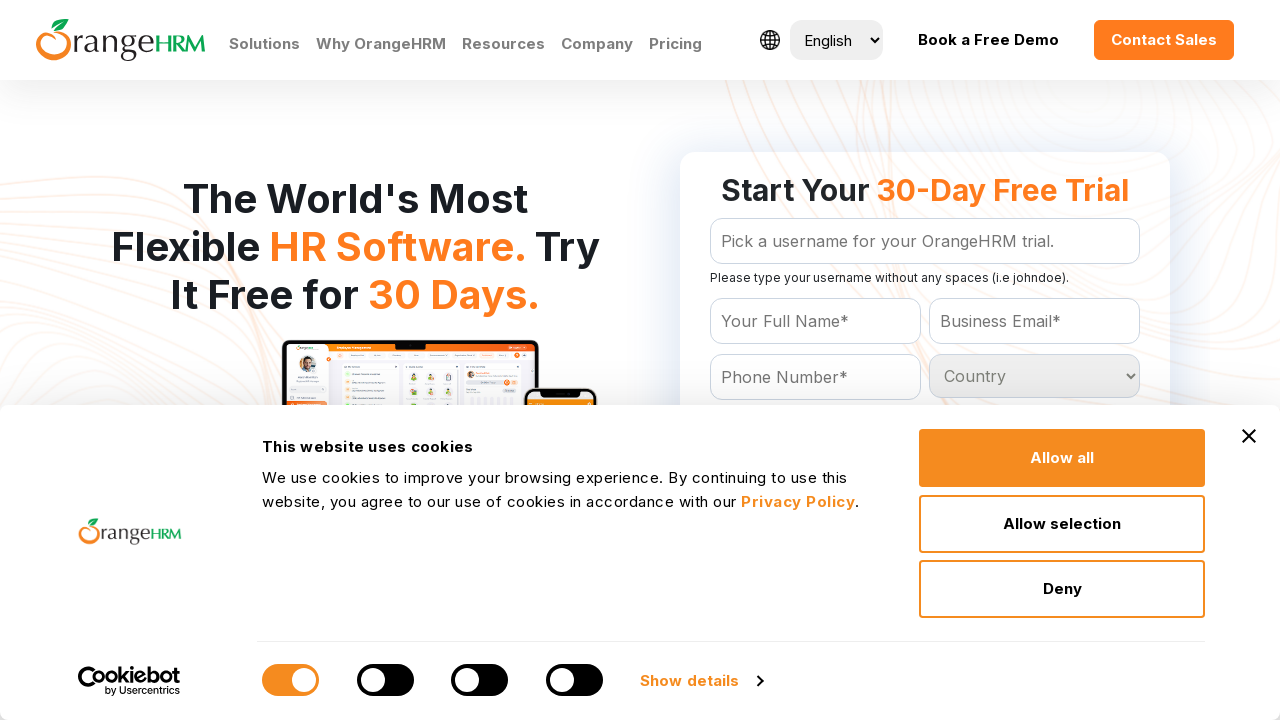

Found and printed link text: Employee Voice
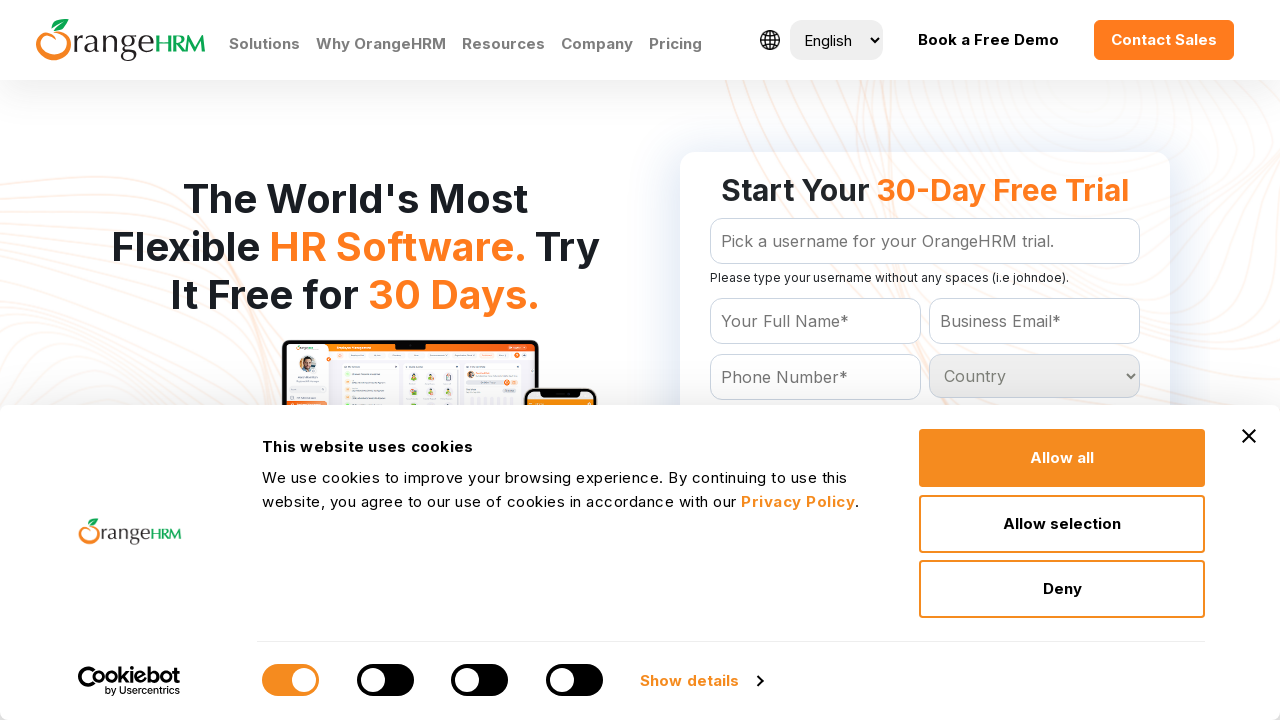

Found and printed link text: Discipline
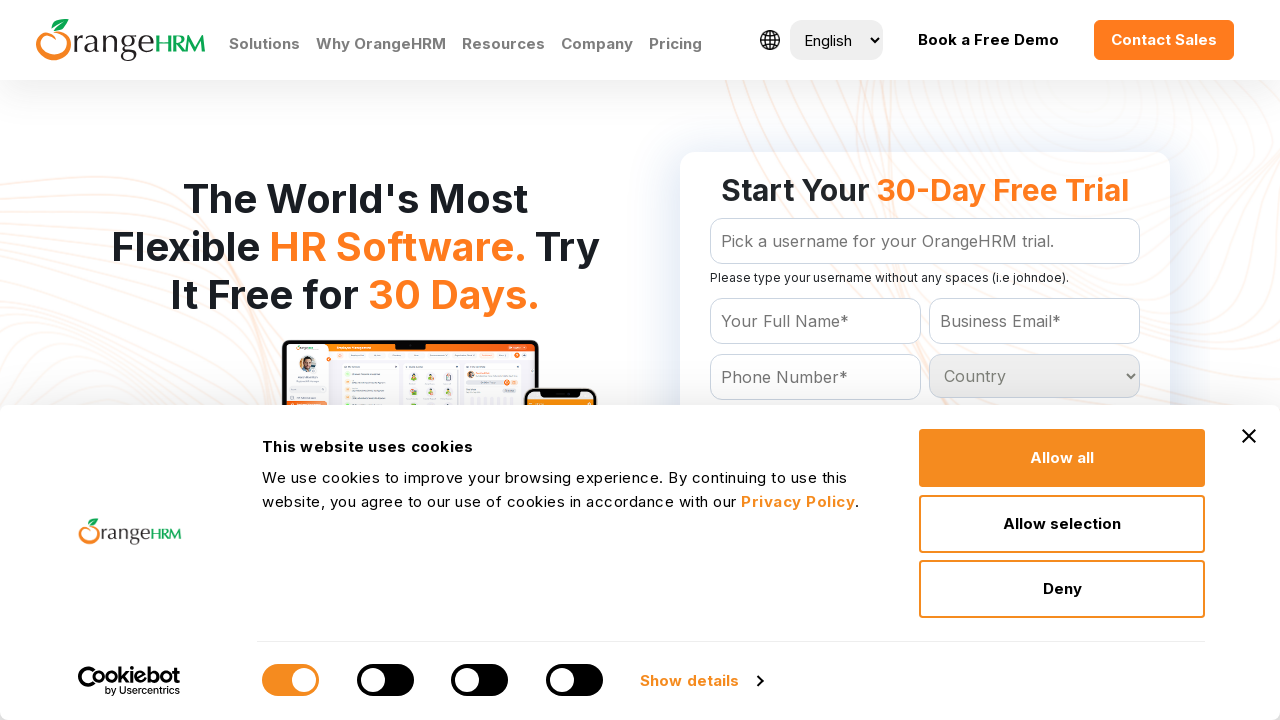

Found and printed link text: Our Customers
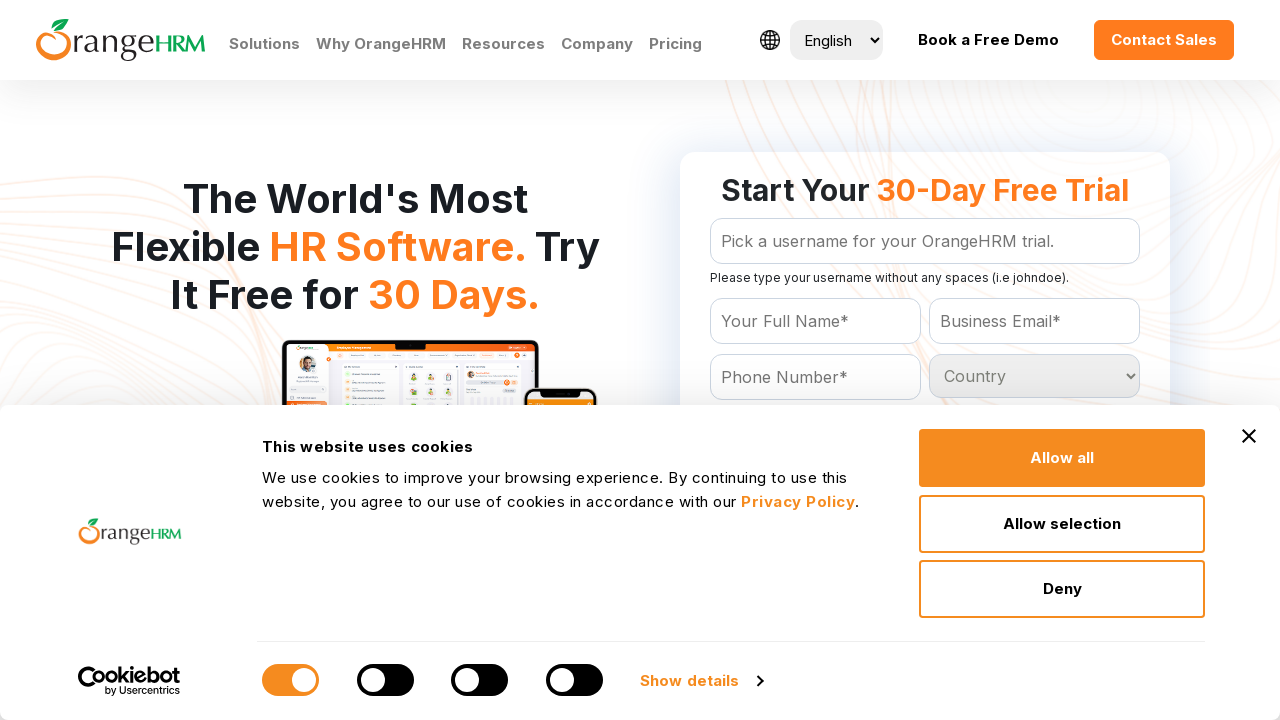

Found and printed link text: Case Studies
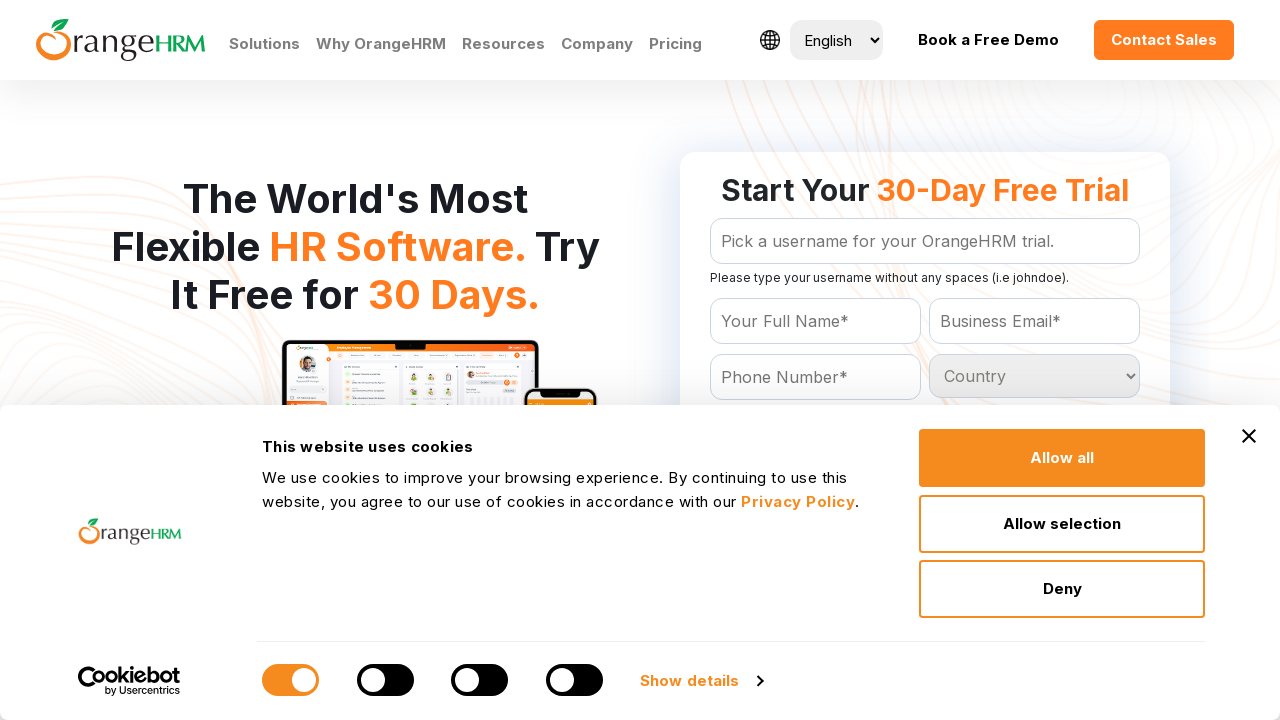

Found and printed link text: Testimonials
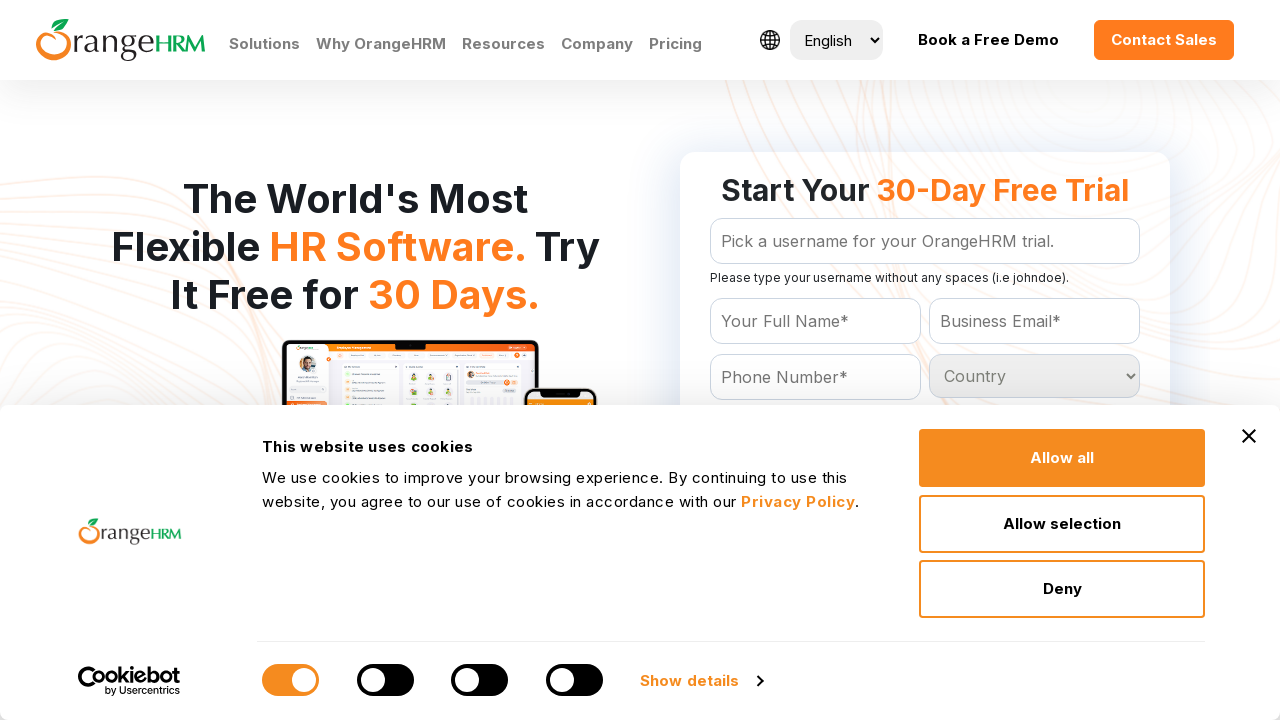

Found and printed link text: Business Solutions
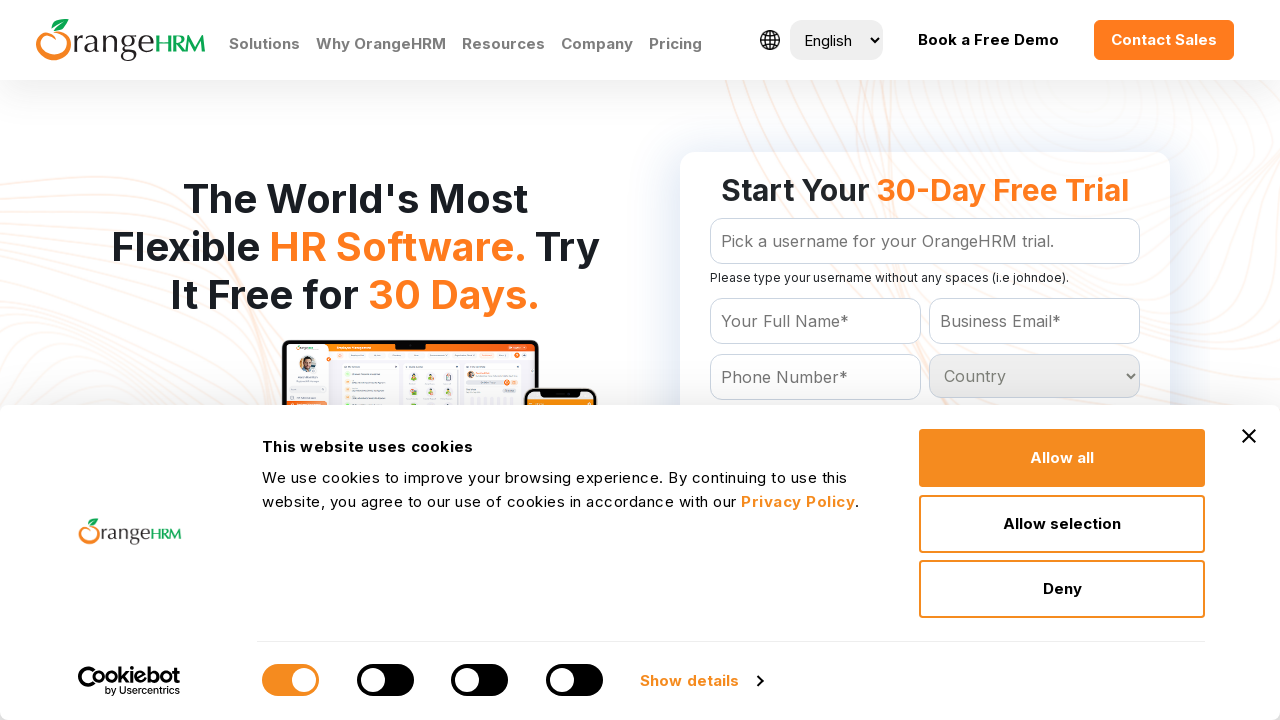

Found and printed link text: Healthcare
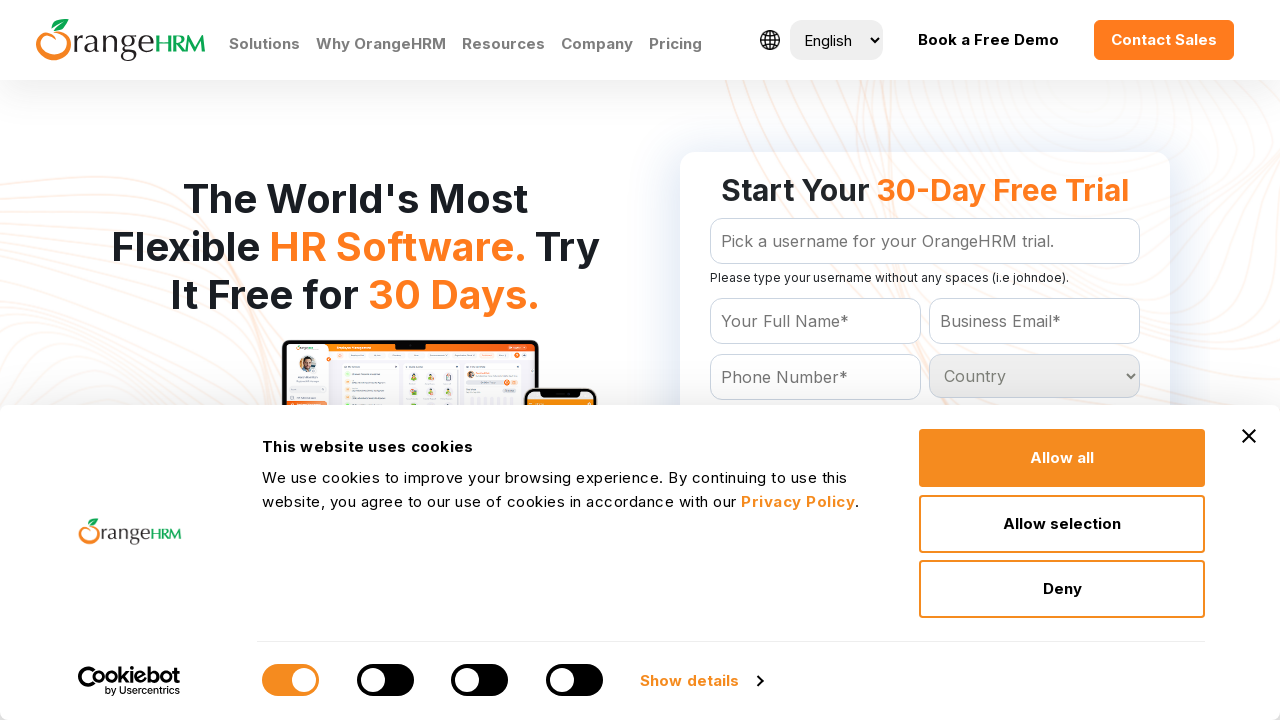

Found and printed link text: Manufacturing
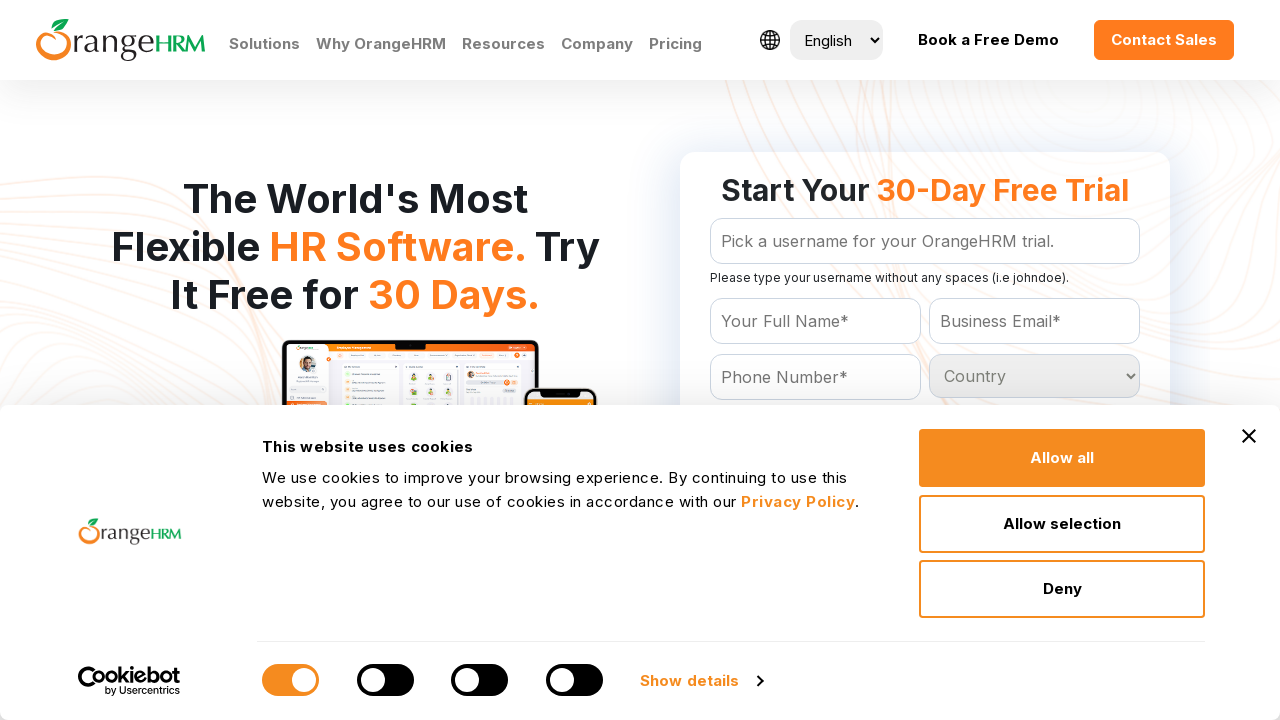

Found and printed link text: Education
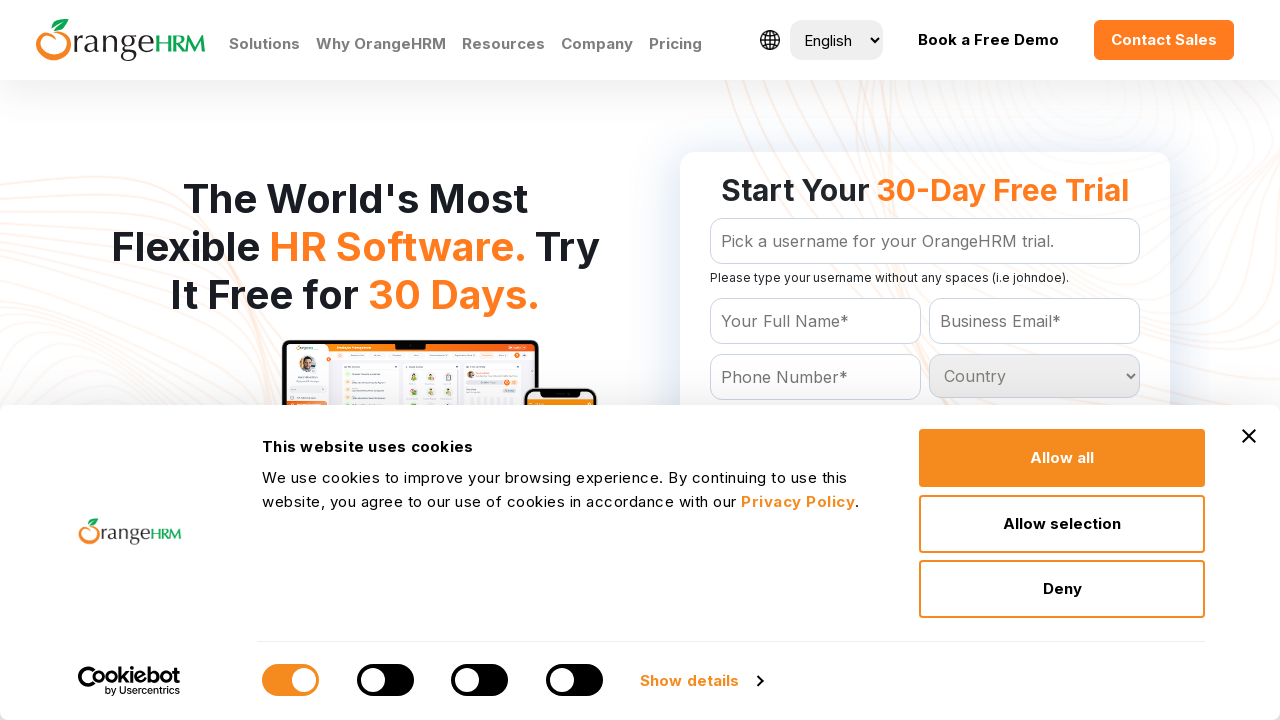

Found and printed link text: Small Businesses
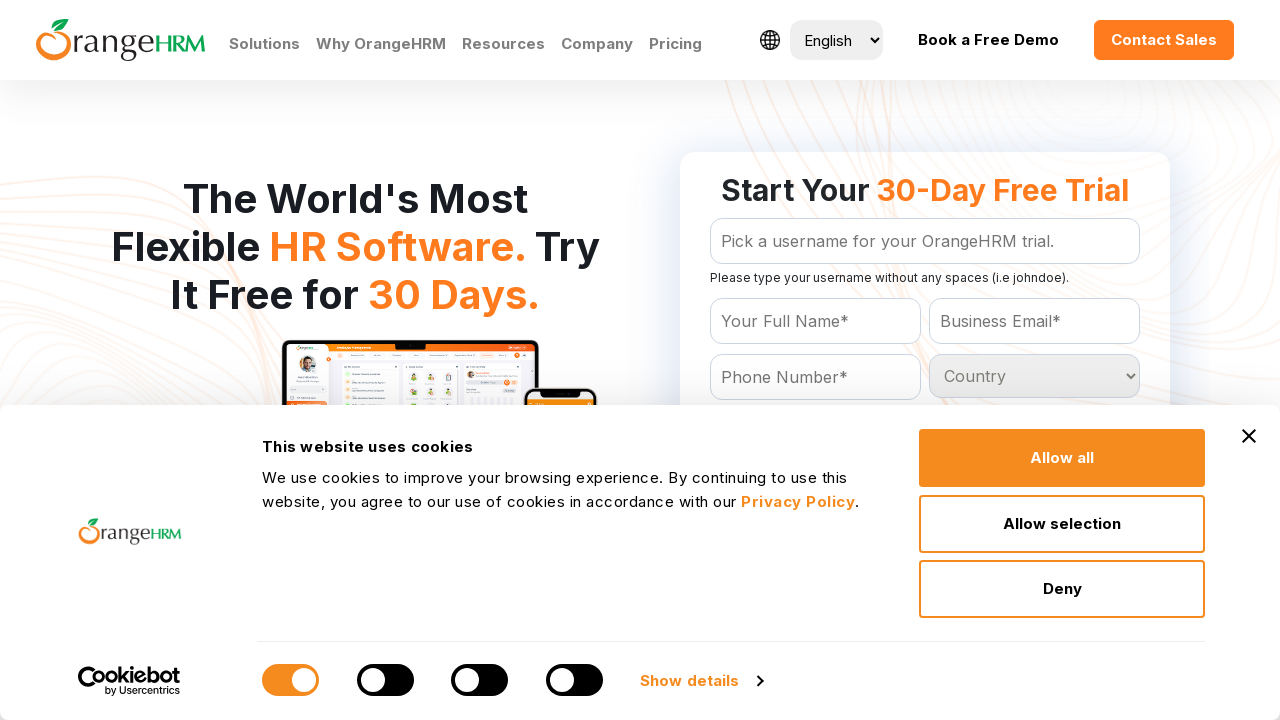

Found and printed link text: Mid-Size Businesses
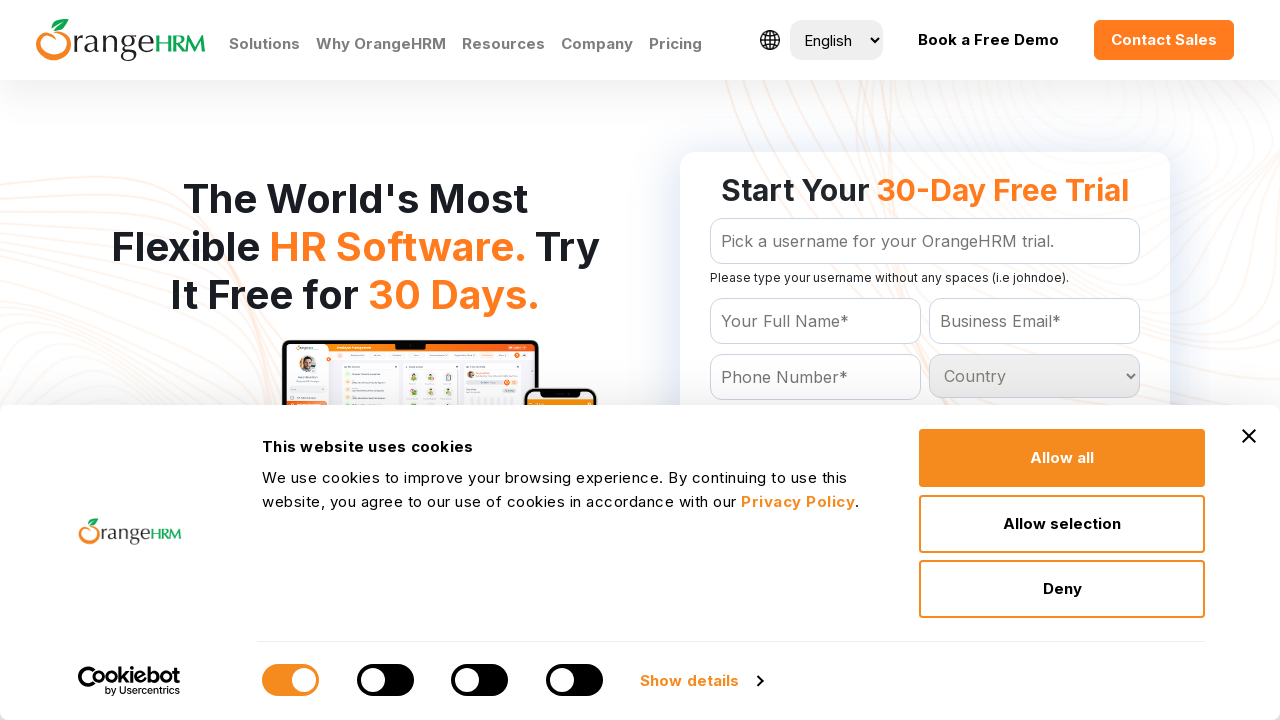

Found and printed link text: Stakeholder Solutions
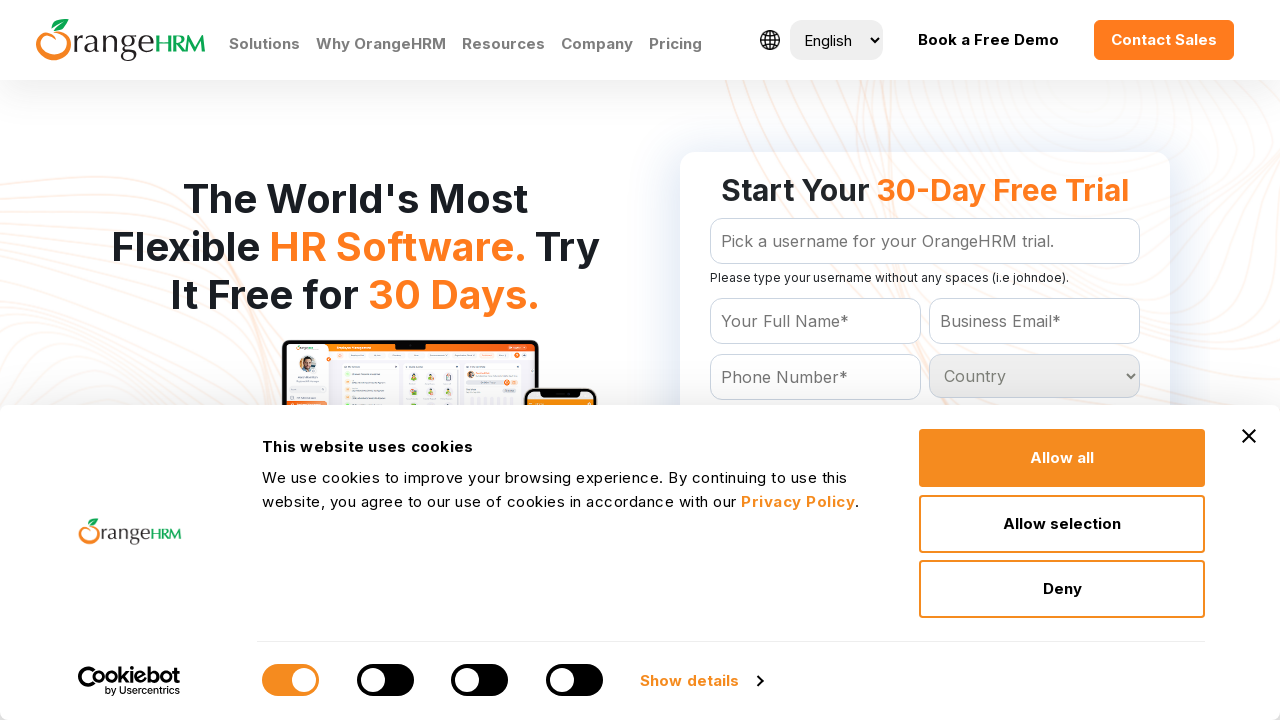

Found and printed link text: HR Managers
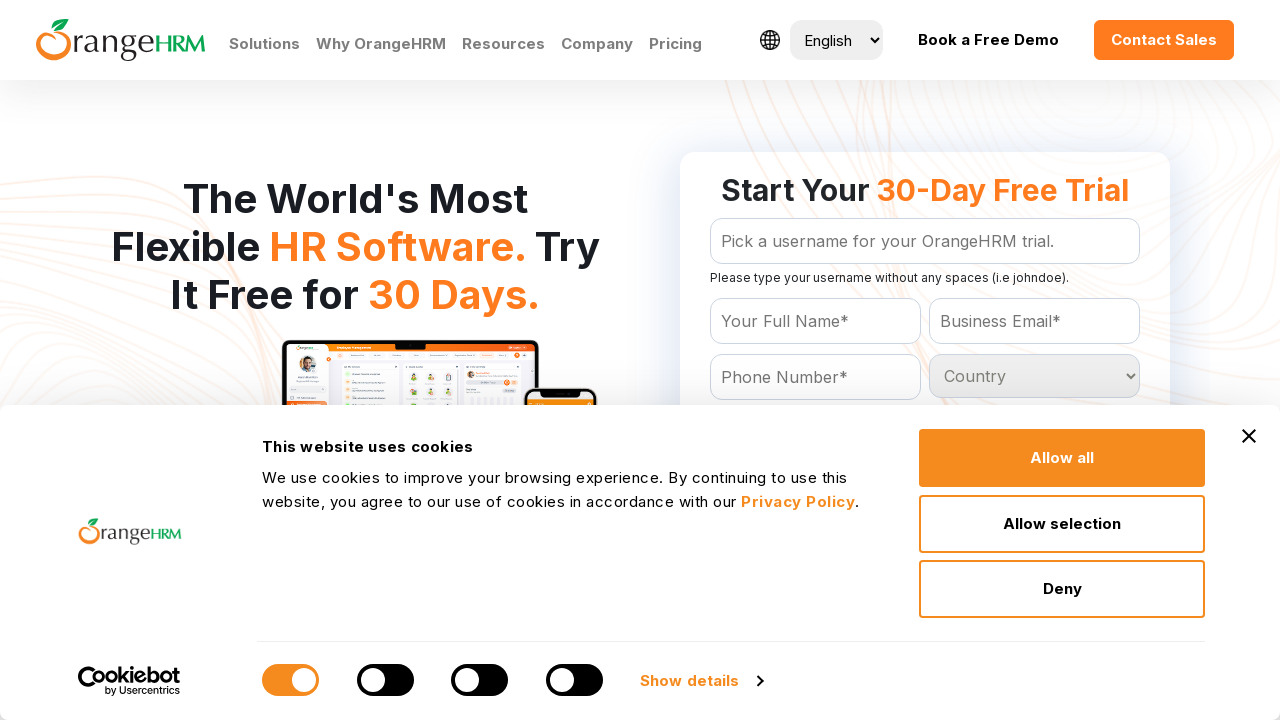

Found and printed link text: C-Suite
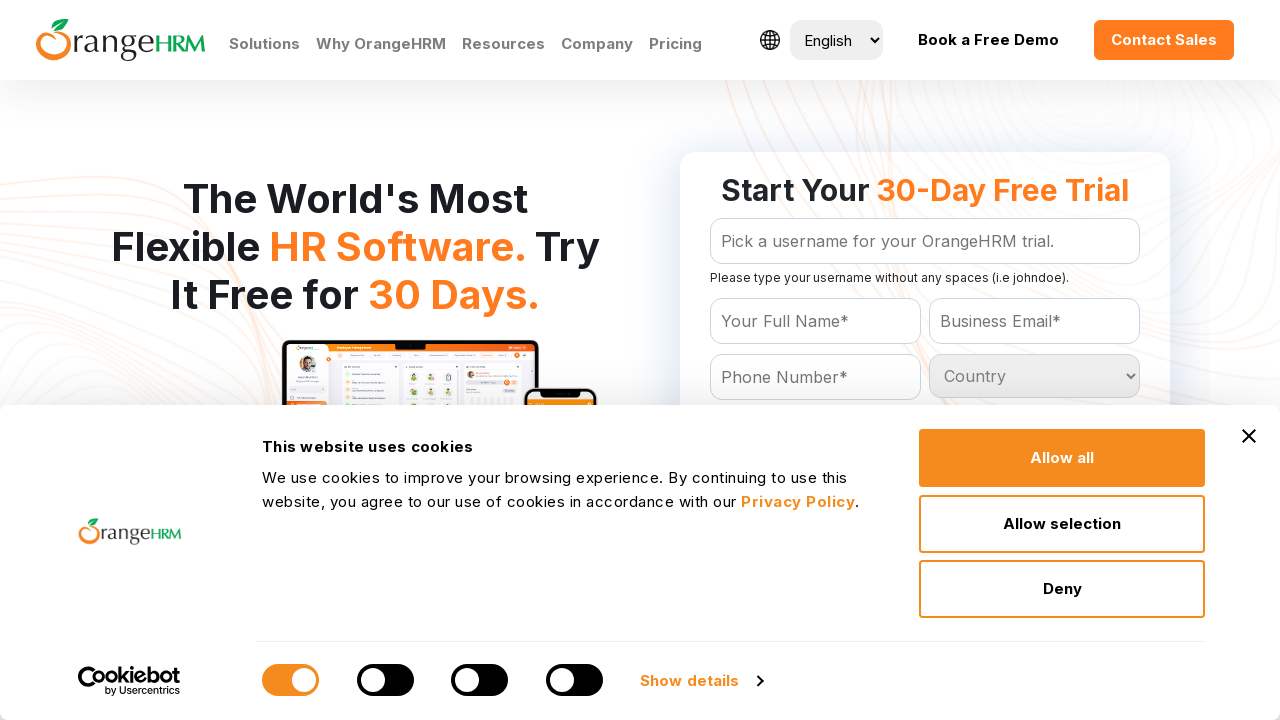

Found and printed link text: Recruiter
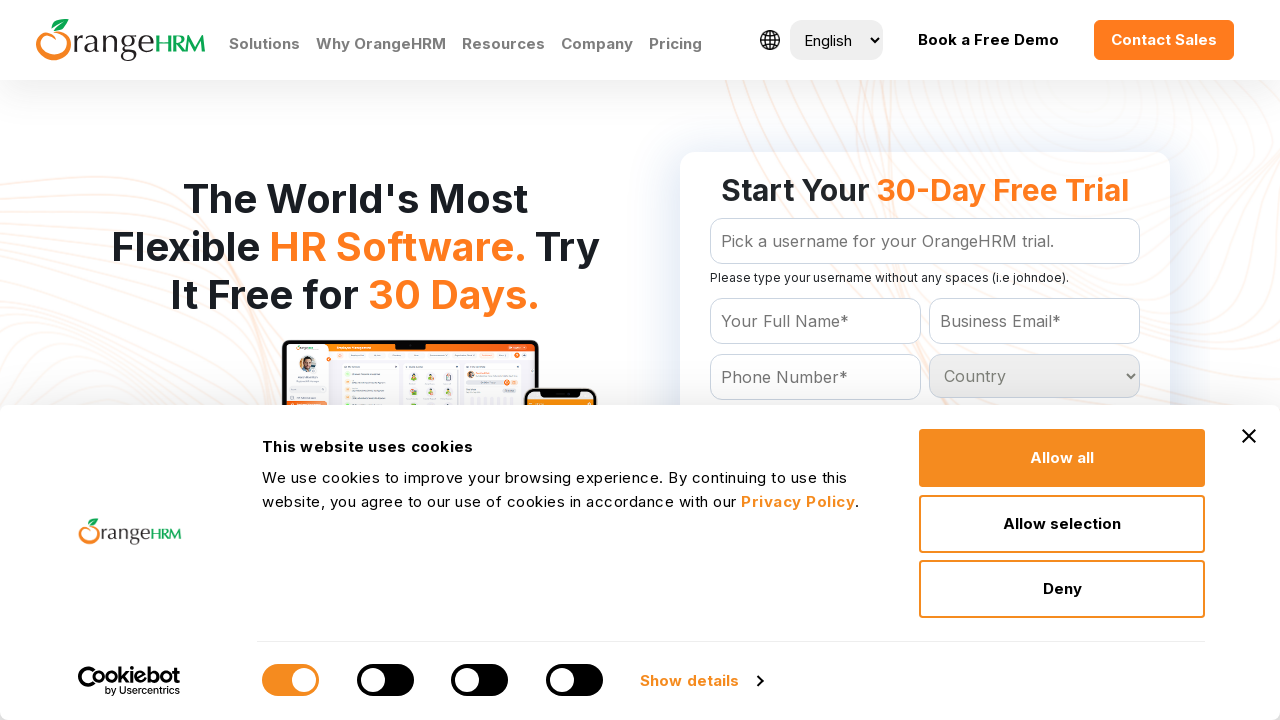

Found and printed link text: IT Manager
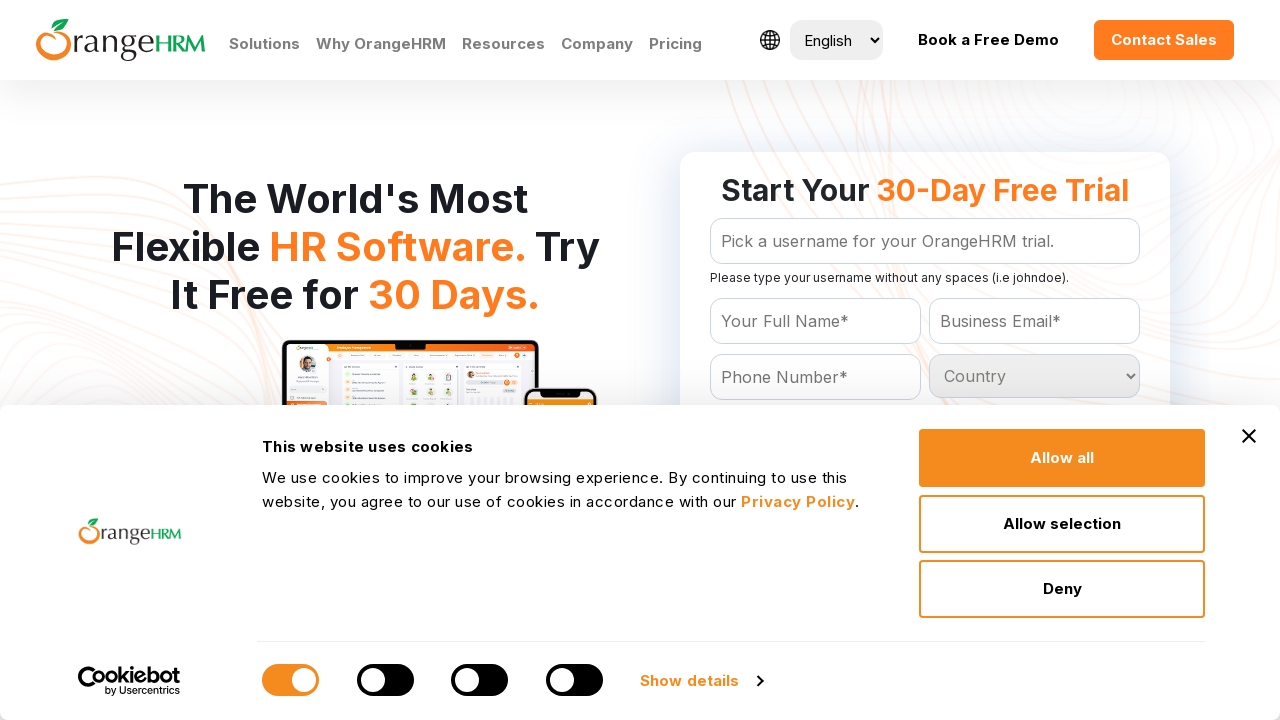

Found and printed link text: Switch to OrangeHRM
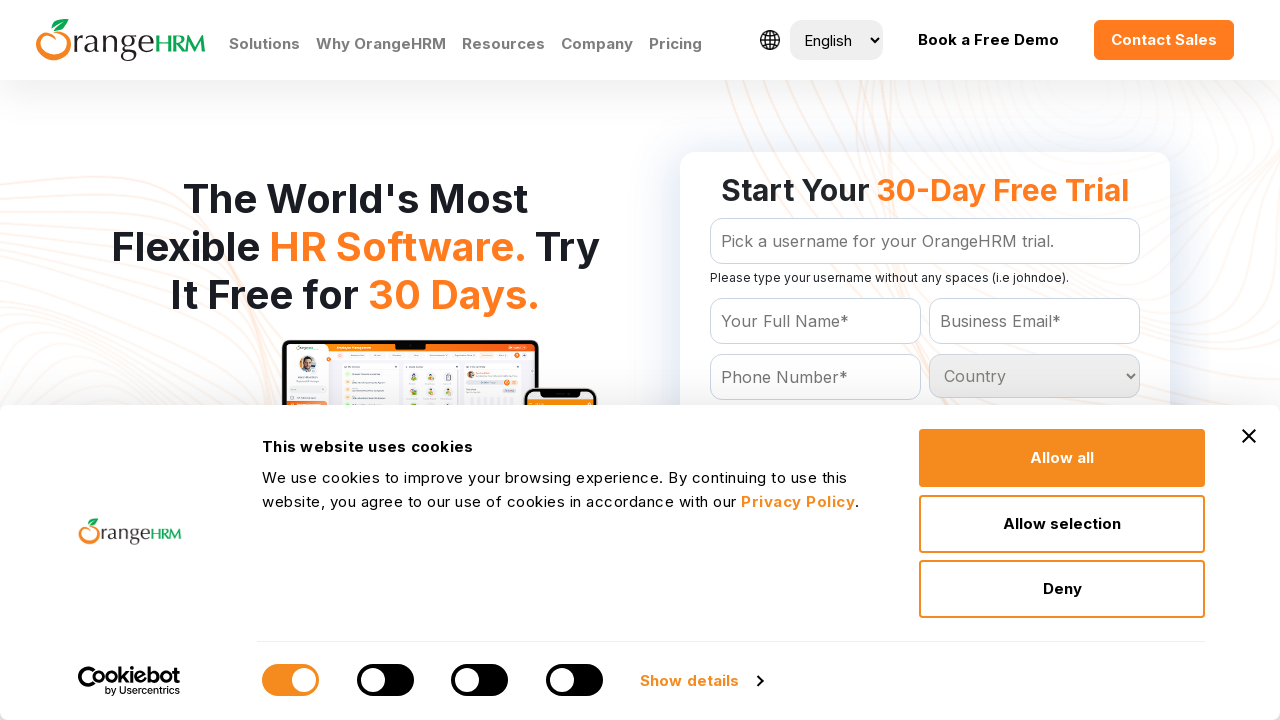

Found and printed link text: HR for All
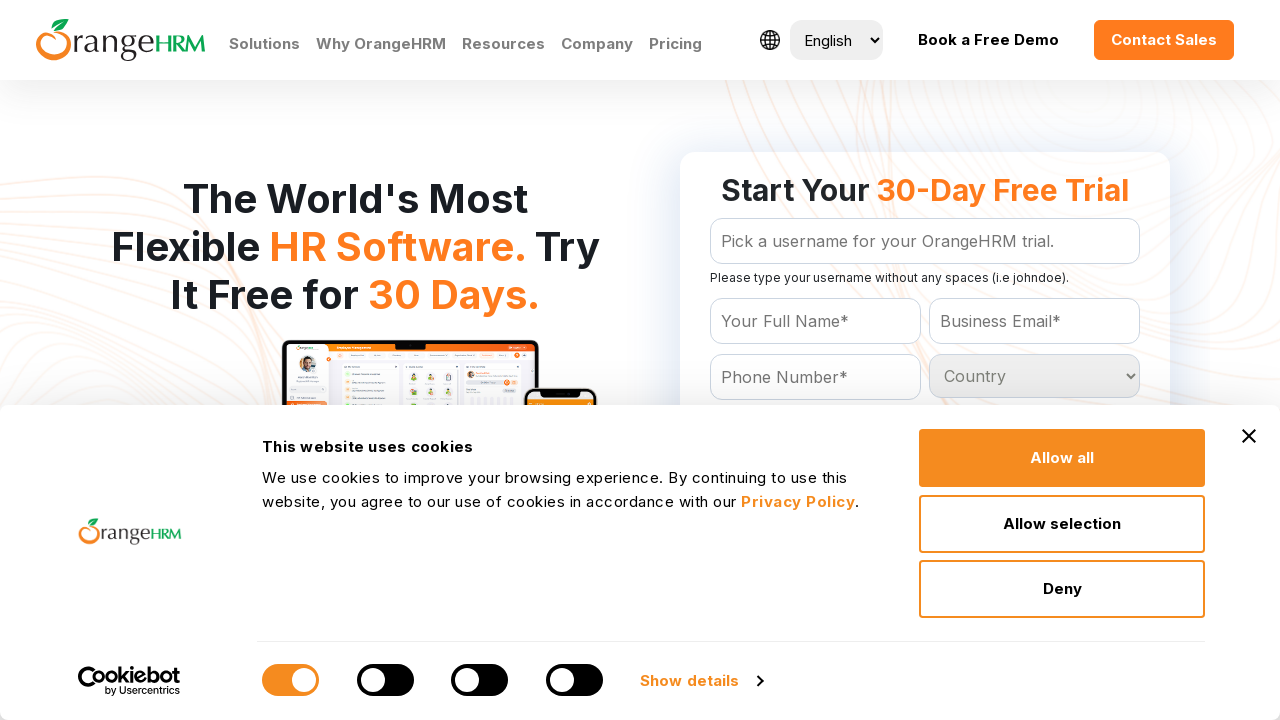

Found and printed link text: CS & Support
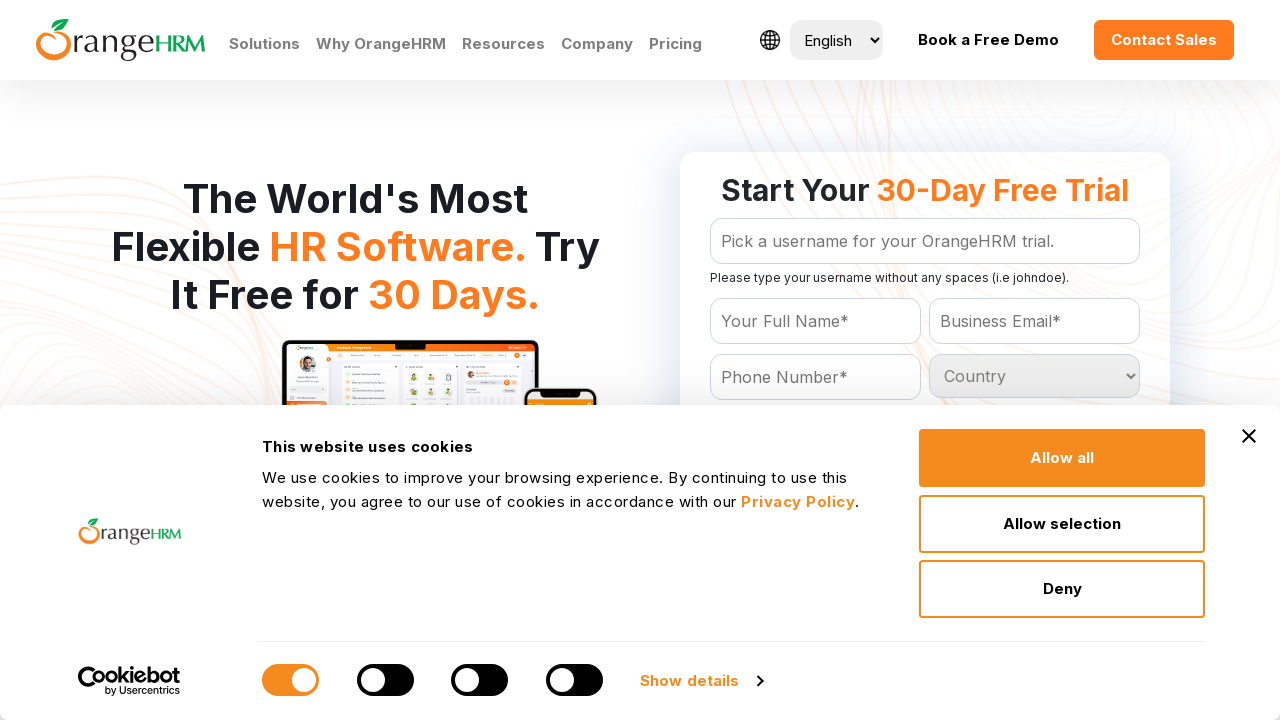

Found and printed link text: Customizations
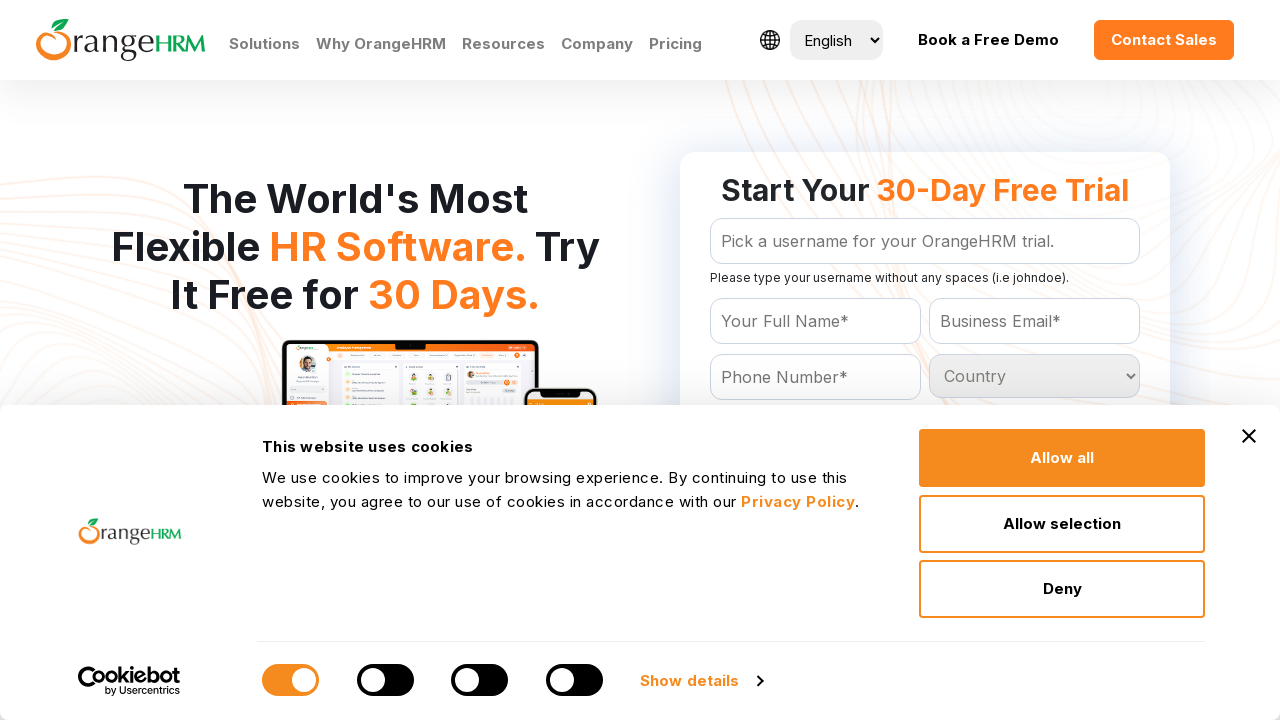

Found and printed link text: HR Library
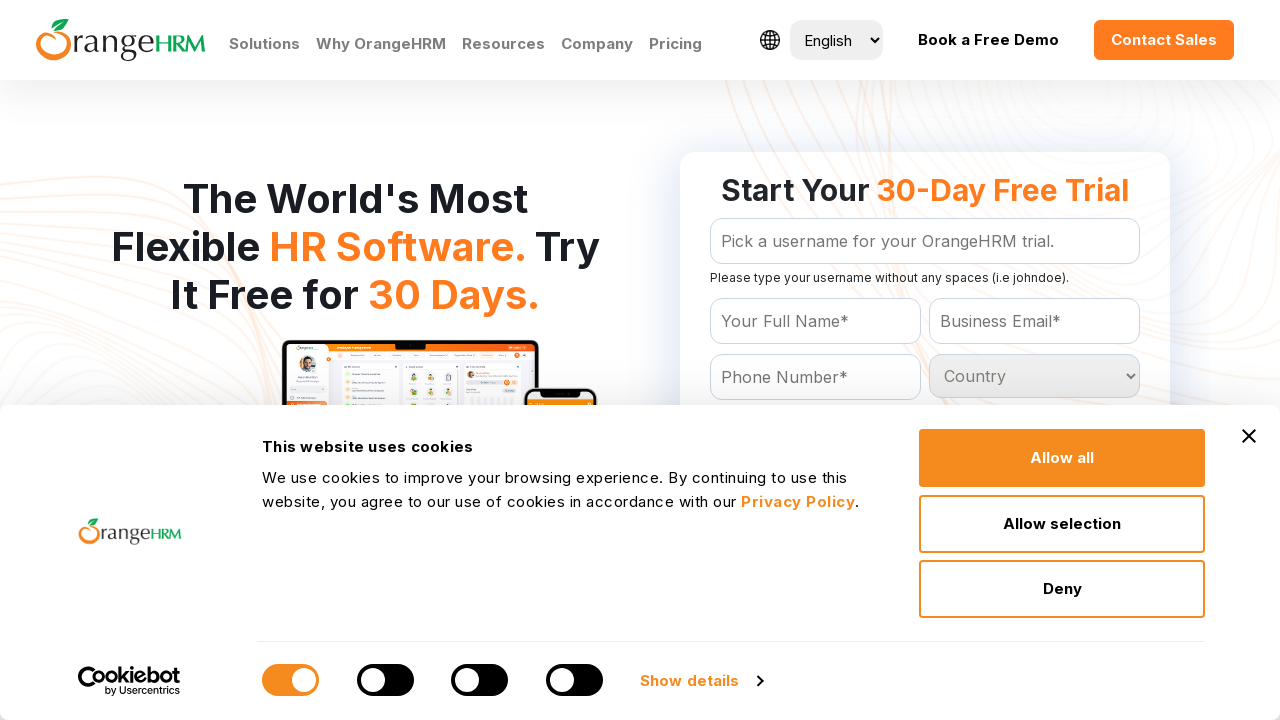

Found and printed link text: eBooks
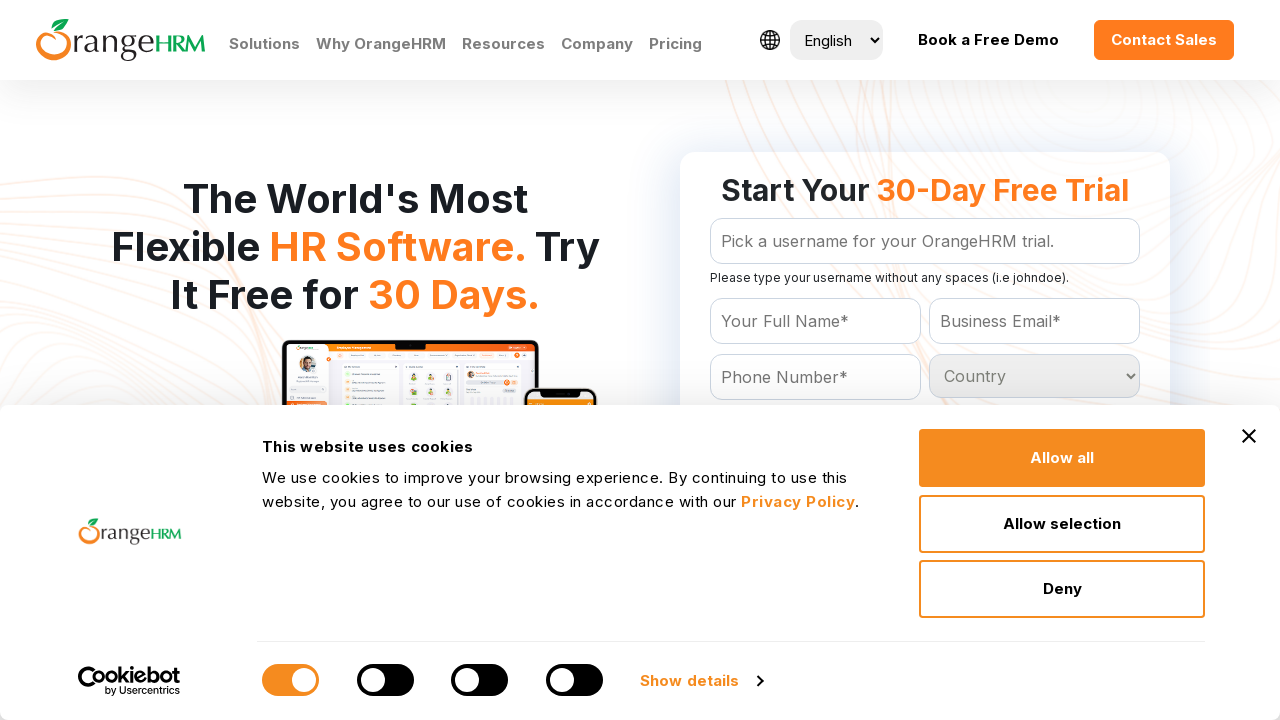

Found and printed link text: Blog
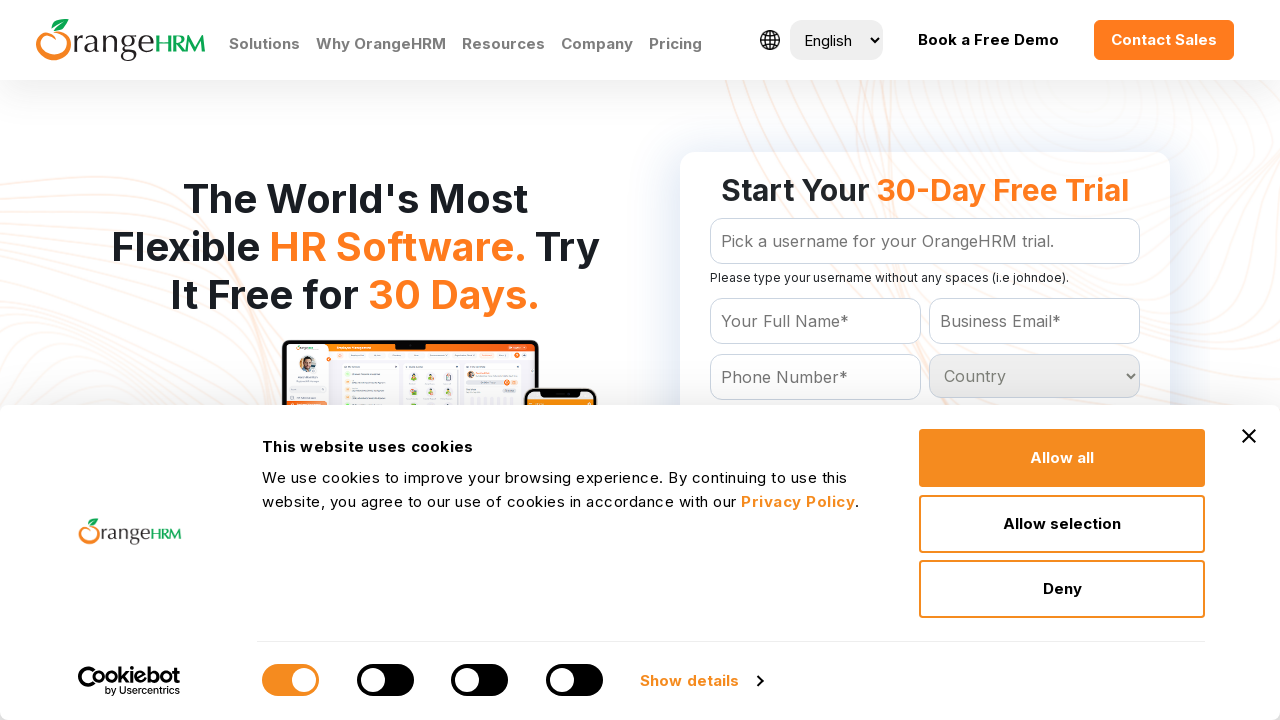

Found and printed link text: The HR Dictionary
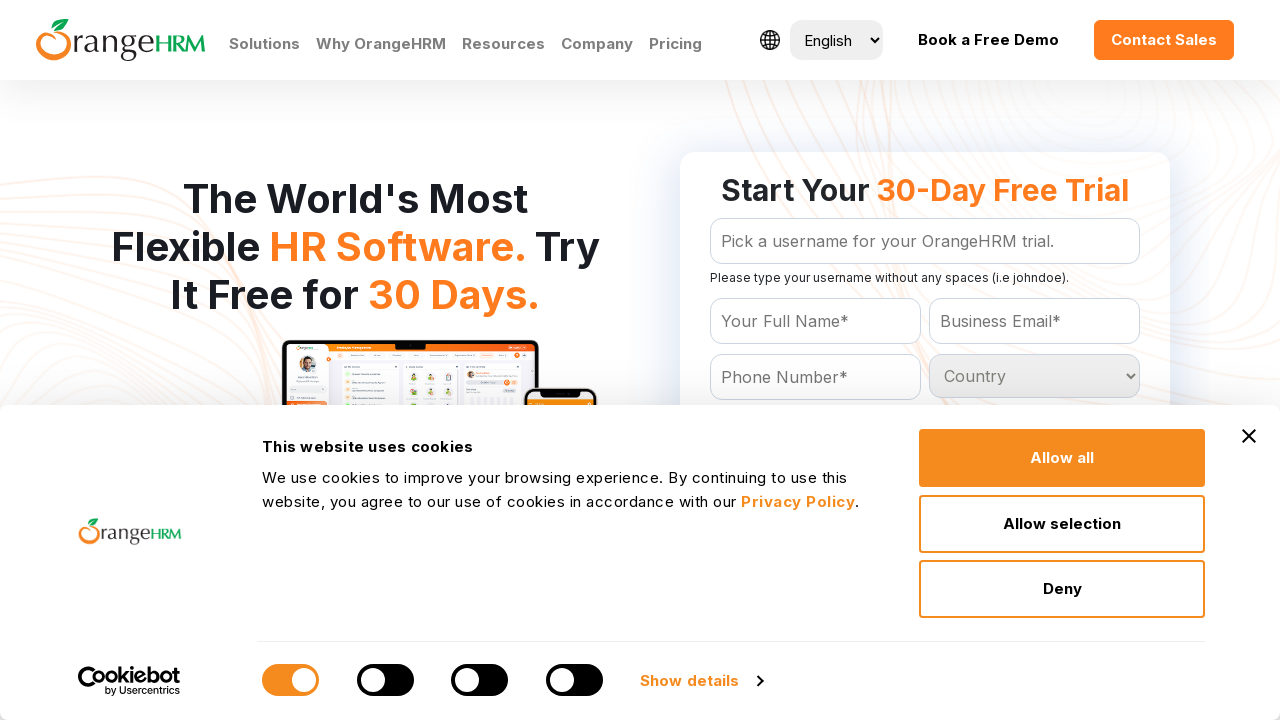

Found and printed link text: Webinars
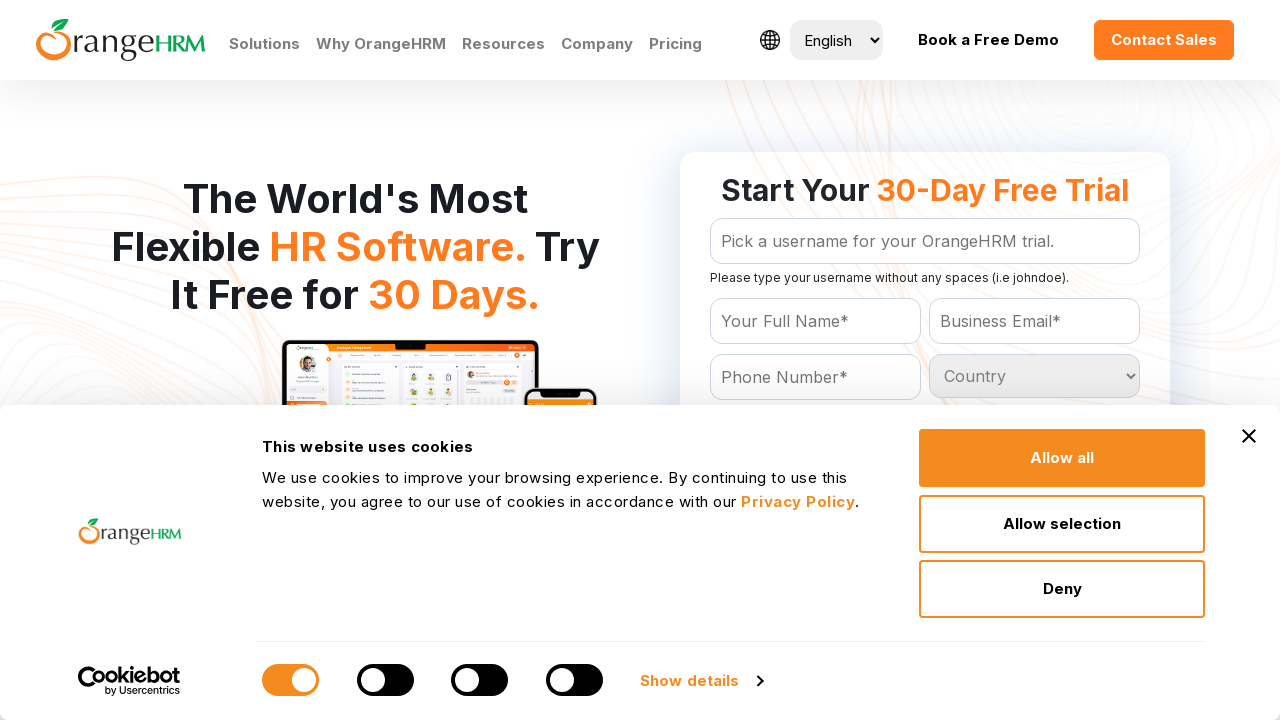

Found and printed link text: Product Overview
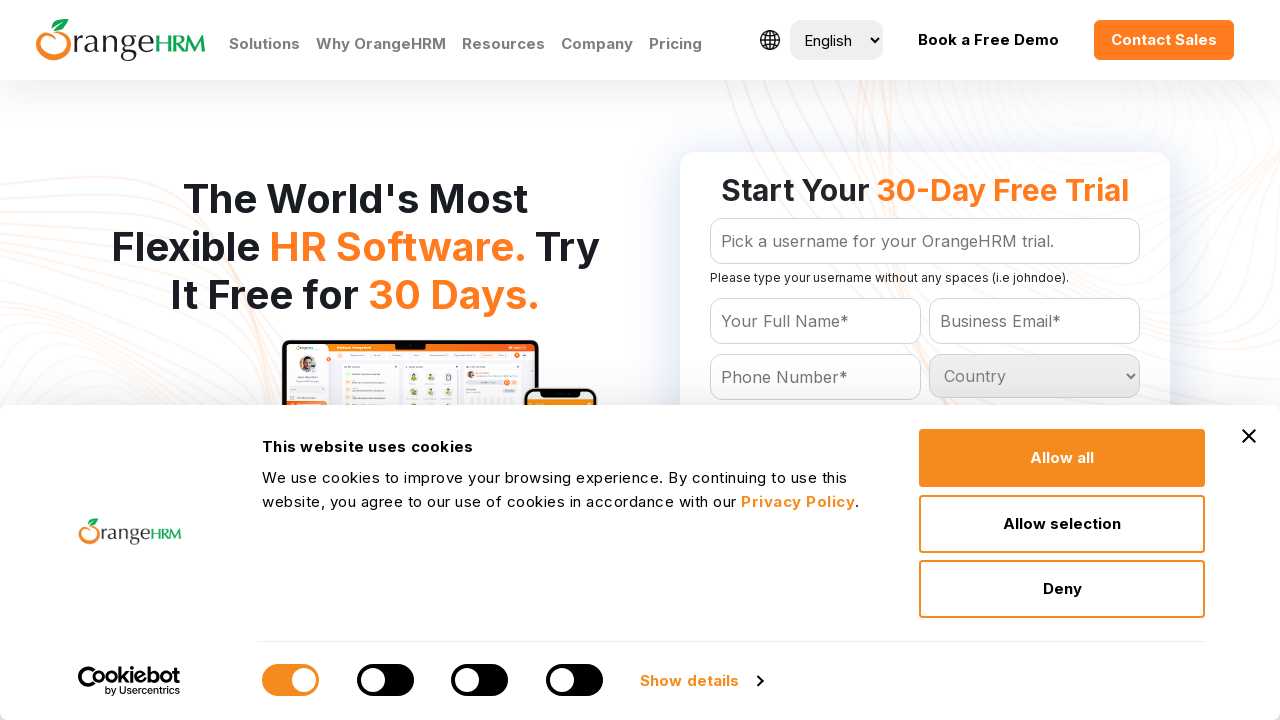

Found and printed link text: Starter Overview (Open Source)
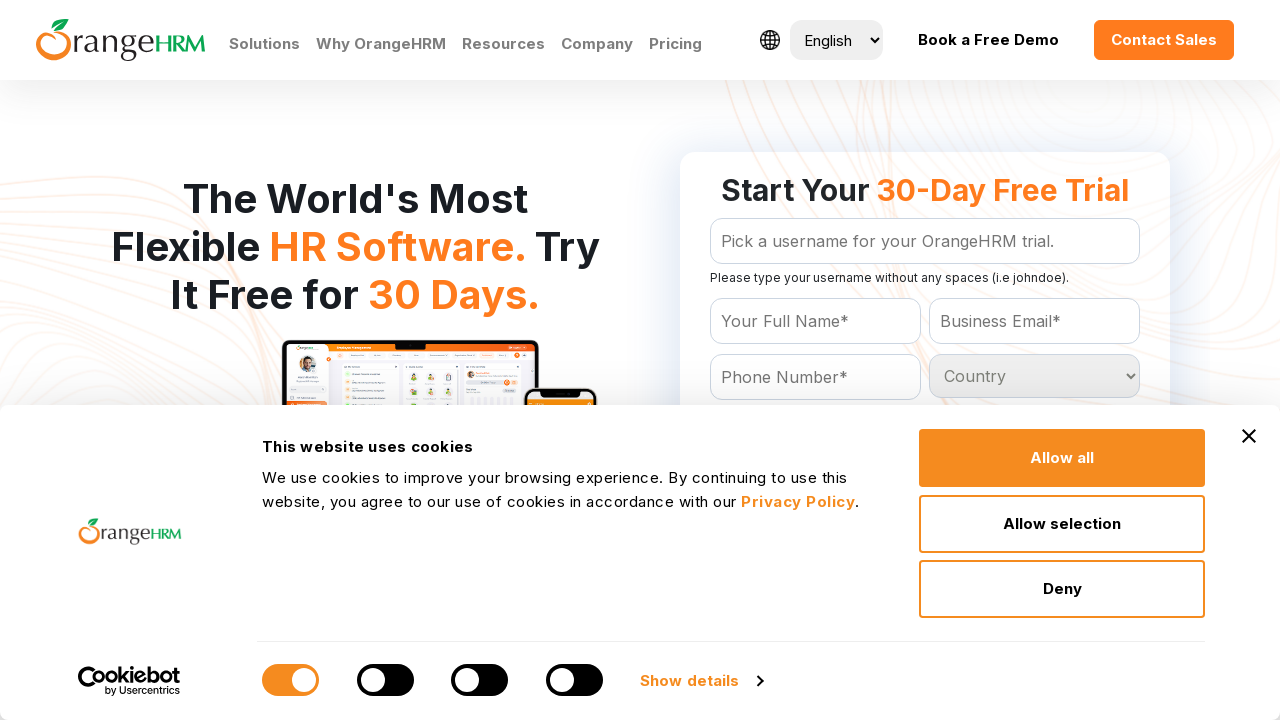

Found and printed link text: Advanced Overview (Short)
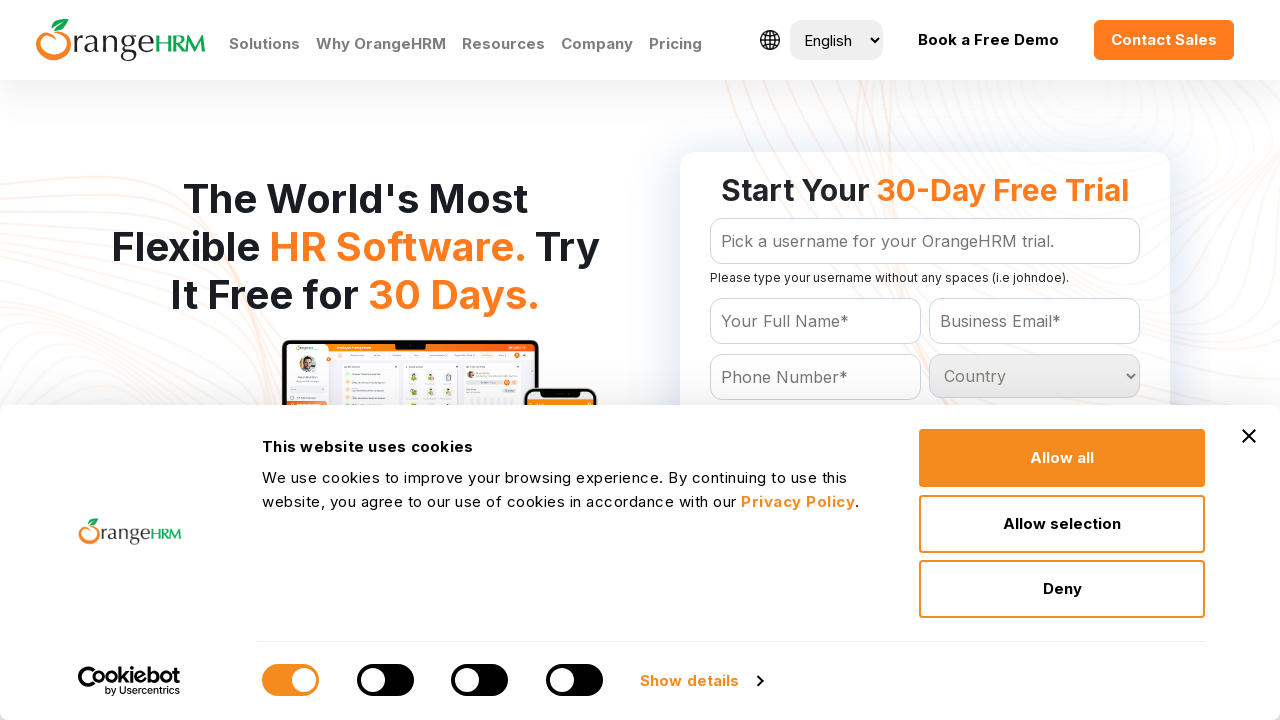

Found and printed link text: Advanced Overview (Long)
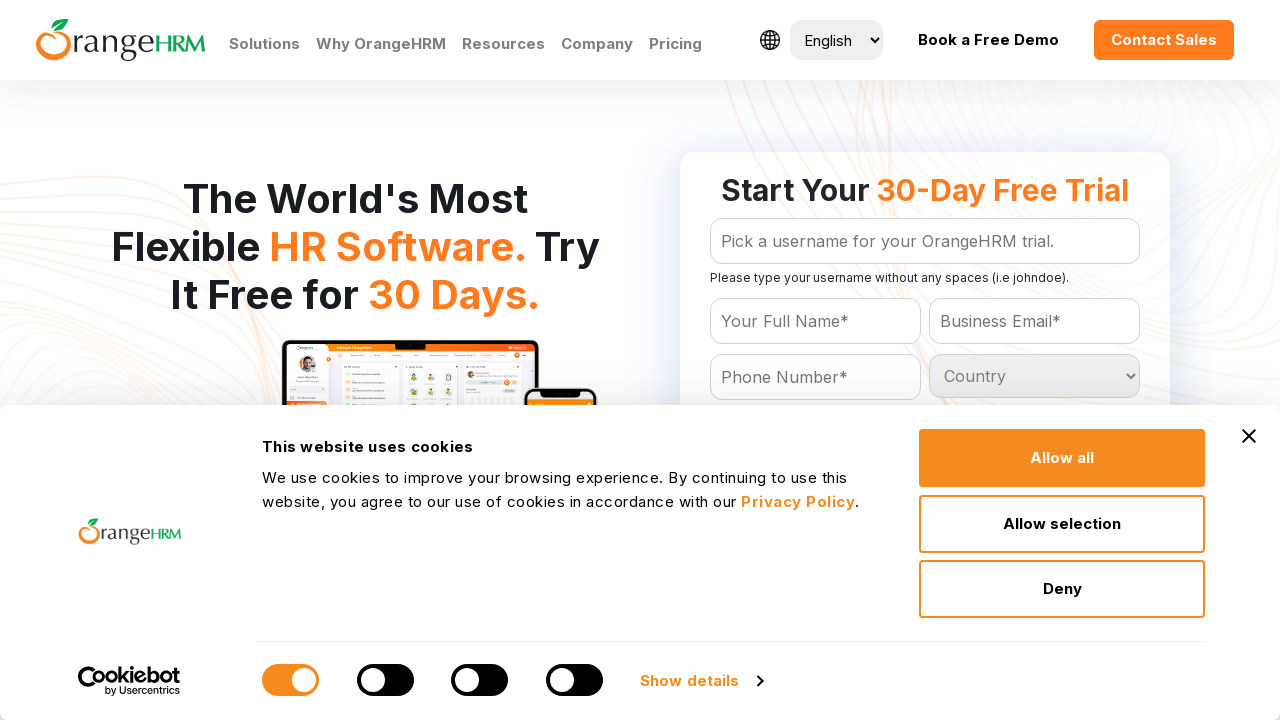

Found and printed link text: OrangeHRM ROI
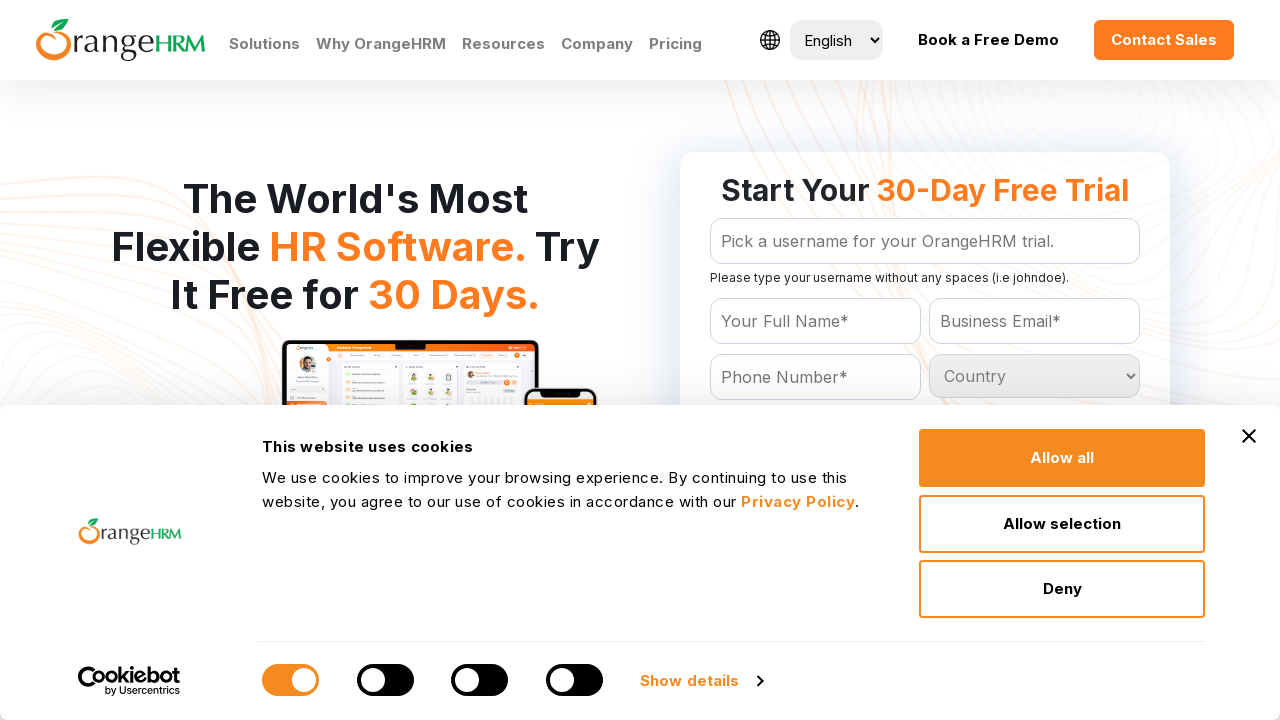

Found and printed link text: Learn in Depth
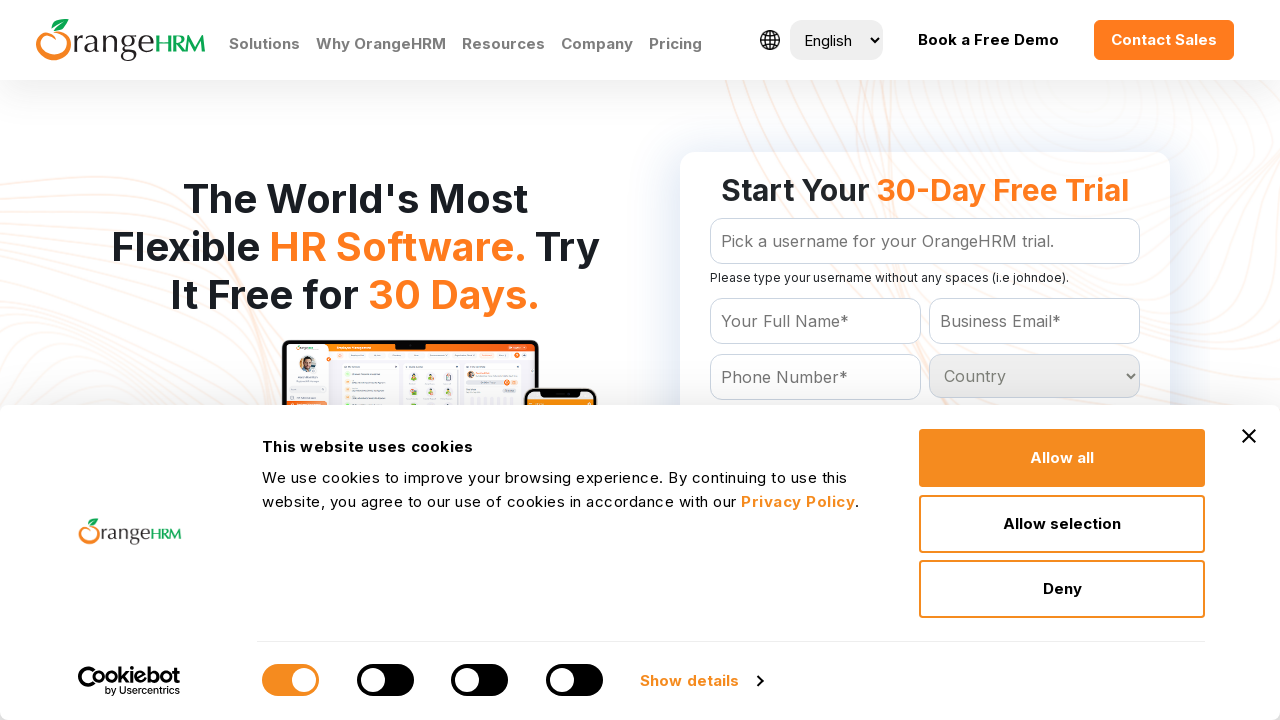

Found and printed link text: HR's Guide to Effective Career Development
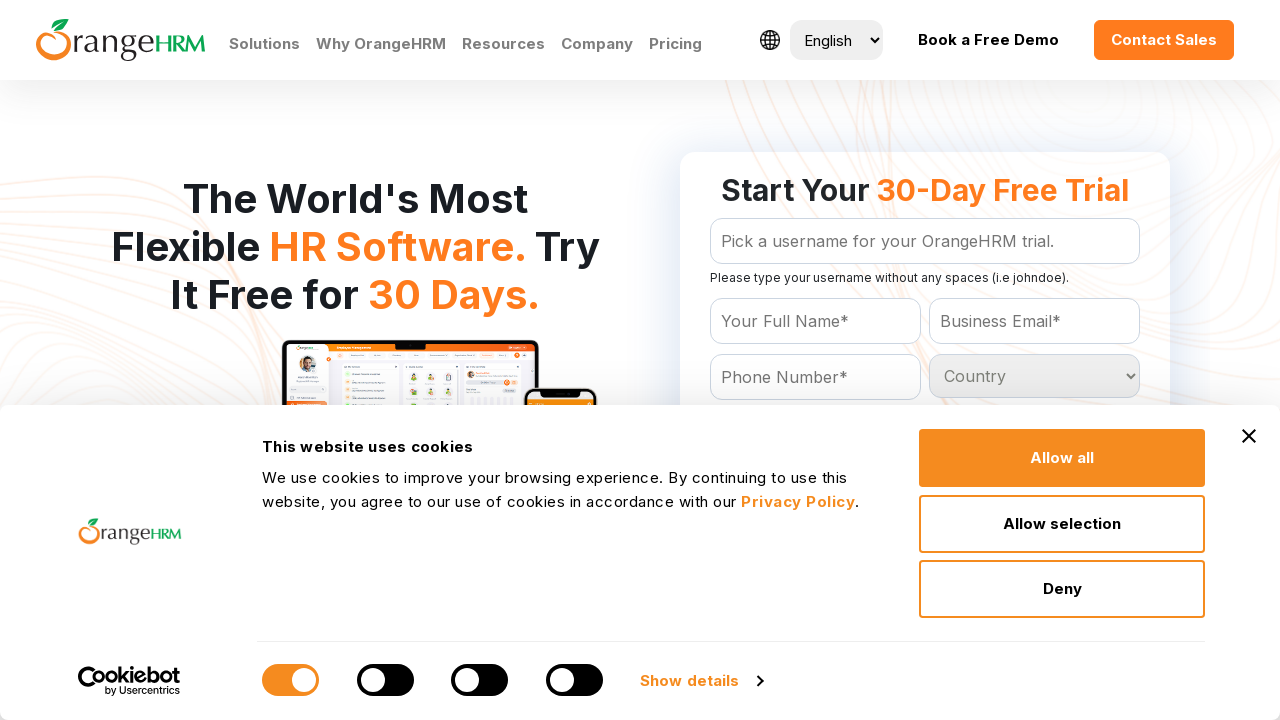

Found and printed link text: Other Resources
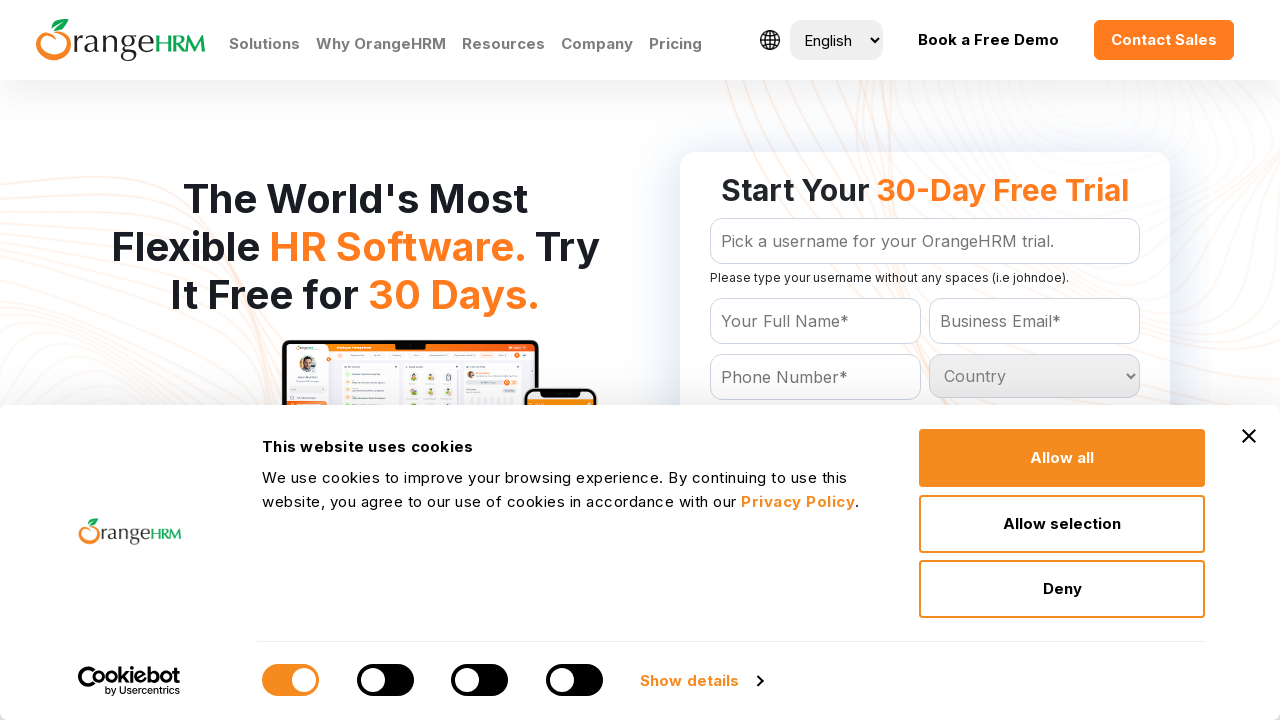

Found and printed link text: Data Security Promise
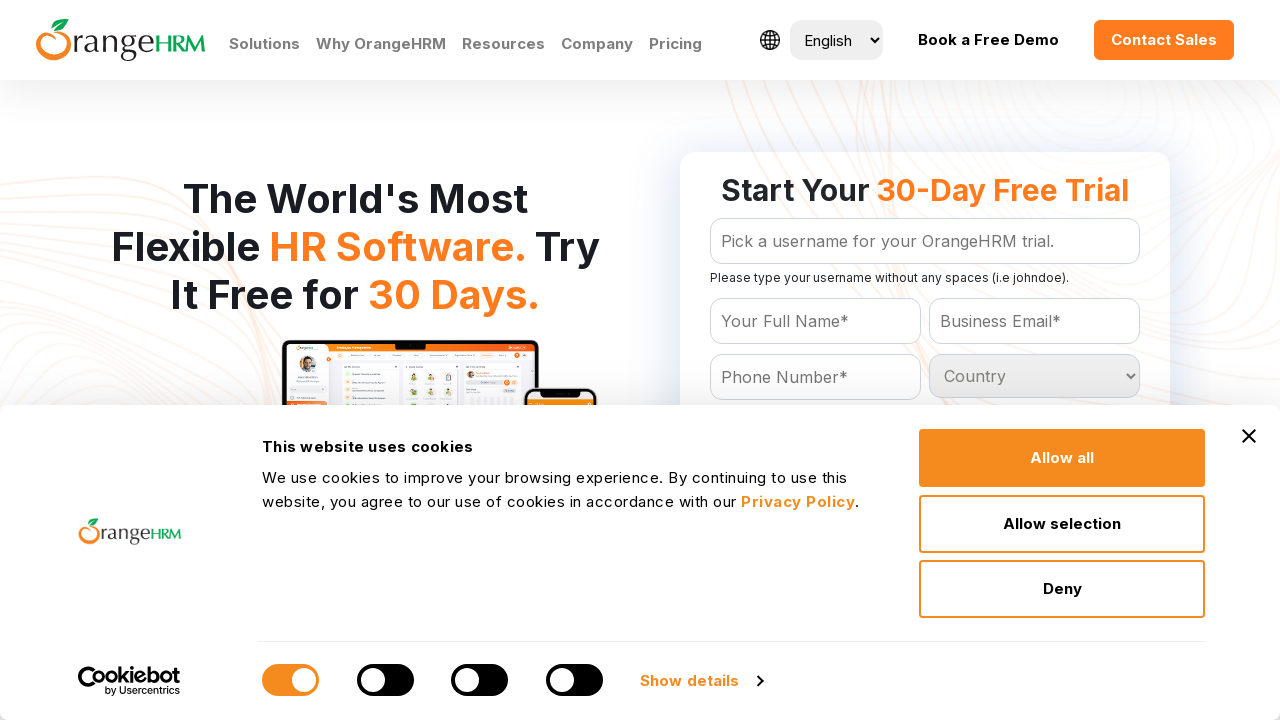

Found and printed link text: Starter Forum (Open Source)
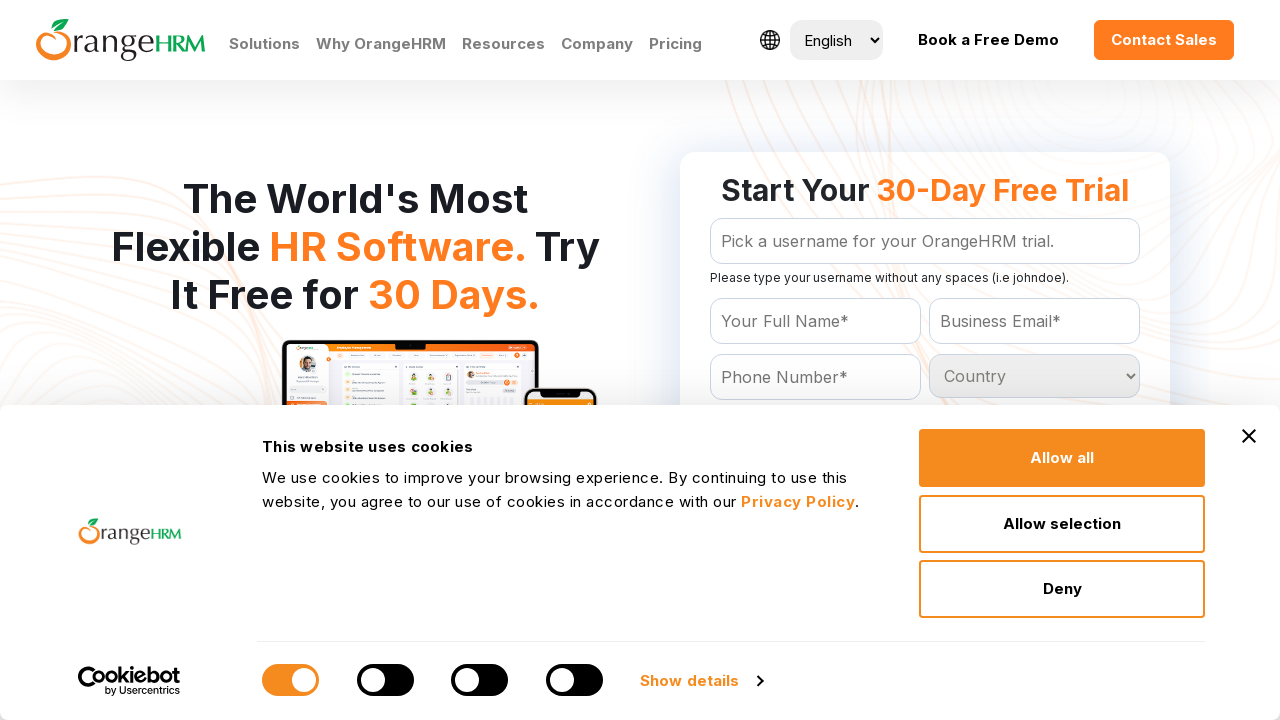

Found and printed link text: OrangeHRM API
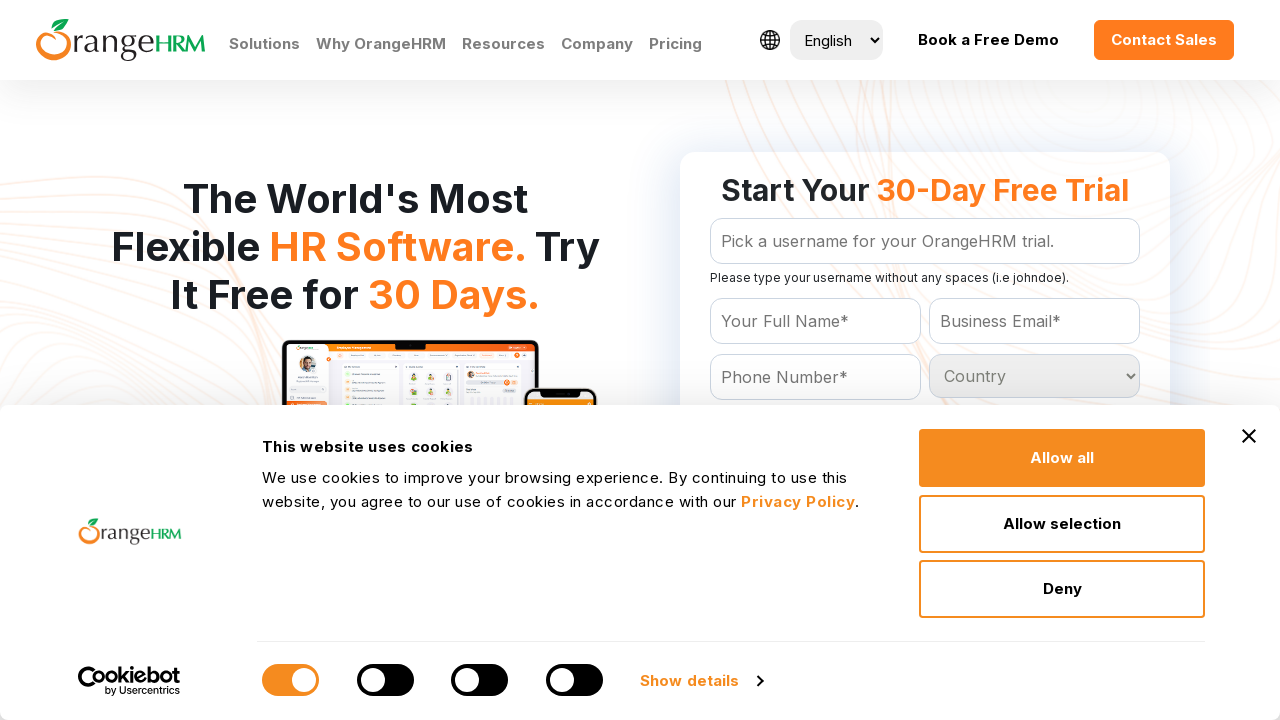

Found and printed link text: About Us
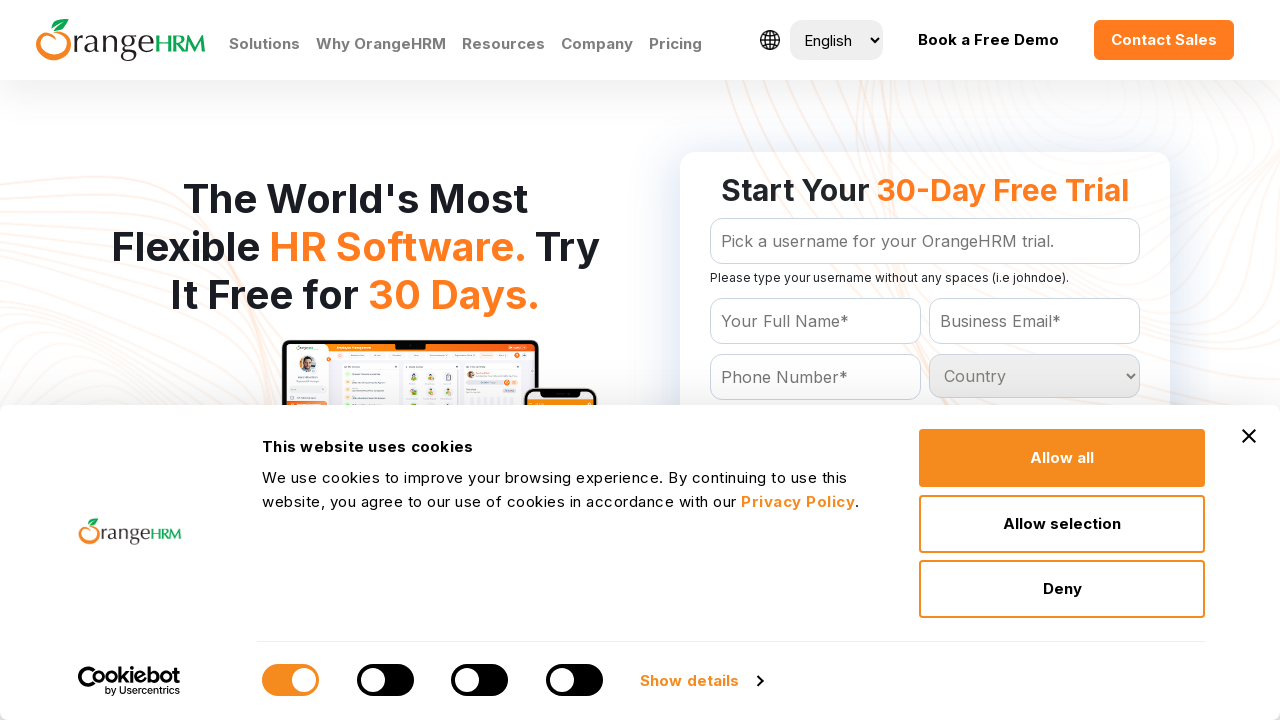

Found and printed link text: Press Releases
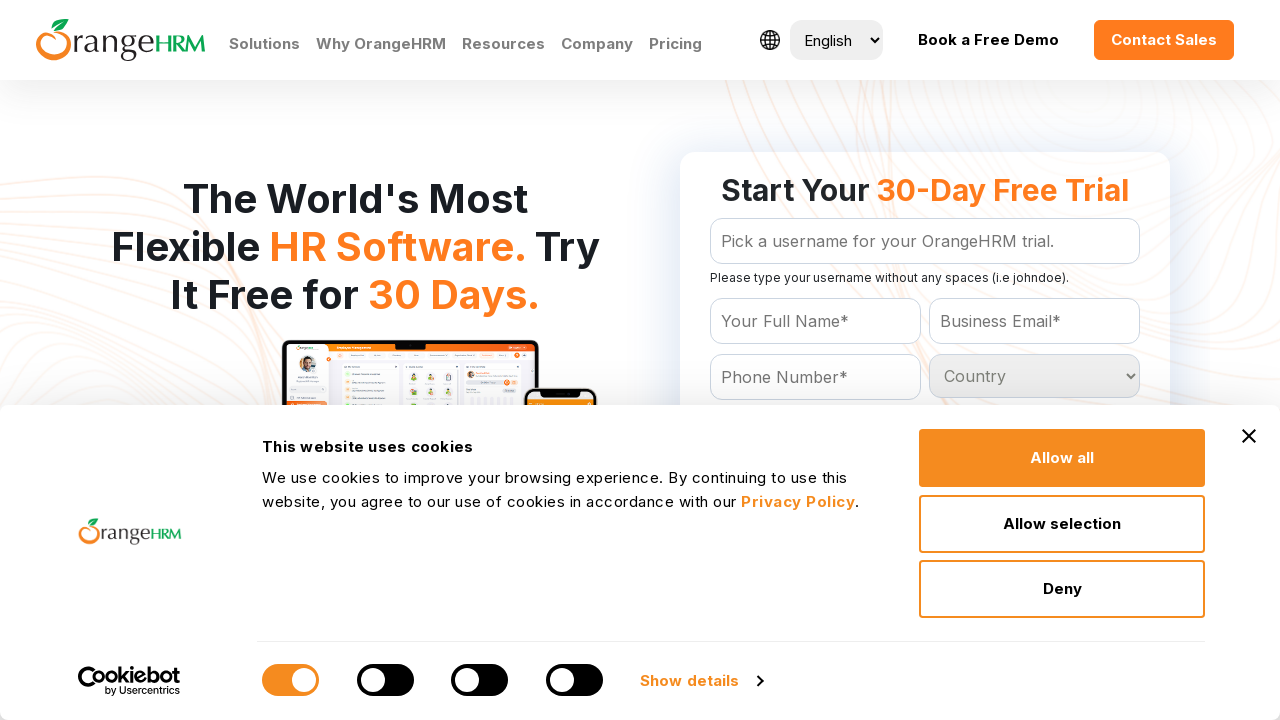

Found and printed link text: News Articles
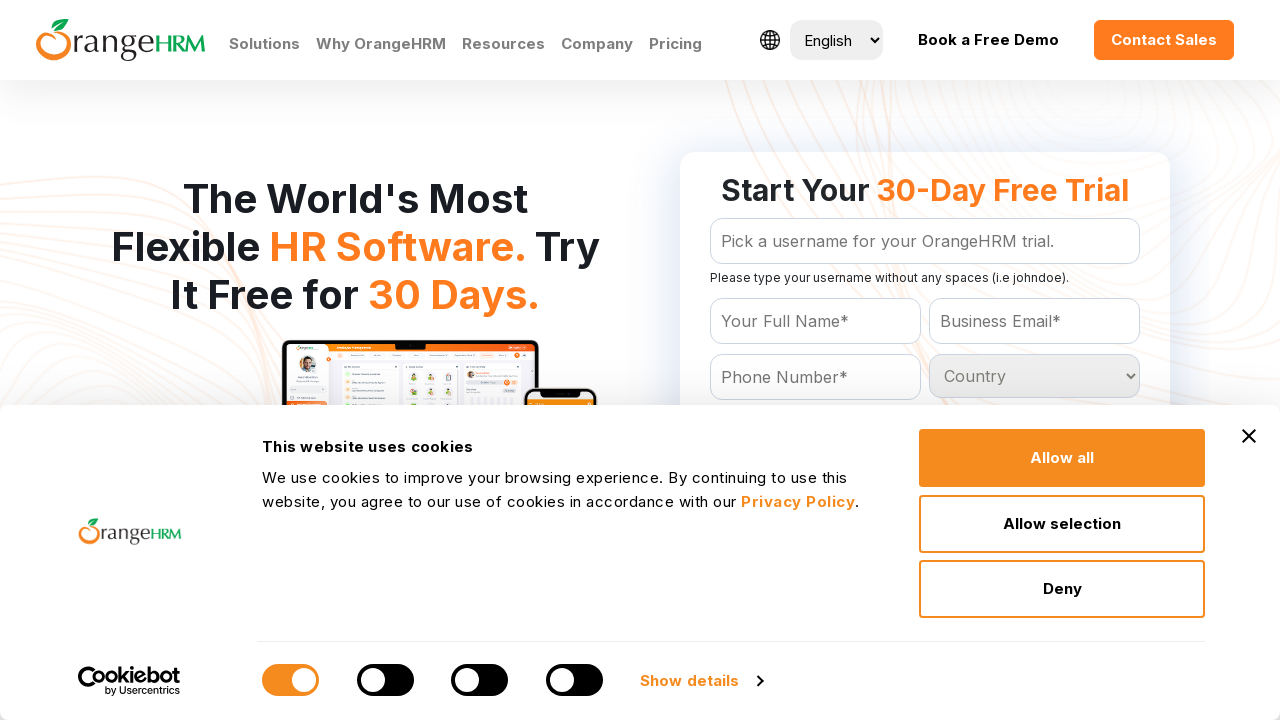

Found and printed link text: Careers
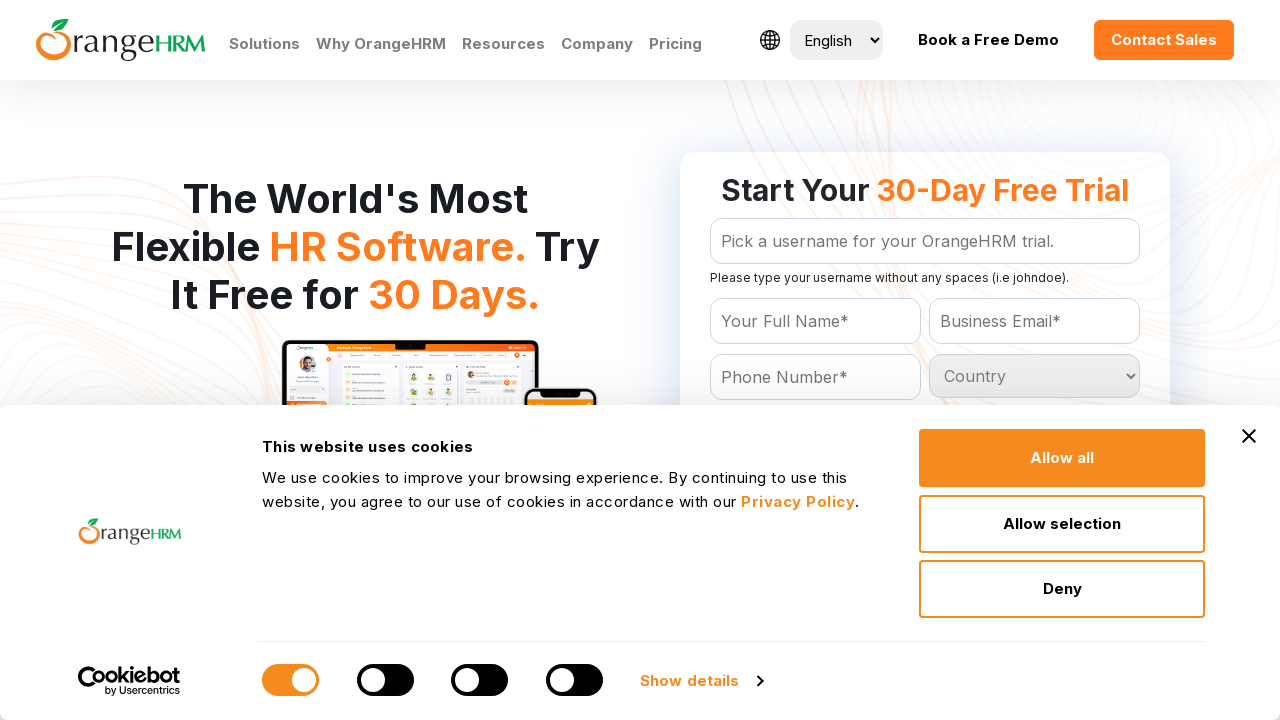

Found and printed link text: Contact Us
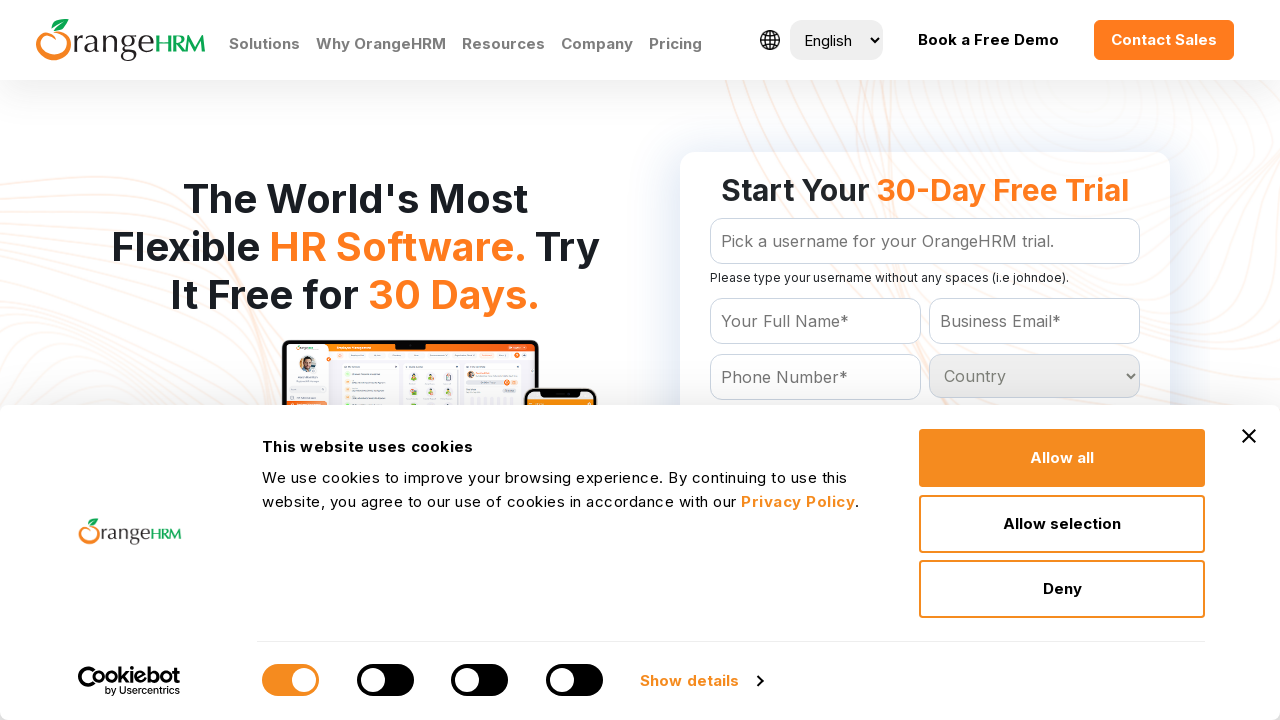

Found and printed link text: Pricing
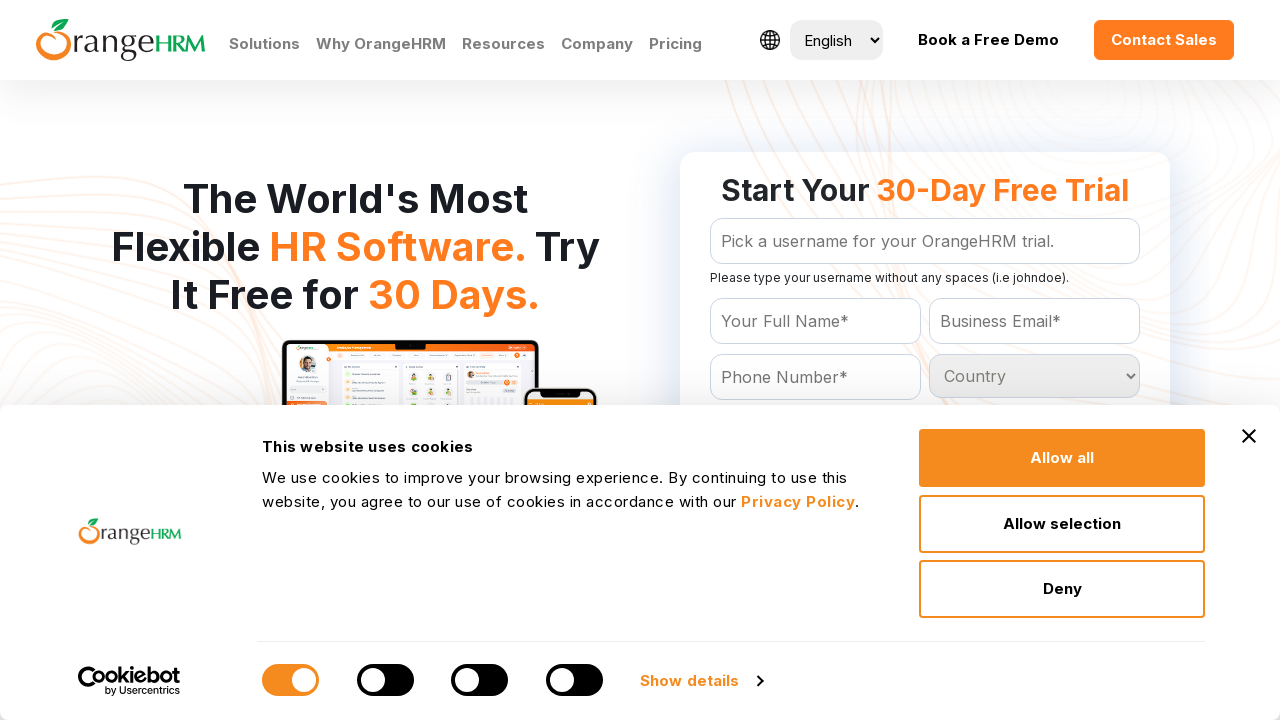

Found and printed link text: Book a Free
                                    Demo
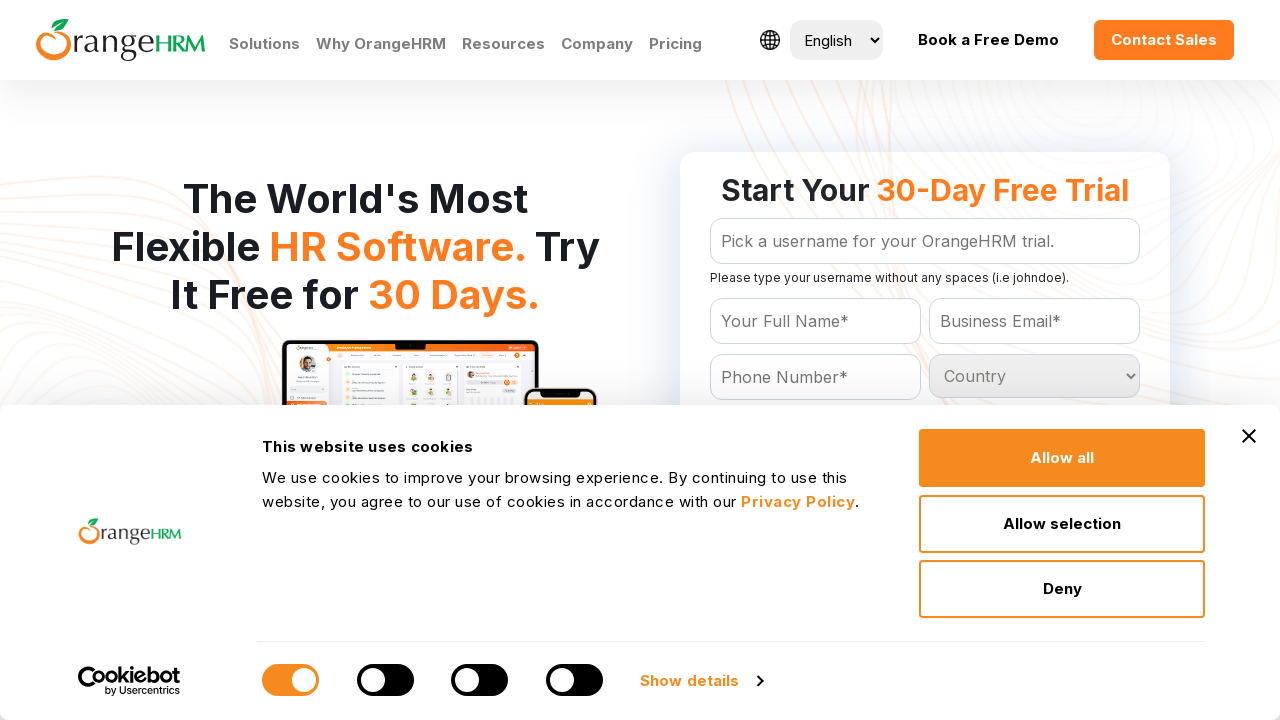

Found and printed link text: Contact
                                        Sales
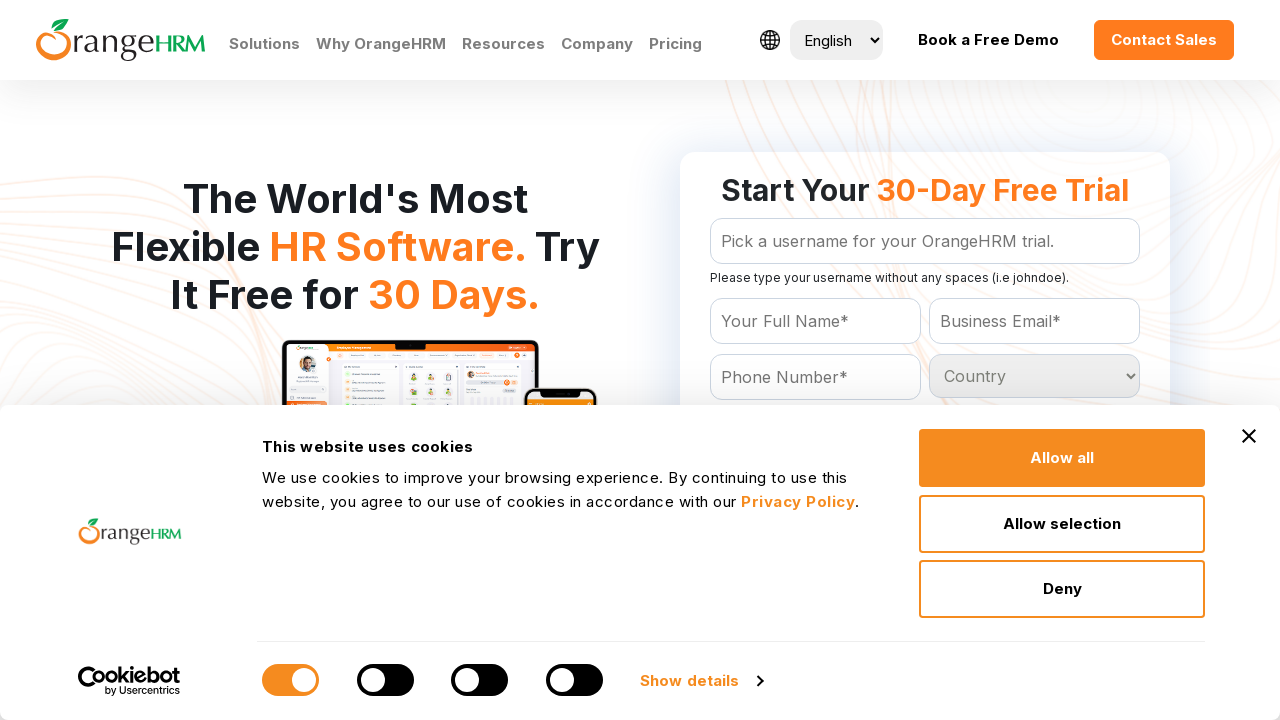

Found and printed link text: Book a Free Demo
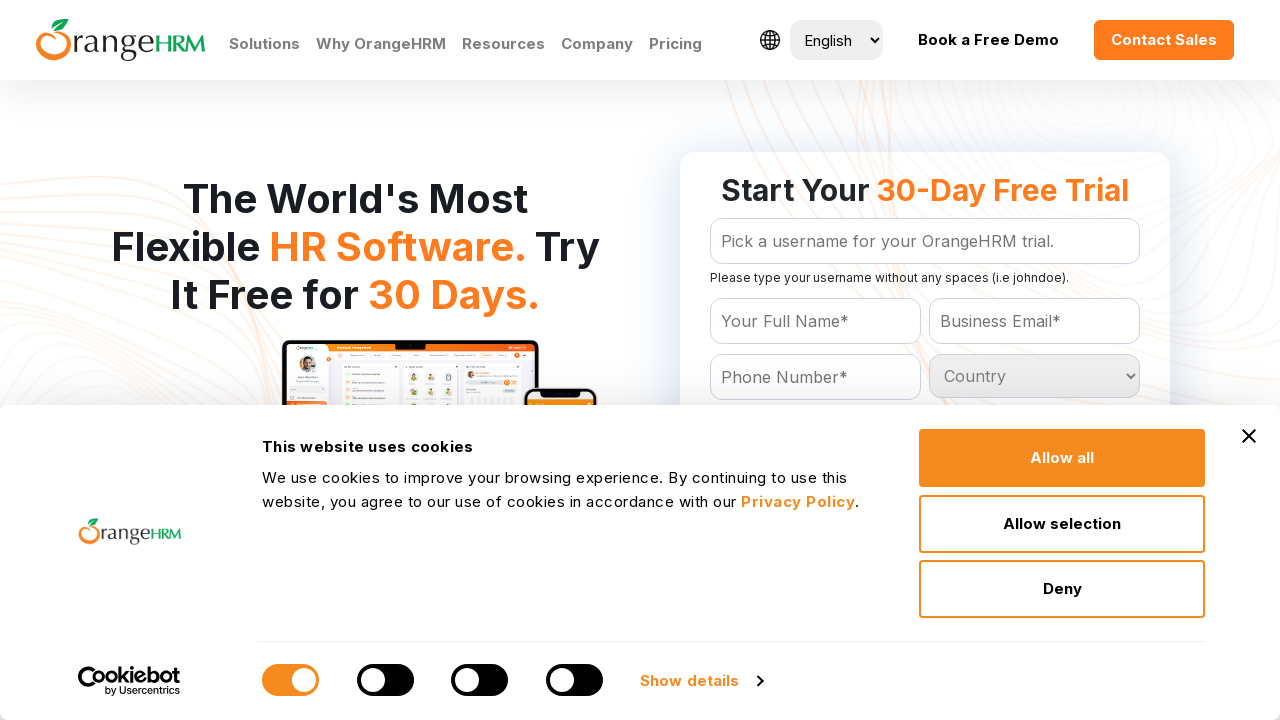

Found and printed link text: Contact Sales
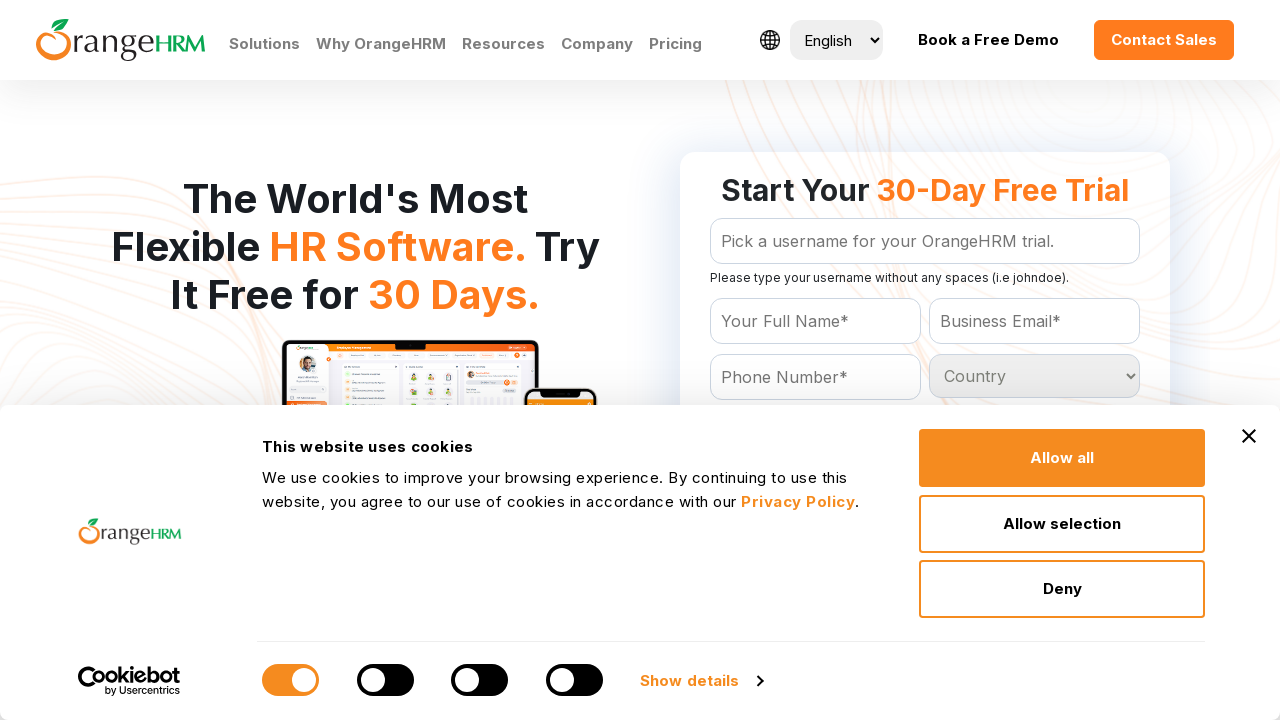

Found and printed link text:  Privacy Policy. 
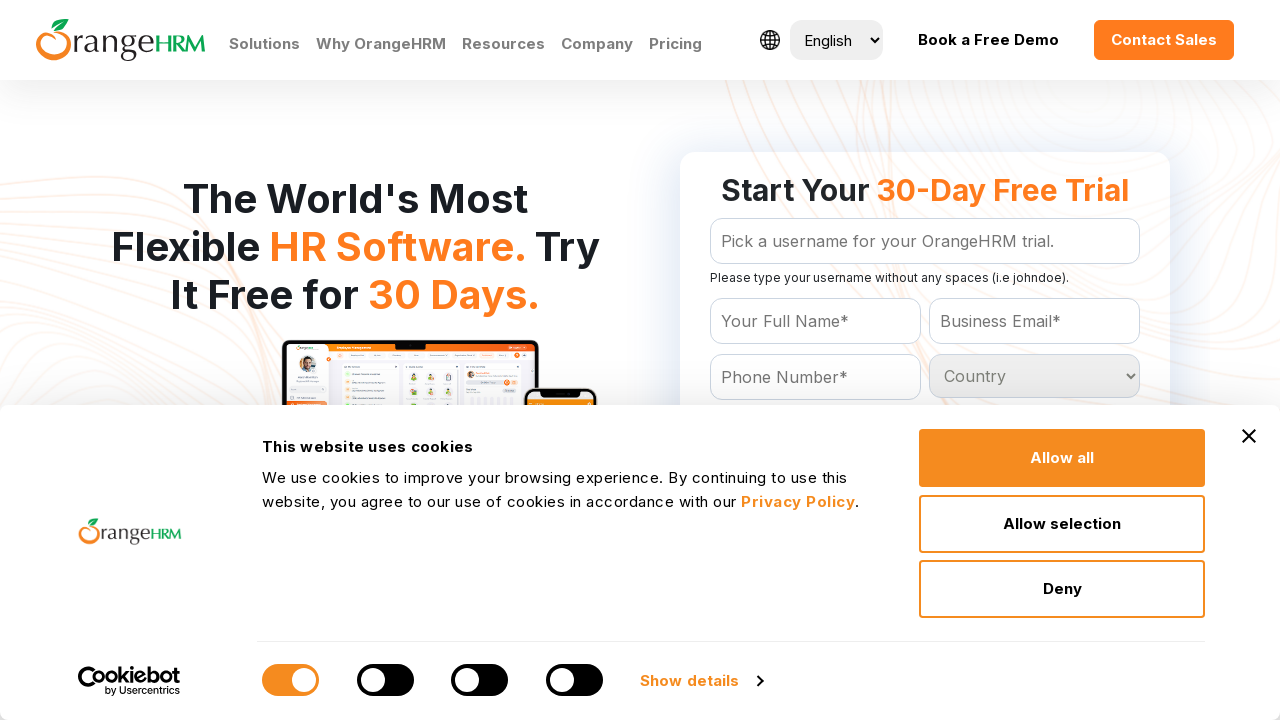

Found and printed link text: 
                                               About Us
                                            
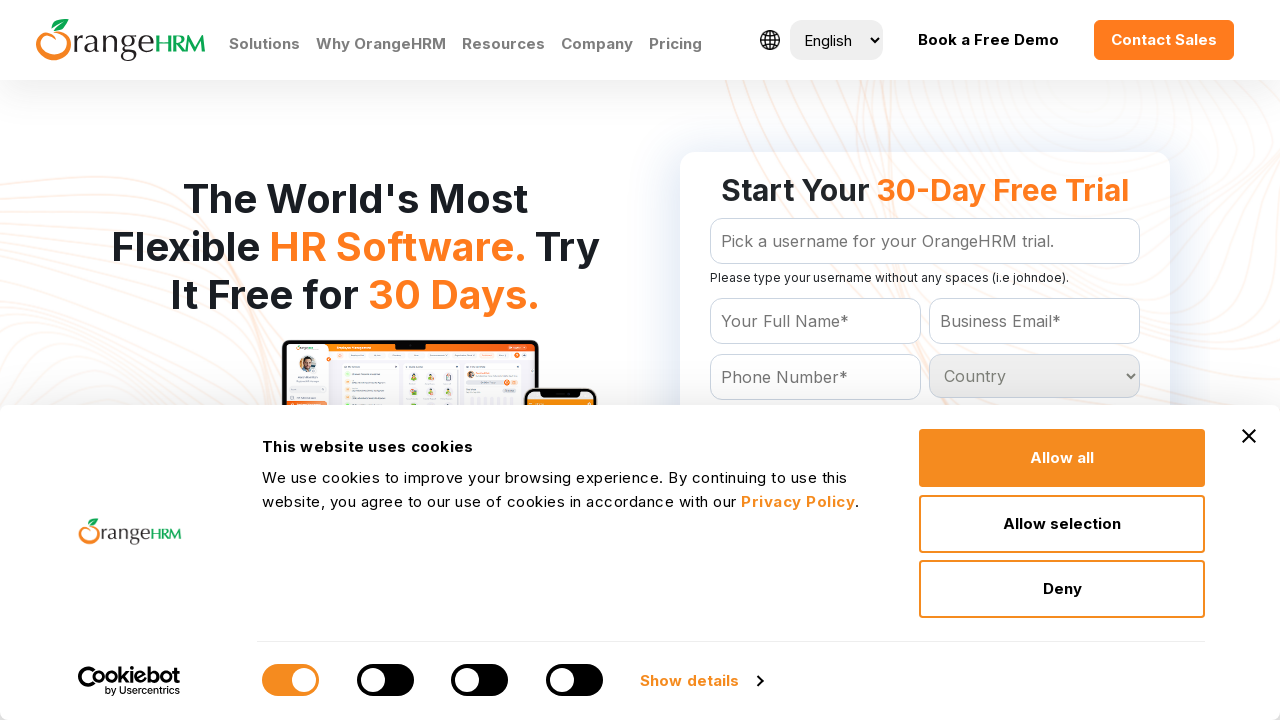

Found and printed link text: 
                                               Contact Us
                                            
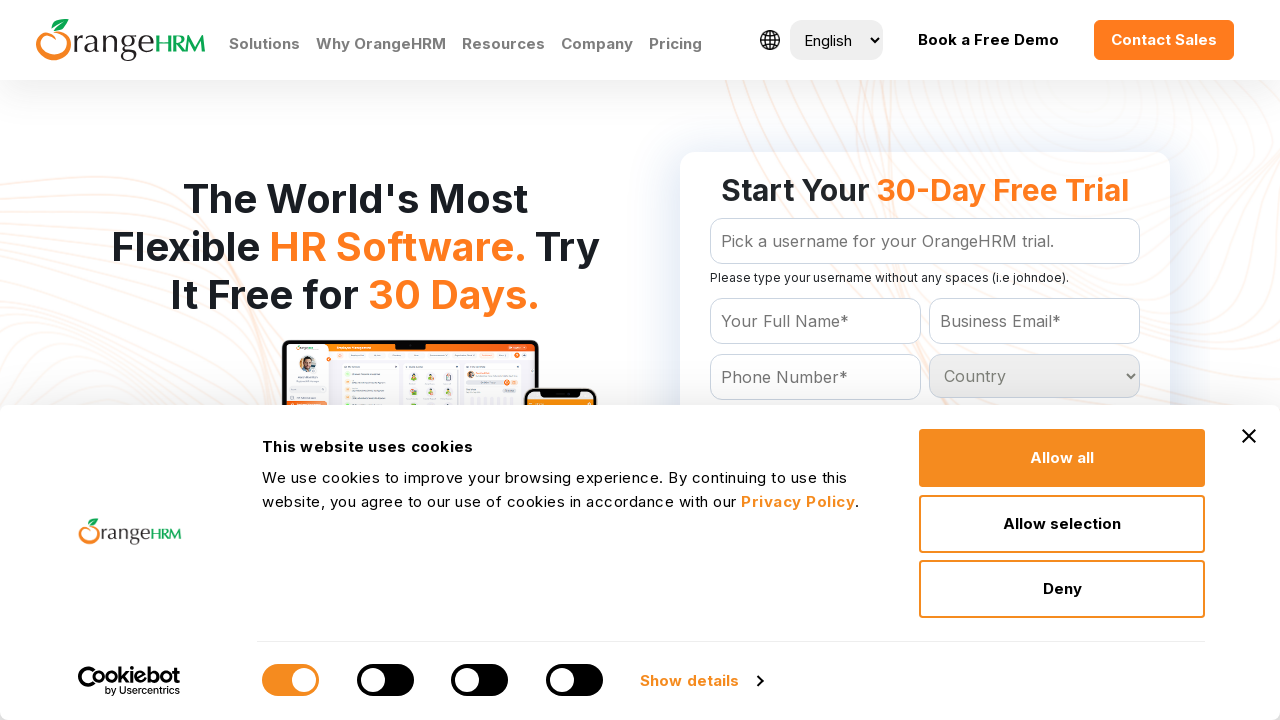

Found and printed link text: 
                                                Press Releases
                                            
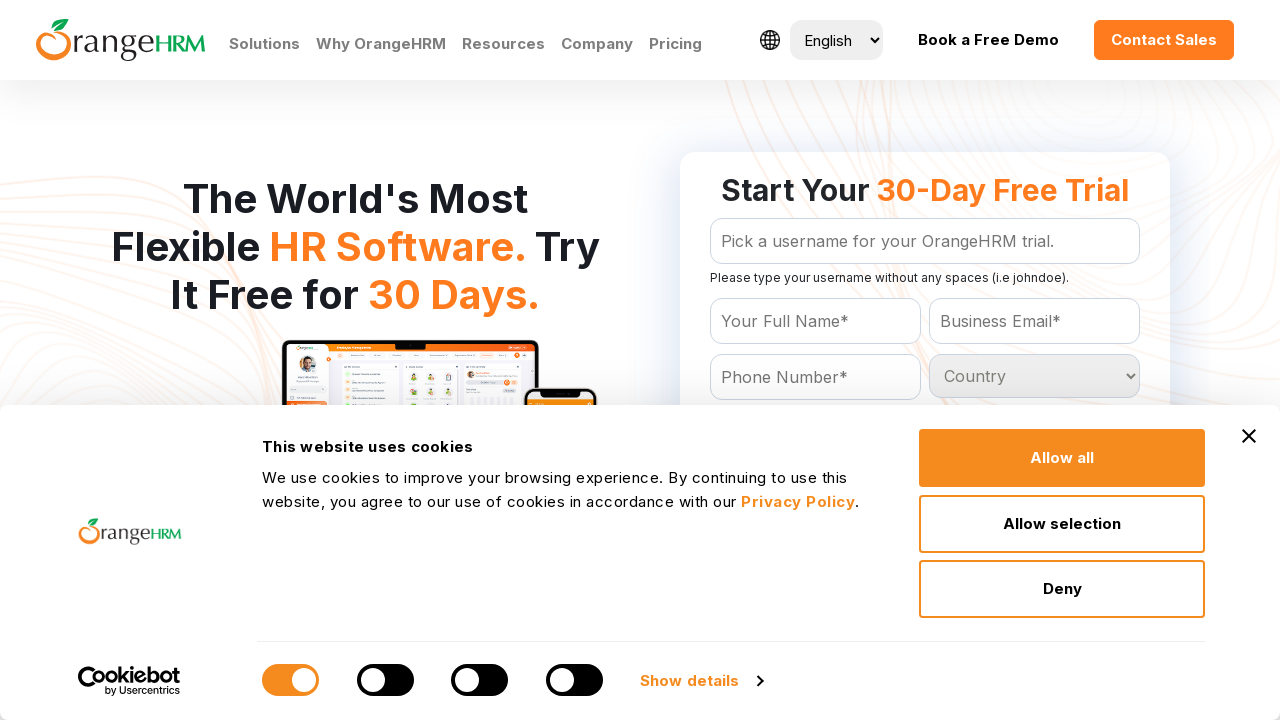

Found and printed link text: 
                                                News Articles
                                            
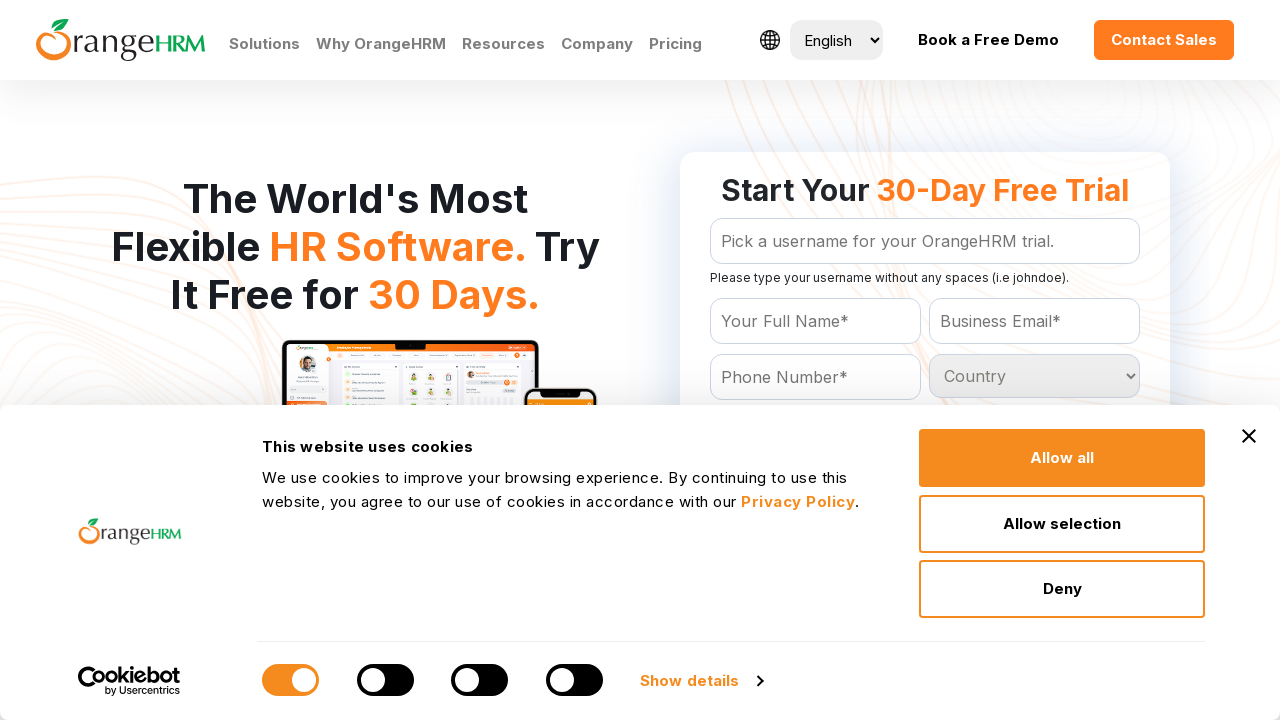

Found and printed link text: 
                                                Careers
                                            
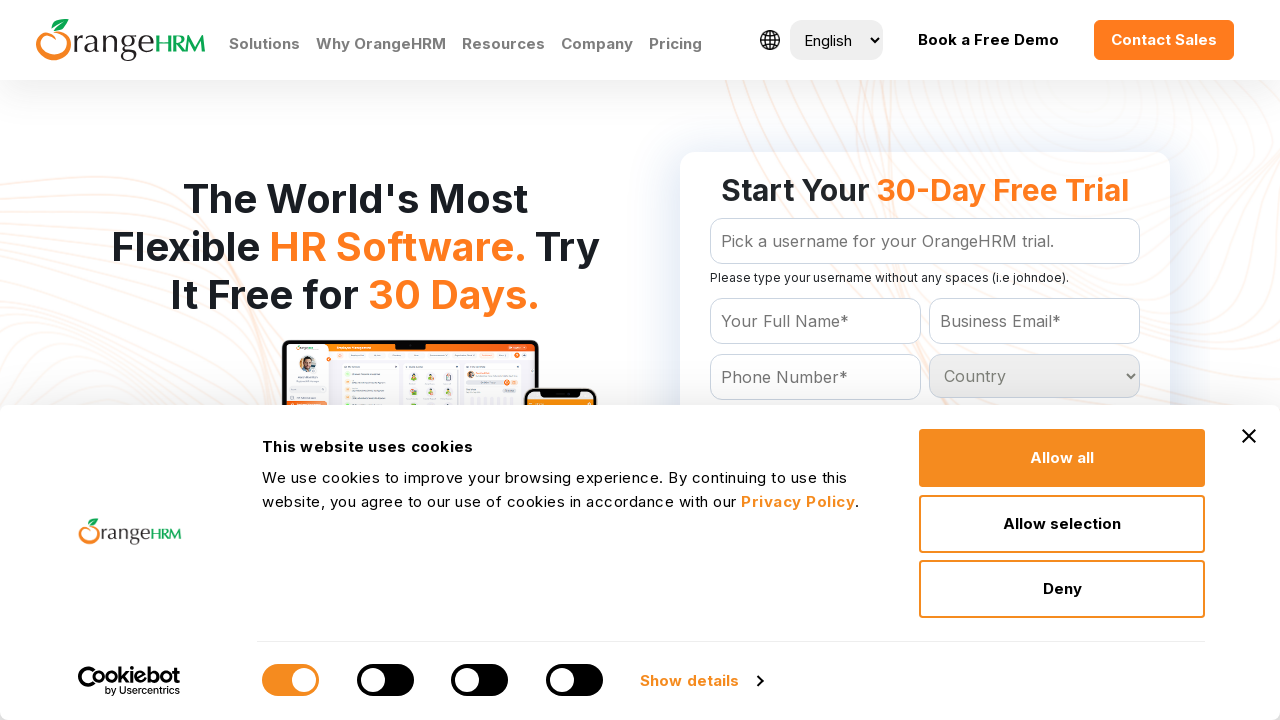

Found and printed link text: 
                                                Contact Sales
                                            
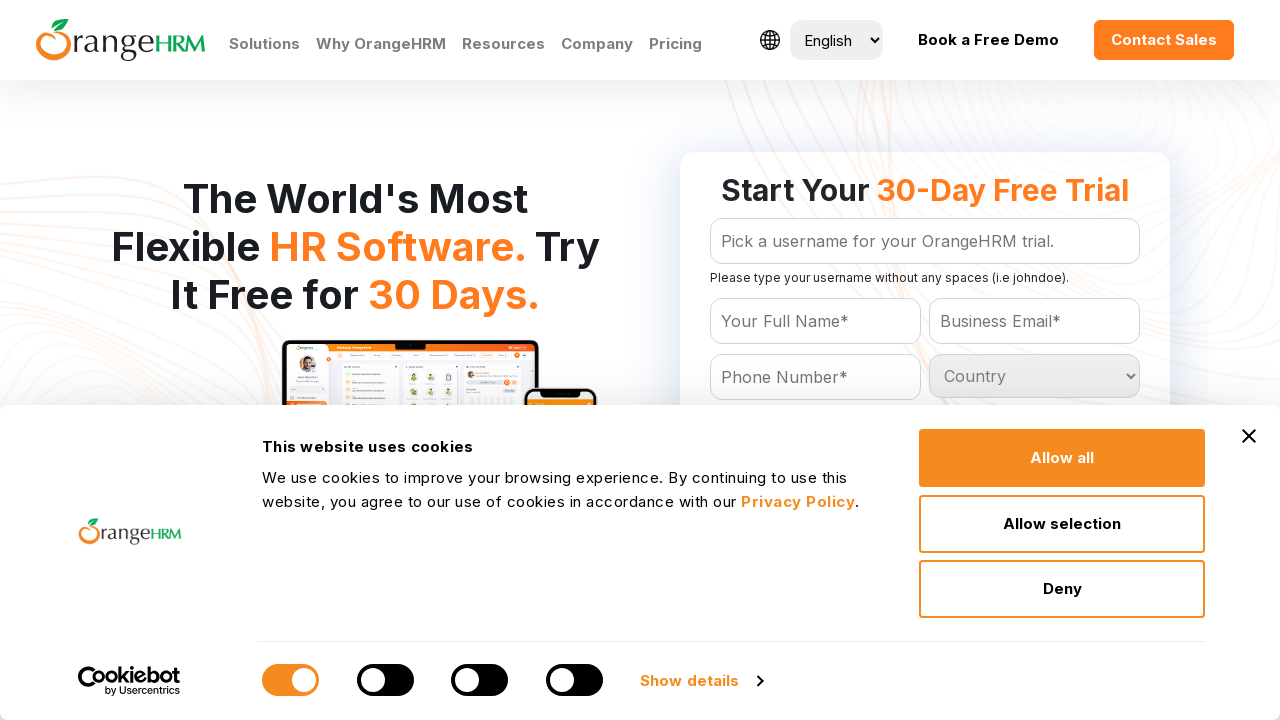

Found and printed link text: 
                                               Our Offices
                                            
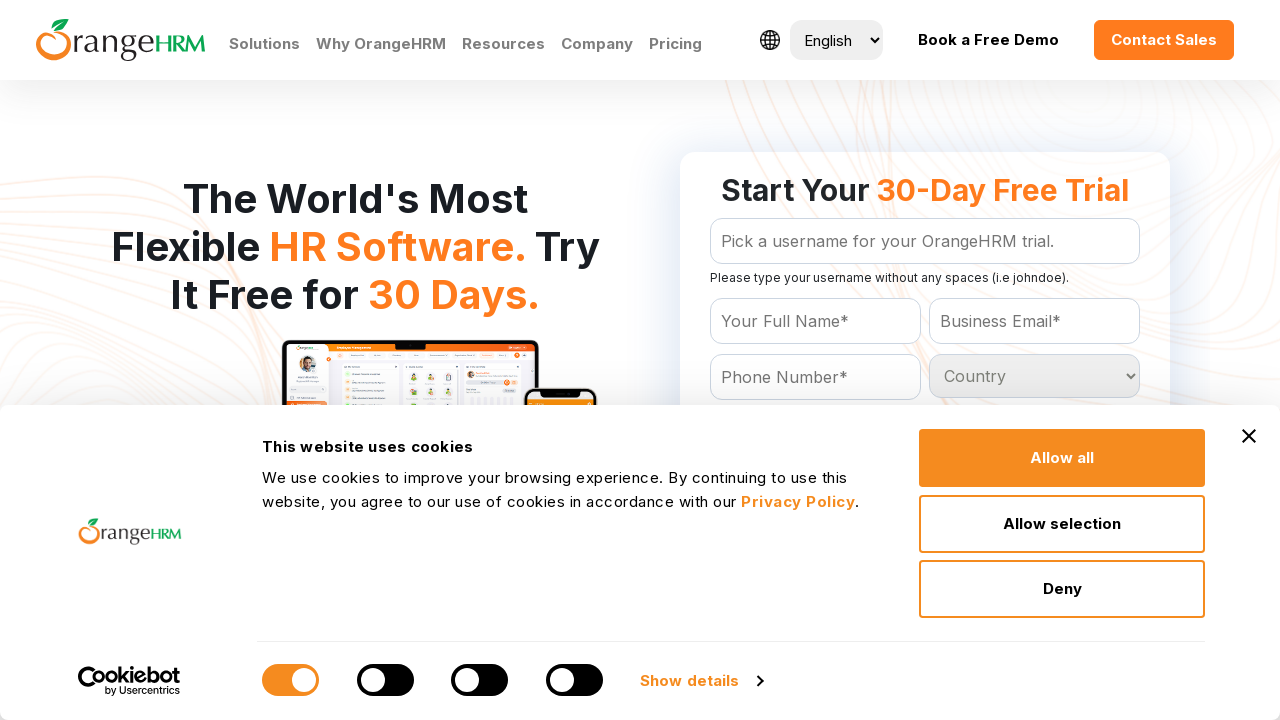

Found and printed link text: 
                                                Help Portal
                                            
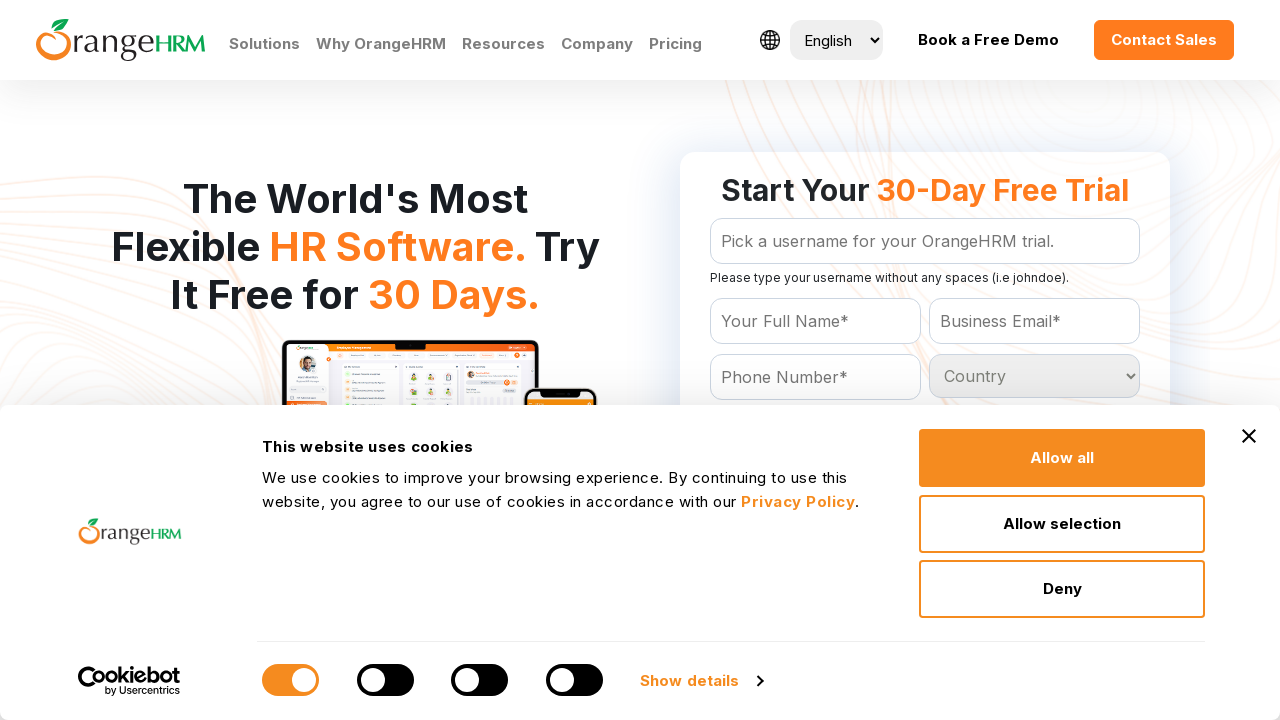

Found and printed link text: 
                                               AI Help Desk
                                            
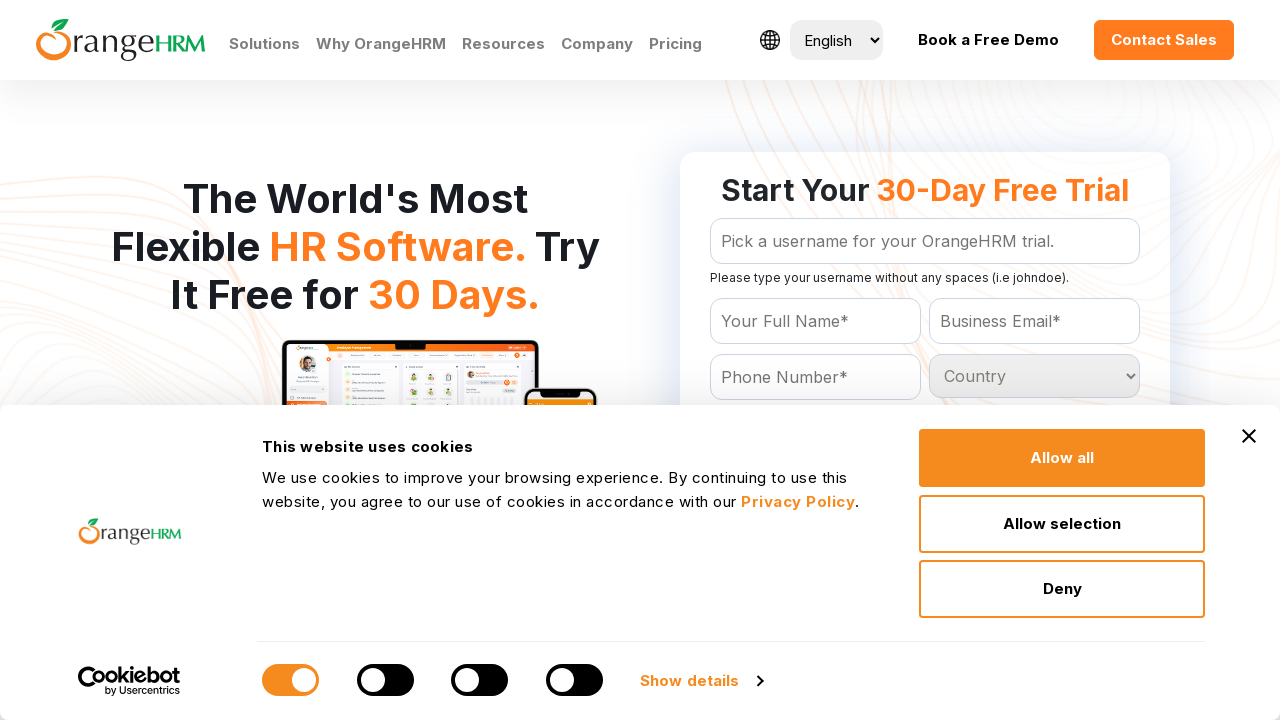

Found and printed link text: 
                                               CS & Support
                                            
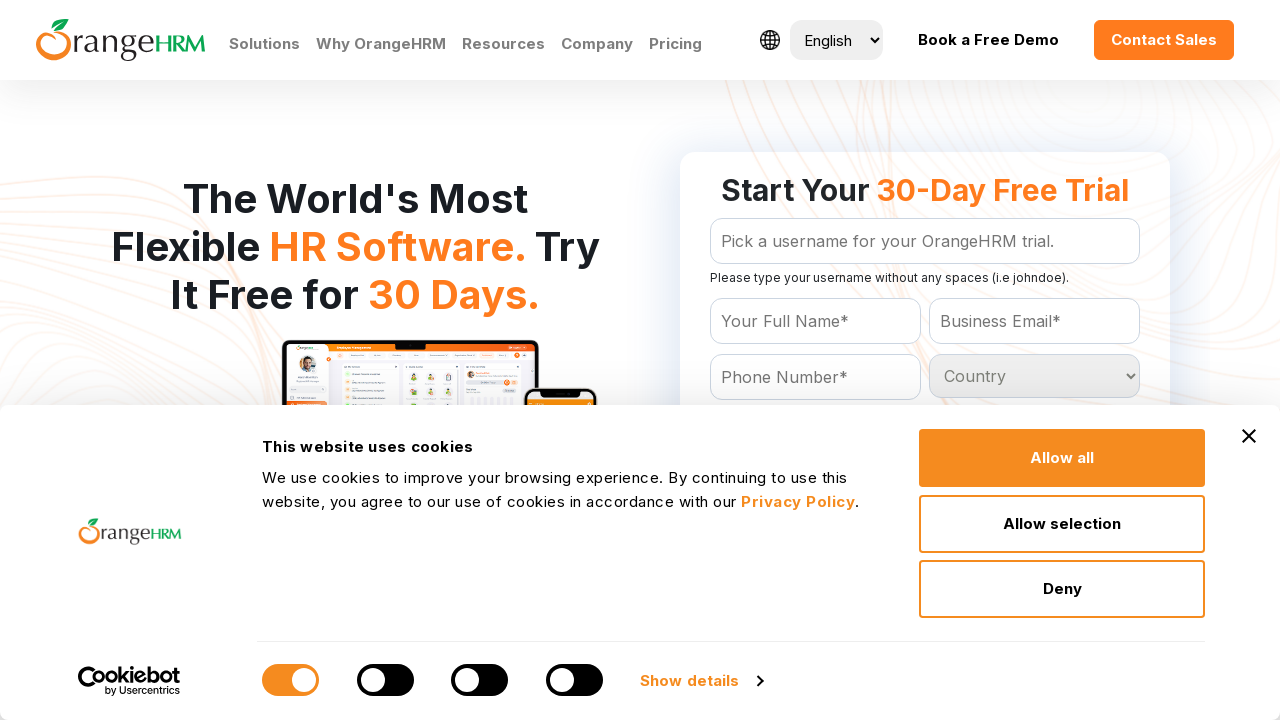

Found and printed link text: 
                                                E-Books
                                            
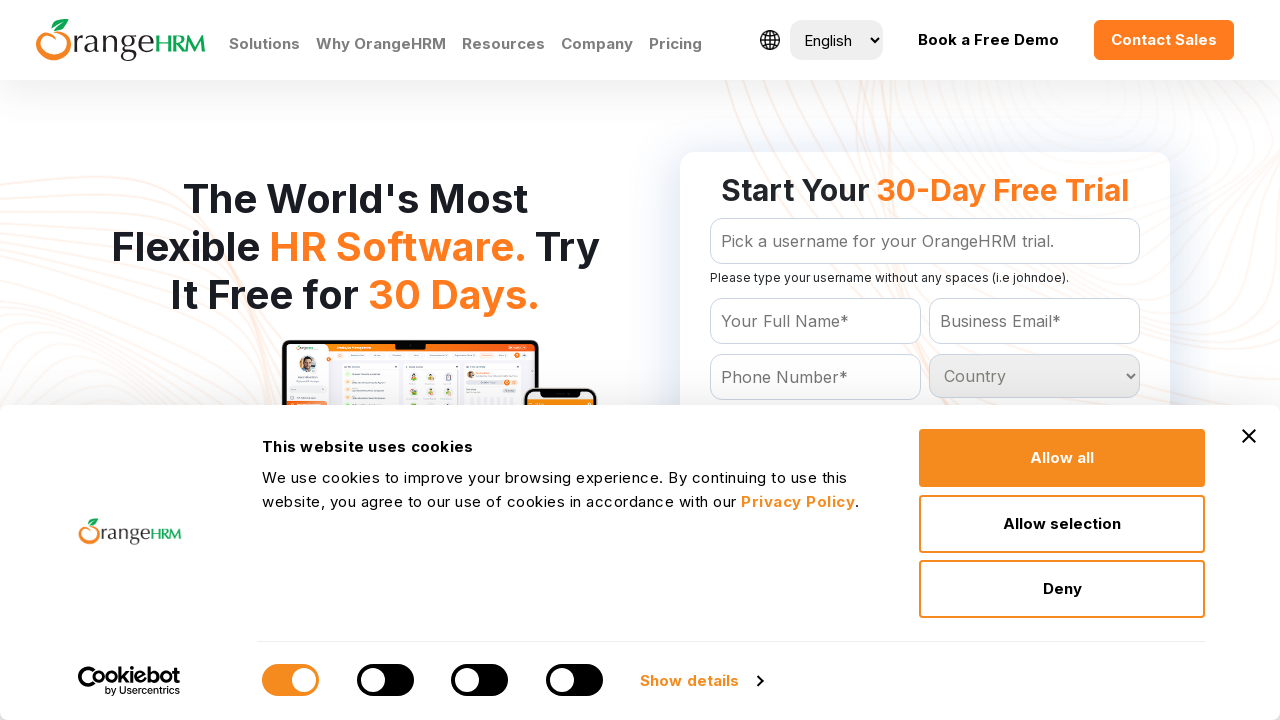

Found and printed link text: 
                                                Blog
                                            
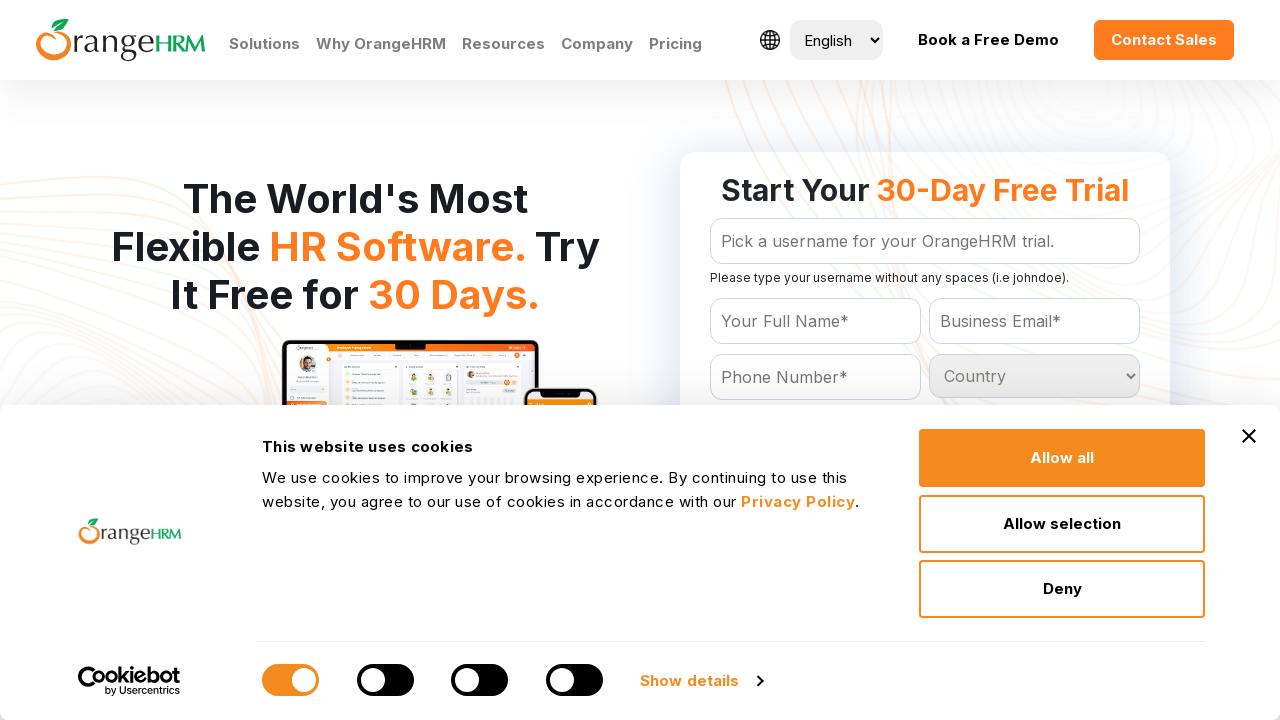

Found and printed link text: 
                                                HR Dictionary
                                            
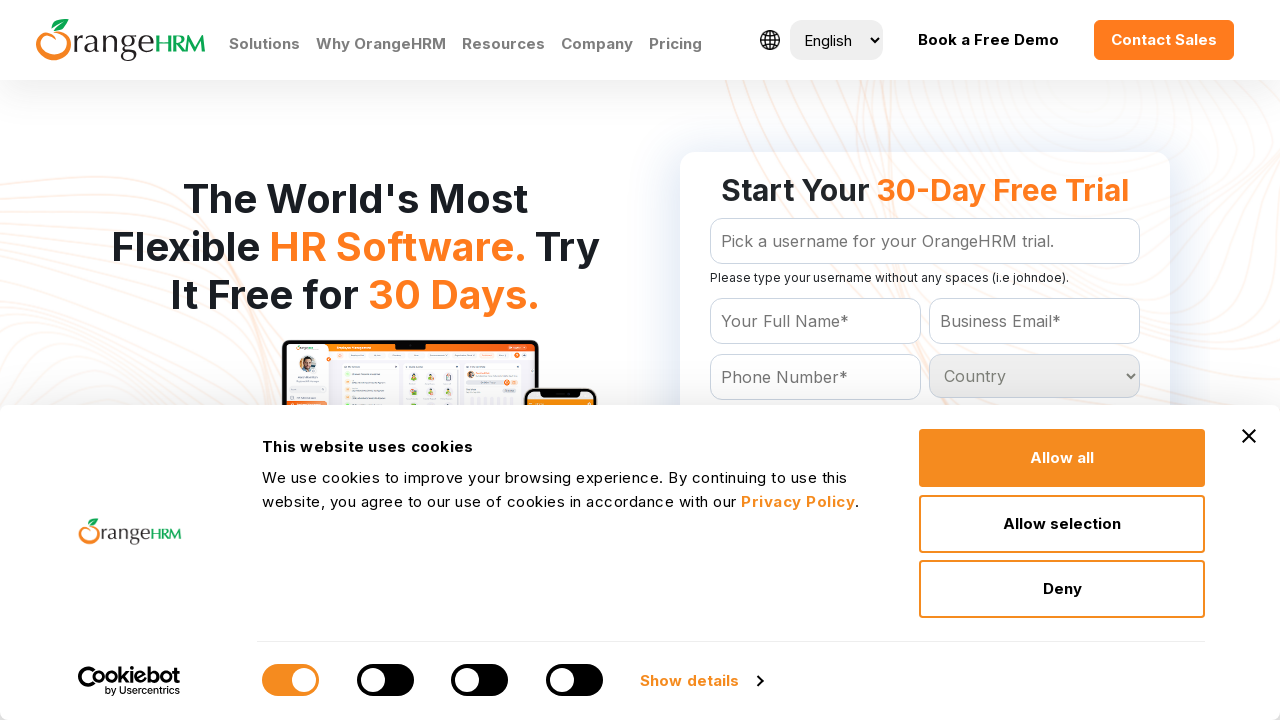

Found and printed link text: 
                                                Advanced Overview
                                            
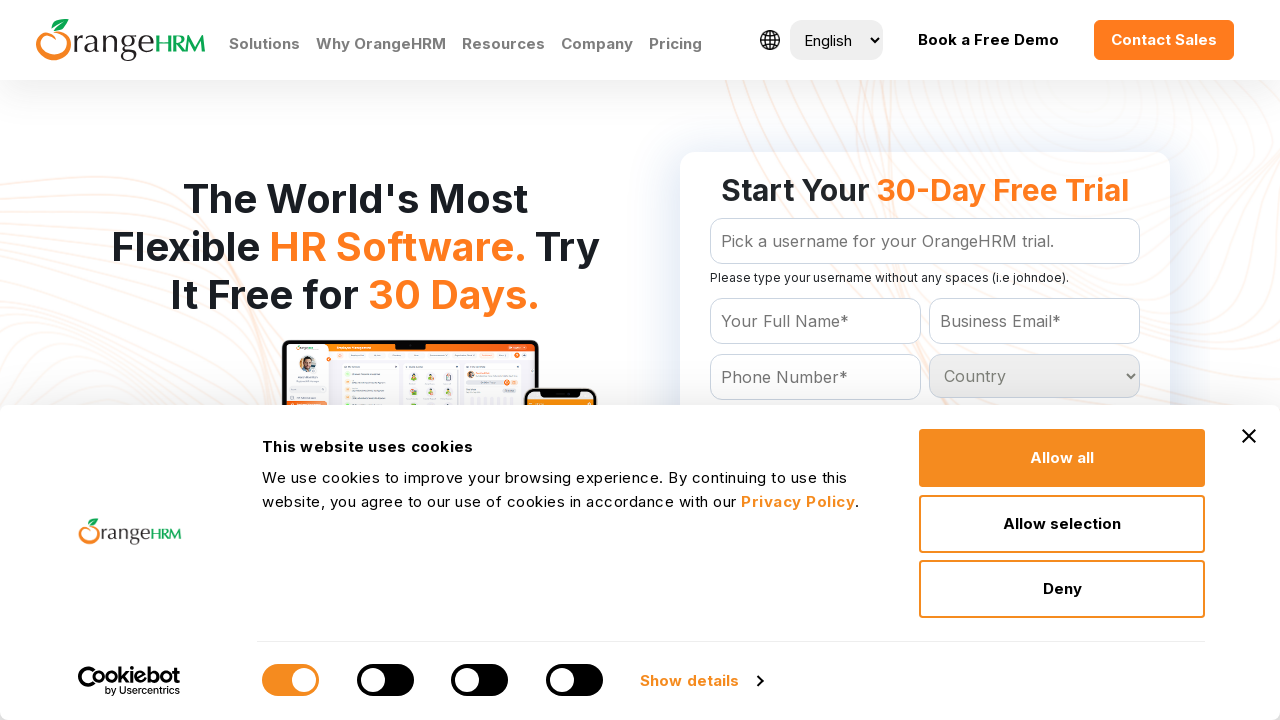

Found and printed link text: 
                                                Data Security Promise 
                                            
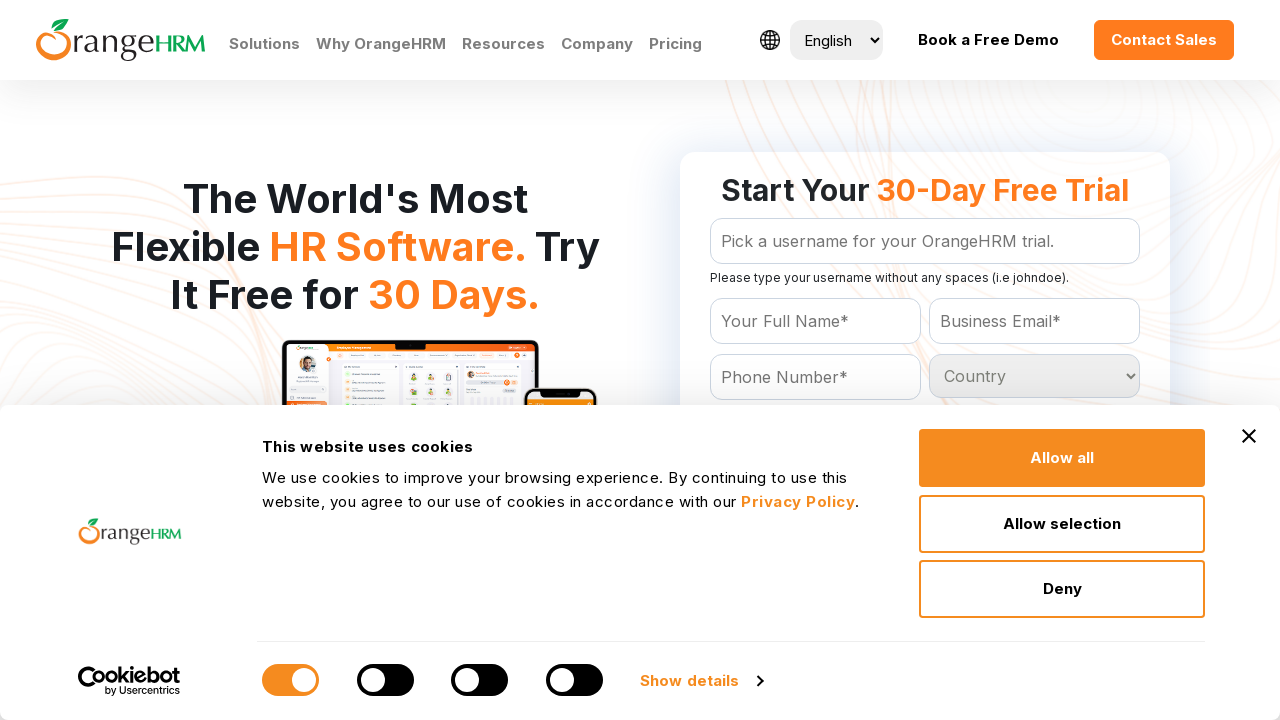

Found and printed link text: 
                                                OrangeHRM AI Principles 
                                            
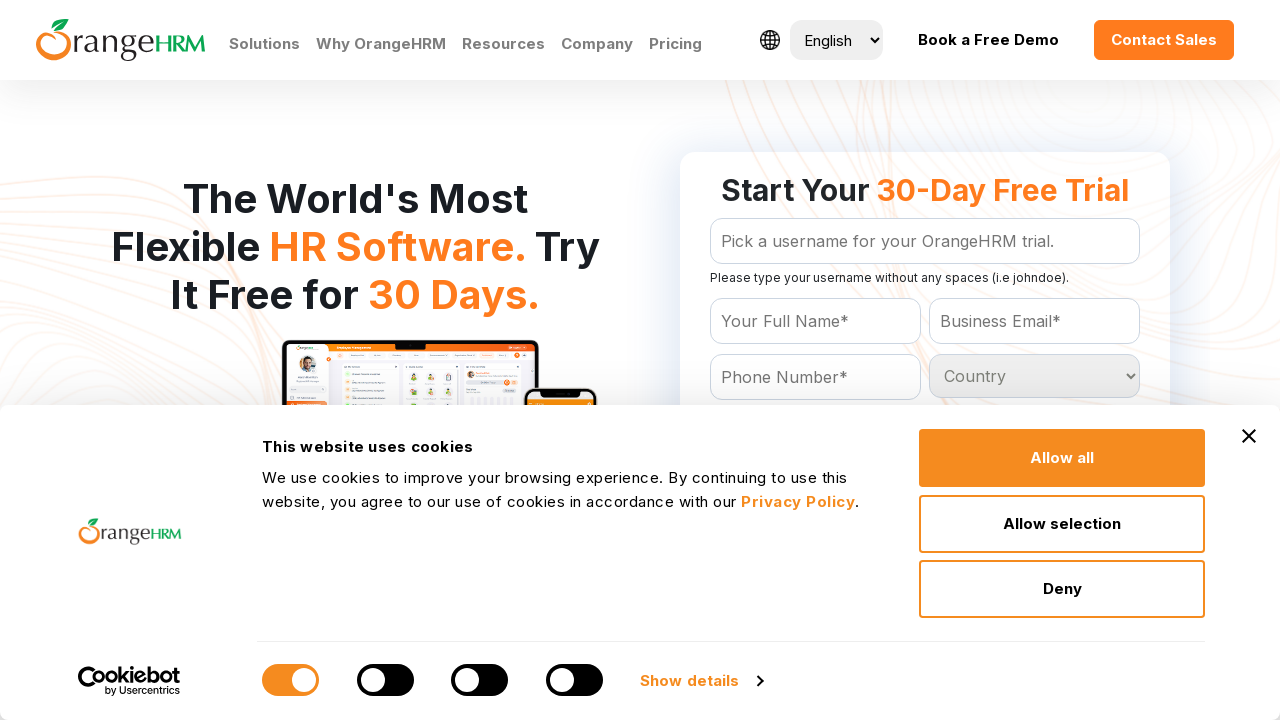

Found and printed link text: 
                                                Product Updates 
                                            
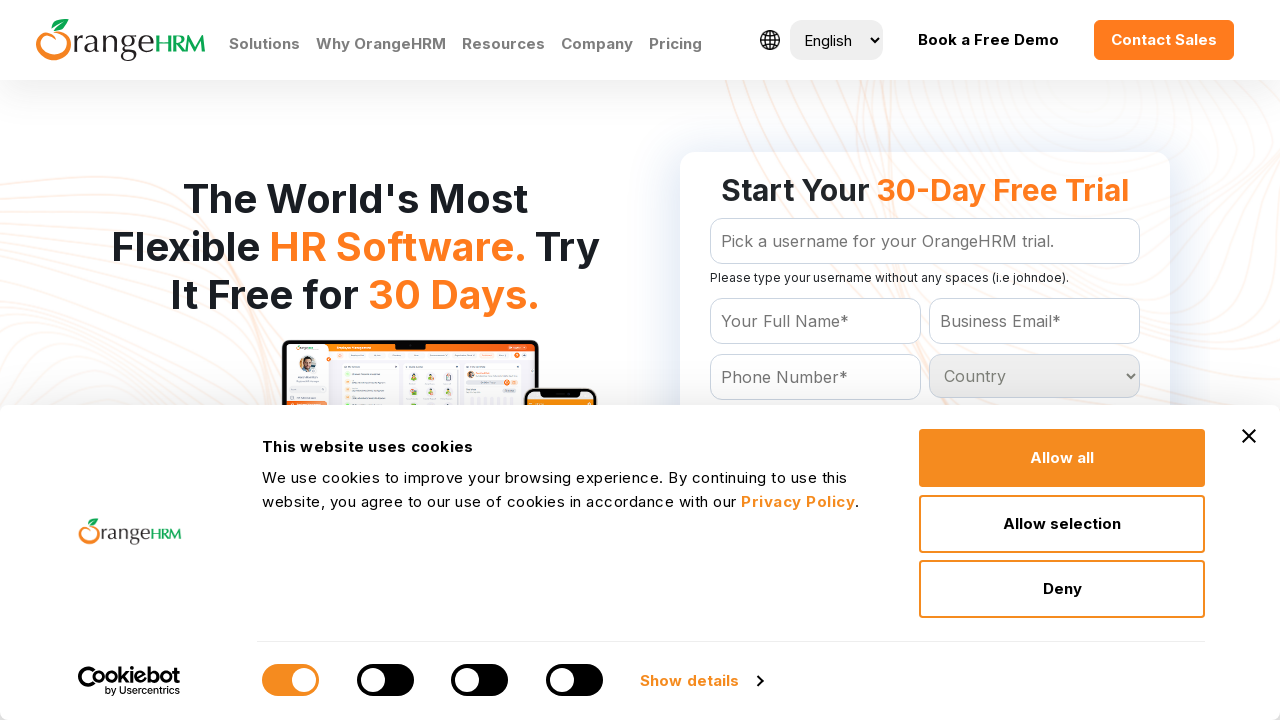

Found and printed link text: 
                                                Privacy Policy
                                            
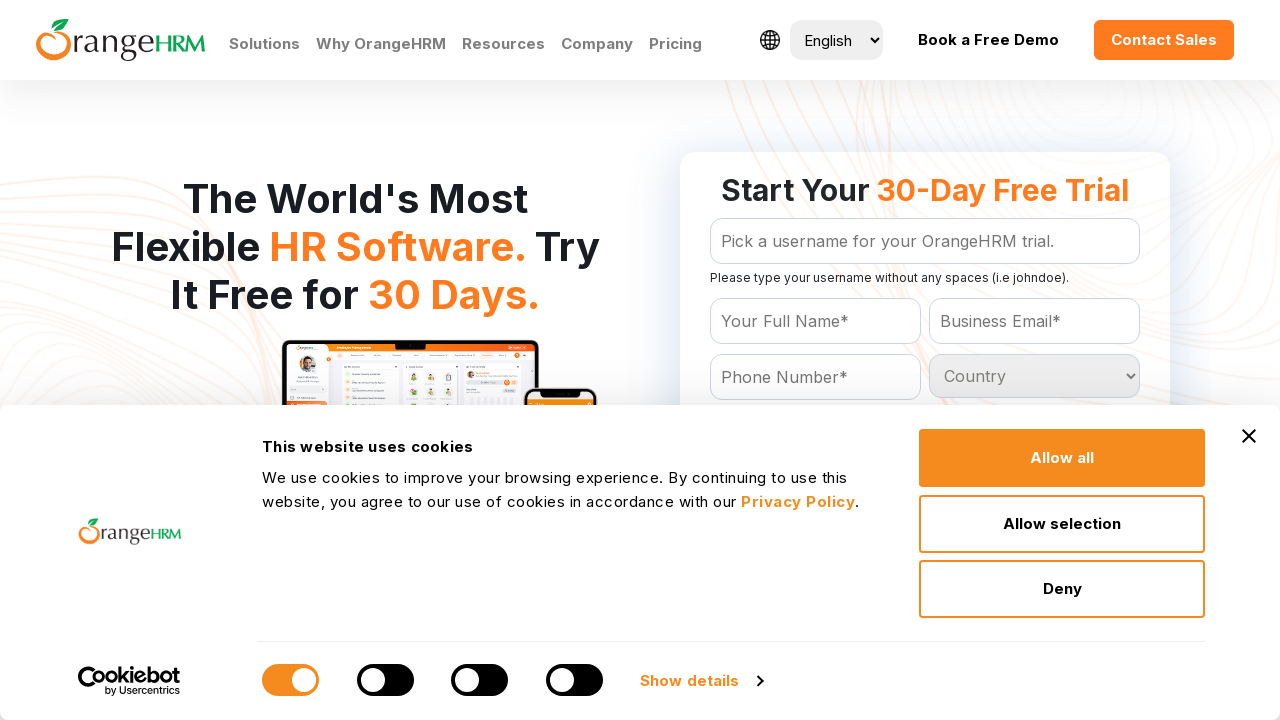

Found and printed link text: 
                                                Service Privacy Policy
                                            
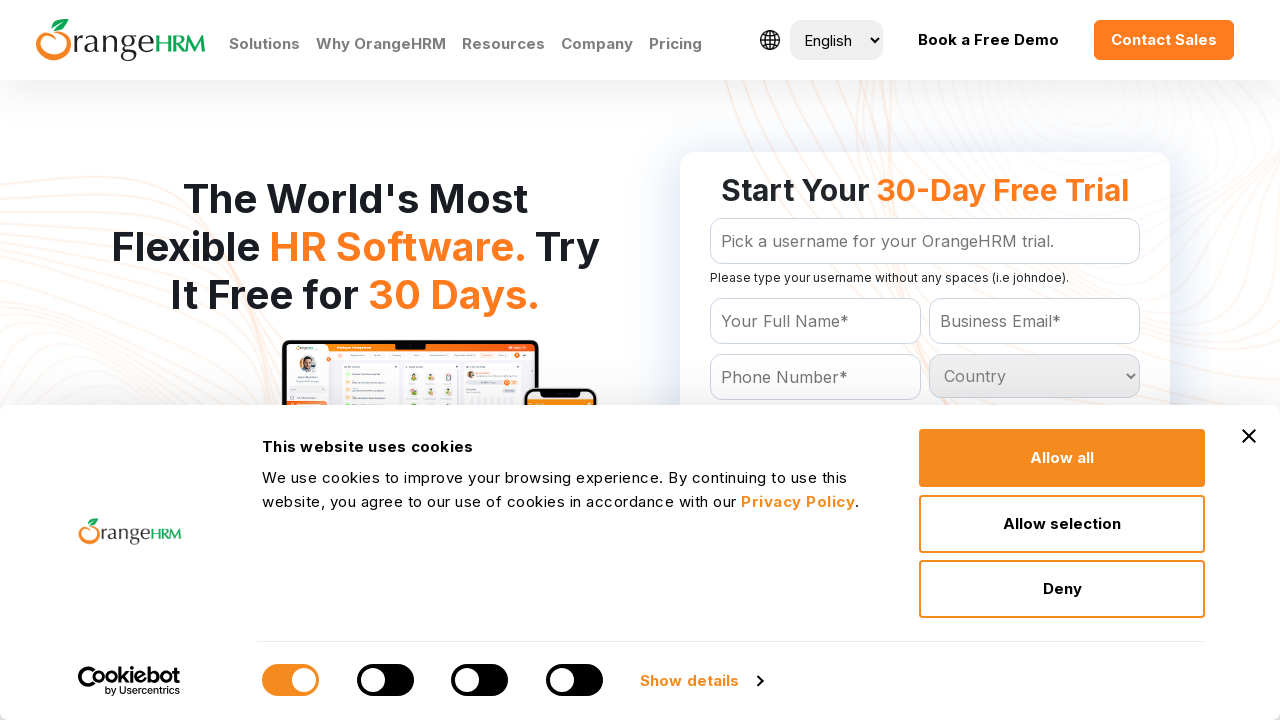

Found and printed link text: 
                                                General Public License
                                            
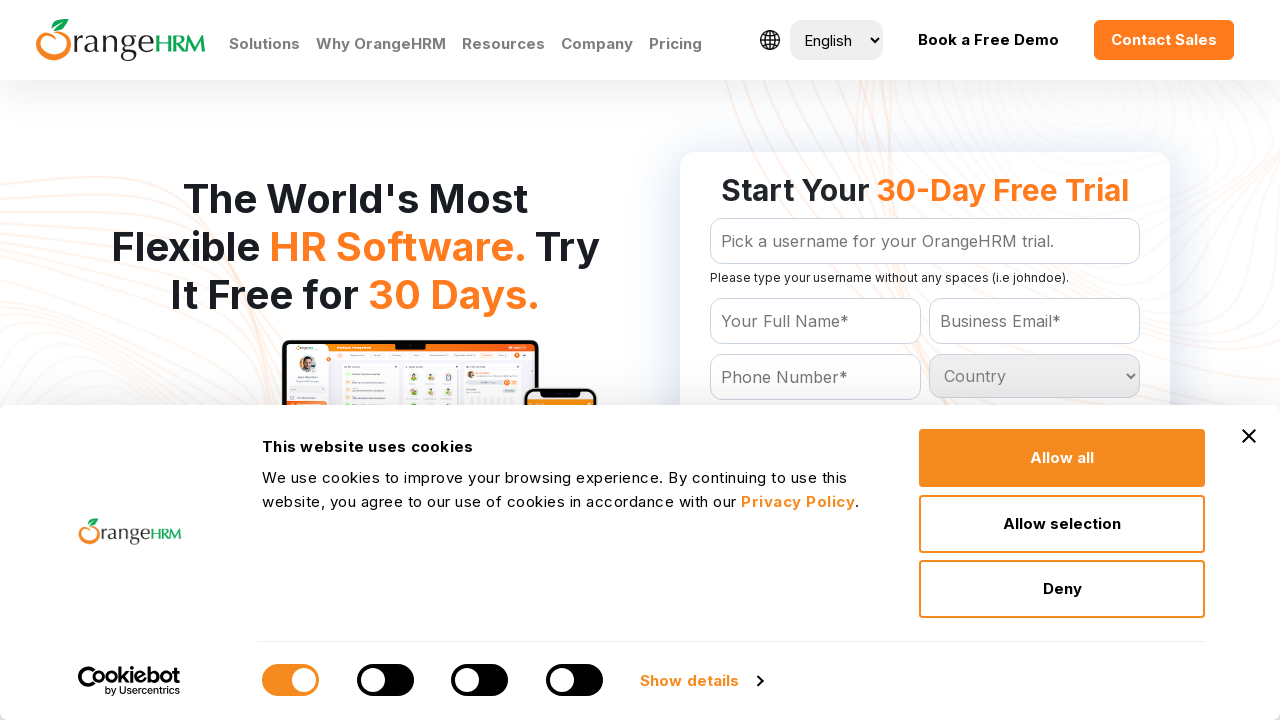

Found and printed link text: 
                                                Commercial License
                                            
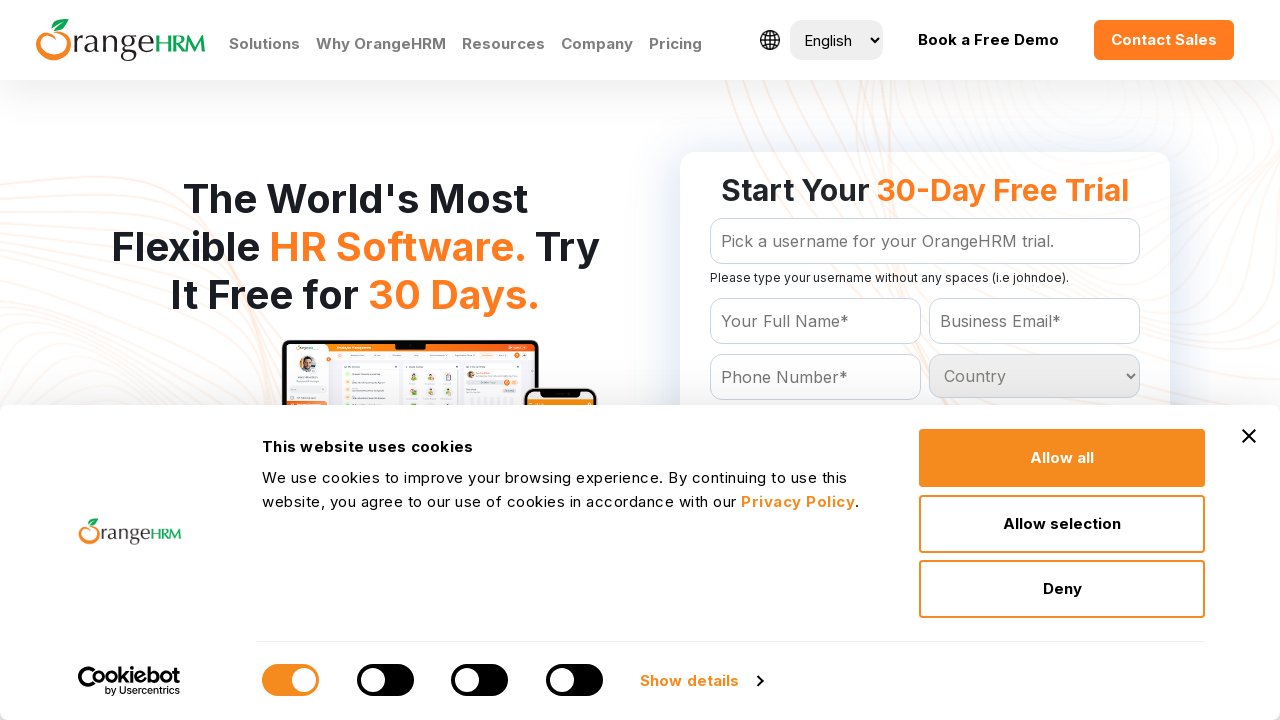

Found and printed link text: 
                                                DPF Privacy Policy
                                            
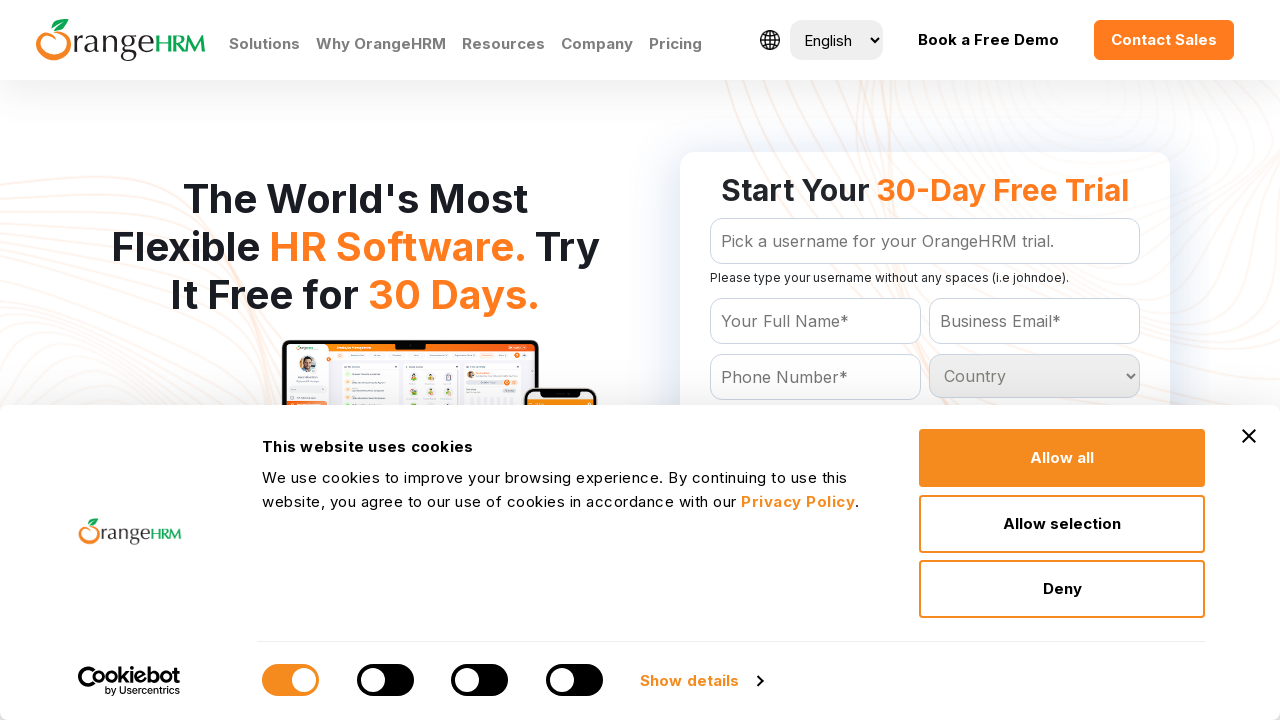

Found and printed link text: 
                                                Modern Day Slavery Statement
                                            
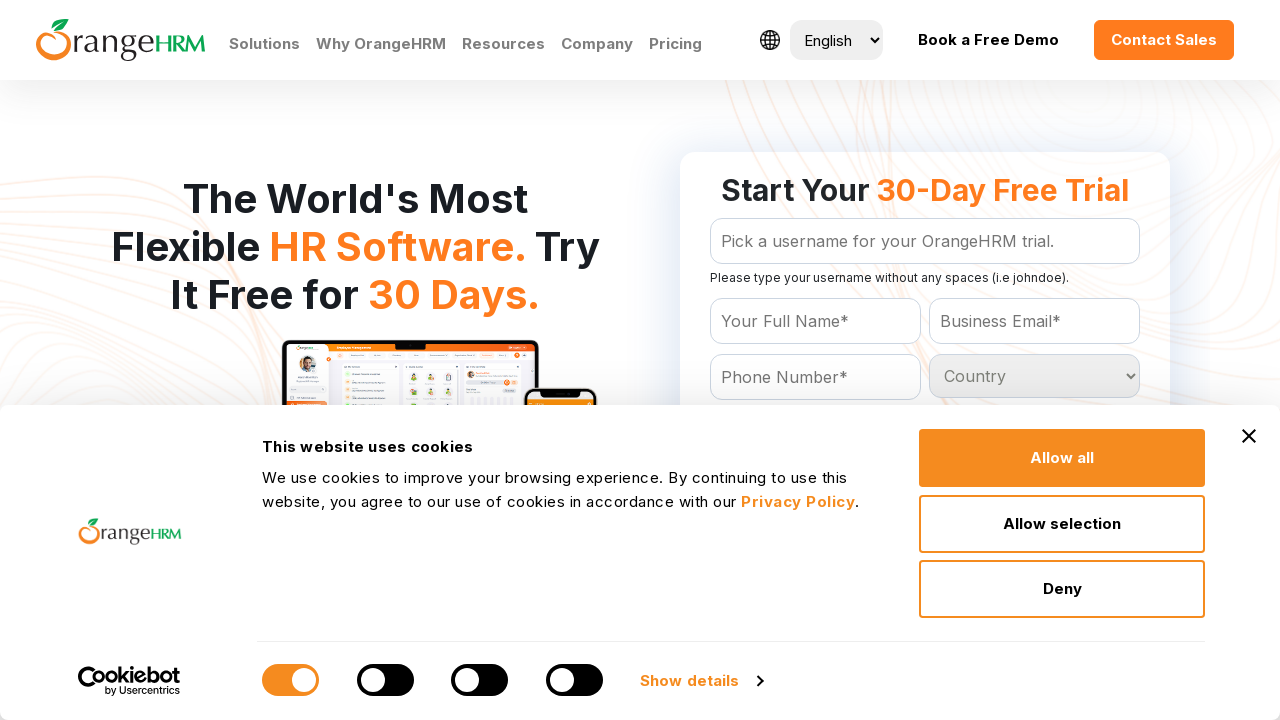

Found and printed link text: 
                                                Cookie Declaration
                                            
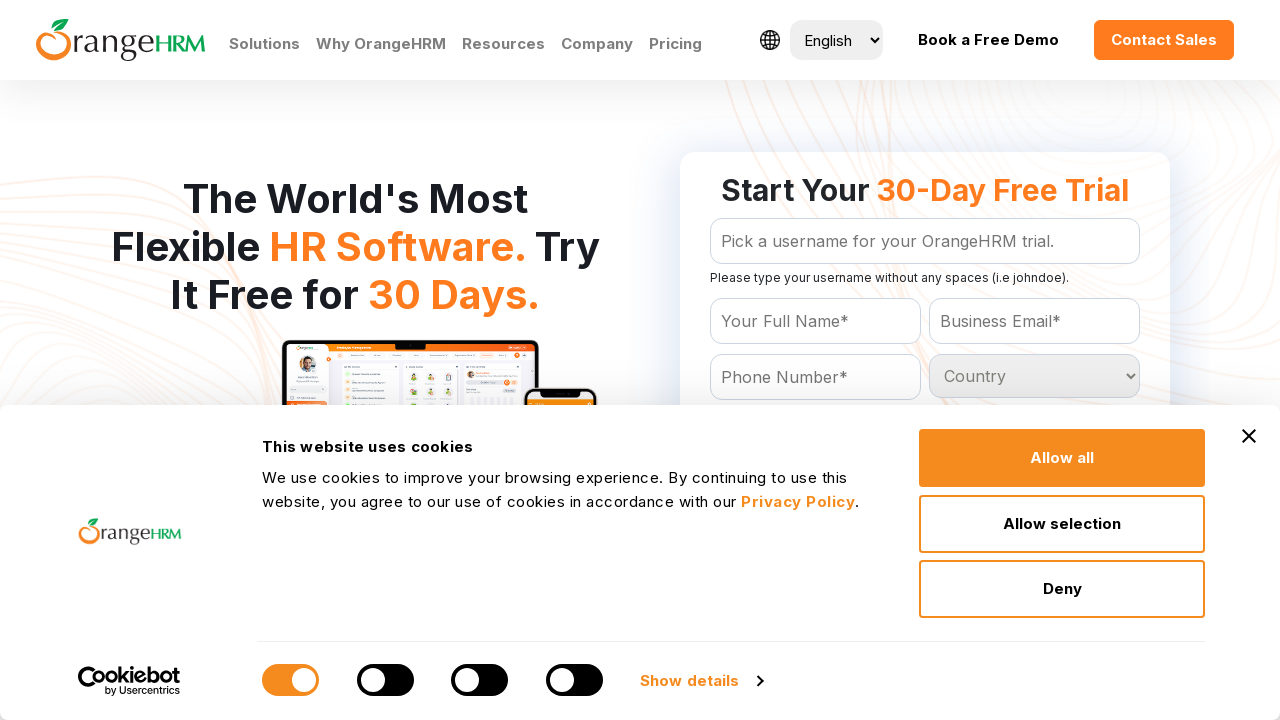

Found and printed link text: 
                                    
                                        
                                    
                                
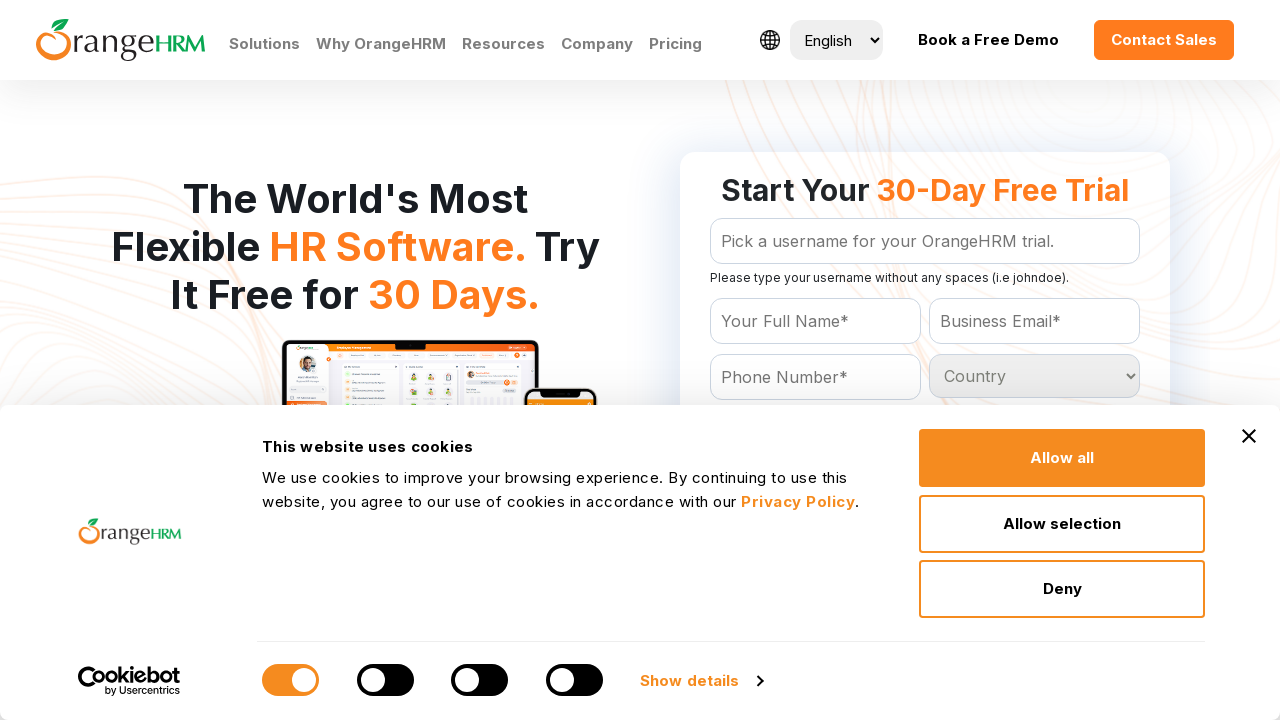

Found and printed link text: 
                                    
                                        
                                    
                                
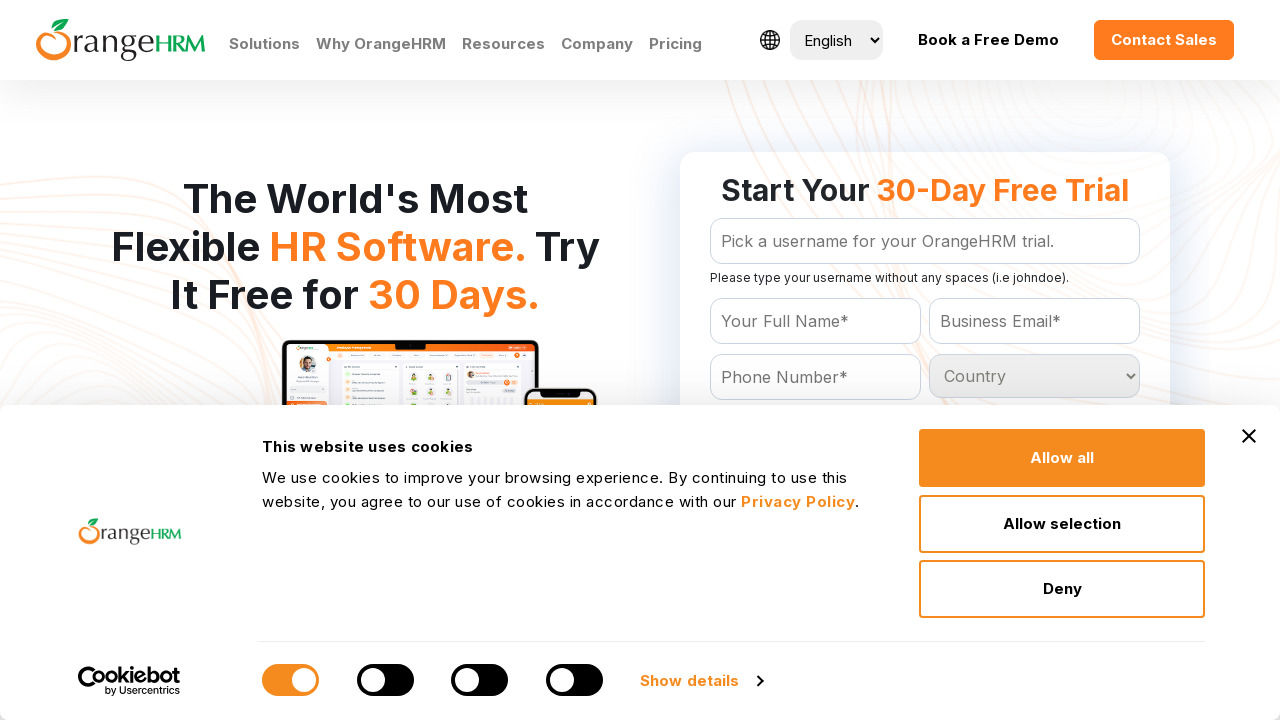

Found and printed link text: 
                                    
                                        
                                    
                                
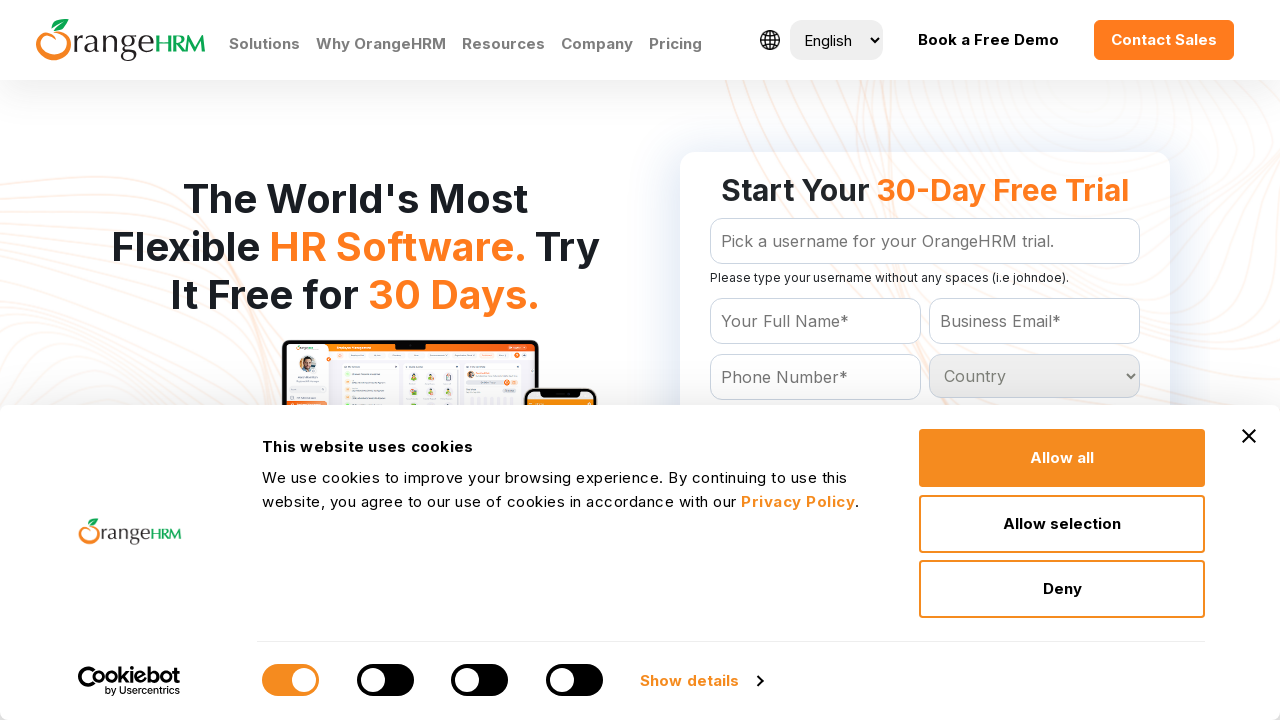

Found and printed link text: 
                                    
                                        
                                    
                                
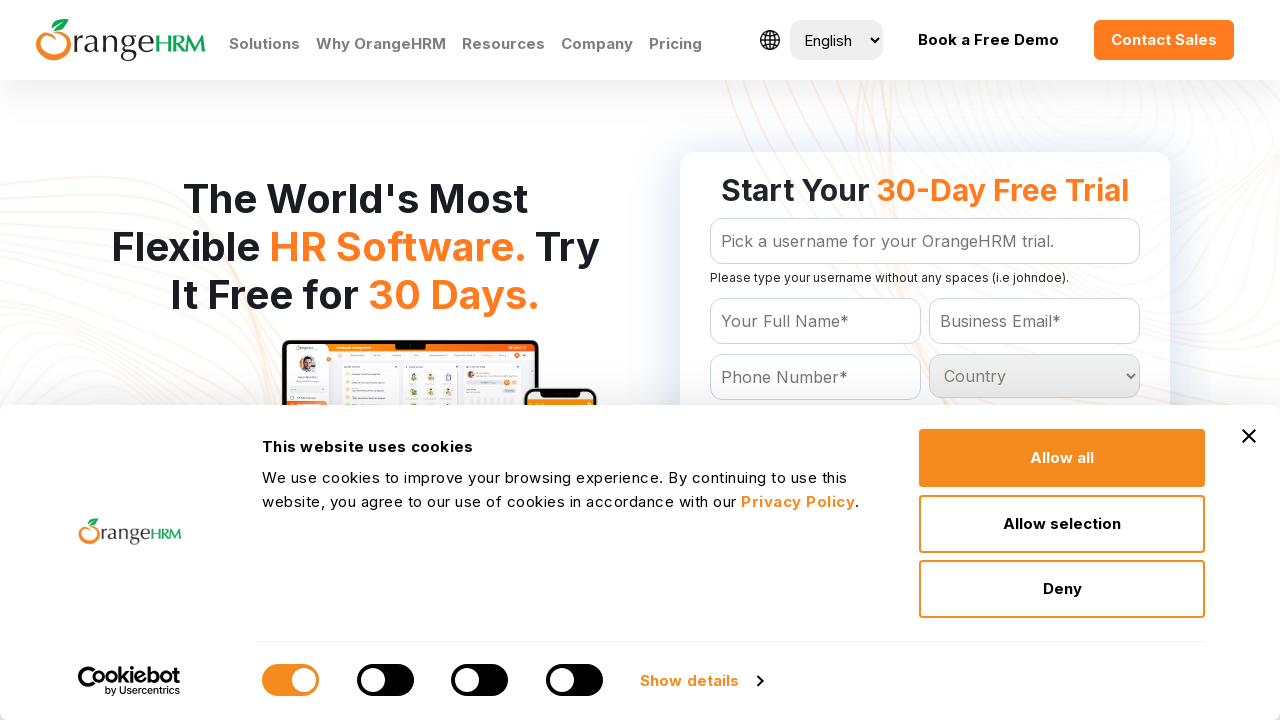

Found and printed link text: 
                                    
                                        
                                    
                                
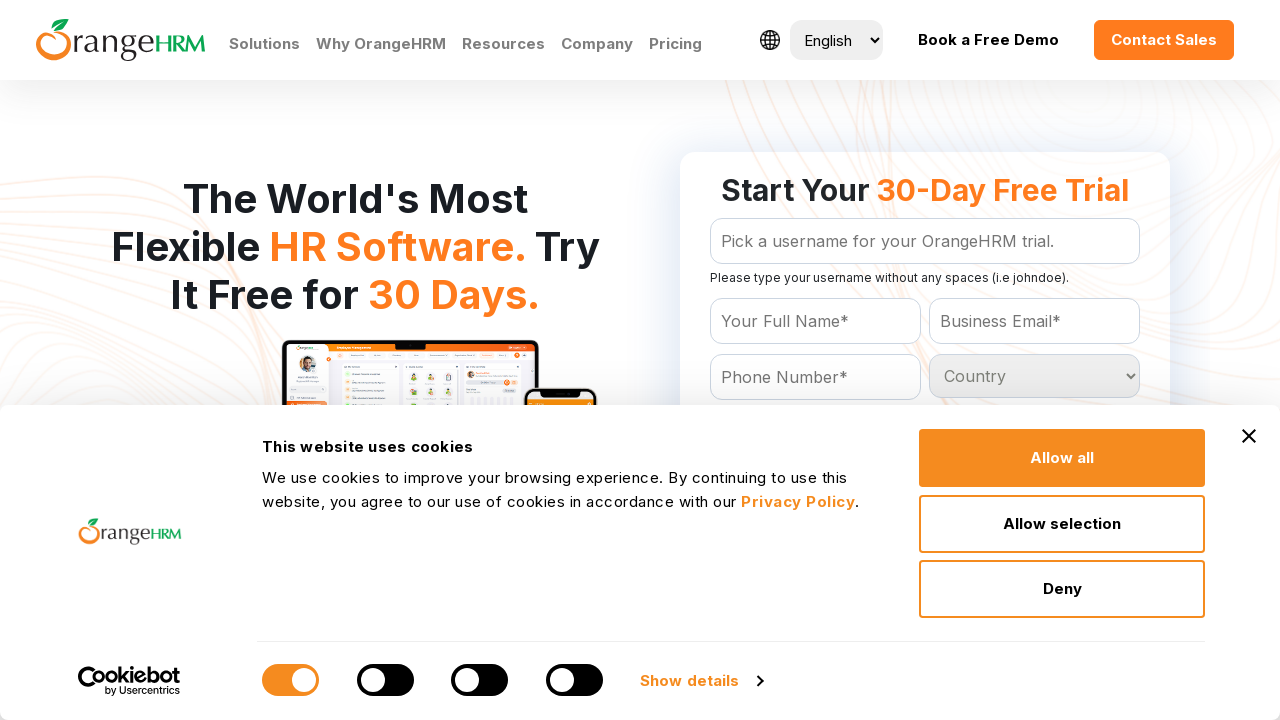

Found and printed link text: Site Map
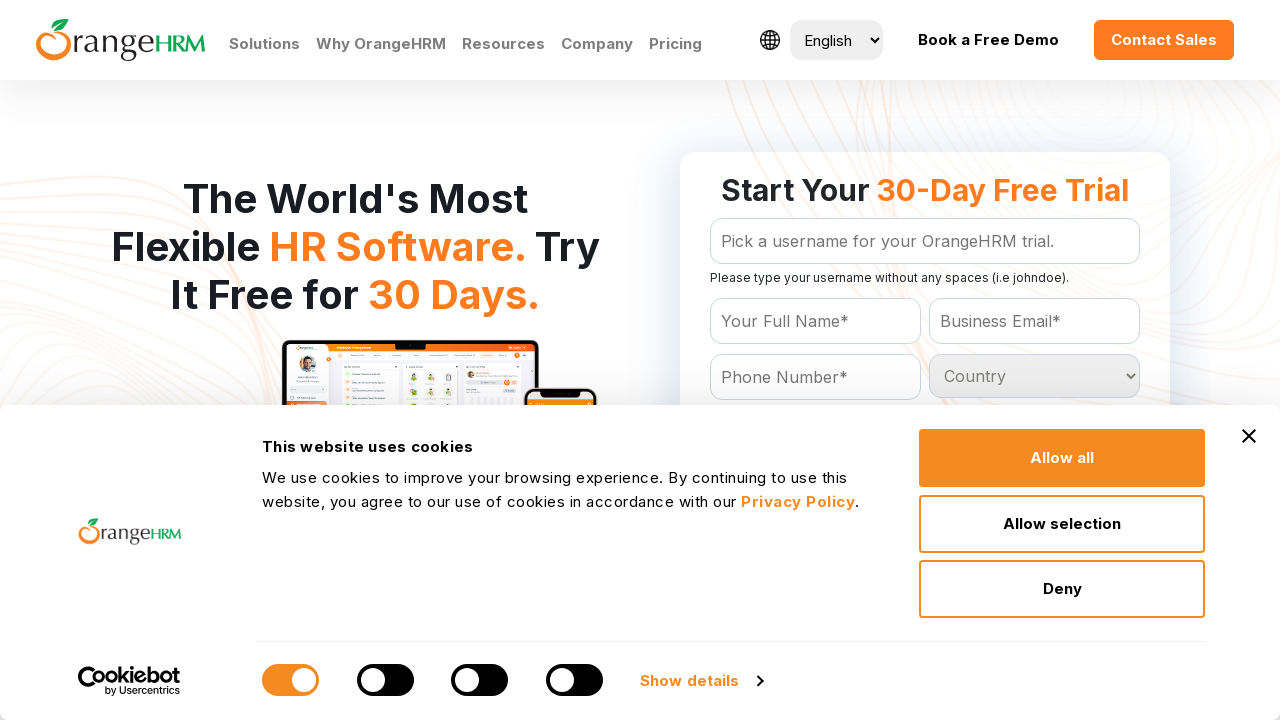

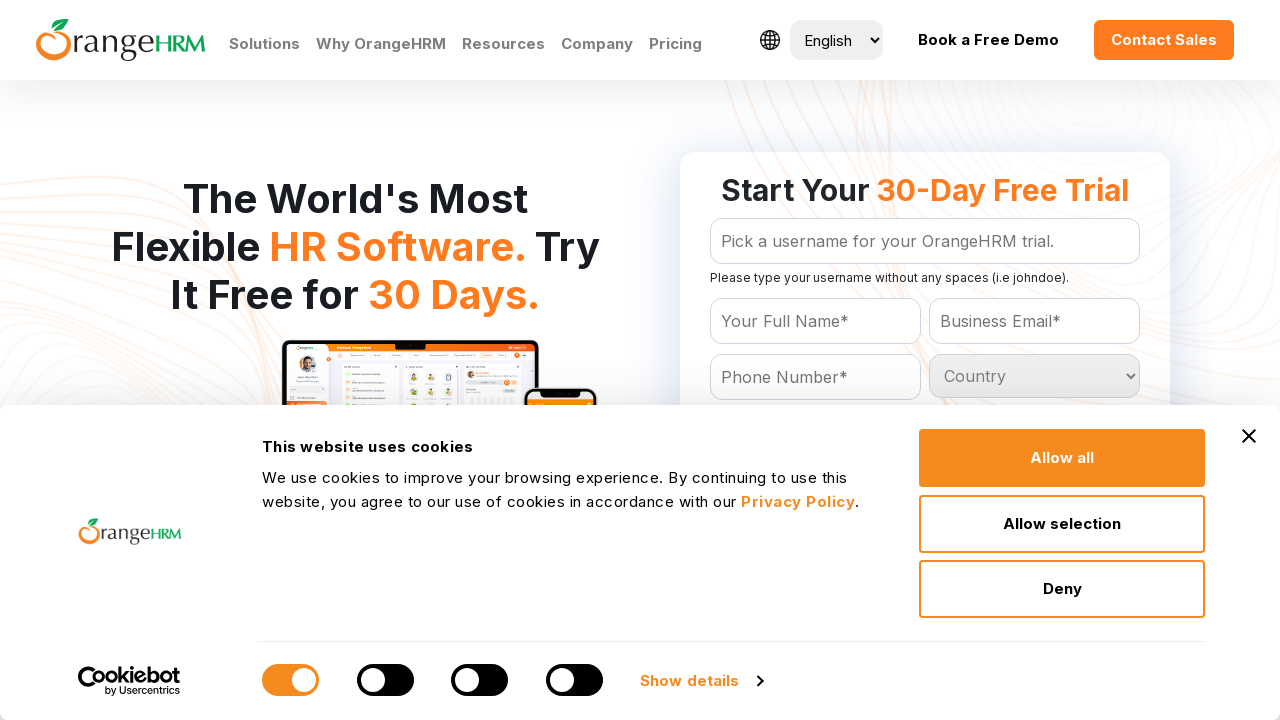